Tests the add/remove elements functionality by clicking the "Add Element" button 100 times to create delete buttons, then clicking 90 delete buttons and validating that the correct number of buttons remain.

Starting URL: http://the-internet.herokuapp.com/add_remove_elements/

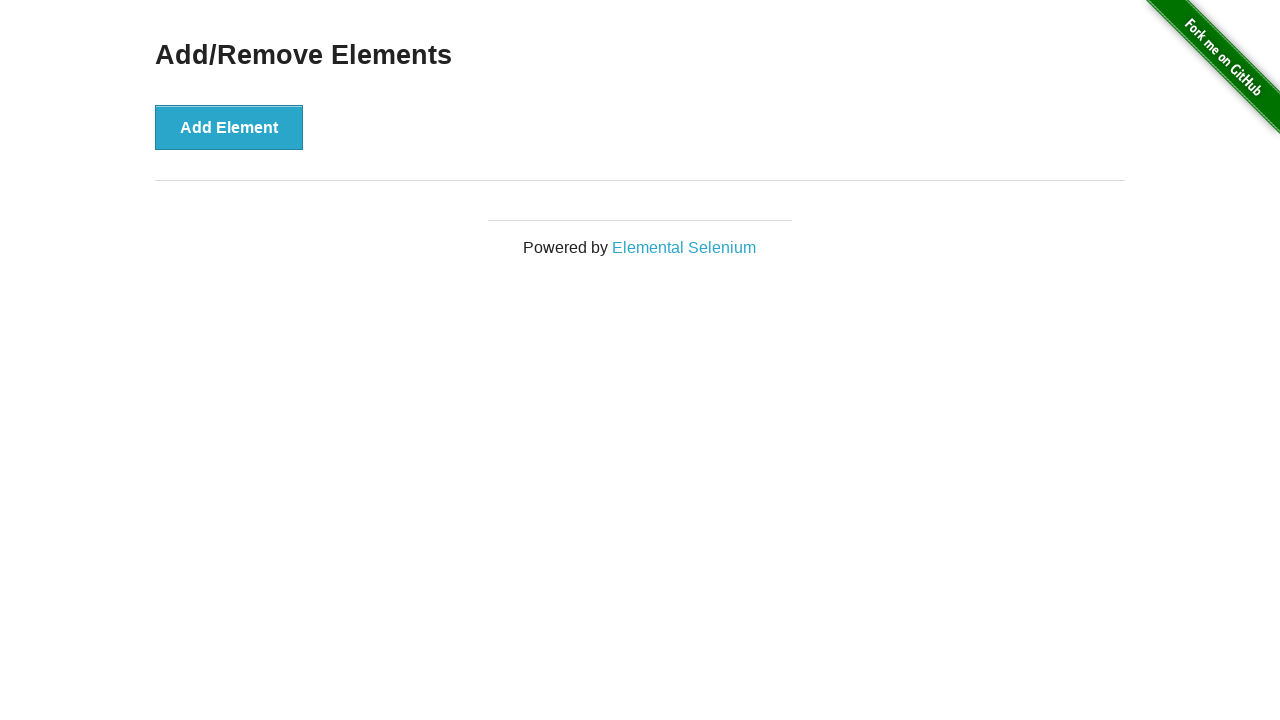

Navigated to add/remove elements page
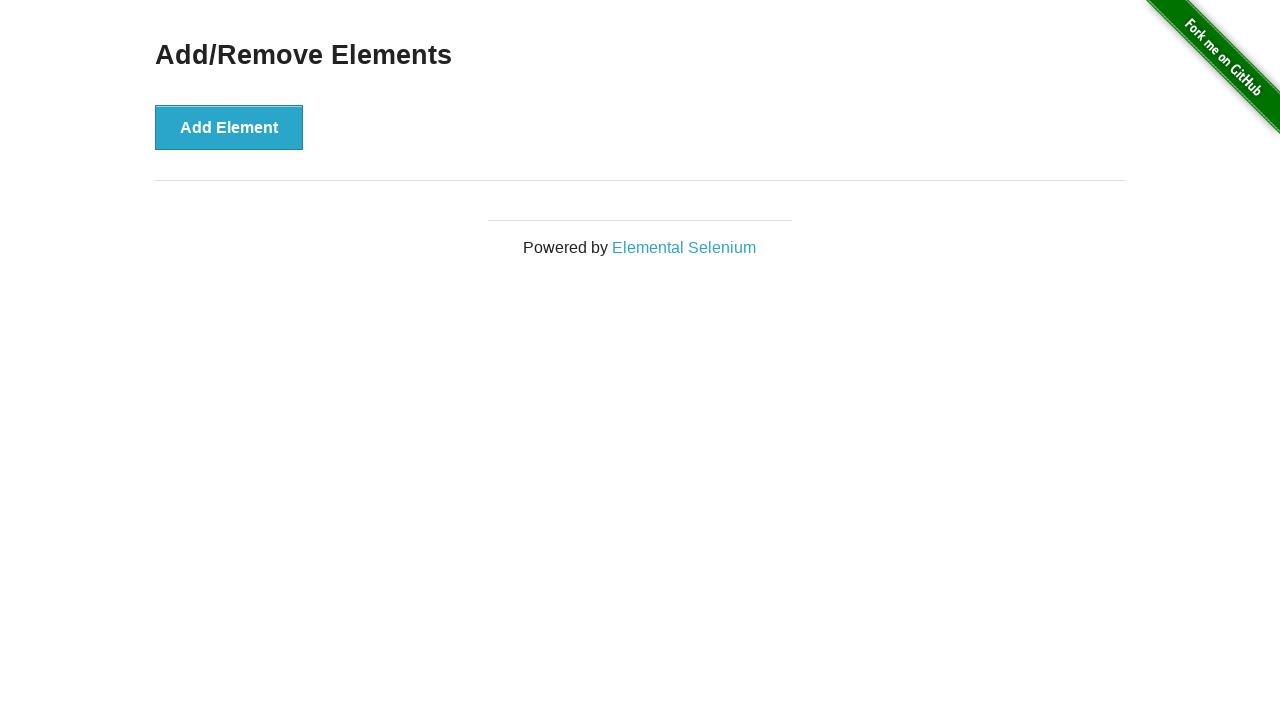

Clicked 'Add Element' button (iteration 1/100) at (229, 127) on button[onclick='addElement()']
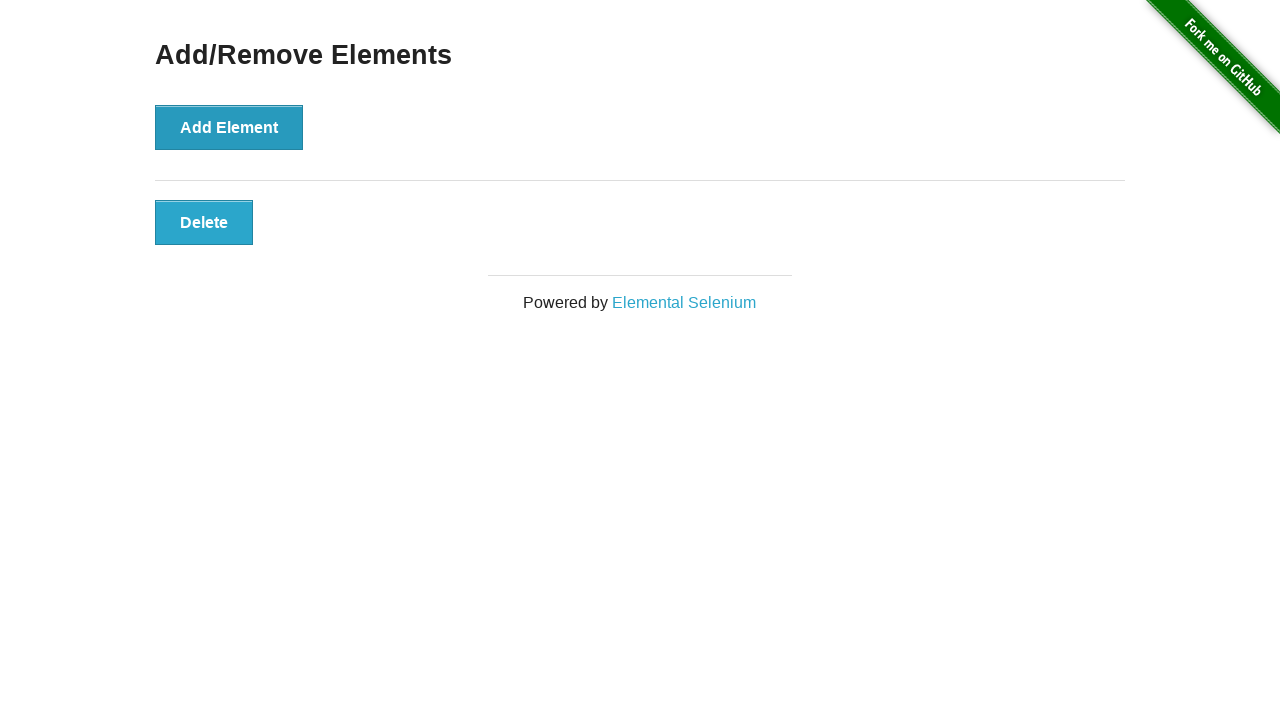

Clicked 'Add Element' button (iteration 2/100) at (229, 127) on button[onclick='addElement()']
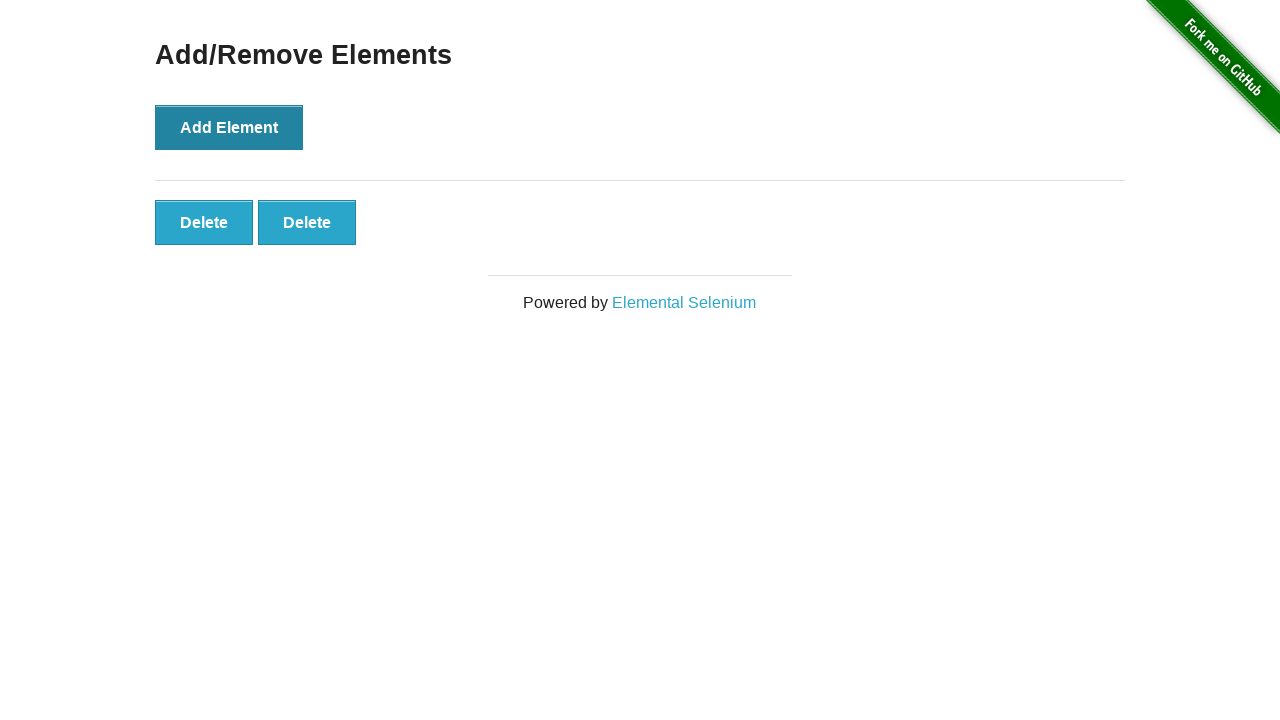

Clicked 'Add Element' button (iteration 3/100) at (229, 127) on button[onclick='addElement()']
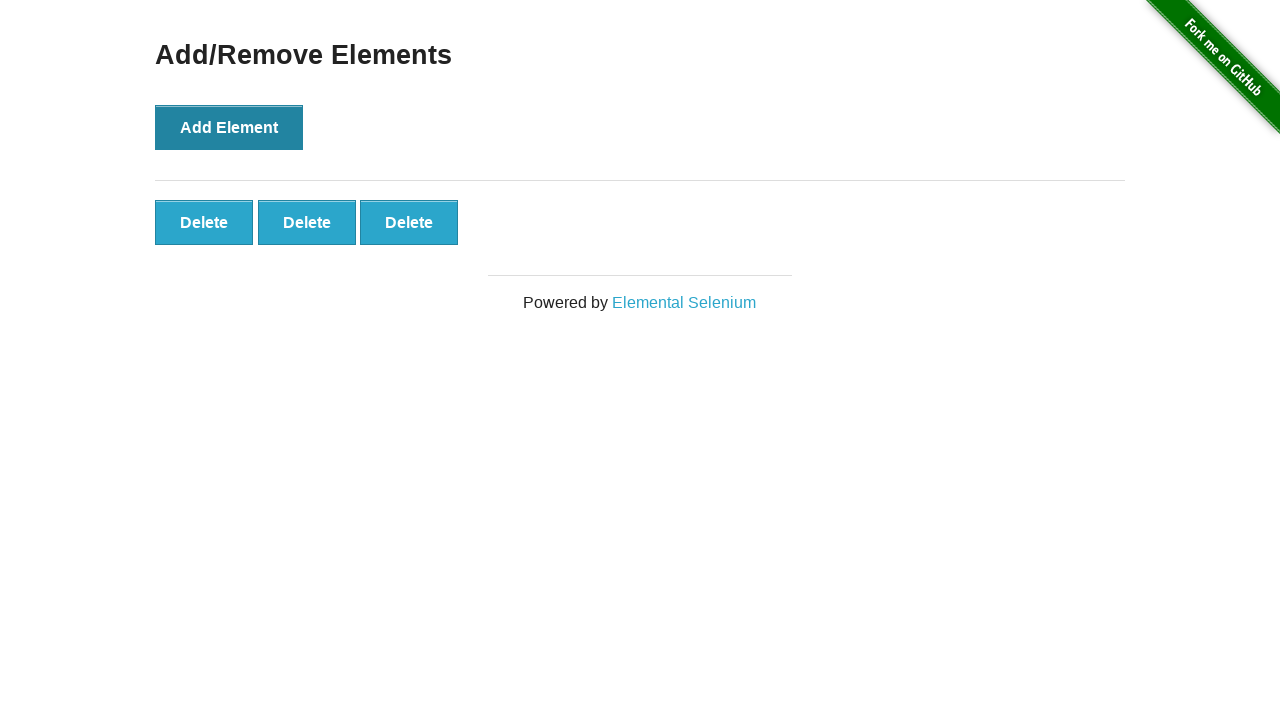

Clicked 'Add Element' button (iteration 4/100) at (229, 127) on button[onclick='addElement()']
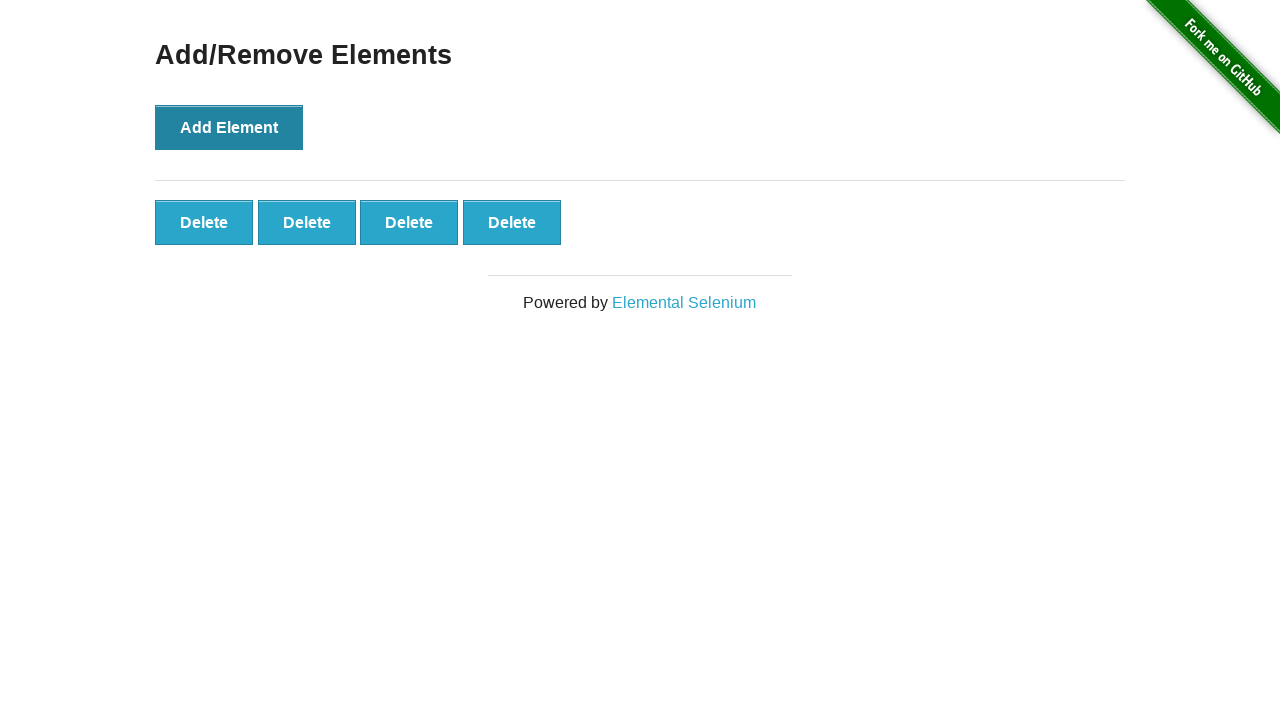

Clicked 'Add Element' button (iteration 5/100) at (229, 127) on button[onclick='addElement()']
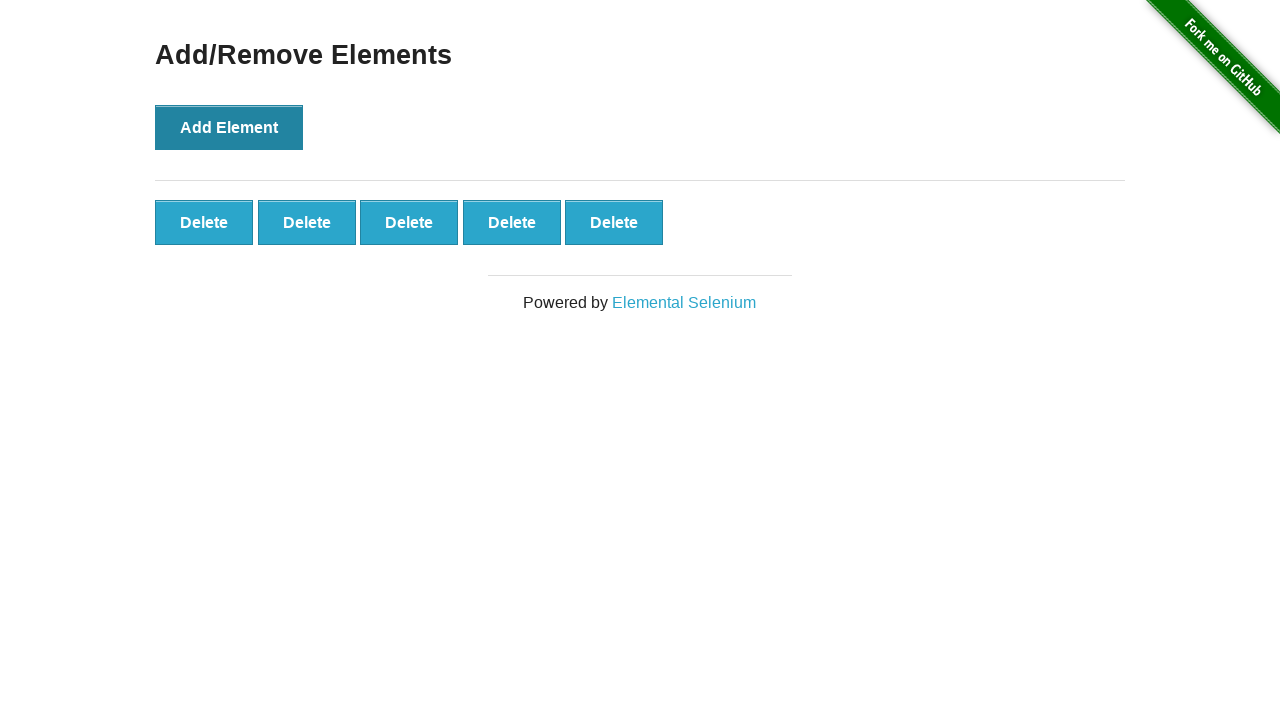

Clicked 'Add Element' button (iteration 6/100) at (229, 127) on button[onclick='addElement()']
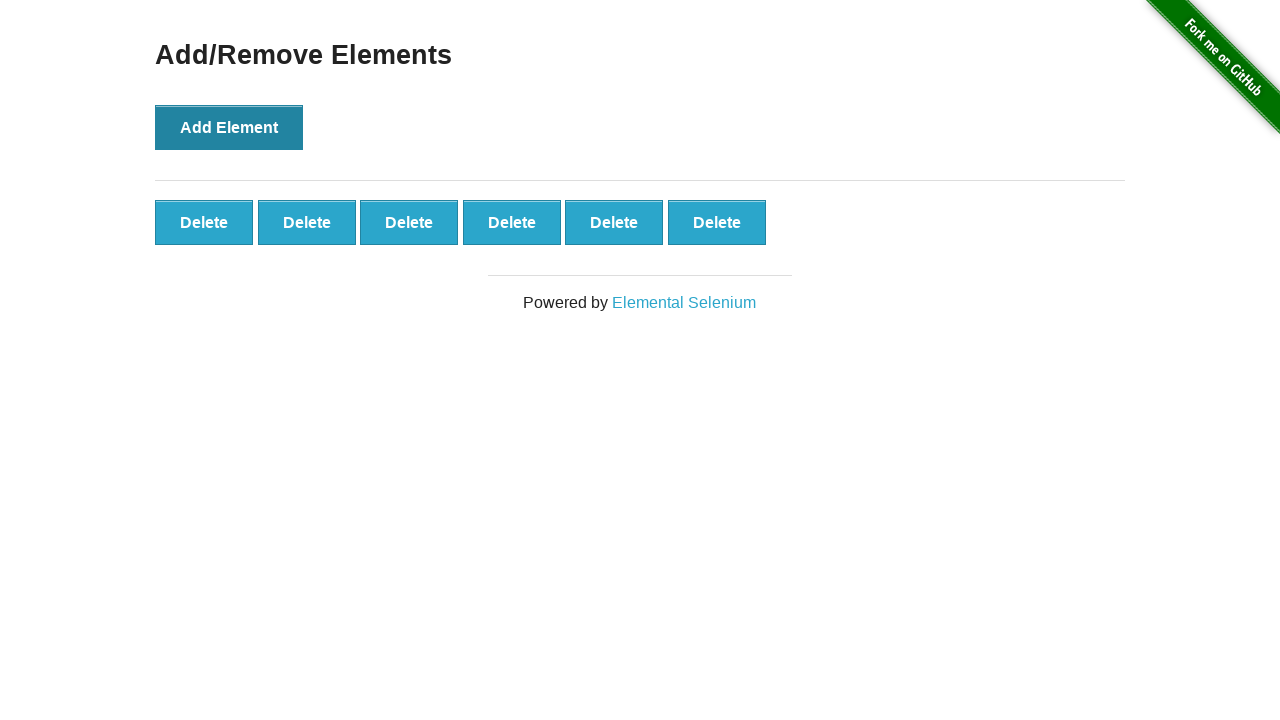

Clicked 'Add Element' button (iteration 7/100) at (229, 127) on button[onclick='addElement()']
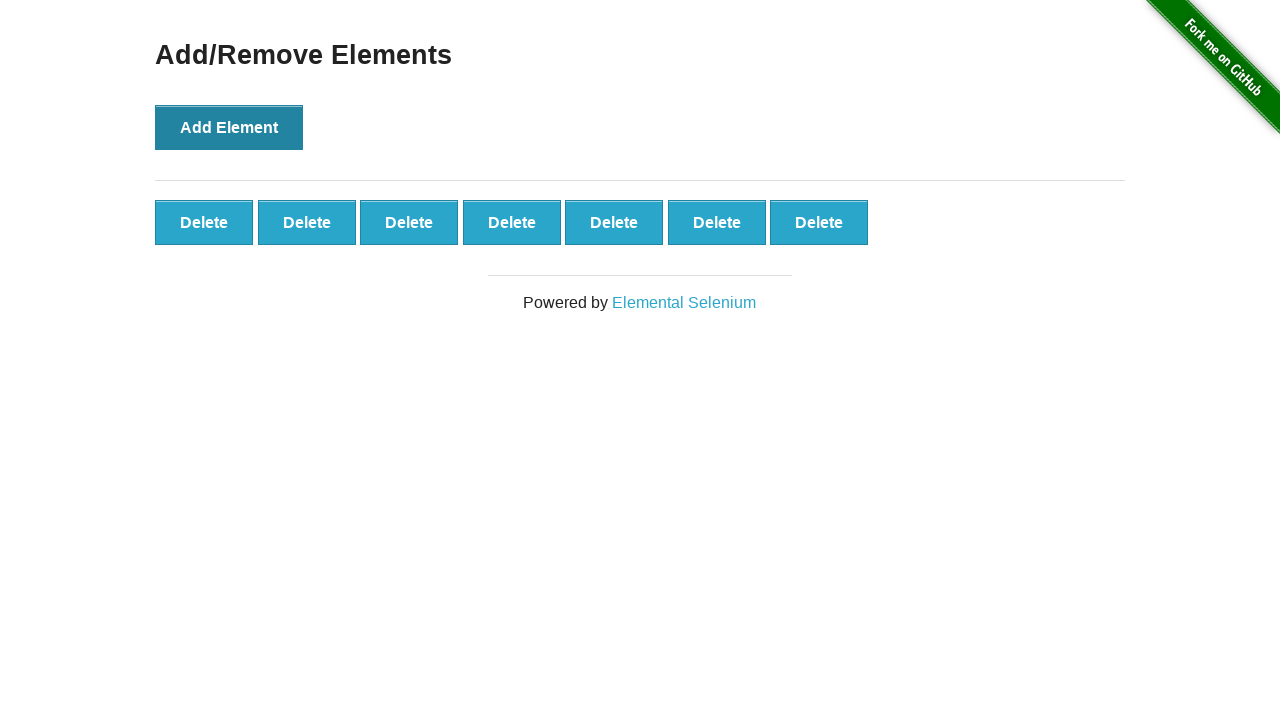

Clicked 'Add Element' button (iteration 8/100) at (229, 127) on button[onclick='addElement()']
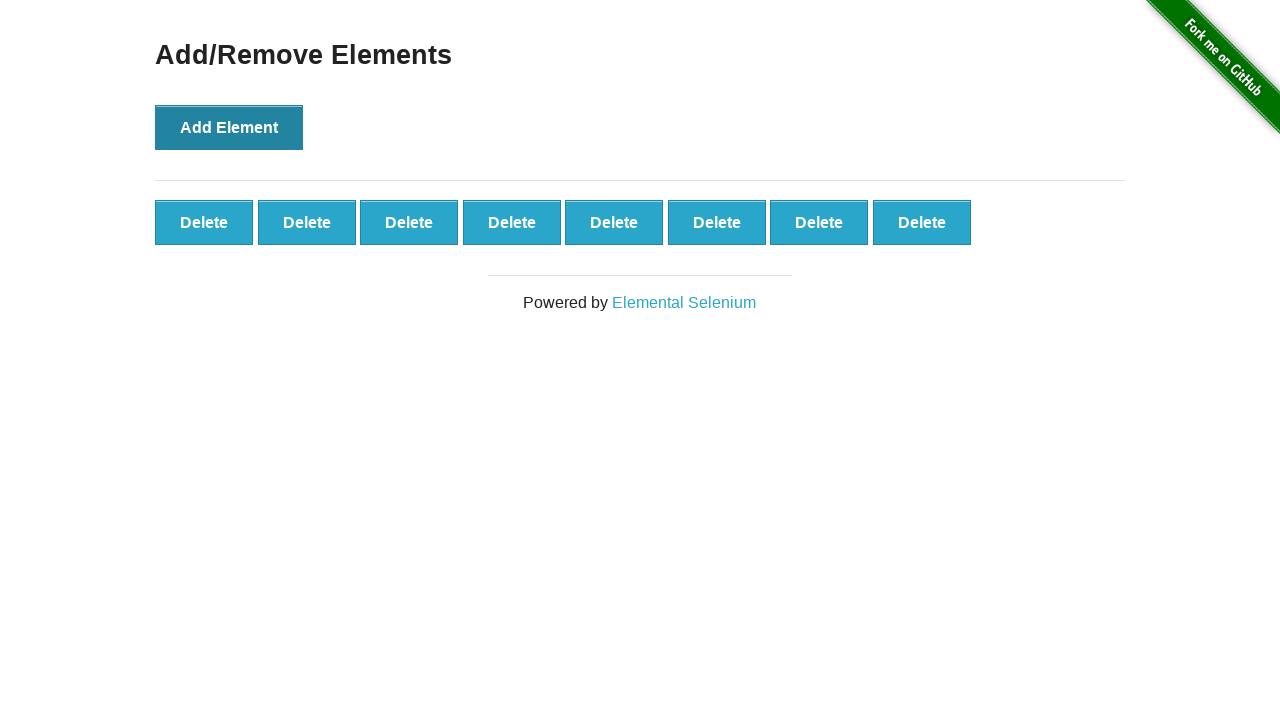

Clicked 'Add Element' button (iteration 9/100) at (229, 127) on button[onclick='addElement()']
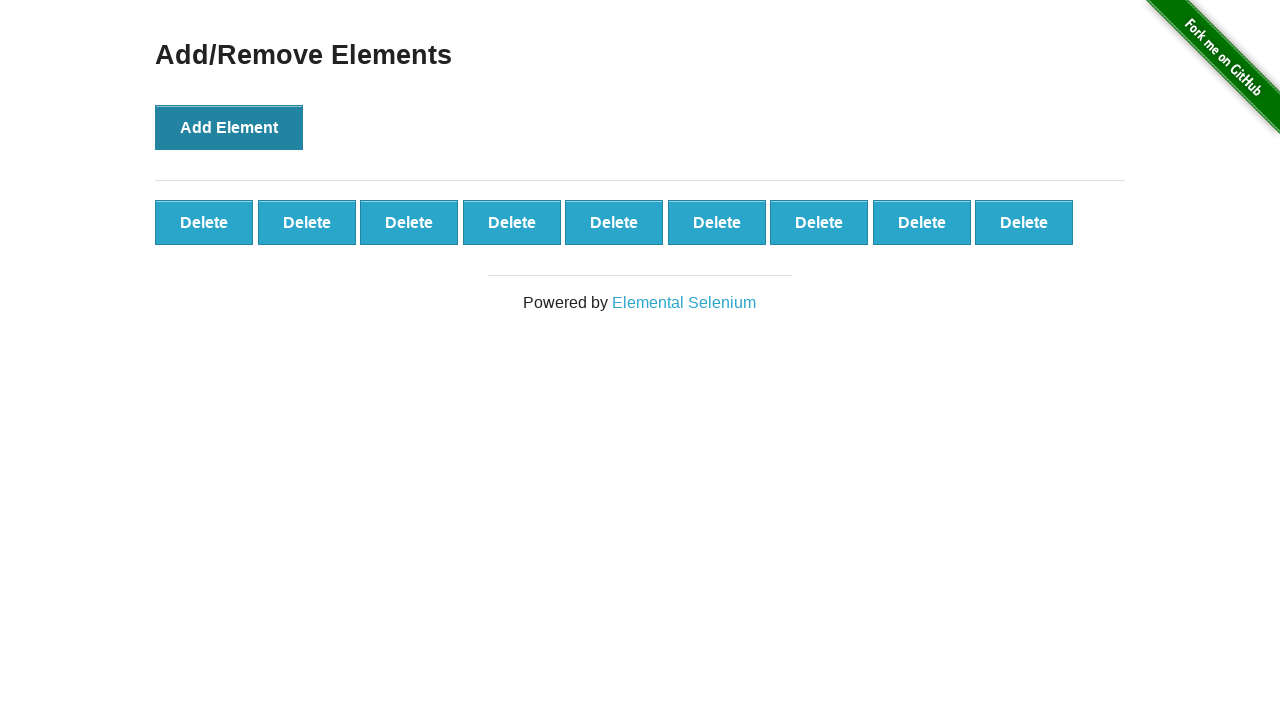

Clicked 'Add Element' button (iteration 10/100) at (229, 127) on button[onclick='addElement()']
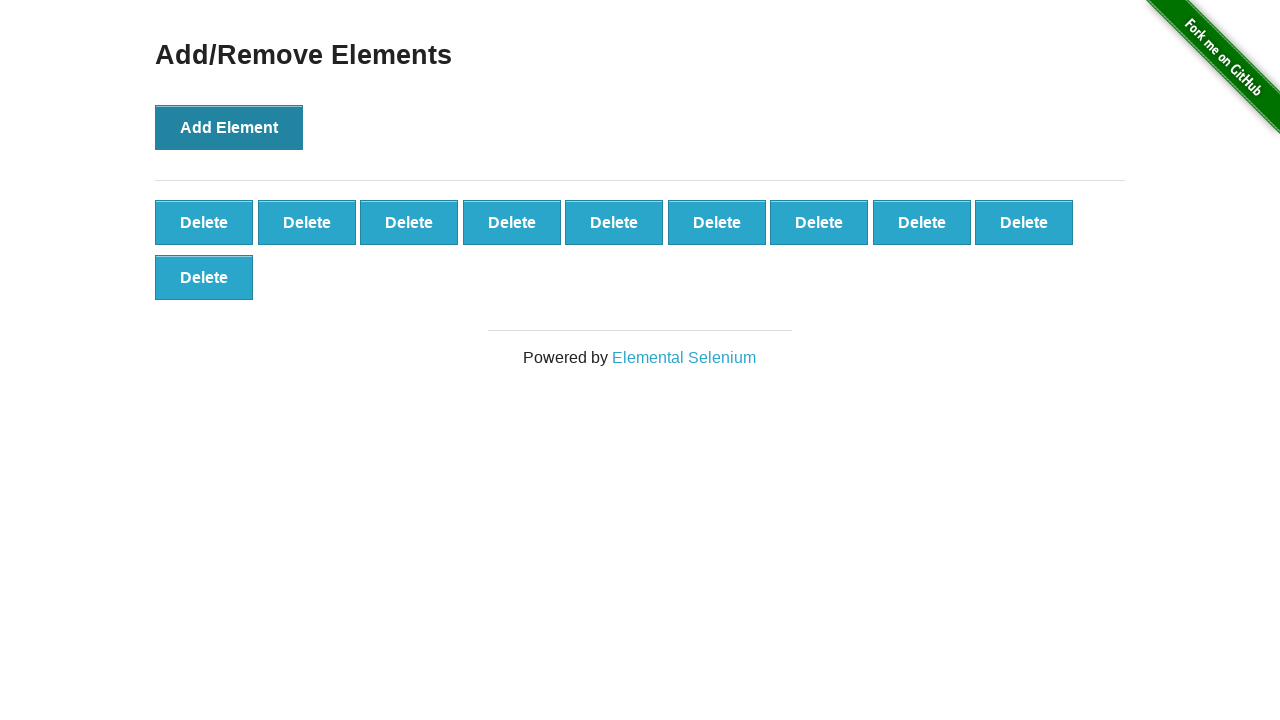

Clicked 'Add Element' button (iteration 11/100) at (229, 127) on button[onclick='addElement()']
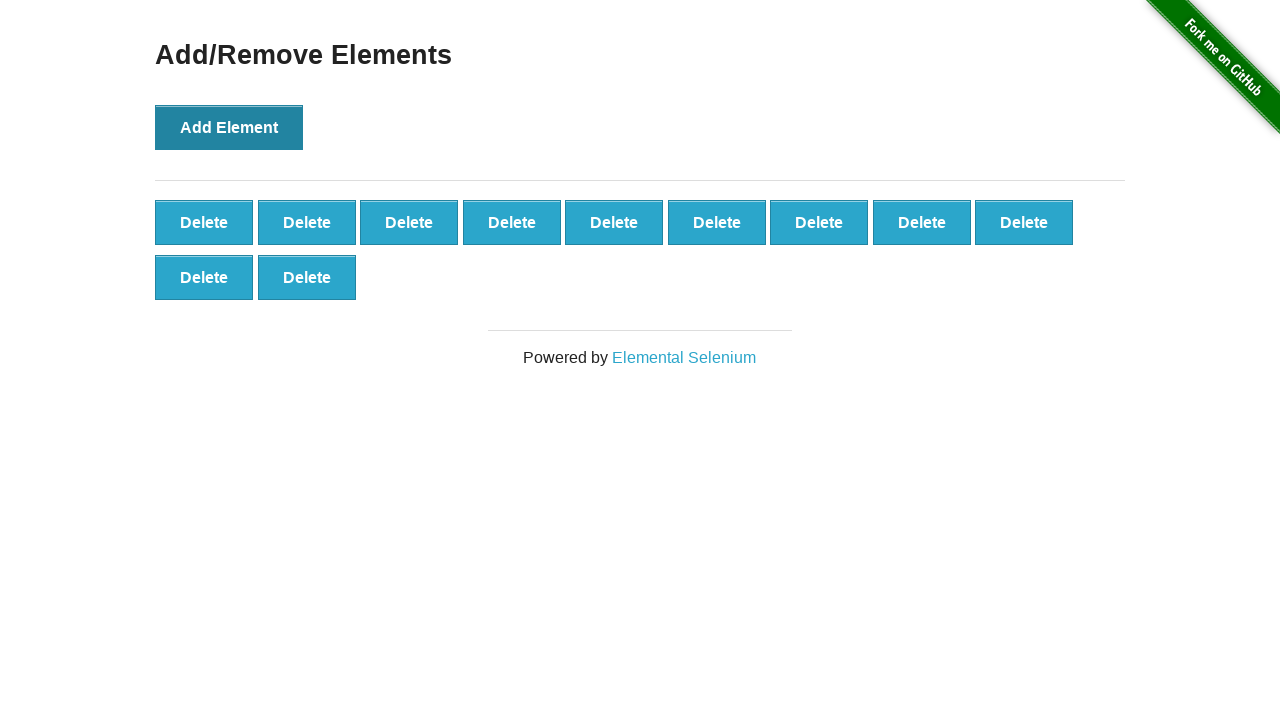

Clicked 'Add Element' button (iteration 12/100) at (229, 127) on button[onclick='addElement()']
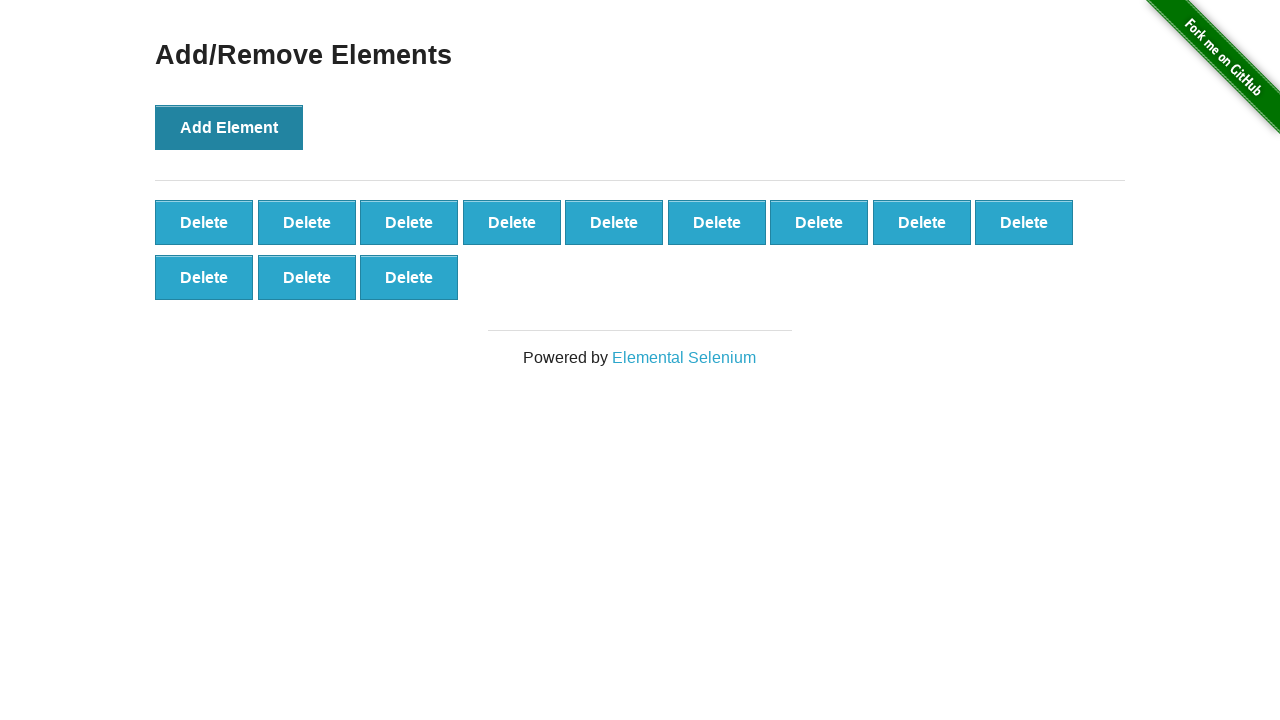

Clicked 'Add Element' button (iteration 13/100) at (229, 127) on button[onclick='addElement()']
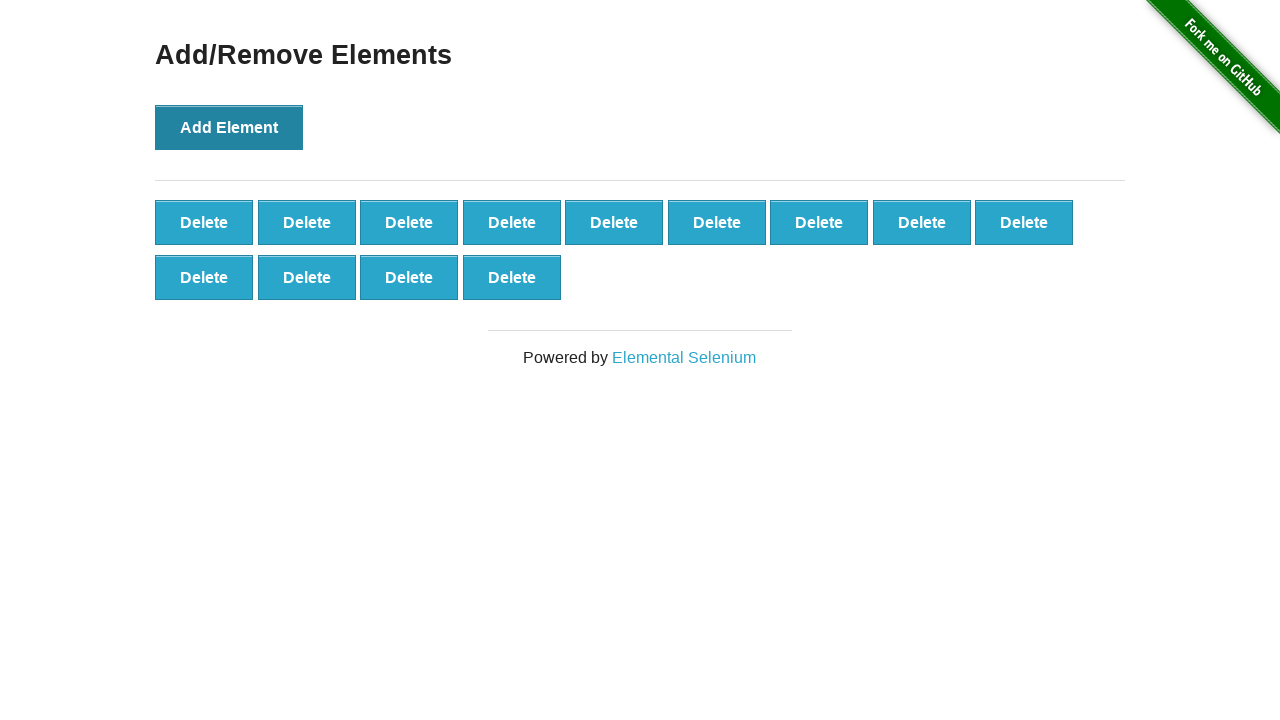

Clicked 'Add Element' button (iteration 14/100) at (229, 127) on button[onclick='addElement()']
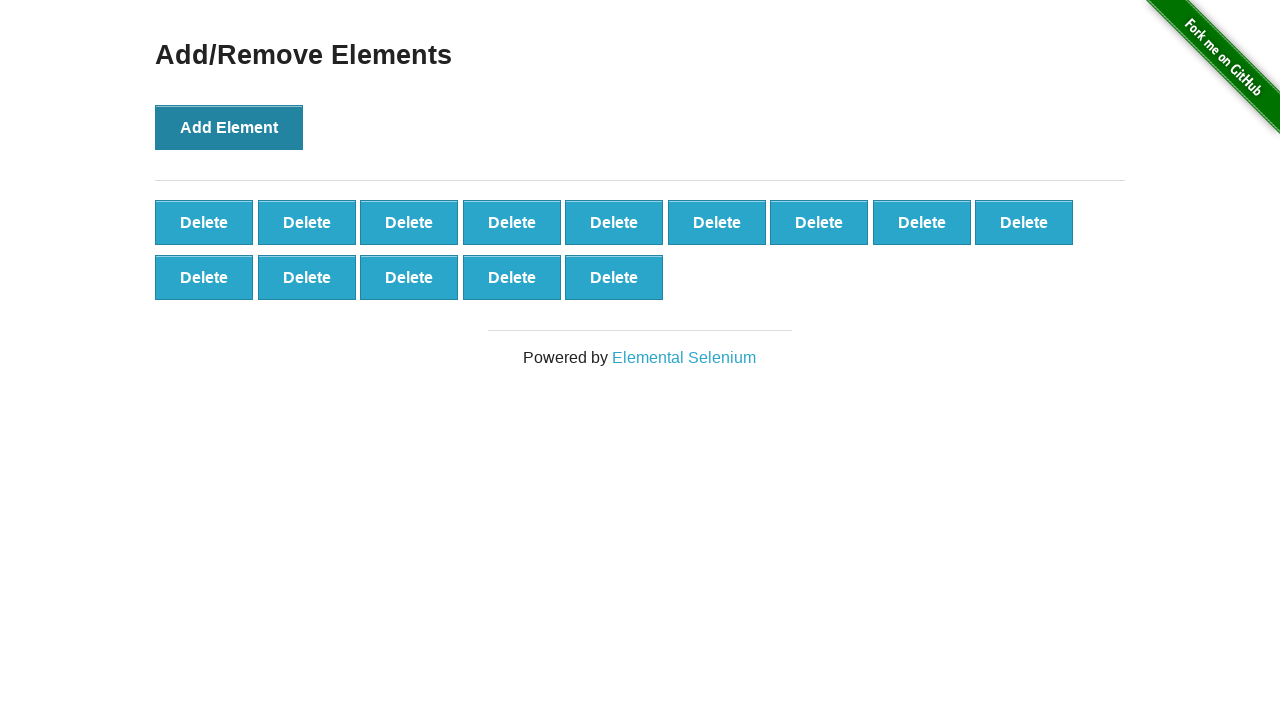

Clicked 'Add Element' button (iteration 15/100) at (229, 127) on button[onclick='addElement()']
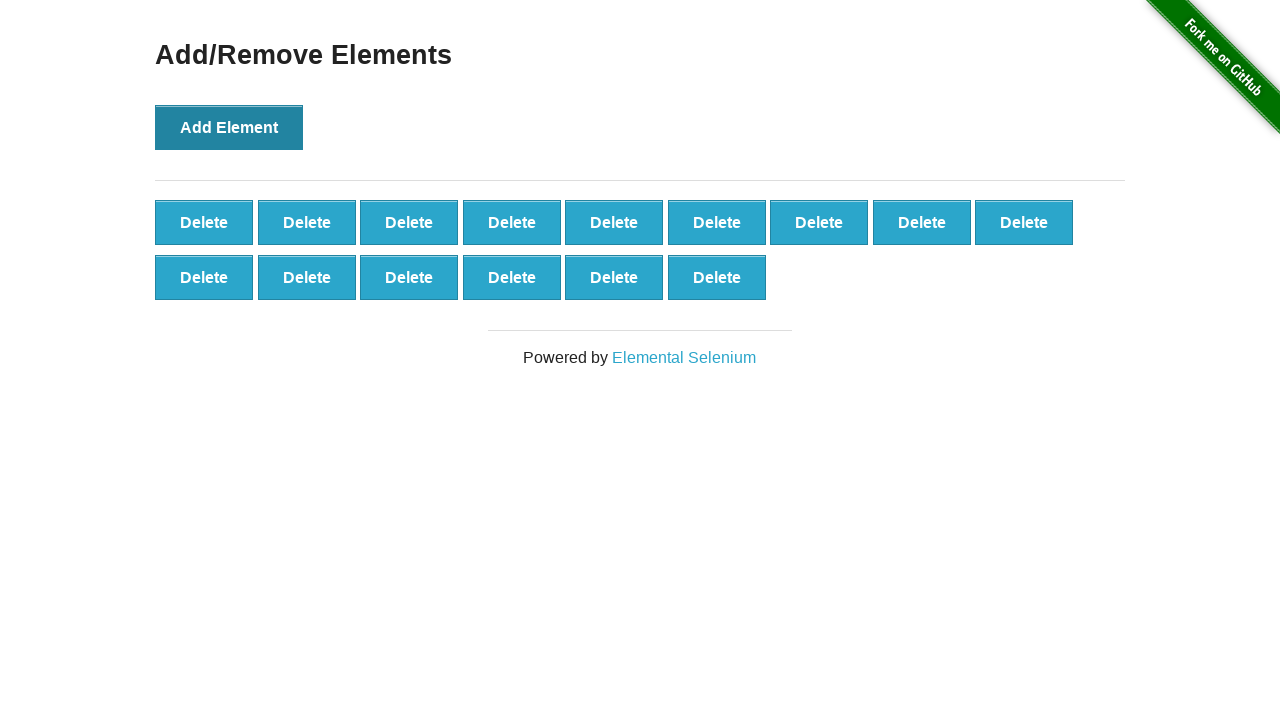

Clicked 'Add Element' button (iteration 16/100) at (229, 127) on button[onclick='addElement()']
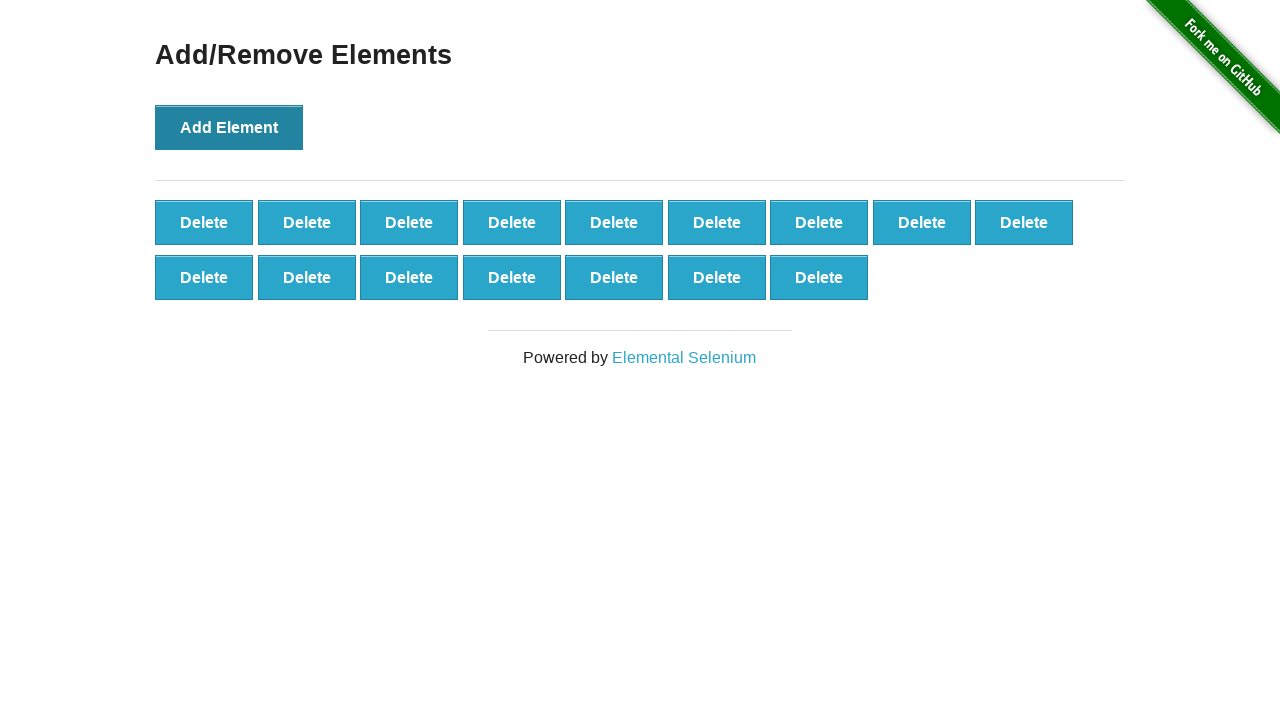

Clicked 'Add Element' button (iteration 17/100) at (229, 127) on button[onclick='addElement()']
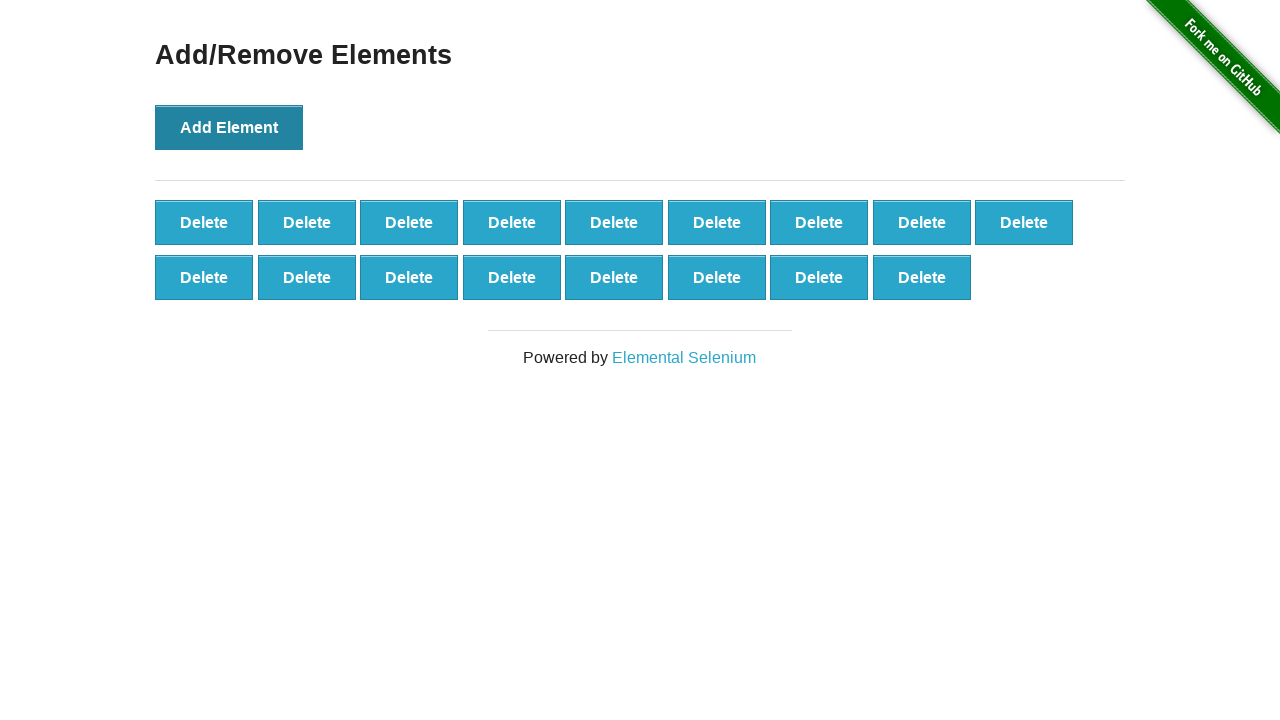

Clicked 'Add Element' button (iteration 18/100) at (229, 127) on button[onclick='addElement()']
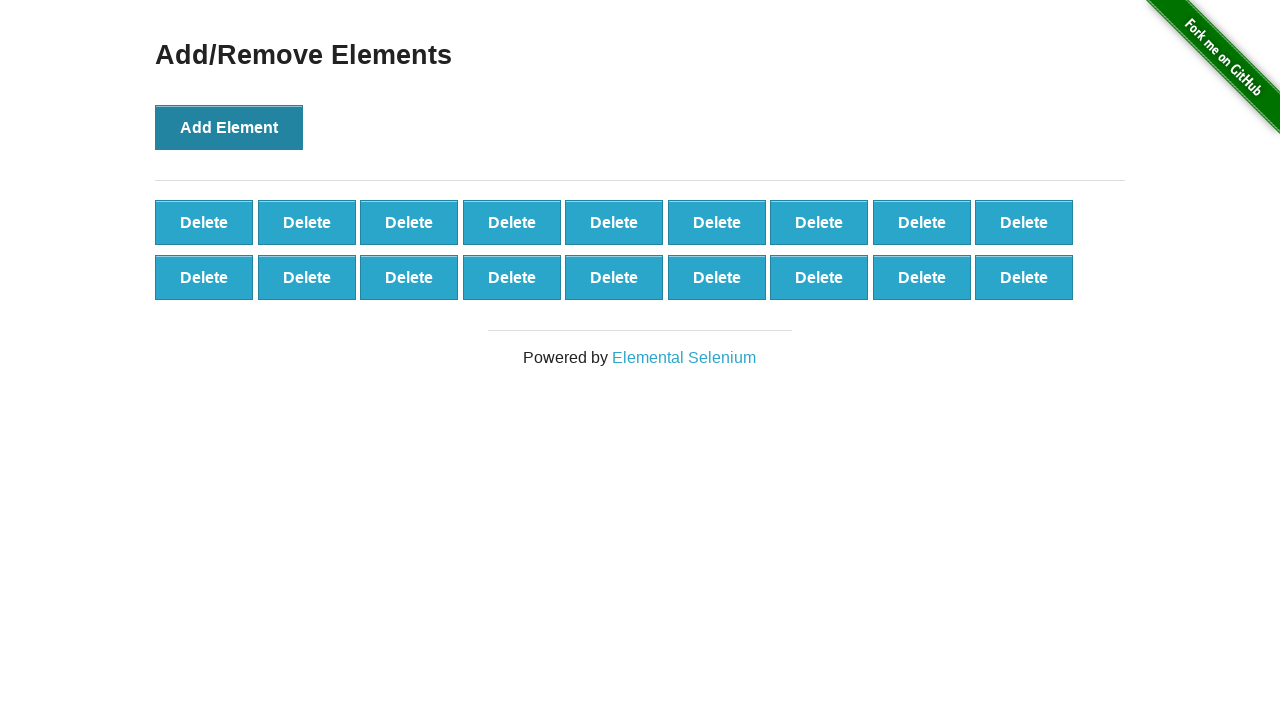

Clicked 'Add Element' button (iteration 19/100) at (229, 127) on button[onclick='addElement()']
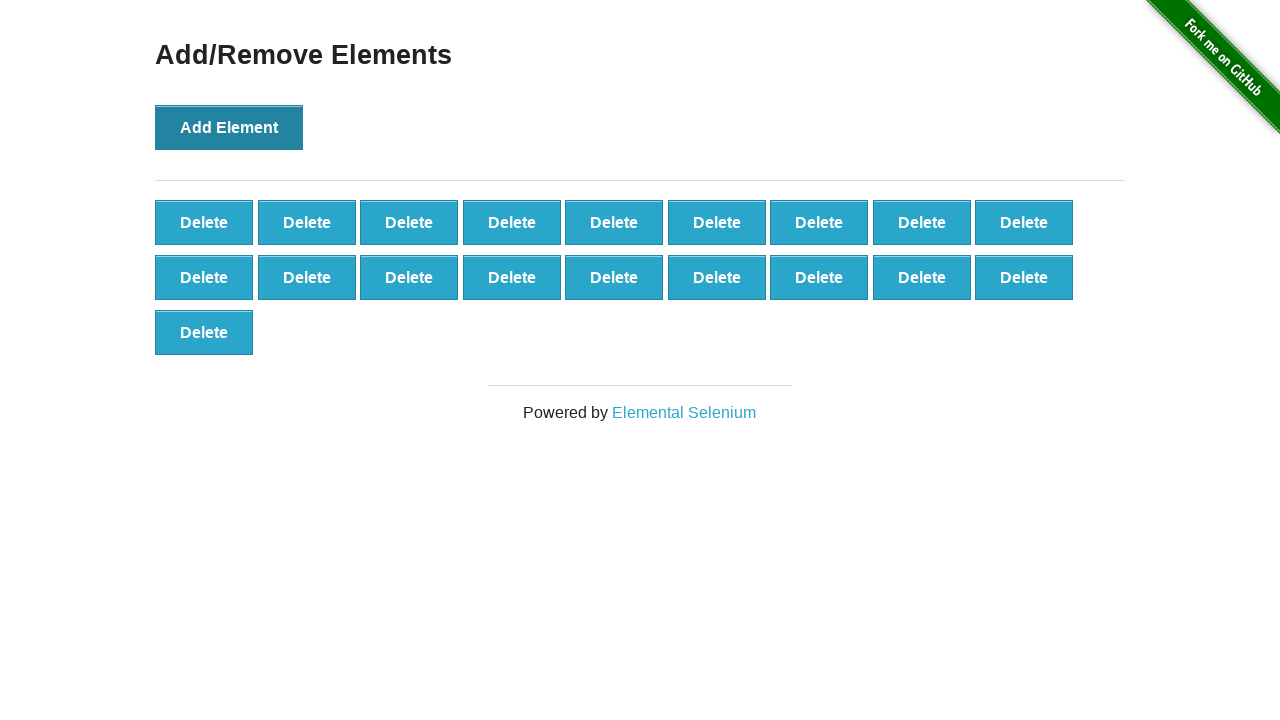

Clicked 'Add Element' button (iteration 20/100) at (229, 127) on button[onclick='addElement()']
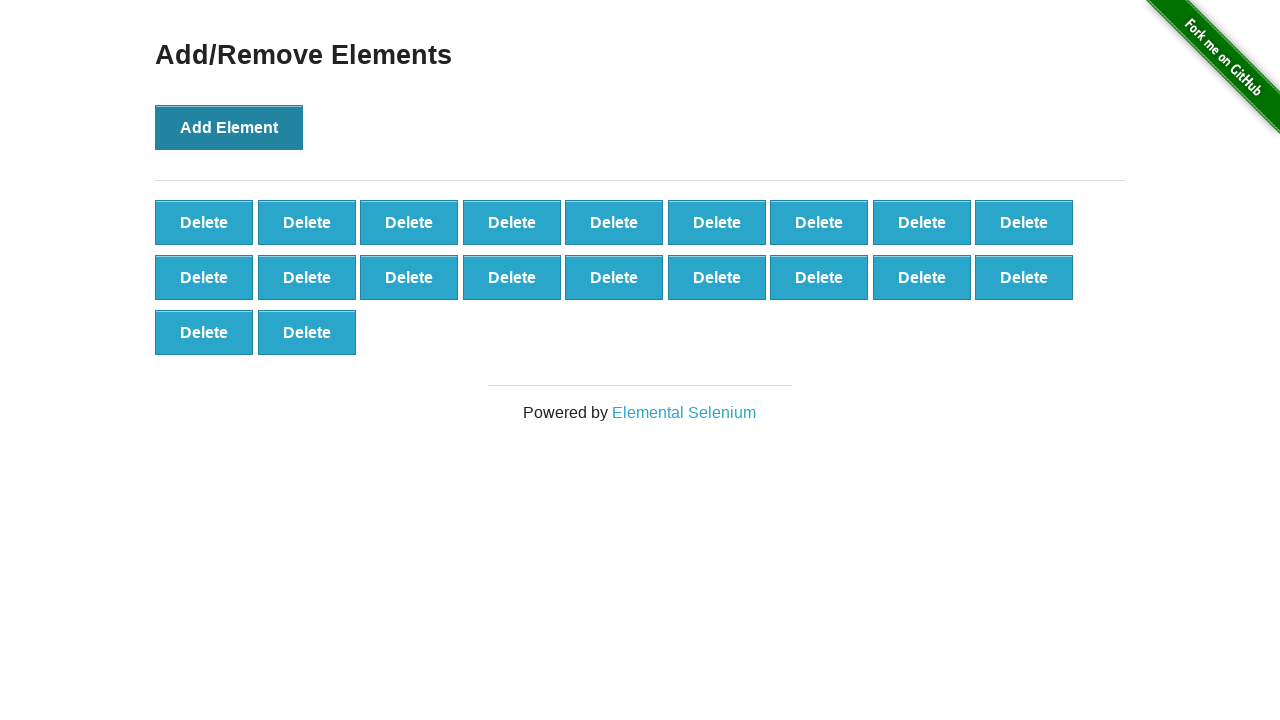

Clicked 'Add Element' button (iteration 21/100) at (229, 127) on button[onclick='addElement()']
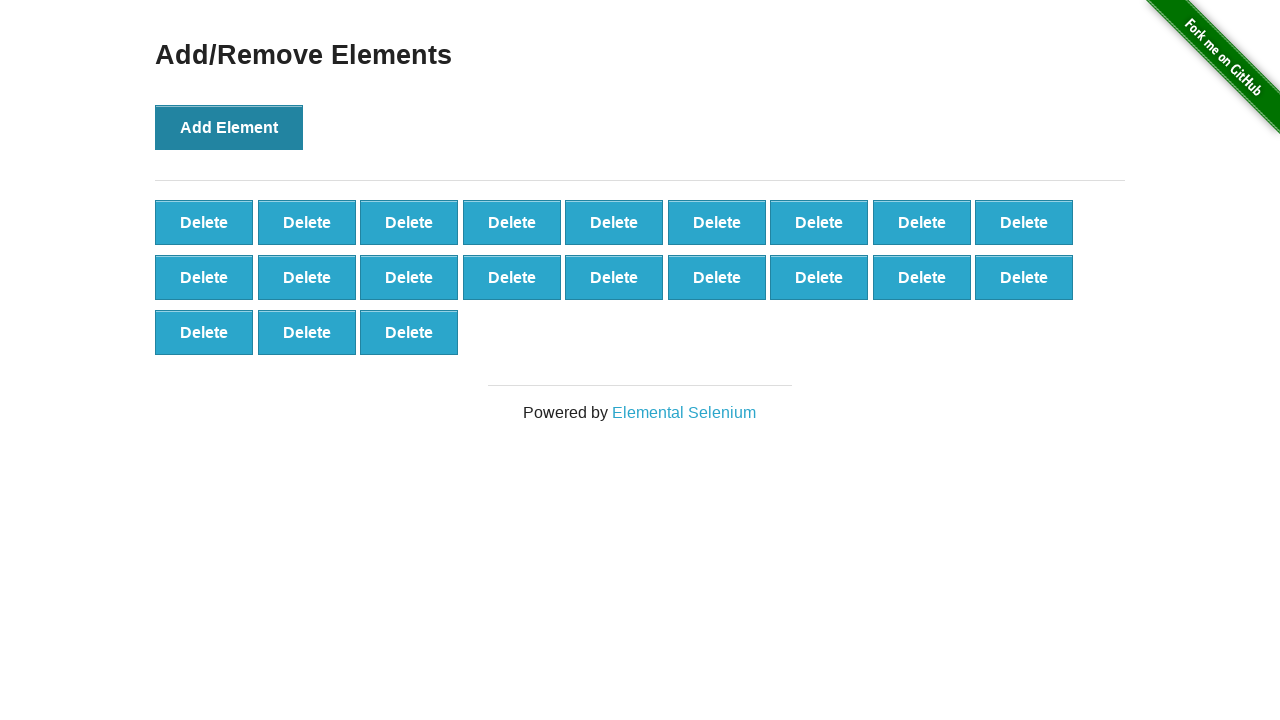

Clicked 'Add Element' button (iteration 22/100) at (229, 127) on button[onclick='addElement()']
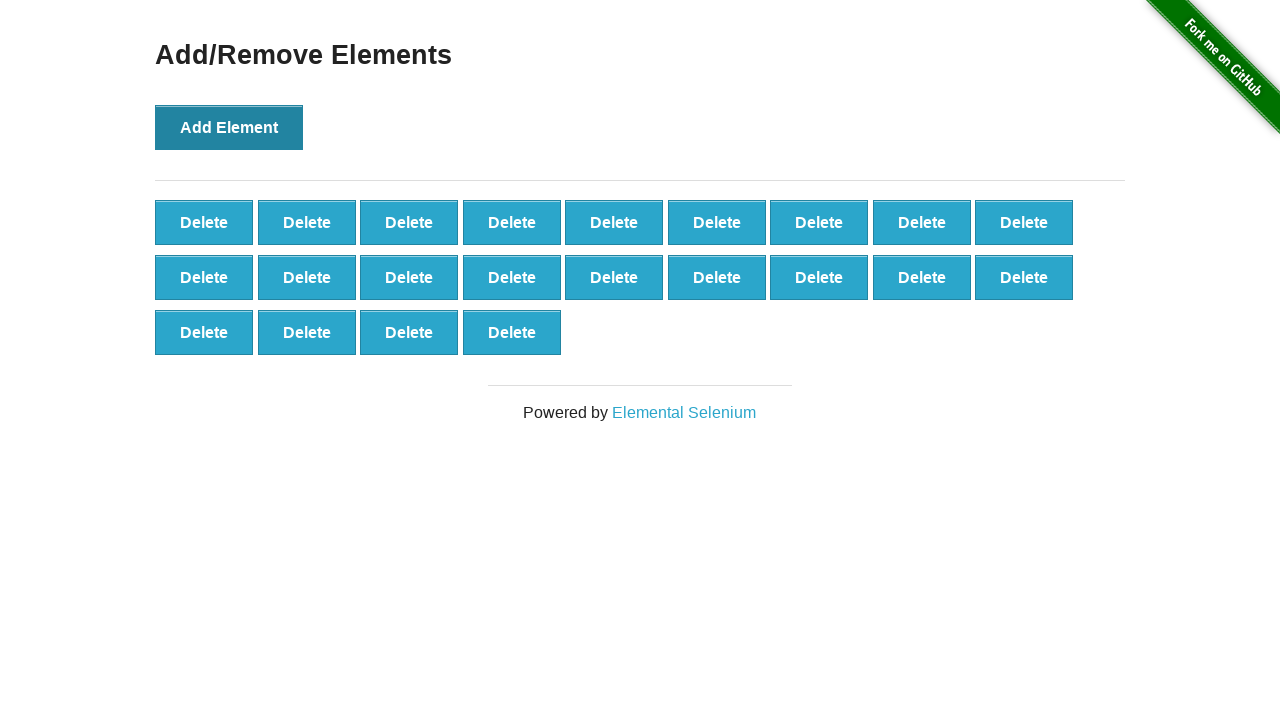

Clicked 'Add Element' button (iteration 23/100) at (229, 127) on button[onclick='addElement()']
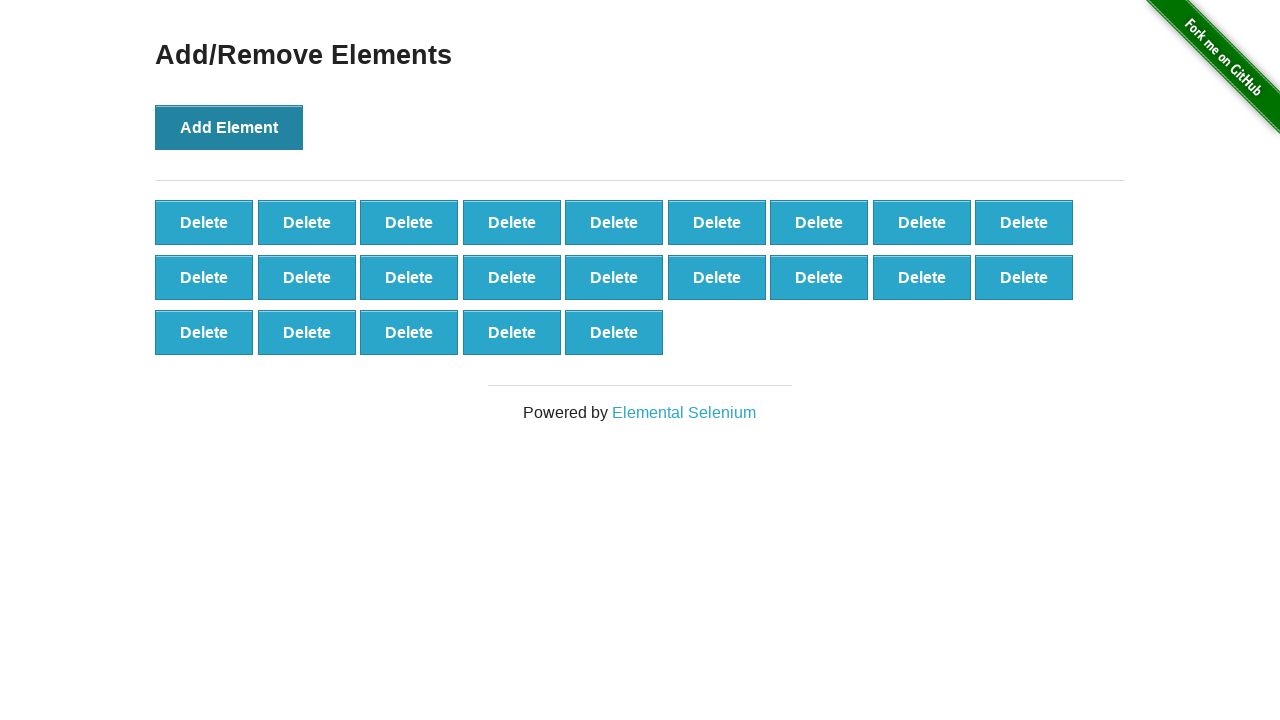

Clicked 'Add Element' button (iteration 24/100) at (229, 127) on button[onclick='addElement()']
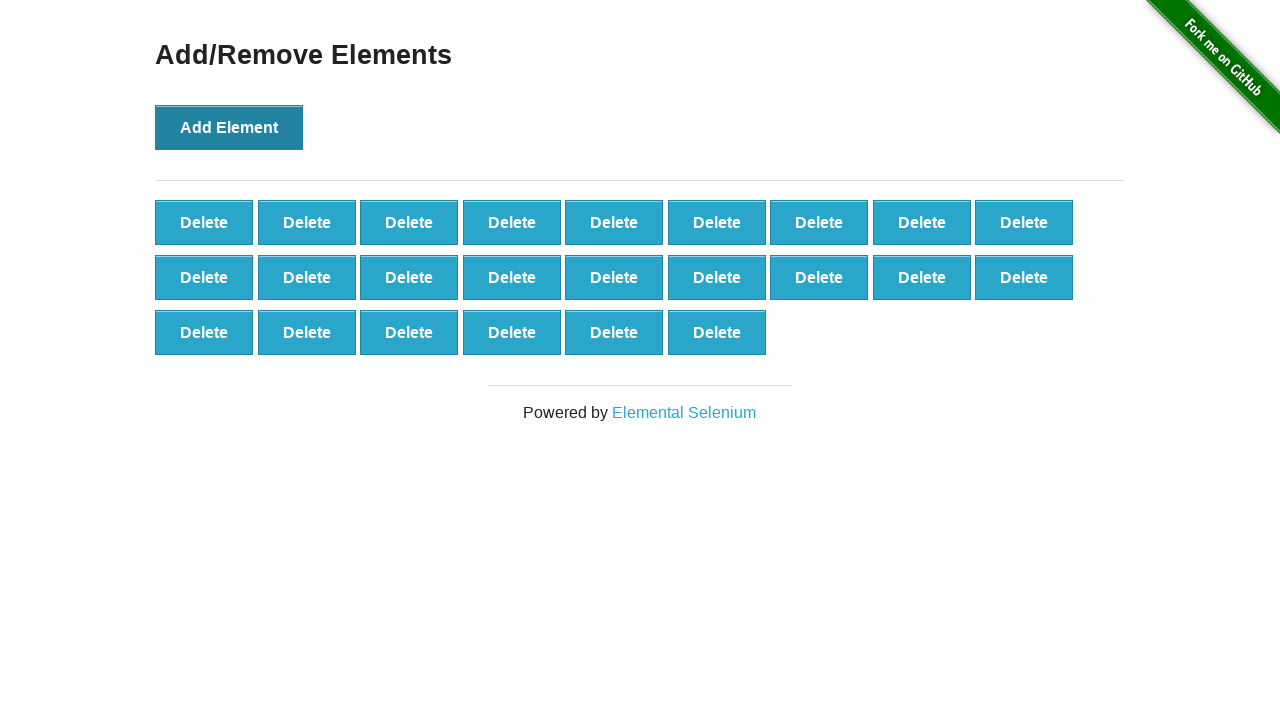

Clicked 'Add Element' button (iteration 25/100) at (229, 127) on button[onclick='addElement()']
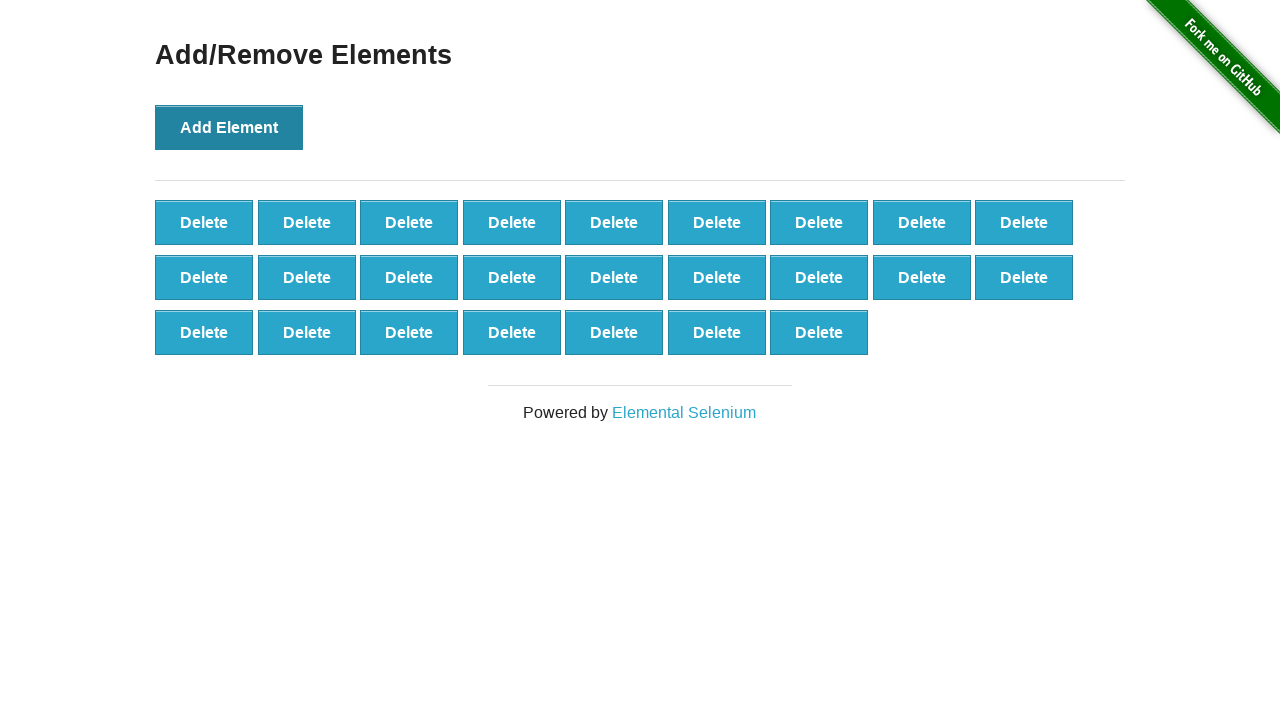

Clicked 'Add Element' button (iteration 26/100) at (229, 127) on button[onclick='addElement()']
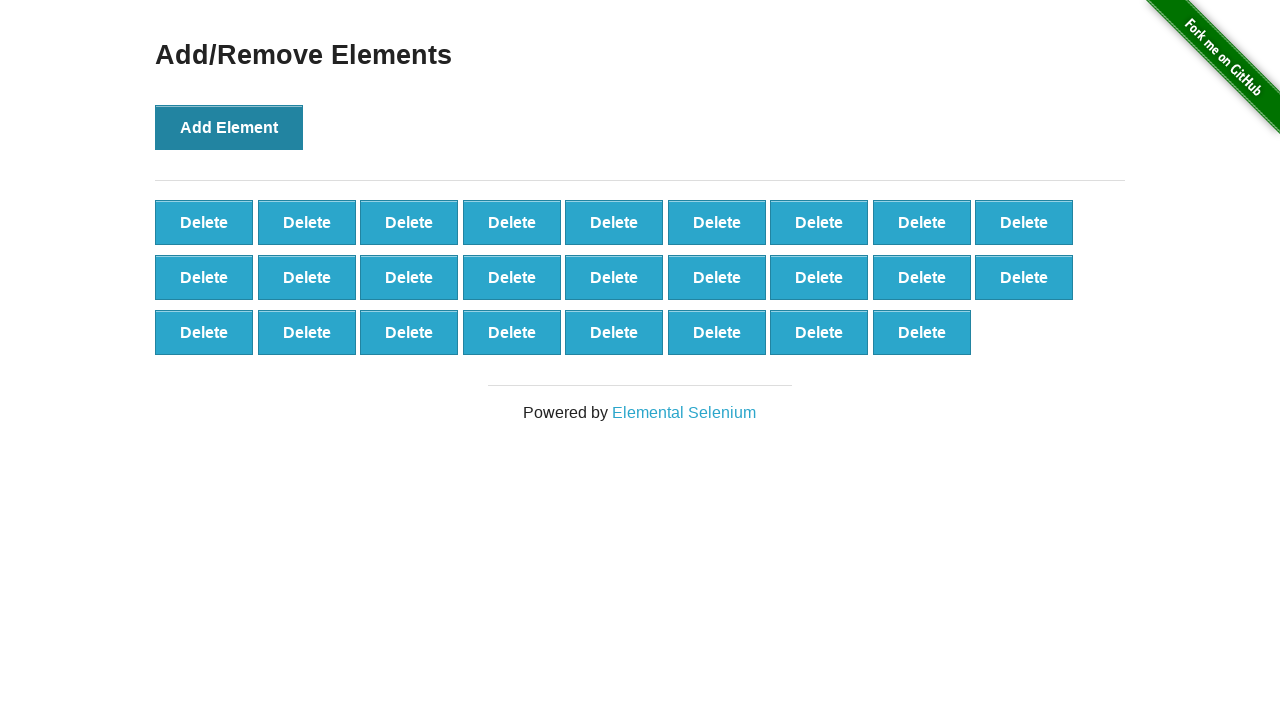

Clicked 'Add Element' button (iteration 27/100) at (229, 127) on button[onclick='addElement()']
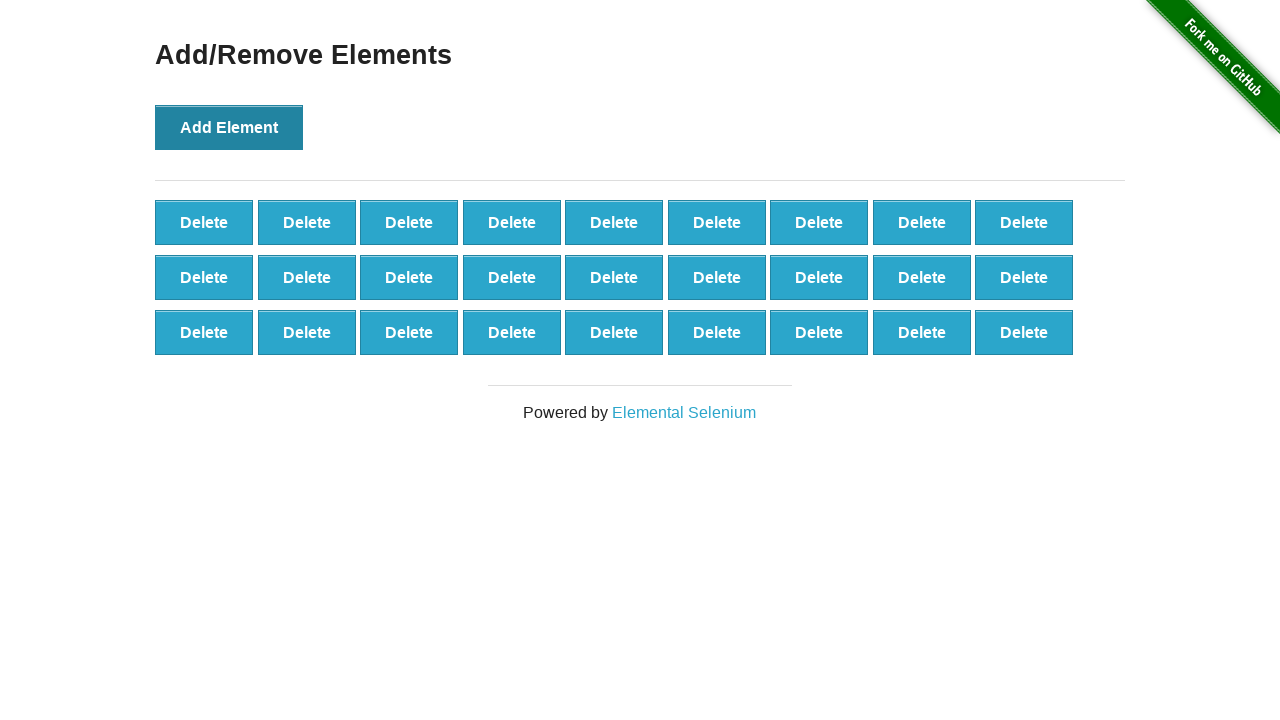

Clicked 'Add Element' button (iteration 28/100) at (229, 127) on button[onclick='addElement()']
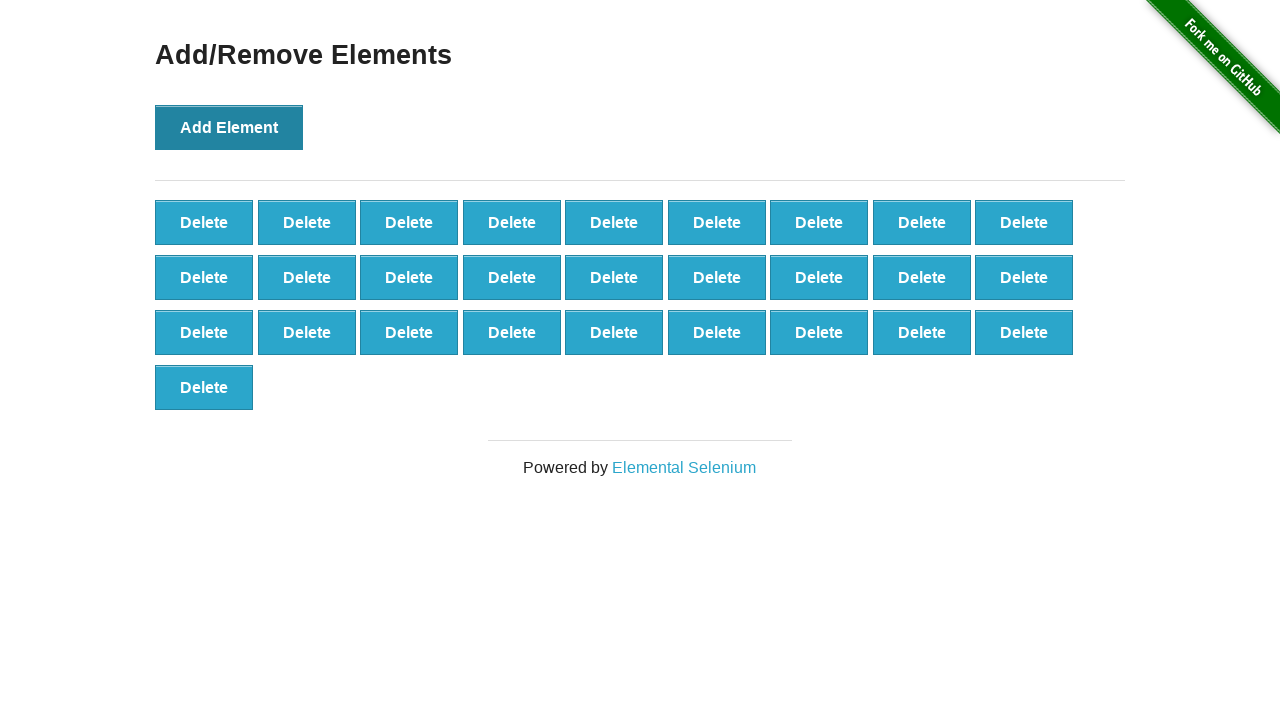

Clicked 'Add Element' button (iteration 29/100) at (229, 127) on button[onclick='addElement()']
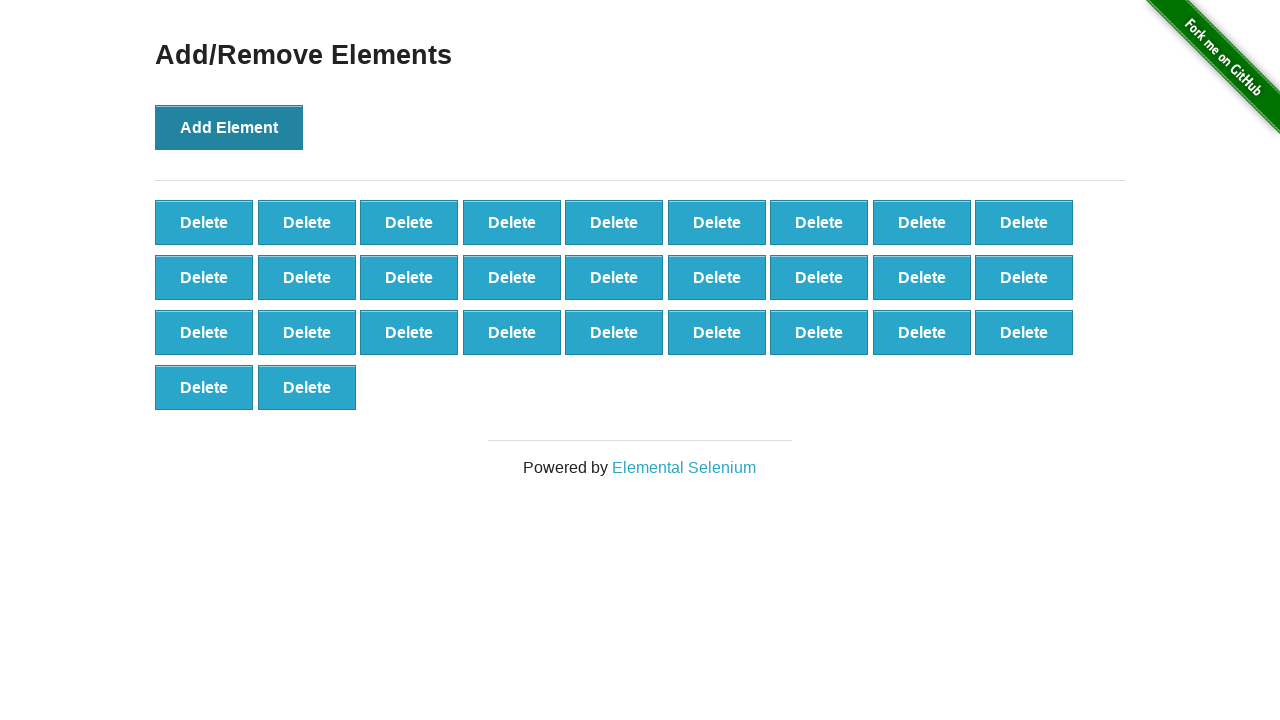

Clicked 'Add Element' button (iteration 30/100) at (229, 127) on button[onclick='addElement()']
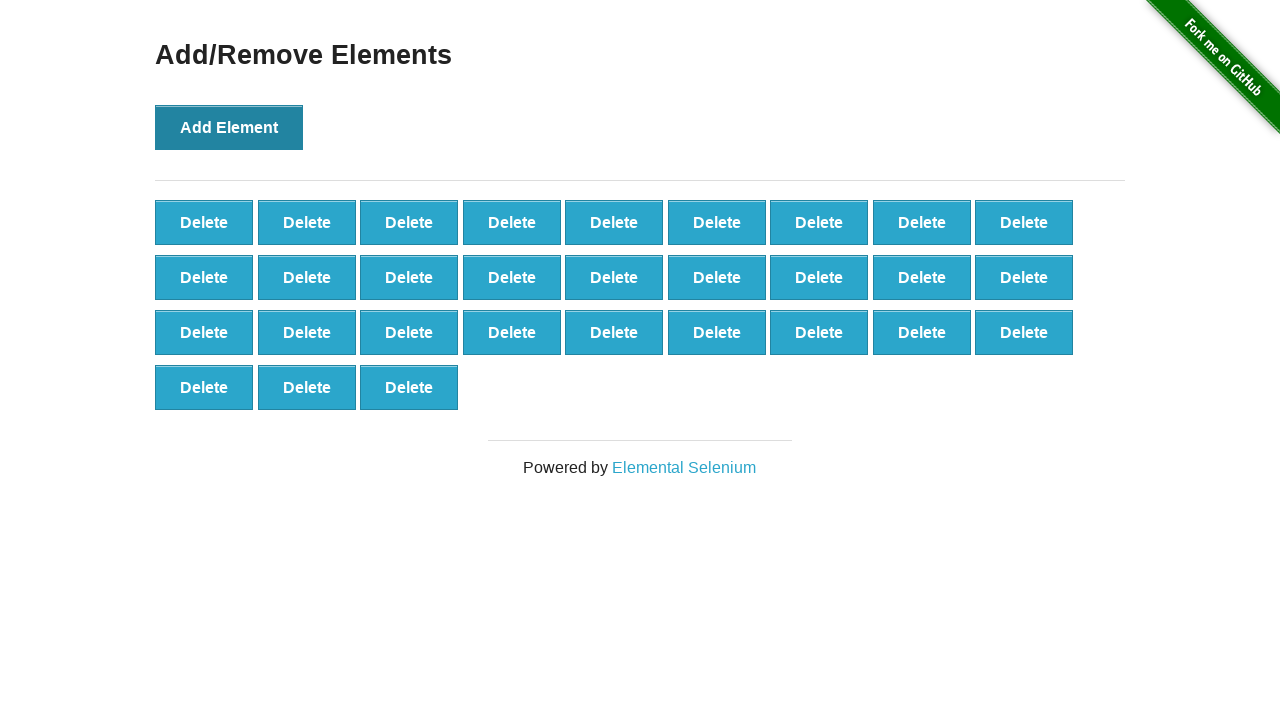

Clicked 'Add Element' button (iteration 31/100) at (229, 127) on button[onclick='addElement()']
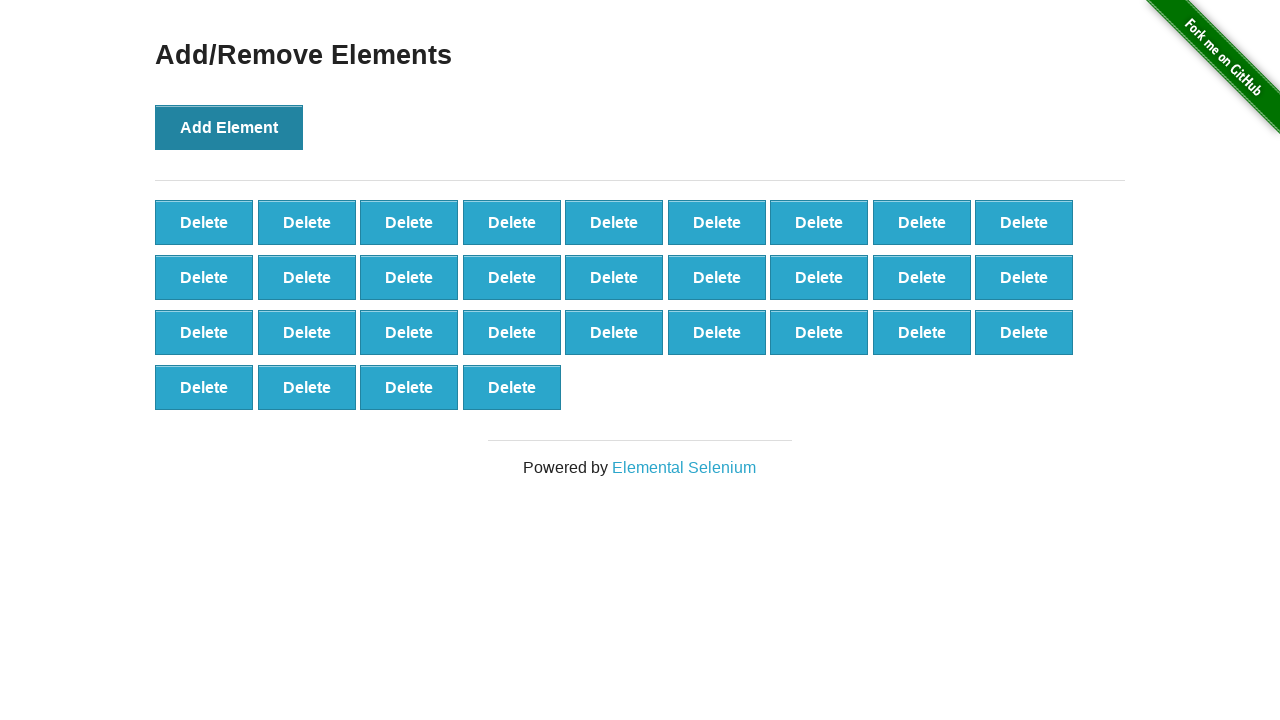

Clicked 'Add Element' button (iteration 32/100) at (229, 127) on button[onclick='addElement()']
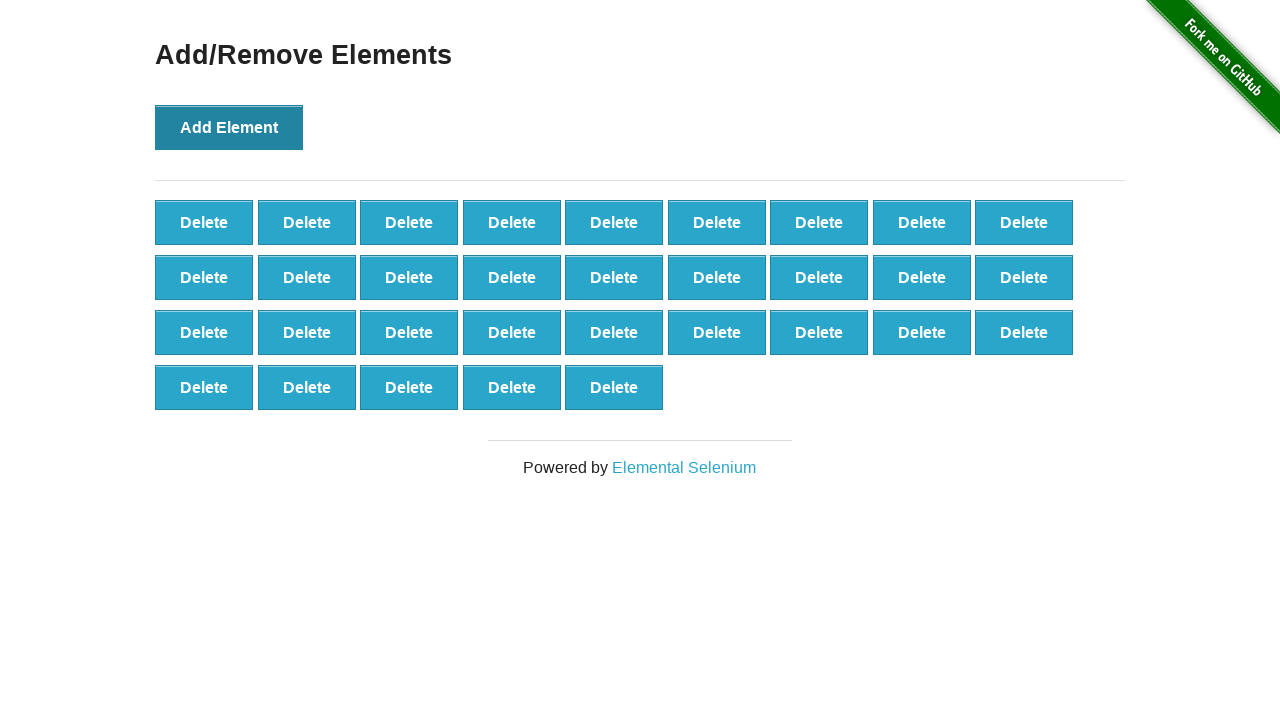

Clicked 'Add Element' button (iteration 33/100) at (229, 127) on button[onclick='addElement()']
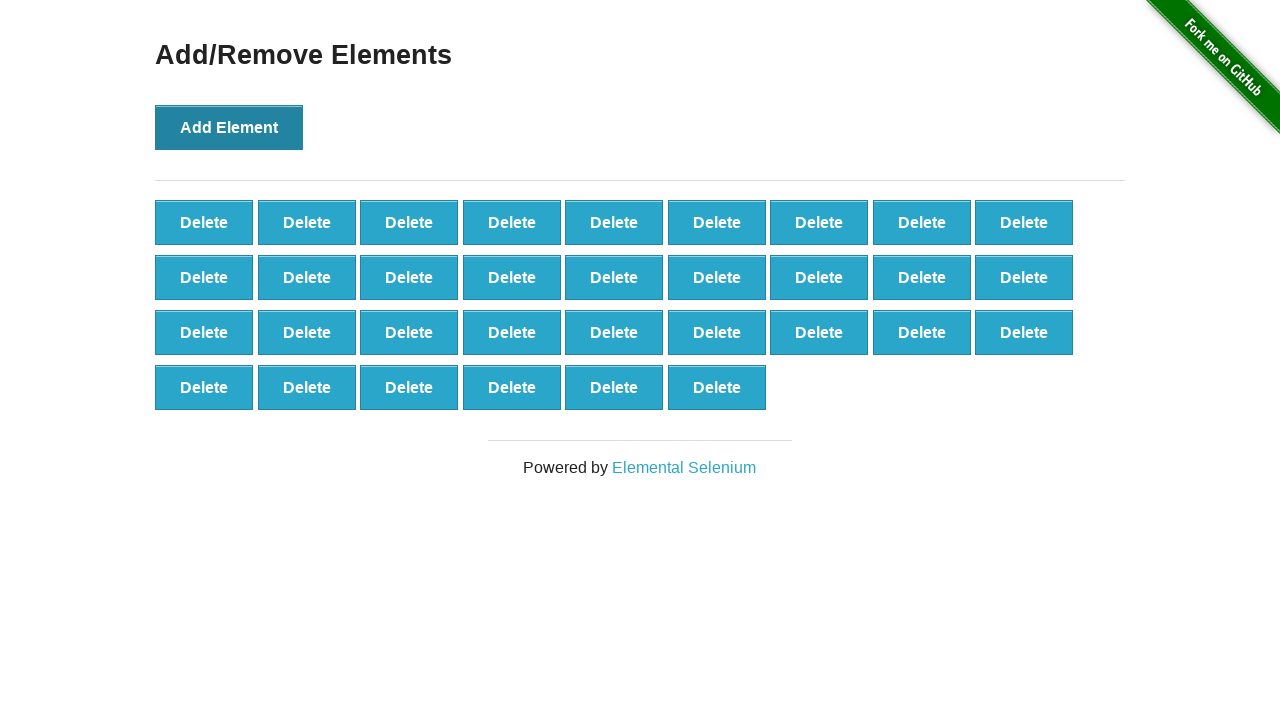

Clicked 'Add Element' button (iteration 34/100) at (229, 127) on button[onclick='addElement()']
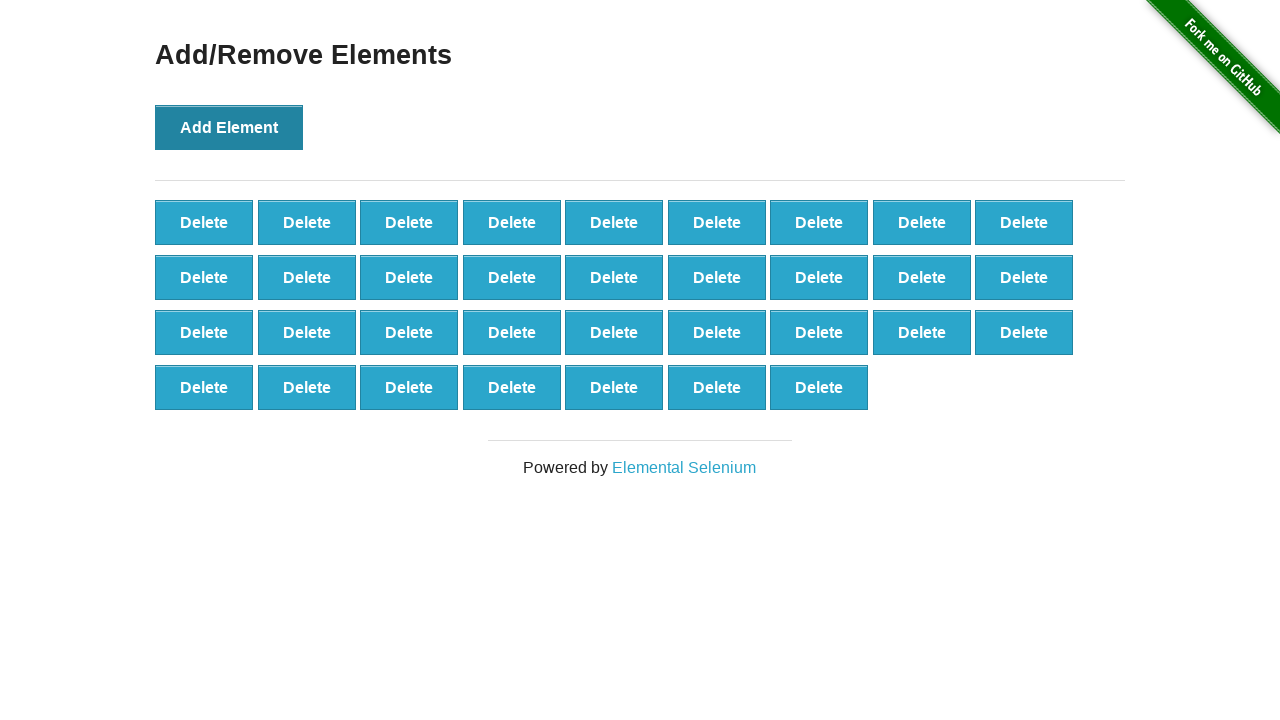

Clicked 'Add Element' button (iteration 35/100) at (229, 127) on button[onclick='addElement()']
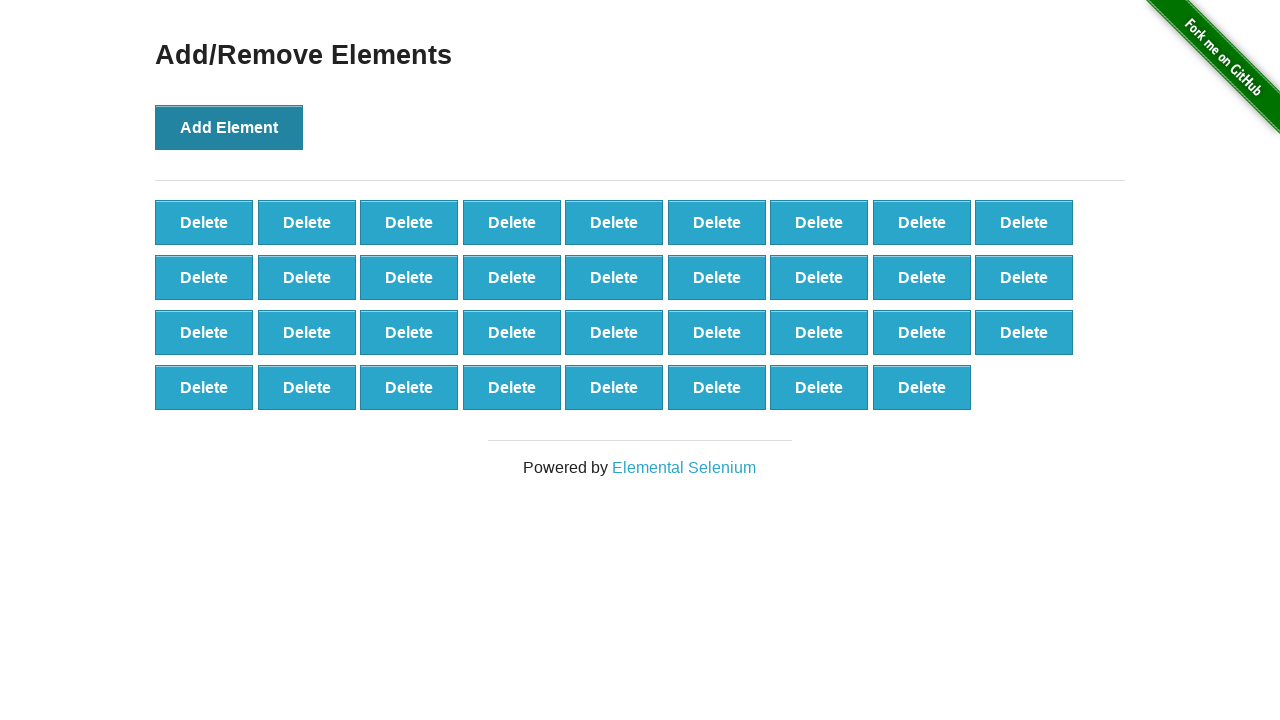

Clicked 'Add Element' button (iteration 36/100) at (229, 127) on button[onclick='addElement()']
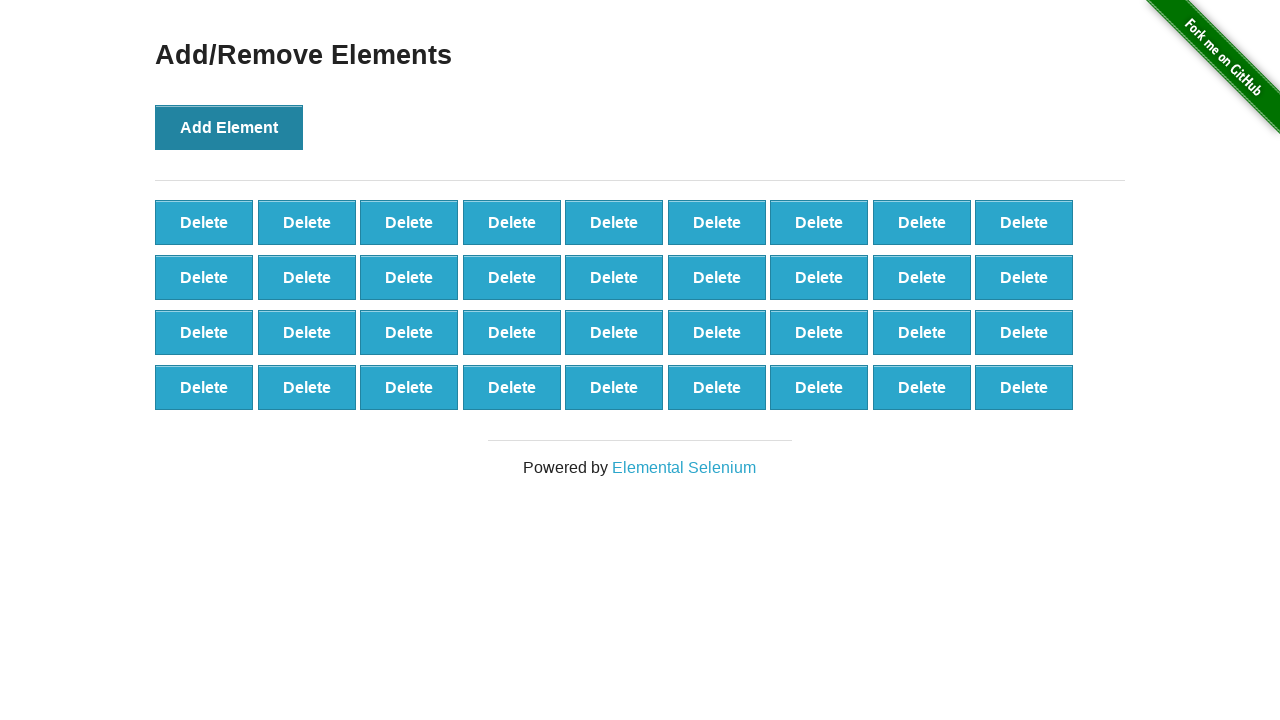

Clicked 'Add Element' button (iteration 37/100) at (229, 127) on button[onclick='addElement()']
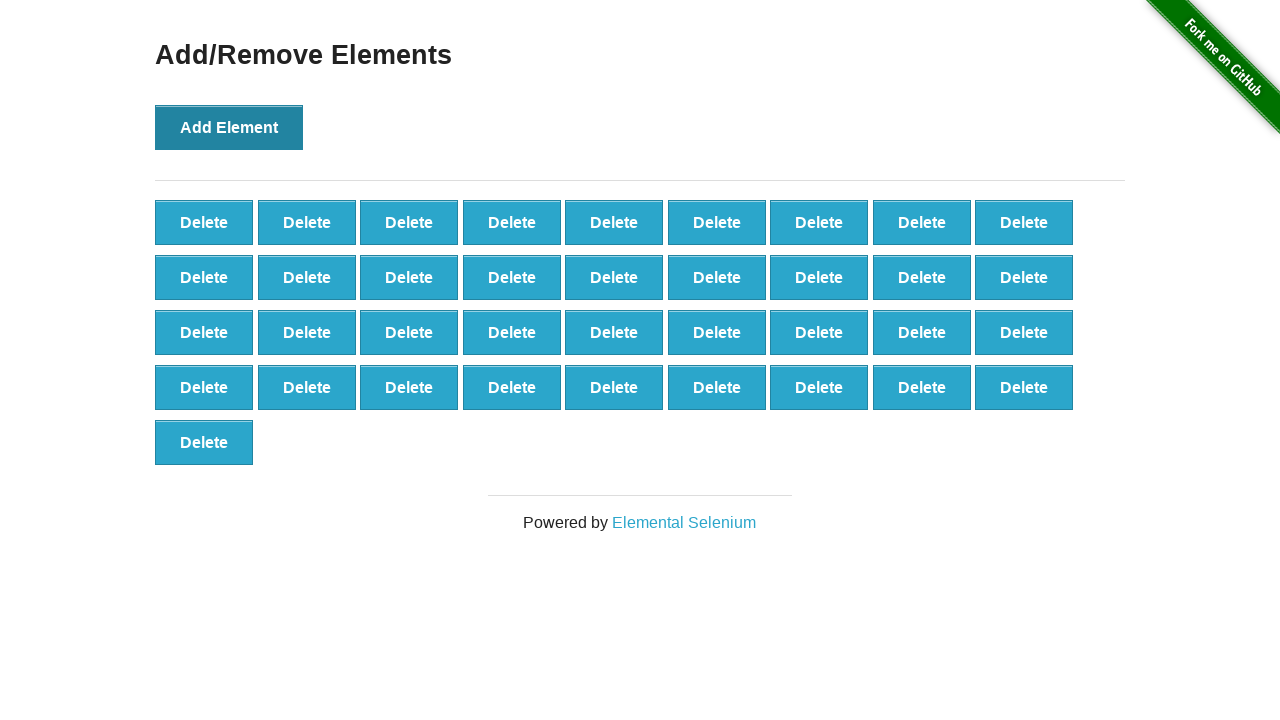

Clicked 'Add Element' button (iteration 38/100) at (229, 127) on button[onclick='addElement()']
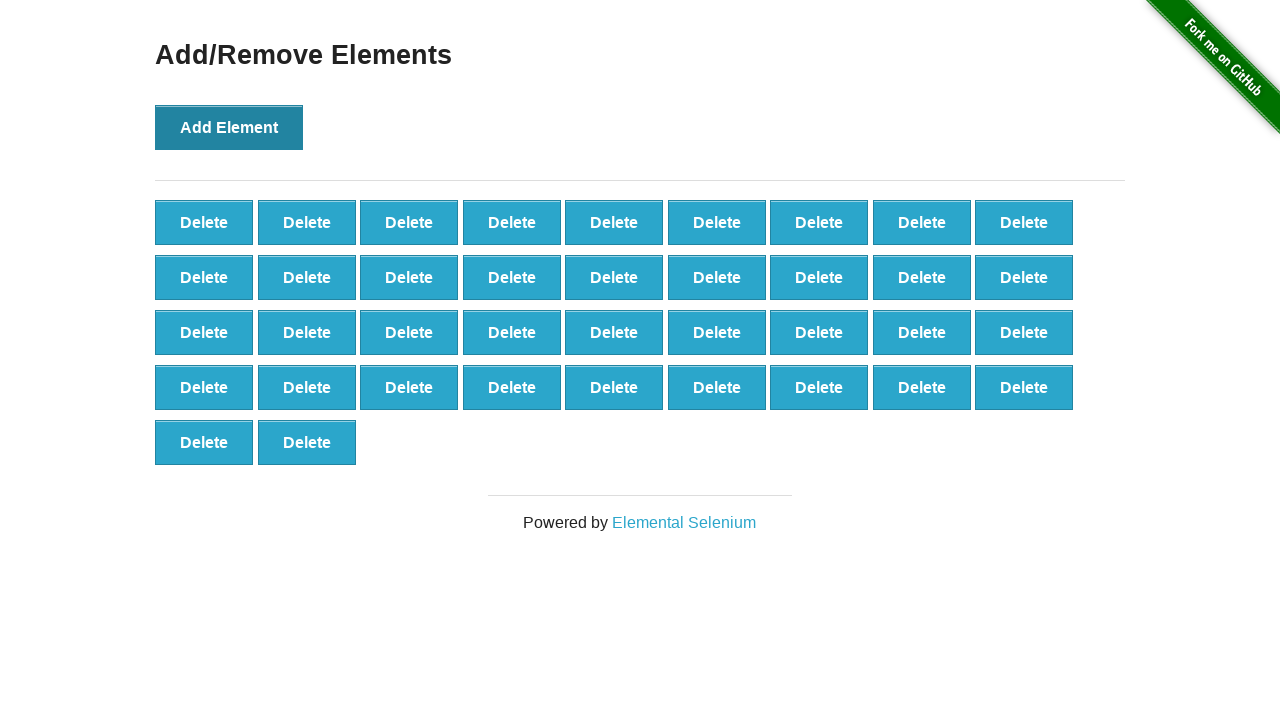

Clicked 'Add Element' button (iteration 39/100) at (229, 127) on button[onclick='addElement()']
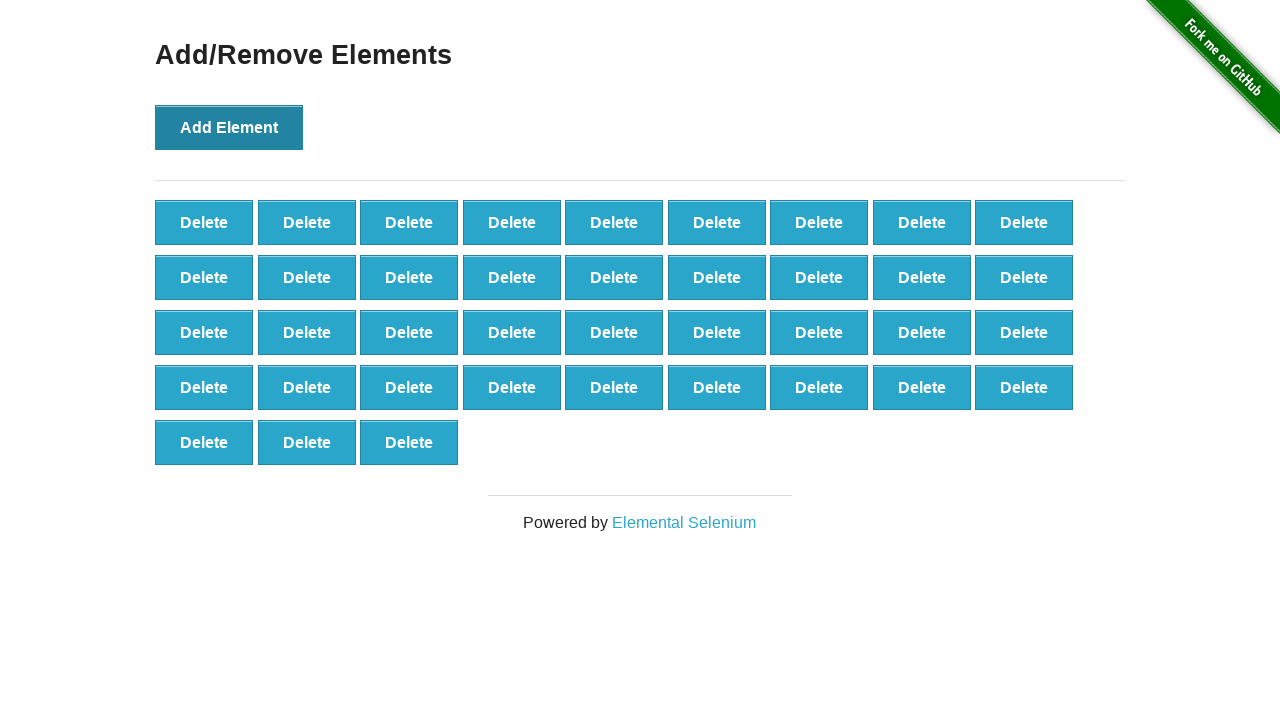

Clicked 'Add Element' button (iteration 40/100) at (229, 127) on button[onclick='addElement()']
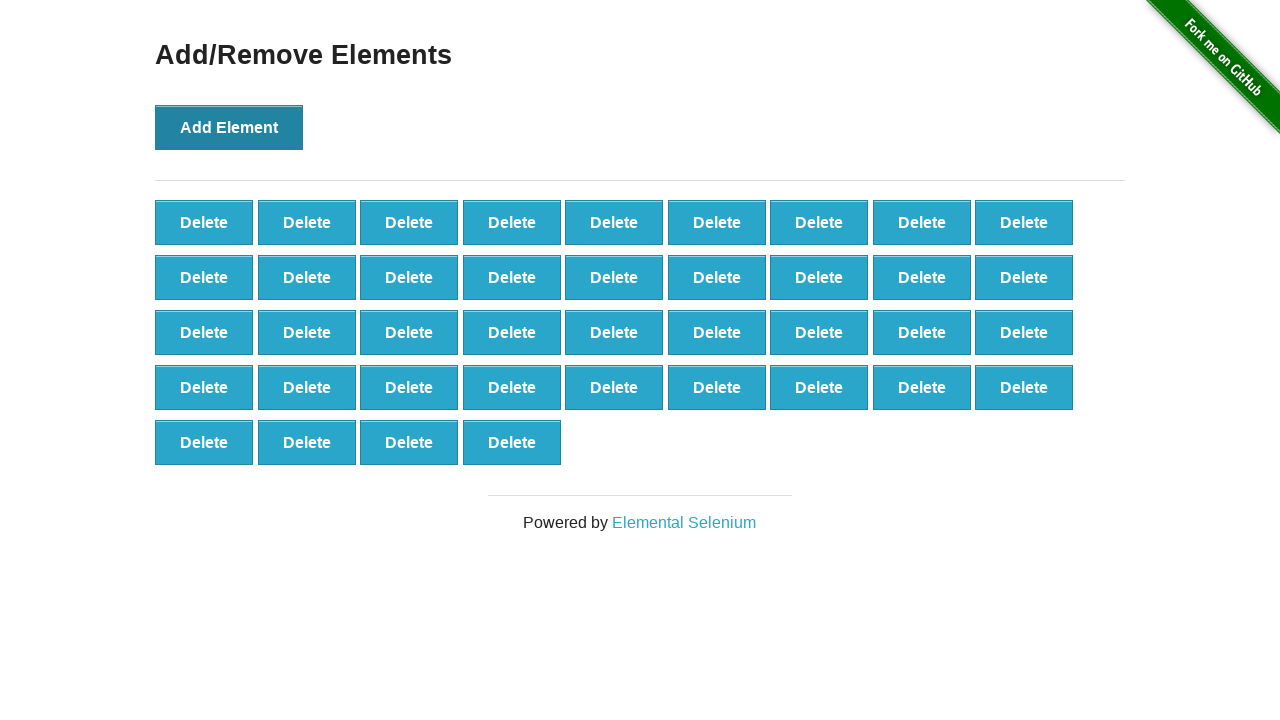

Clicked 'Add Element' button (iteration 41/100) at (229, 127) on button[onclick='addElement()']
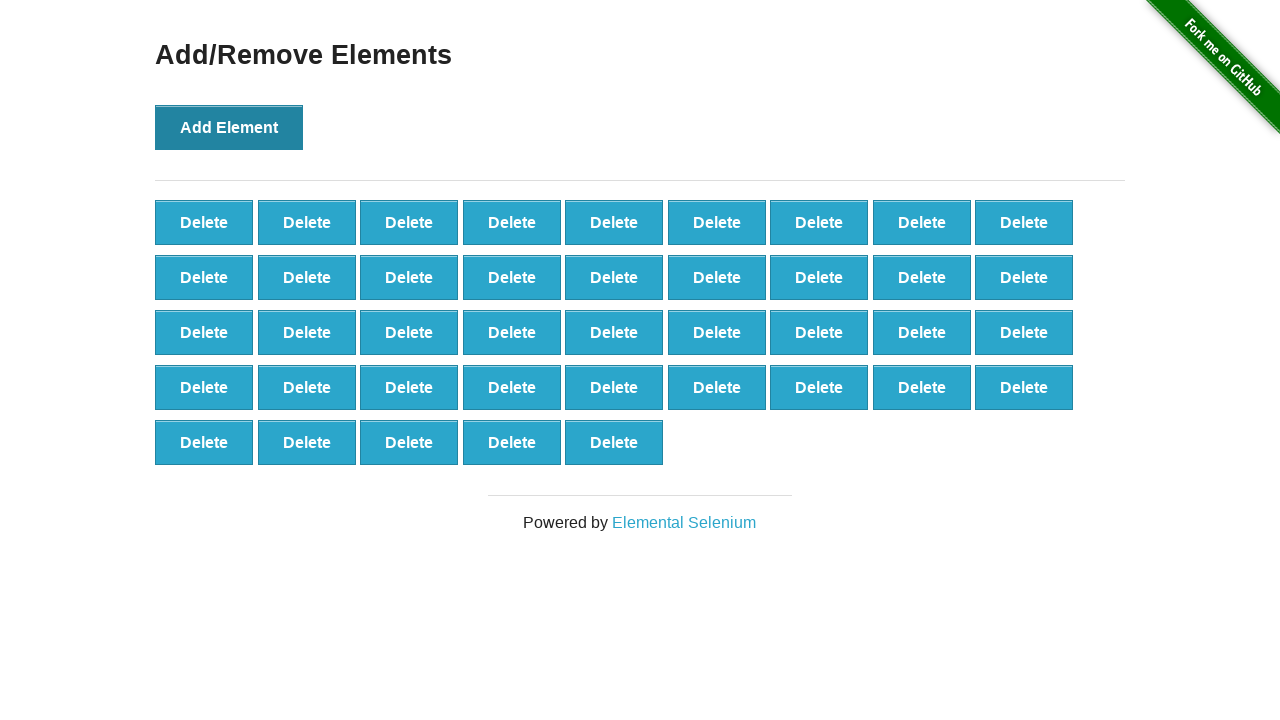

Clicked 'Add Element' button (iteration 42/100) at (229, 127) on button[onclick='addElement()']
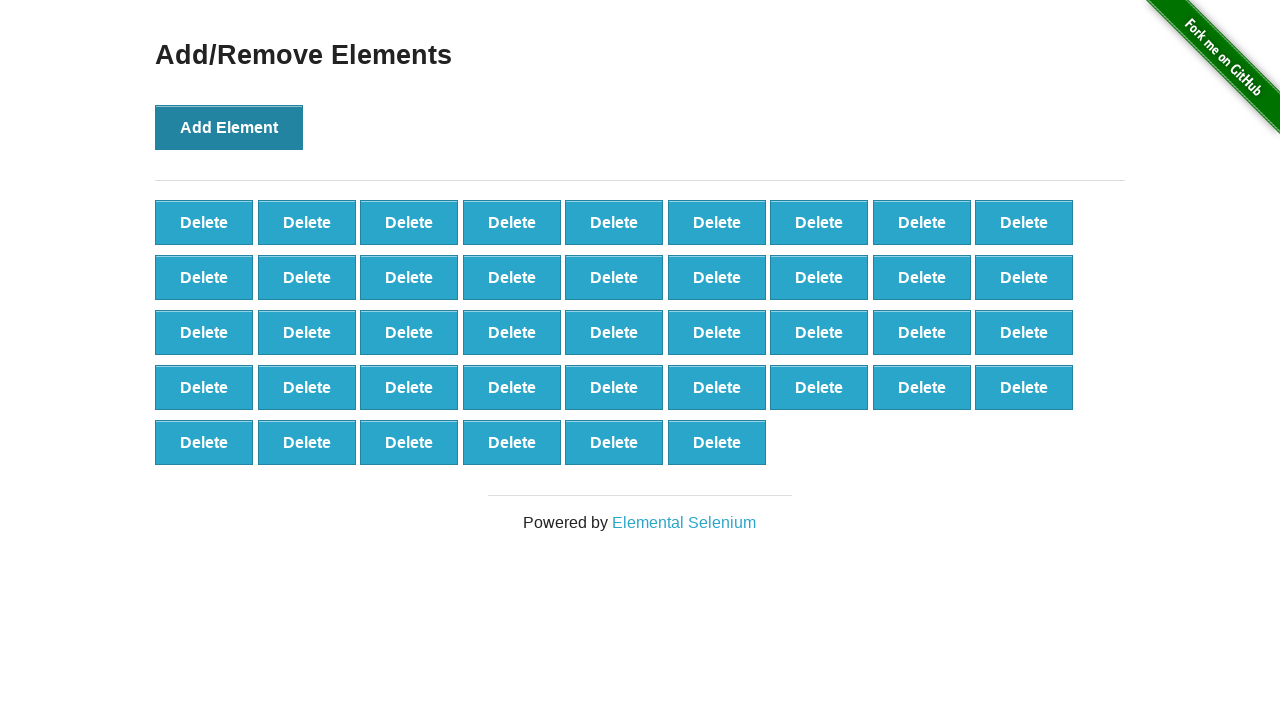

Clicked 'Add Element' button (iteration 43/100) at (229, 127) on button[onclick='addElement()']
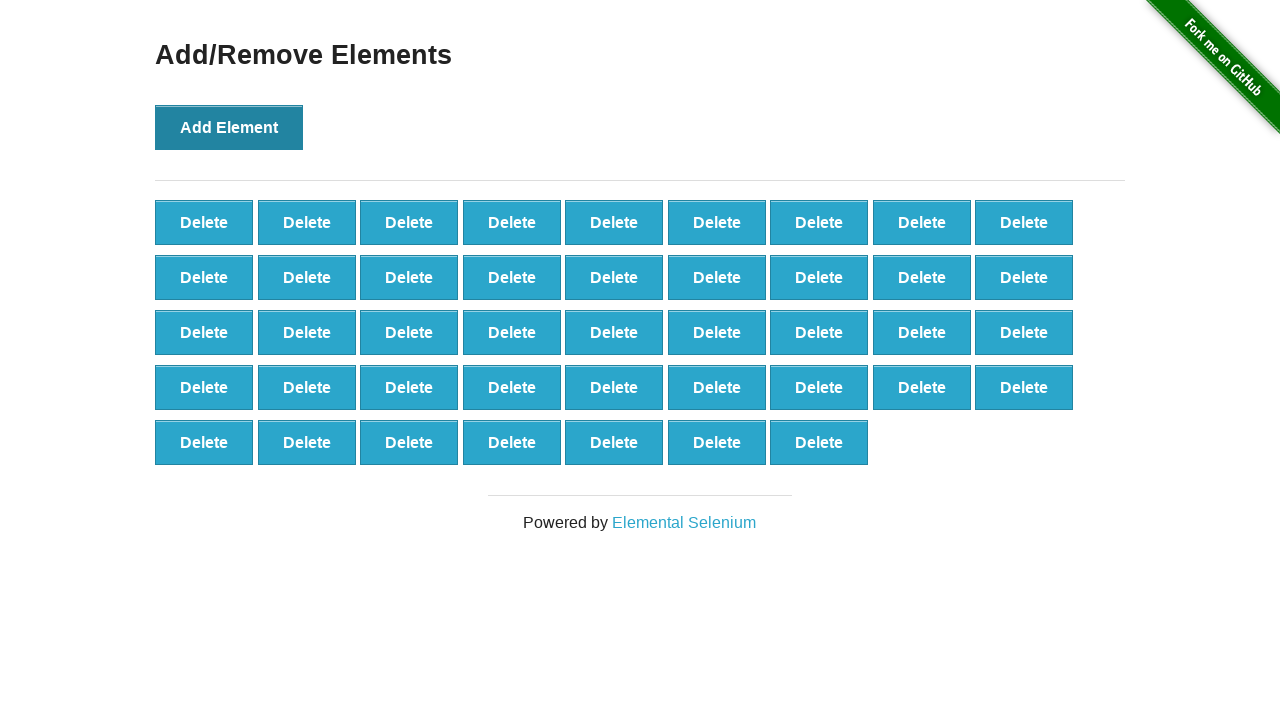

Clicked 'Add Element' button (iteration 44/100) at (229, 127) on button[onclick='addElement()']
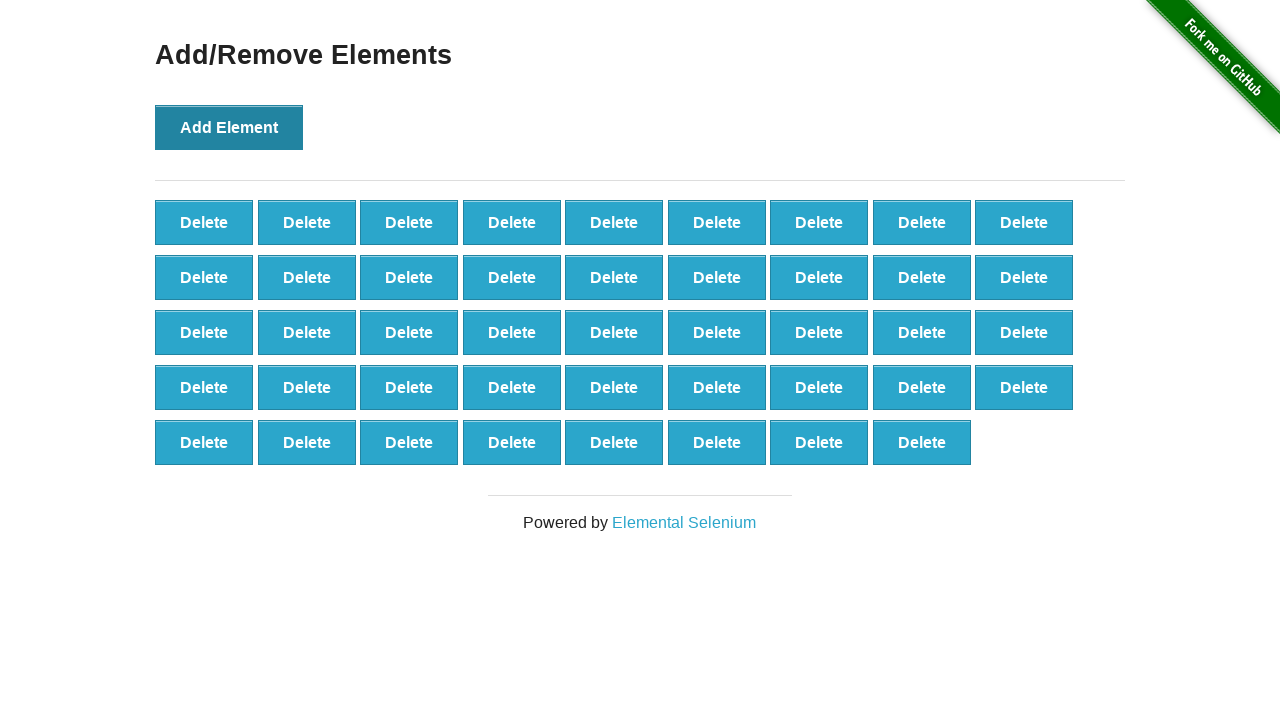

Clicked 'Add Element' button (iteration 45/100) at (229, 127) on button[onclick='addElement()']
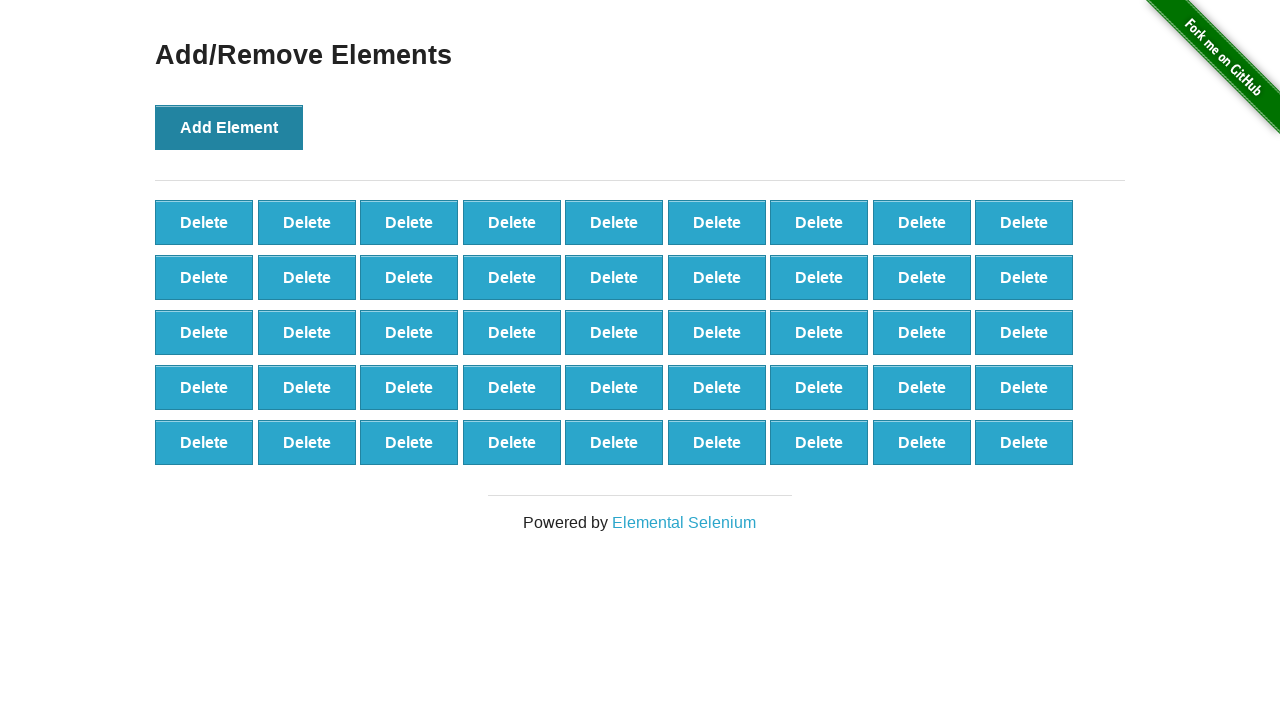

Clicked 'Add Element' button (iteration 46/100) at (229, 127) on button[onclick='addElement()']
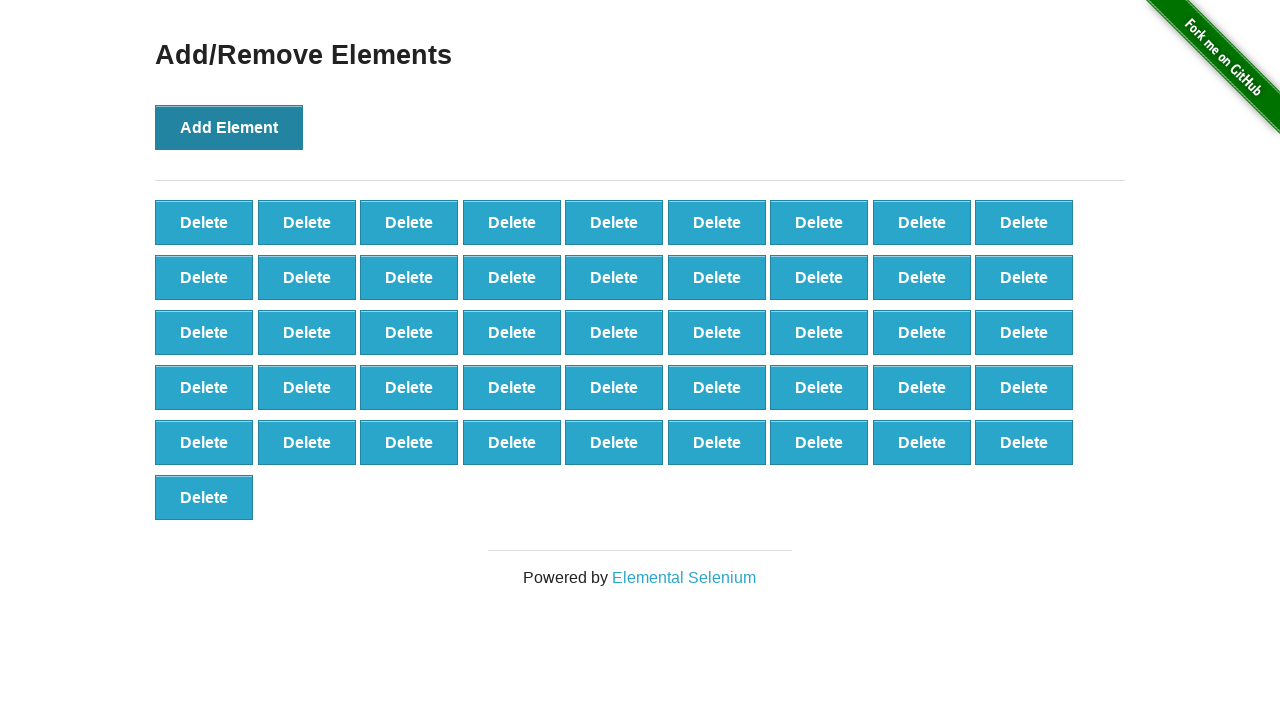

Clicked 'Add Element' button (iteration 47/100) at (229, 127) on button[onclick='addElement()']
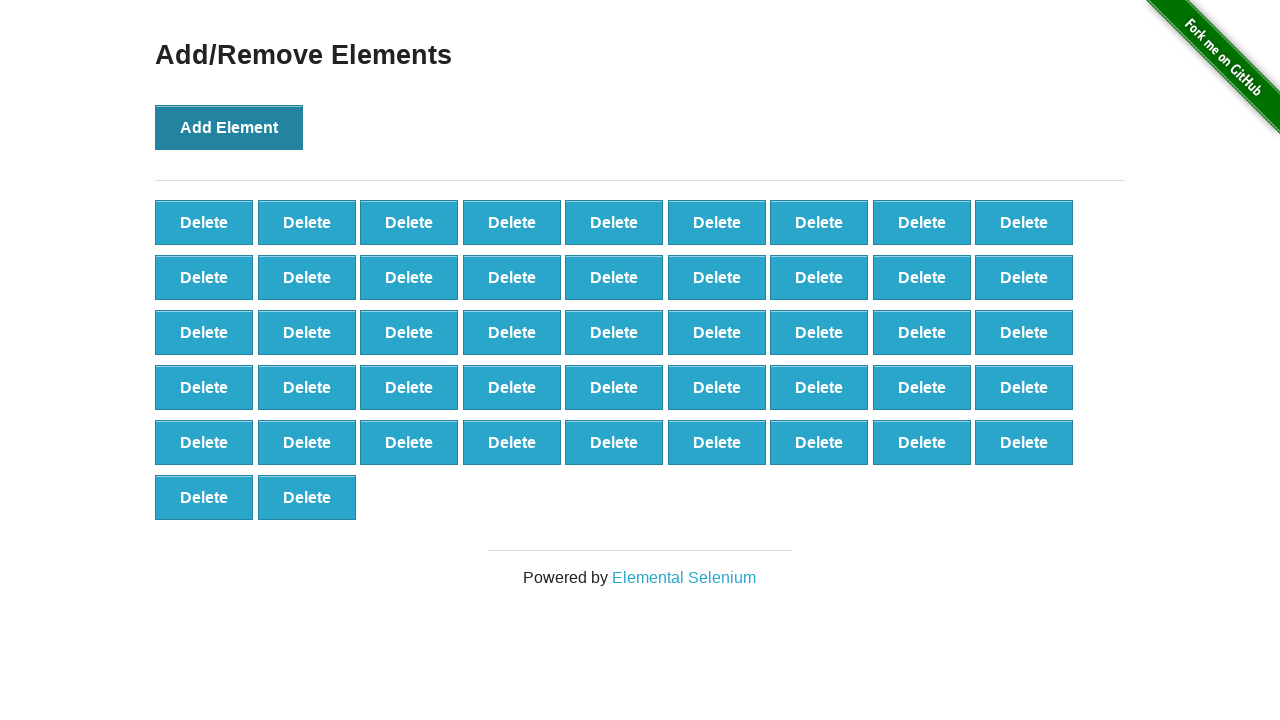

Clicked 'Add Element' button (iteration 48/100) at (229, 127) on button[onclick='addElement()']
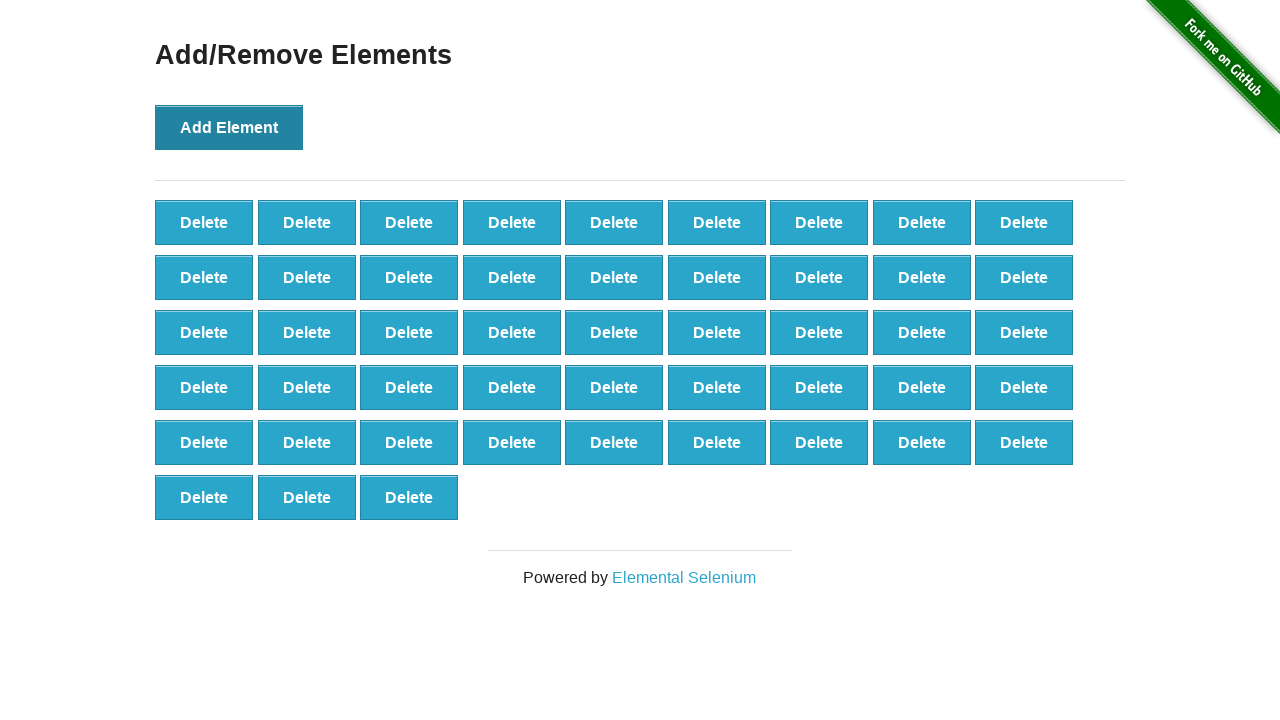

Clicked 'Add Element' button (iteration 49/100) at (229, 127) on button[onclick='addElement()']
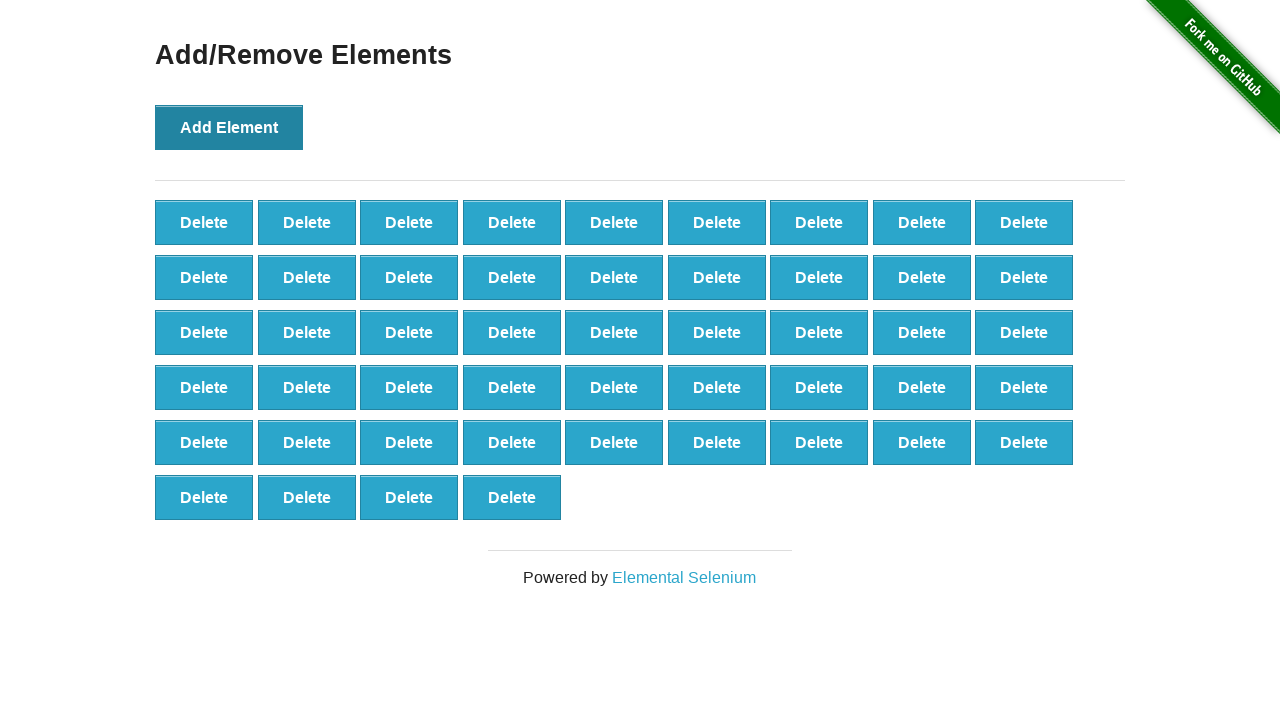

Clicked 'Add Element' button (iteration 50/100) at (229, 127) on button[onclick='addElement()']
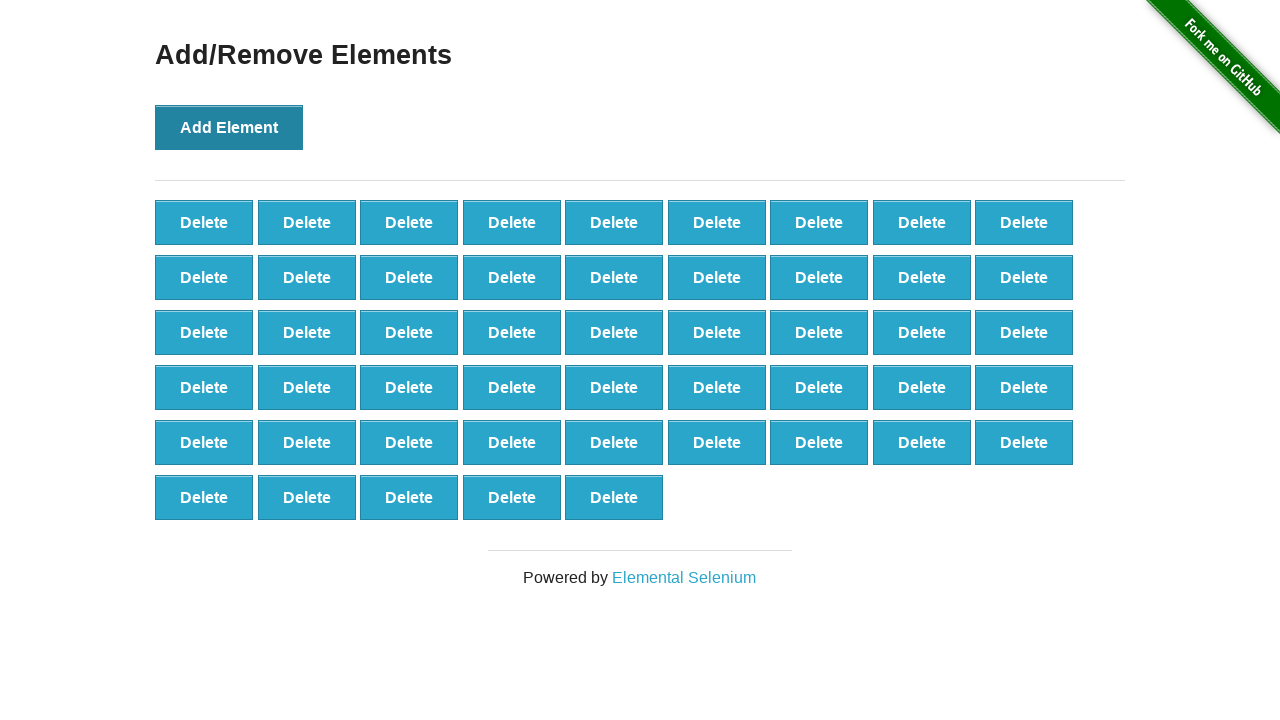

Clicked 'Add Element' button (iteration 51/100) at (229, 127) on button[onclick='addElement()']
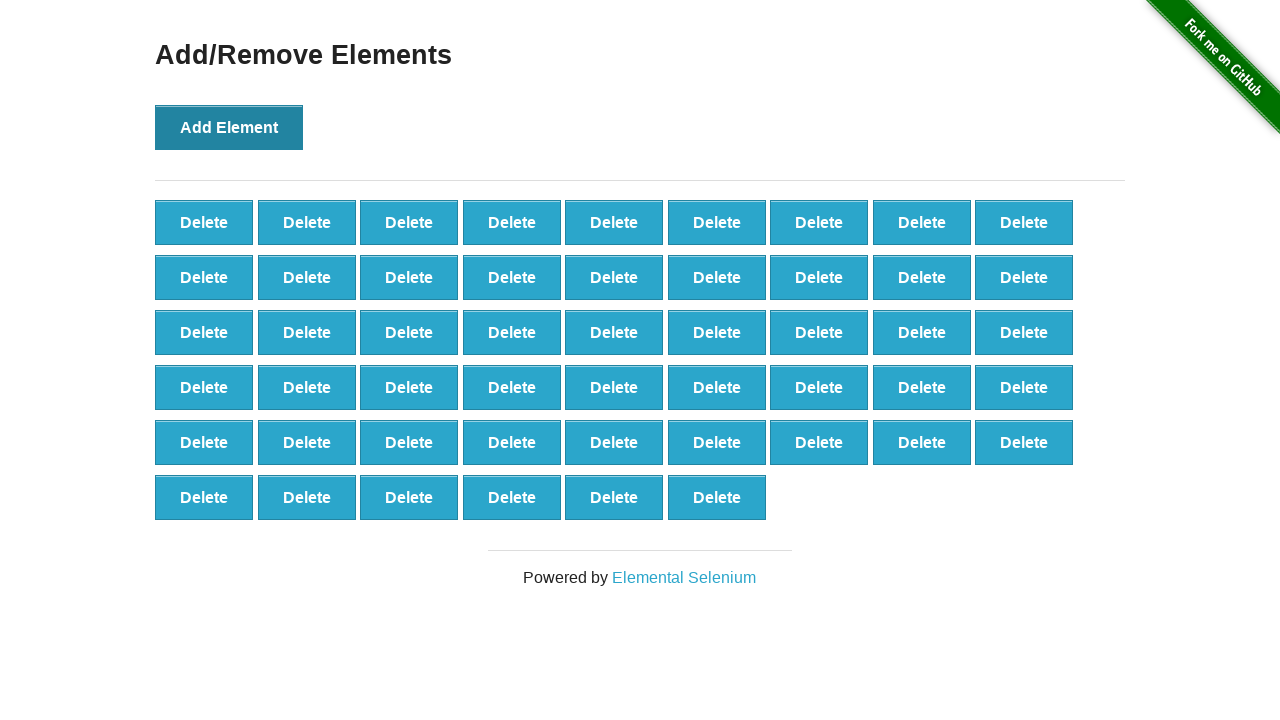

Clicked 'Add Element' button (iteration 52/100) at (229, 127) on button[onclick='addElement()']
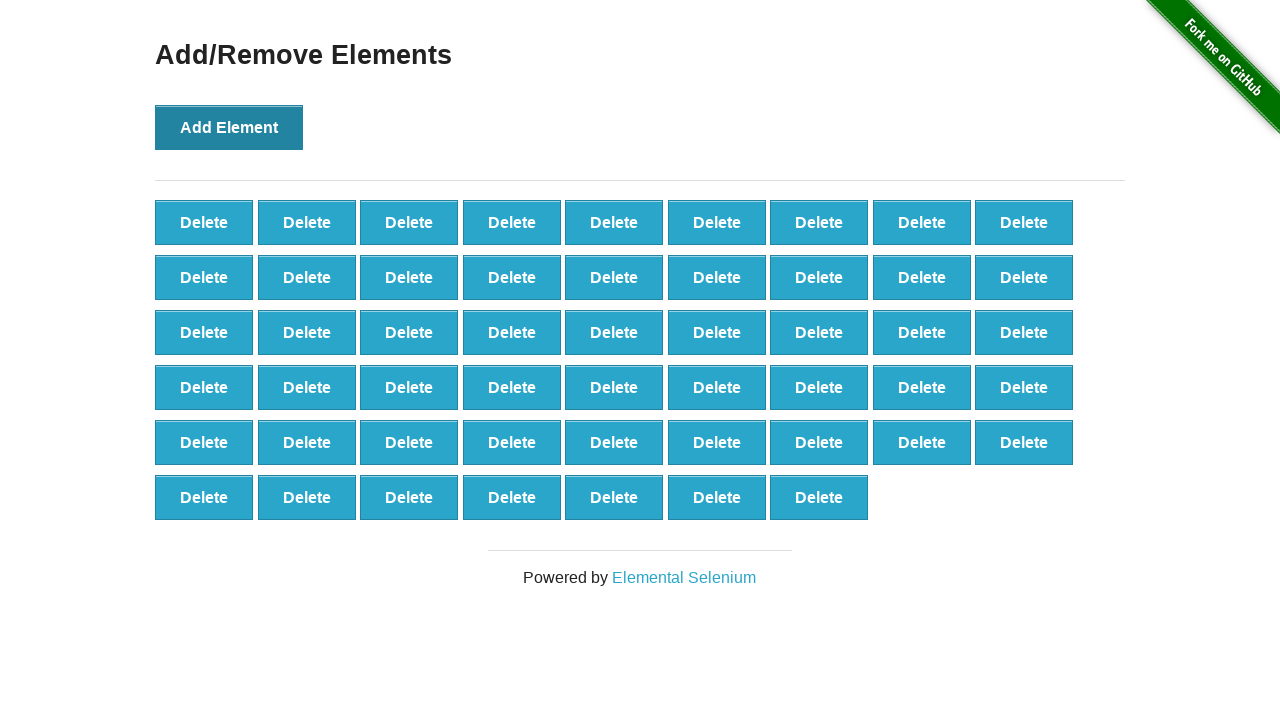

Clicked 'Add Element' button (iteration 53/100) at (229, 127) on button[onclick='addElement()']
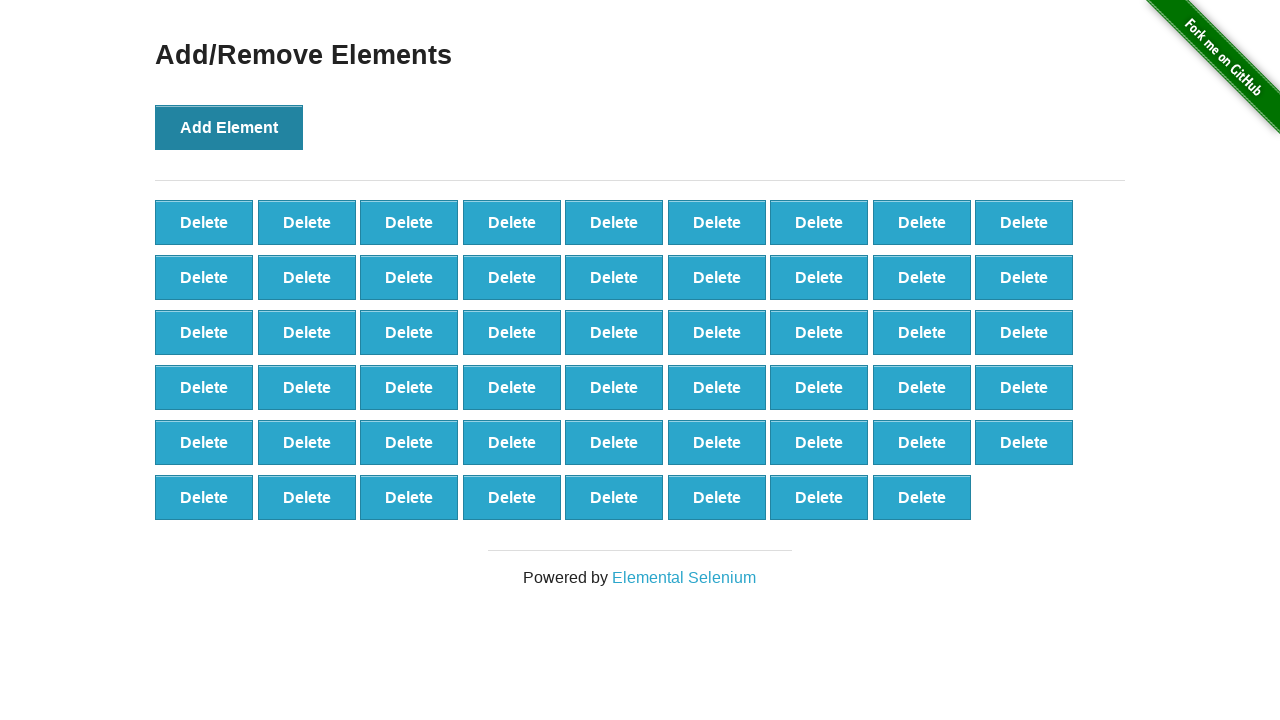

Clicked 'Add Element' button (iteration 54/100) at (229, 127) on button[onclick='addElement()']
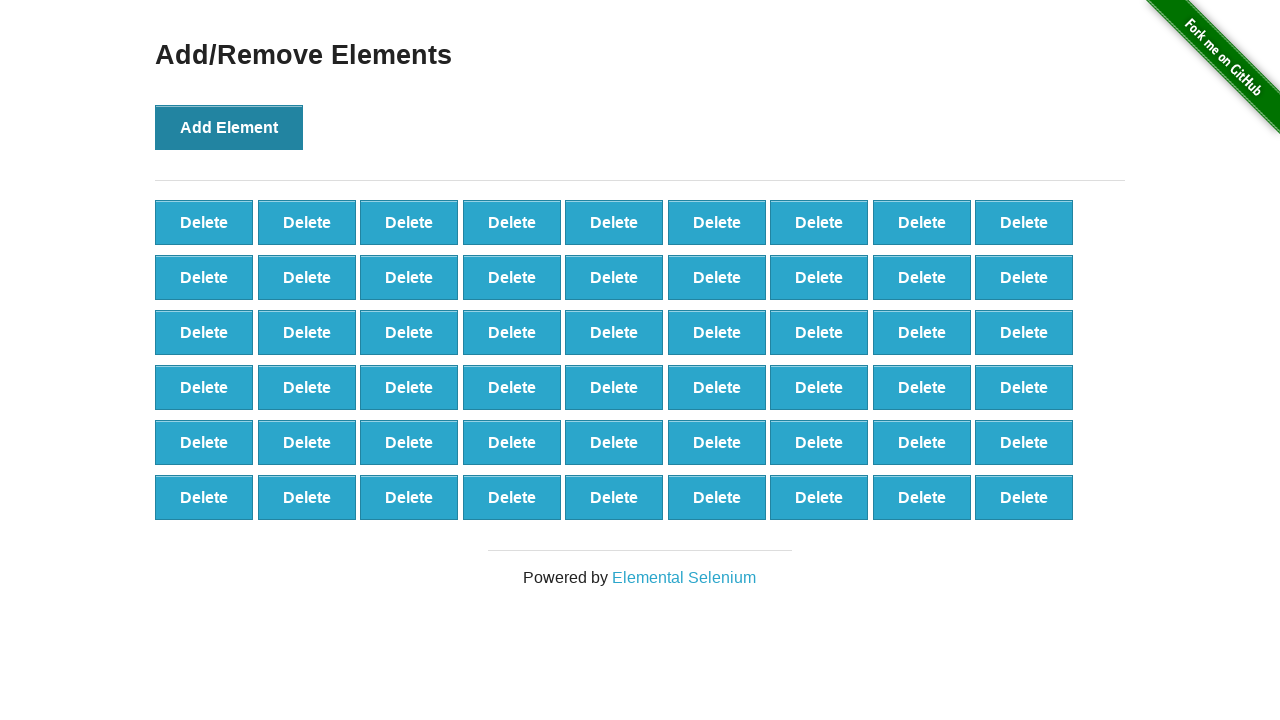

Clicked 'Add Element' button (iteration 55/100) at (229, 127) on button[onclick='addElement()']
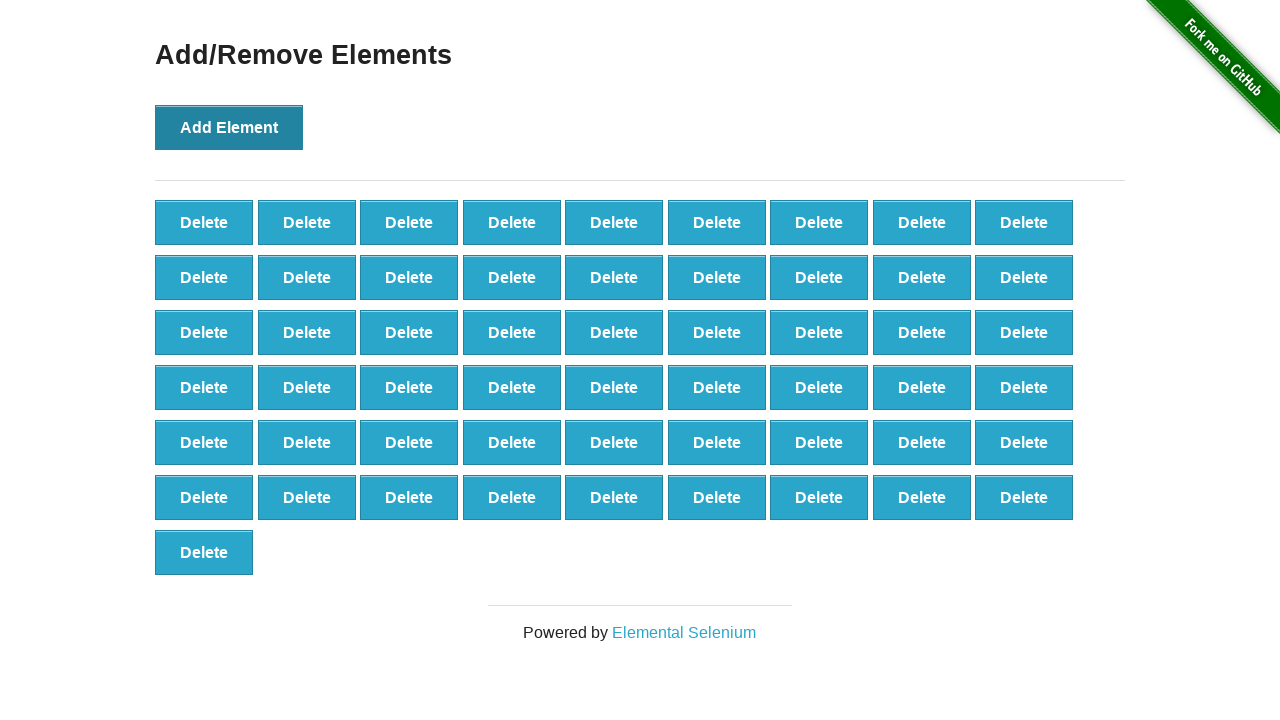

Clicked 'Add Element' button (iteration 56/100) at (229, 127) on button[onclick='addElement()']
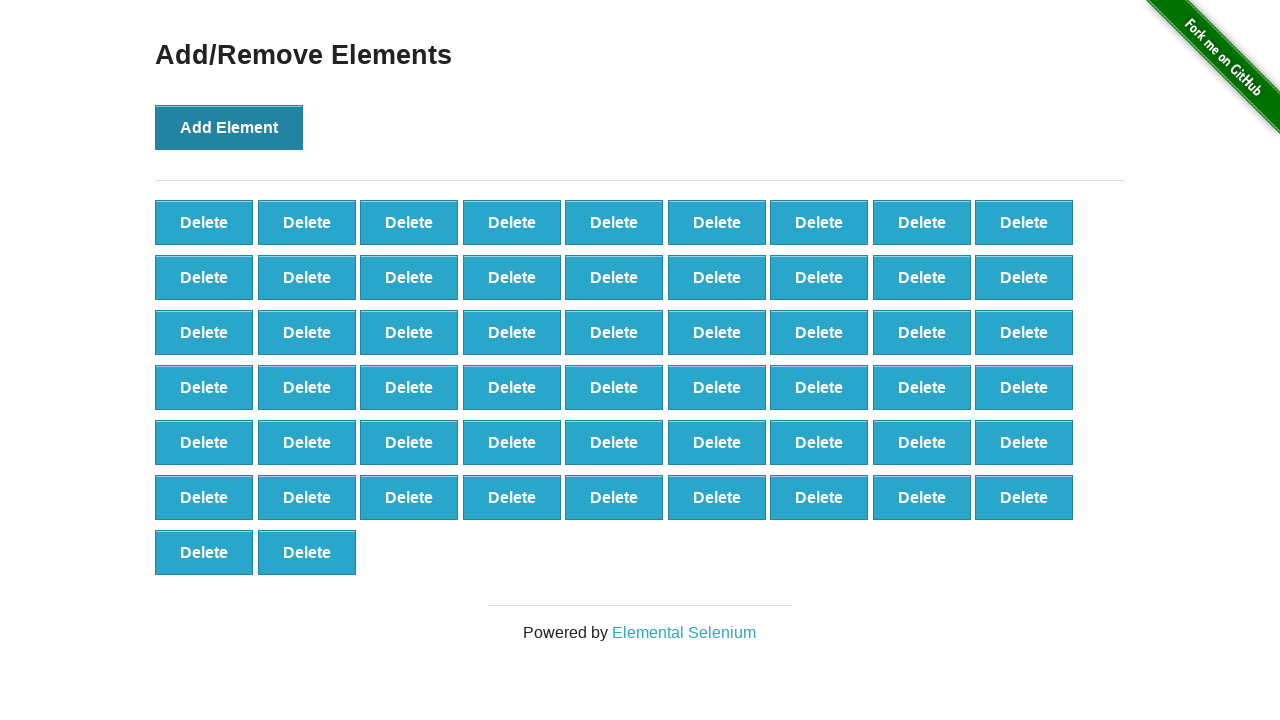

Clicked 'Add Element' button (iteration 57/100) at (229, 127) on button[onclick='addElement()']
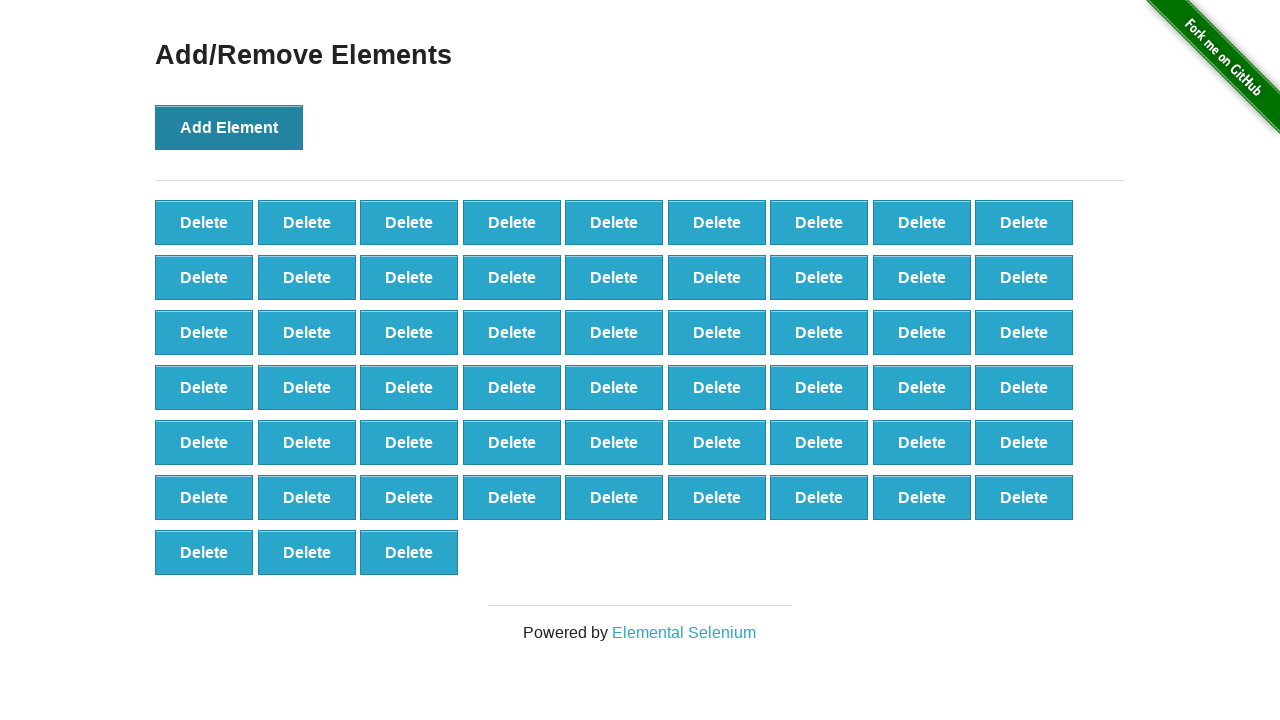

Clicked 'Add Element' button (iteration 58/100) at (229, 127) on button[onclick='addElement()']
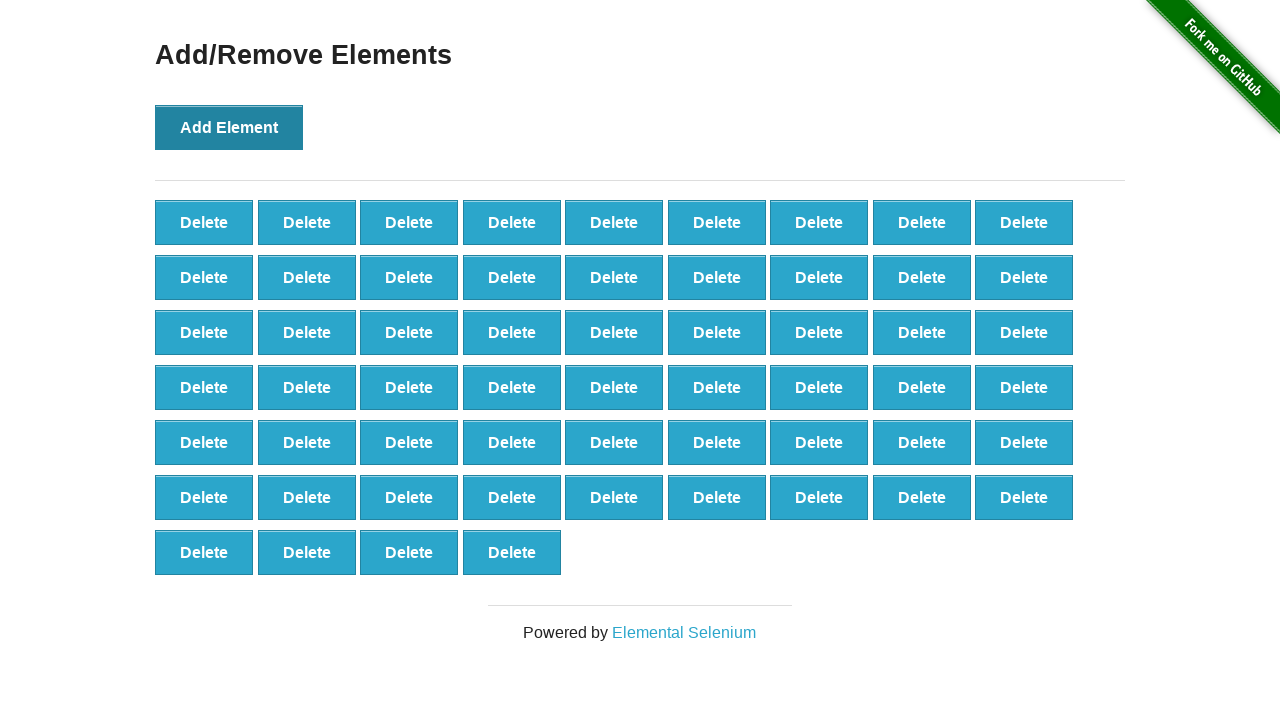

Clicked 'Add Element' button (iteration 59/100) at (229, 127) on button[onclick='addElement()']
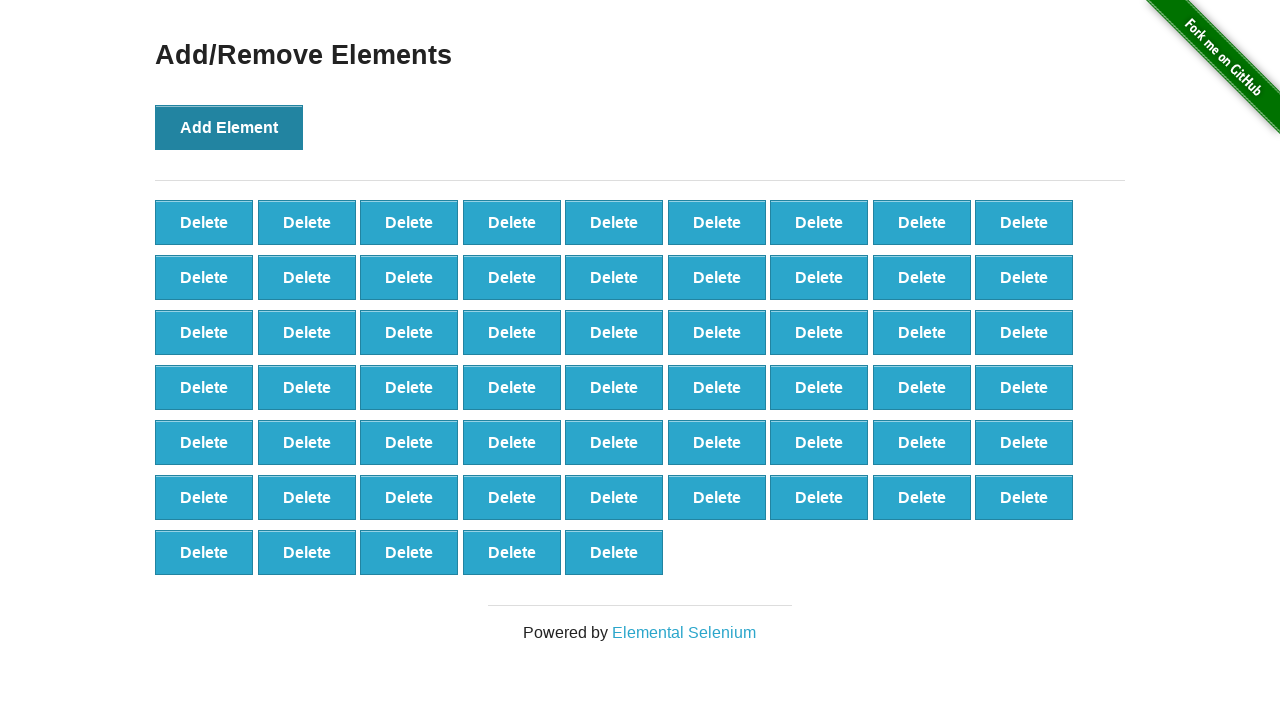

Clicked 'Add Element' button (iteration 60/100) at (229, 127) on button[onclick='addElement()']
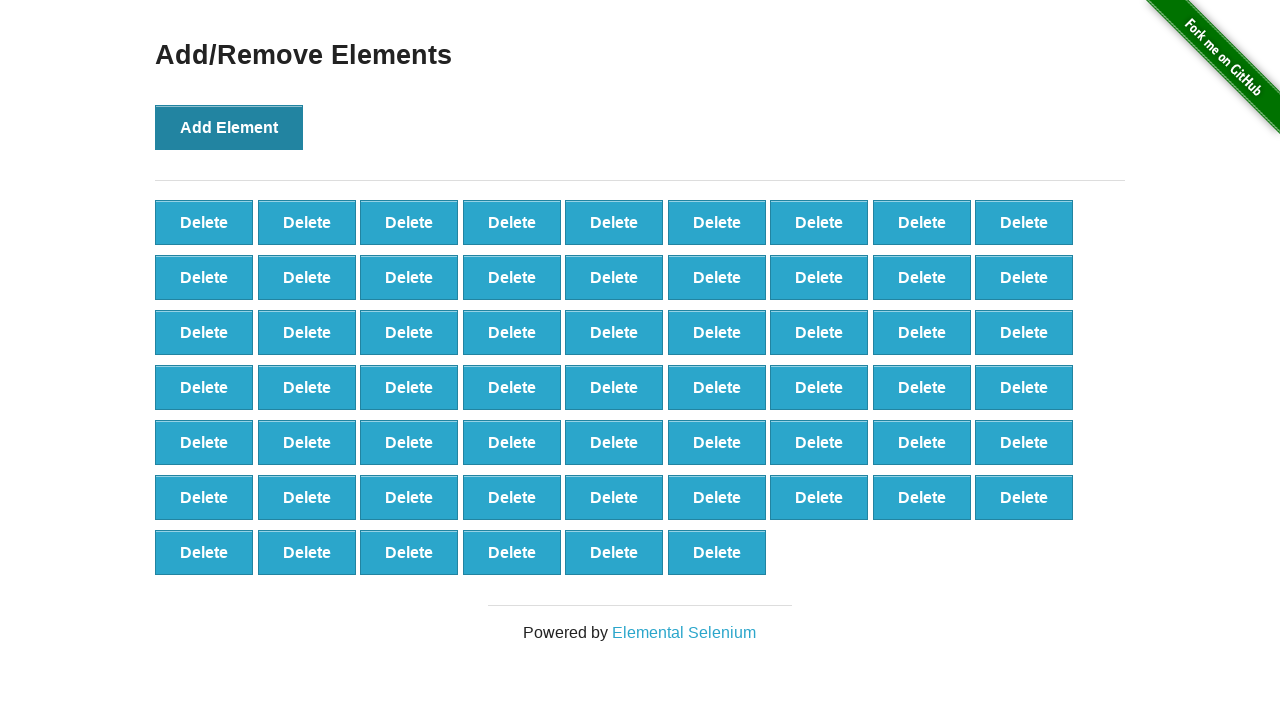

Clicked 'Add Element' button (iteration 61/100) at (229, 127) on button[onclick='addElement()']
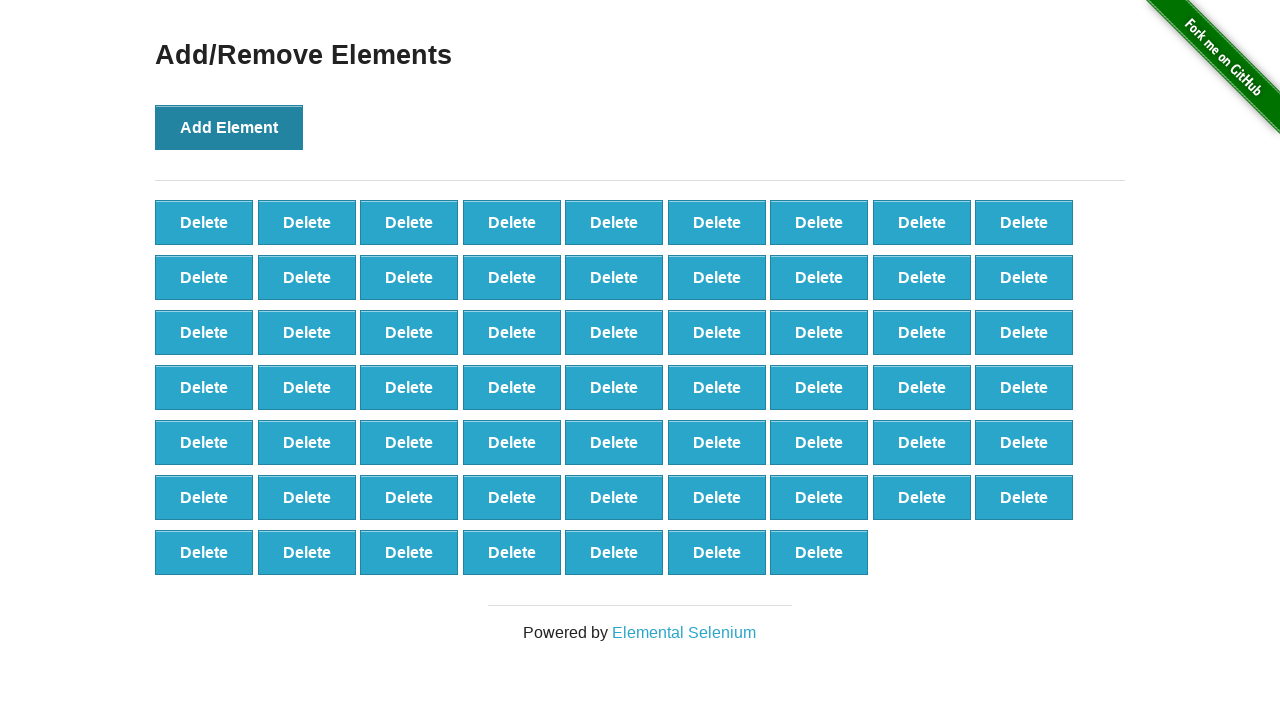

Clicked 'Add Element' button (iteration 62/100) at (229, 127) on button[onclick='addElement()']
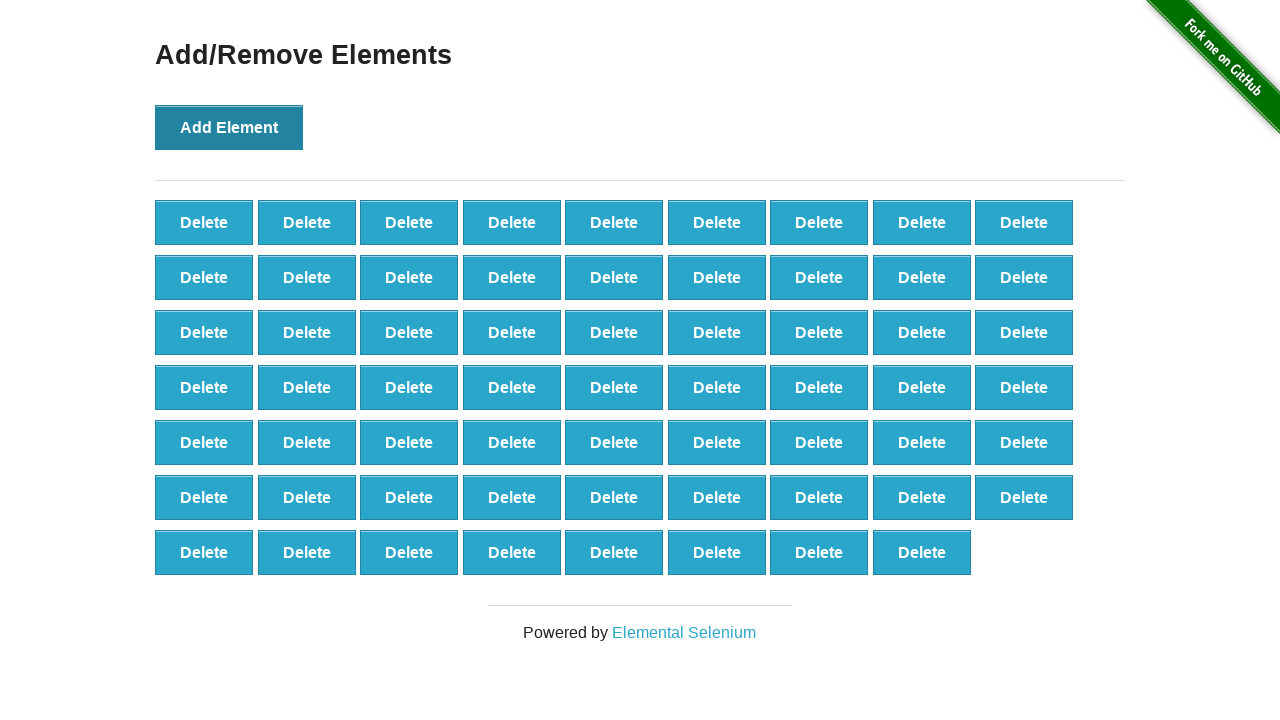

Clicked 'Add Element' button (iteration 63/100) at (229, 127) on button[onclick='addElement()']
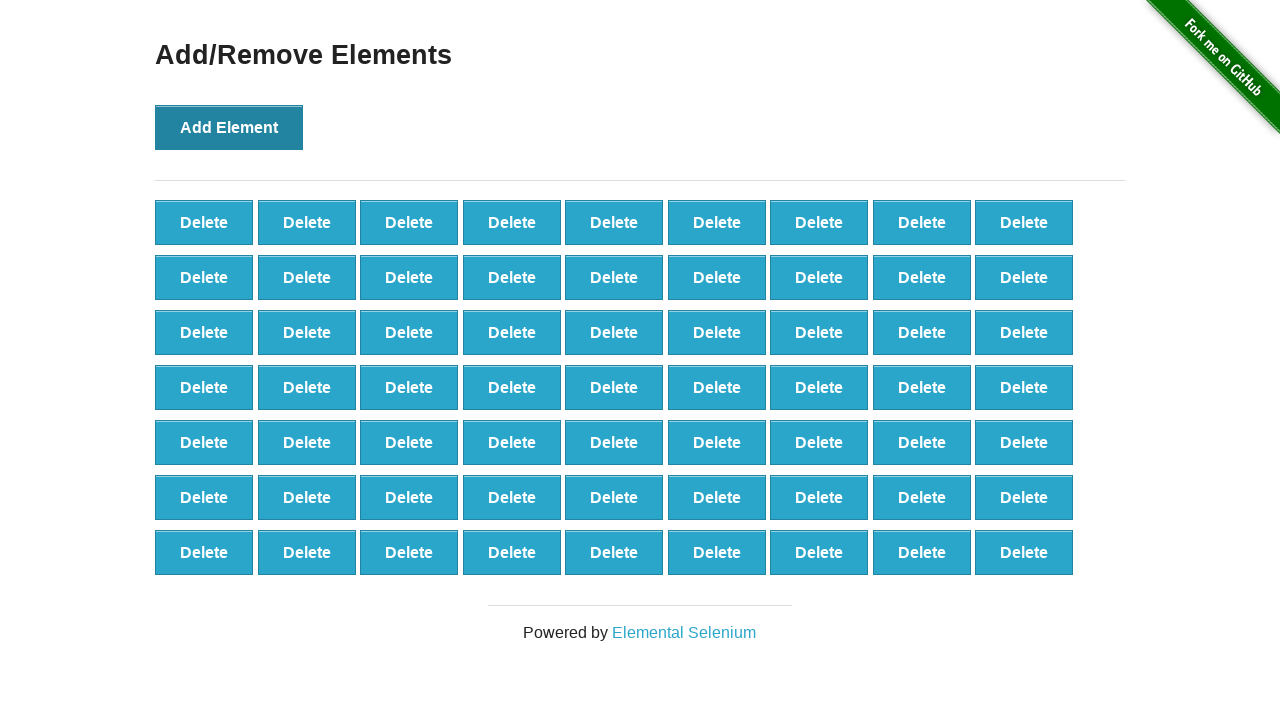

Clicked 'Add Element' button (iteration 64/100) at (229, 127) on button[onclick='addElement()']
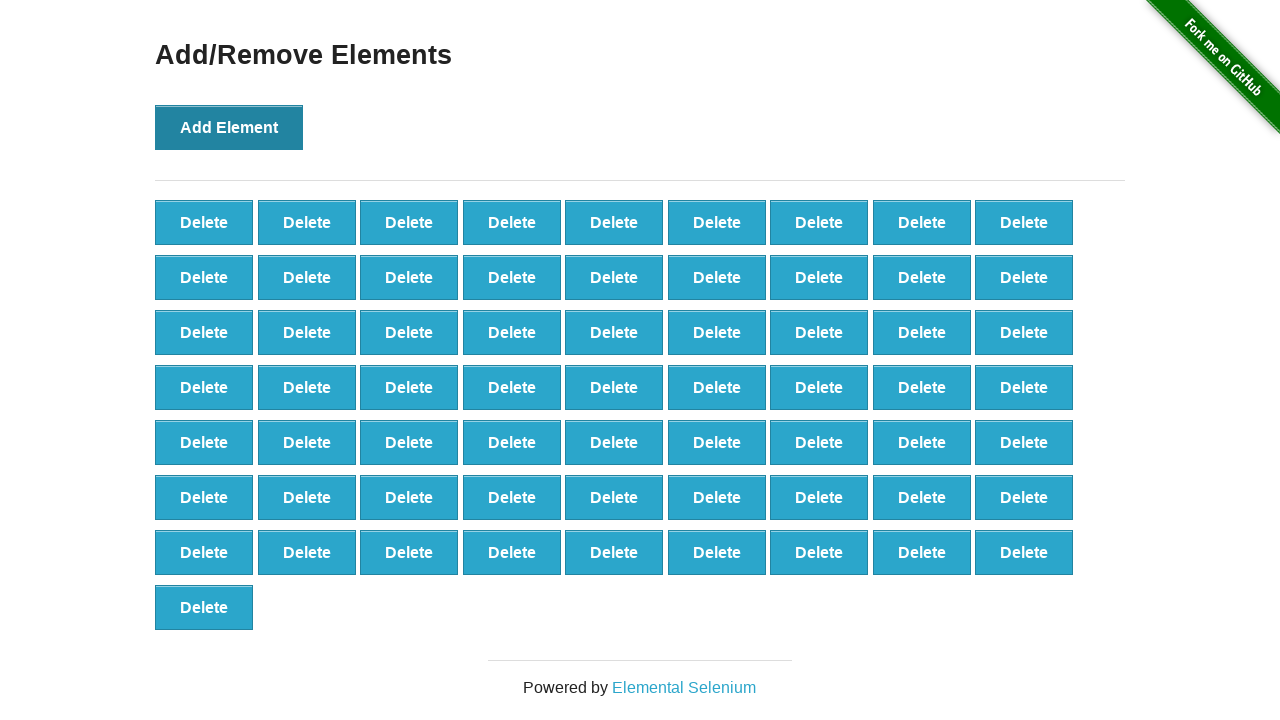

Clicked 'Add Element' button (iteration 65/100) at (229, 127) on button[onclick='addElement()']
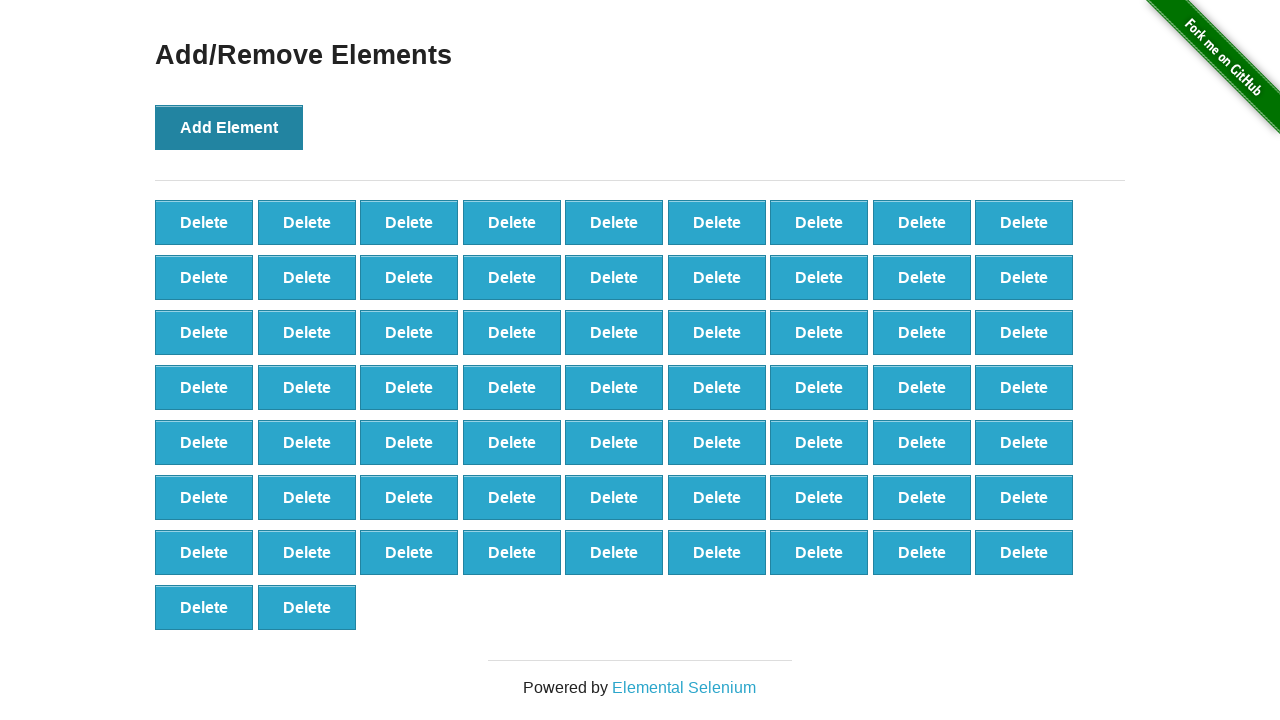

Clicked 'Add Element' button (iteration 66/100) at (229, 127) on button[onclick='addElement()']
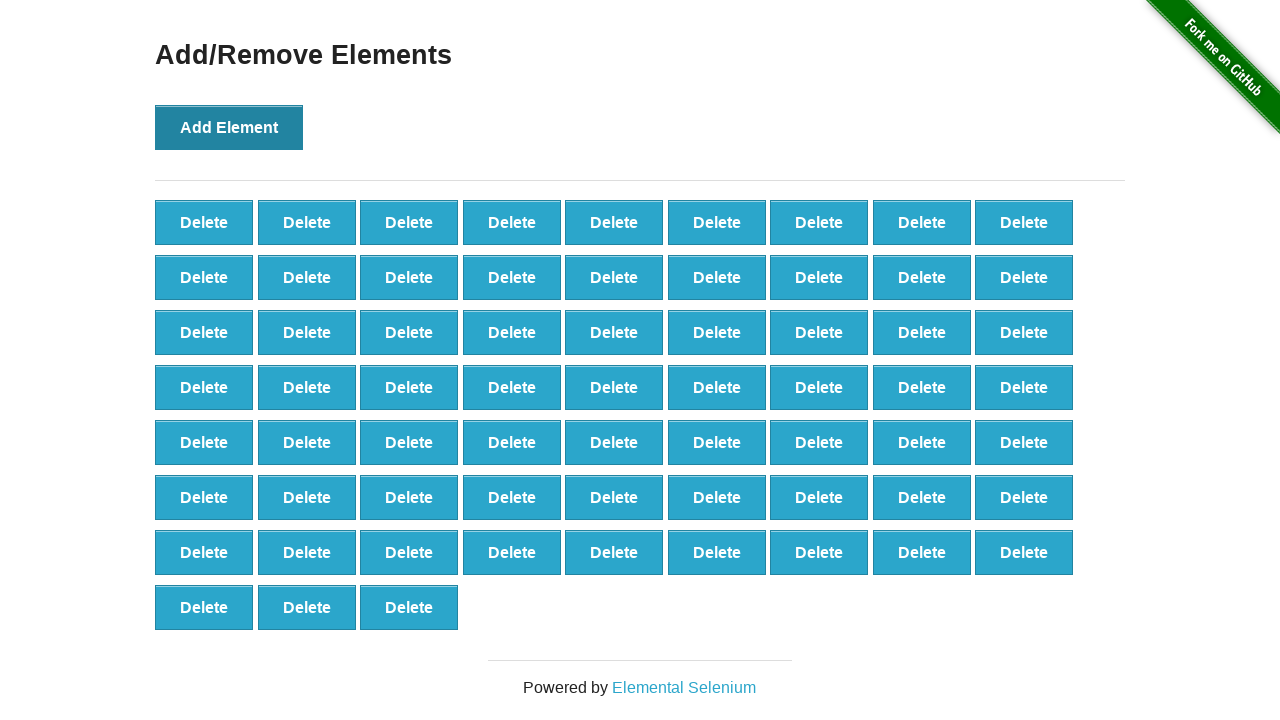

Clicked 'Add Element' button (iteration 67/100) at (229, 127) on button[onclick='addElement()']
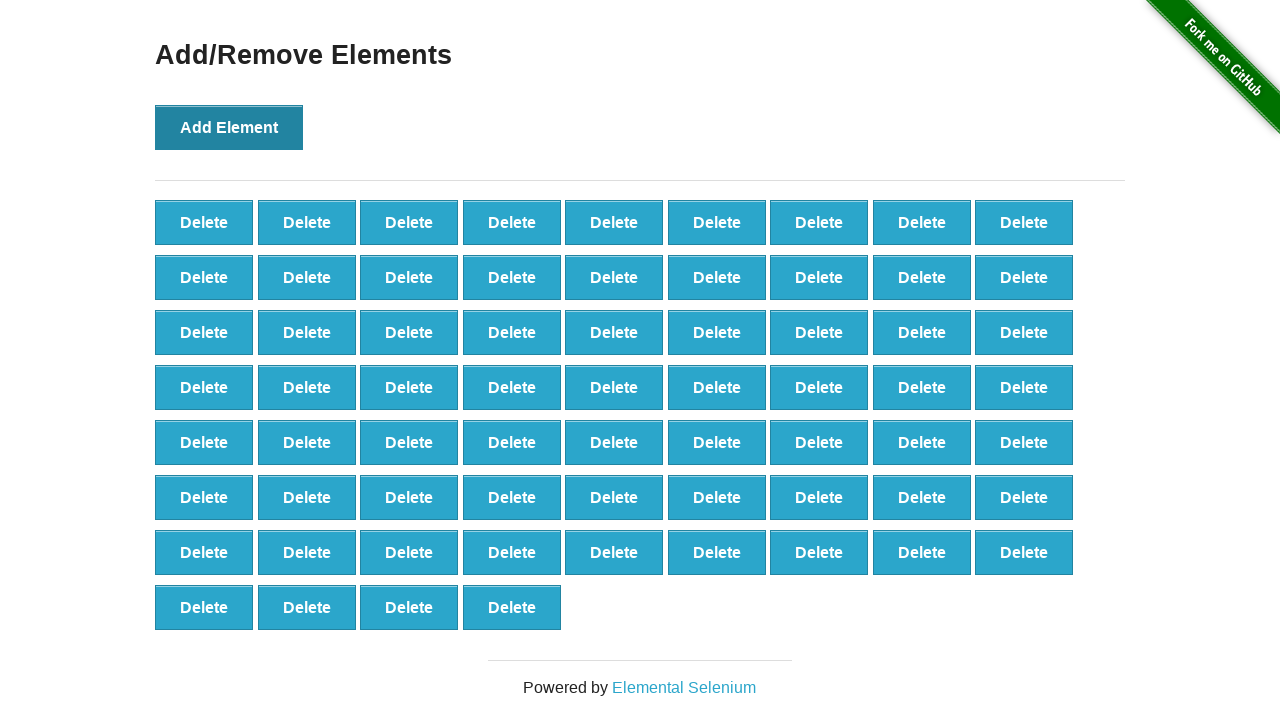

Clicked 'Add Element' button (iteration 68/100) at (229, 127) on button[onclick='addElement()']
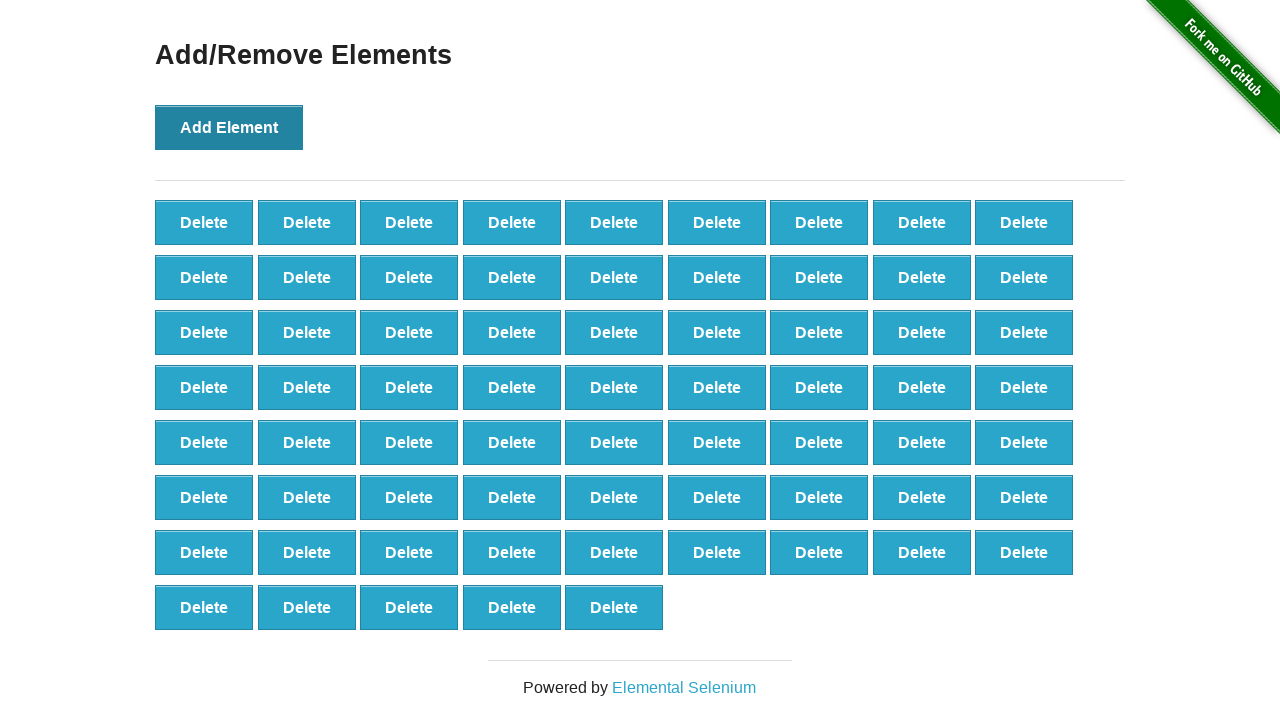

Clicked 'Add Element' button (iteration 69/100) at (229, 127) on button[onclick='addElement()']
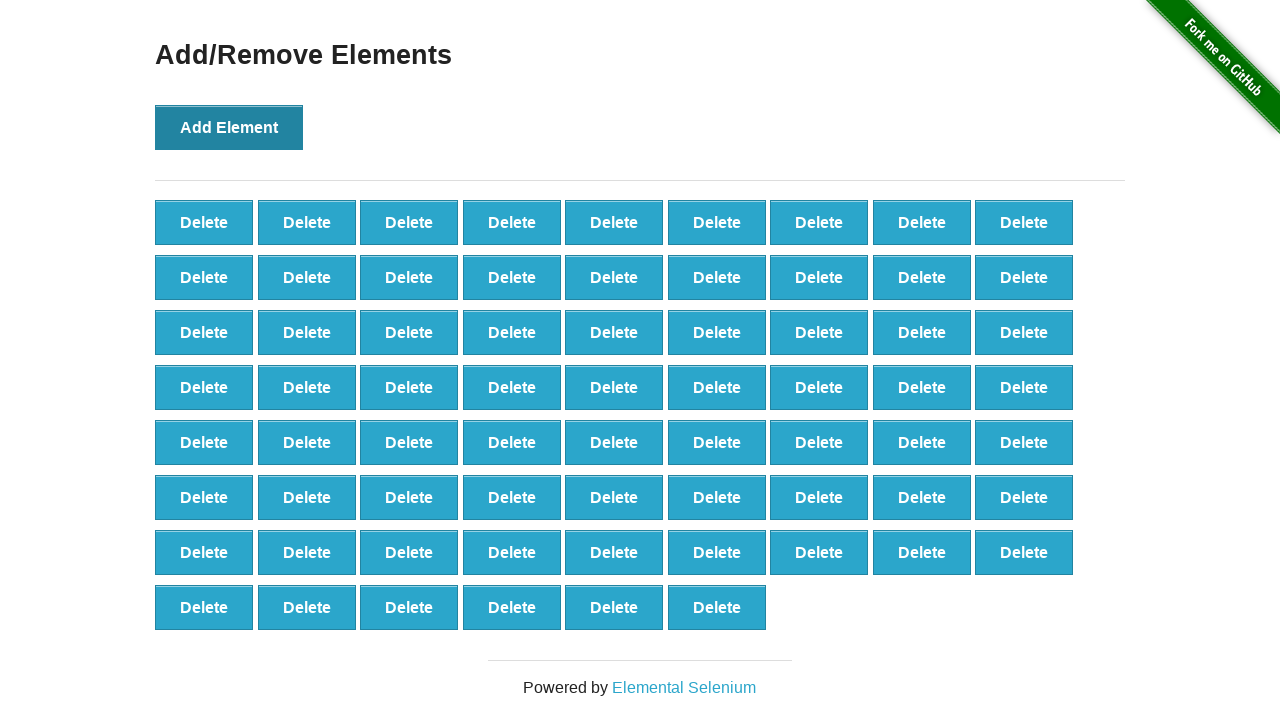

Clicked 'Add Element' button (iteration 70/100) at (229, 127) on button[onclick='addElement()']
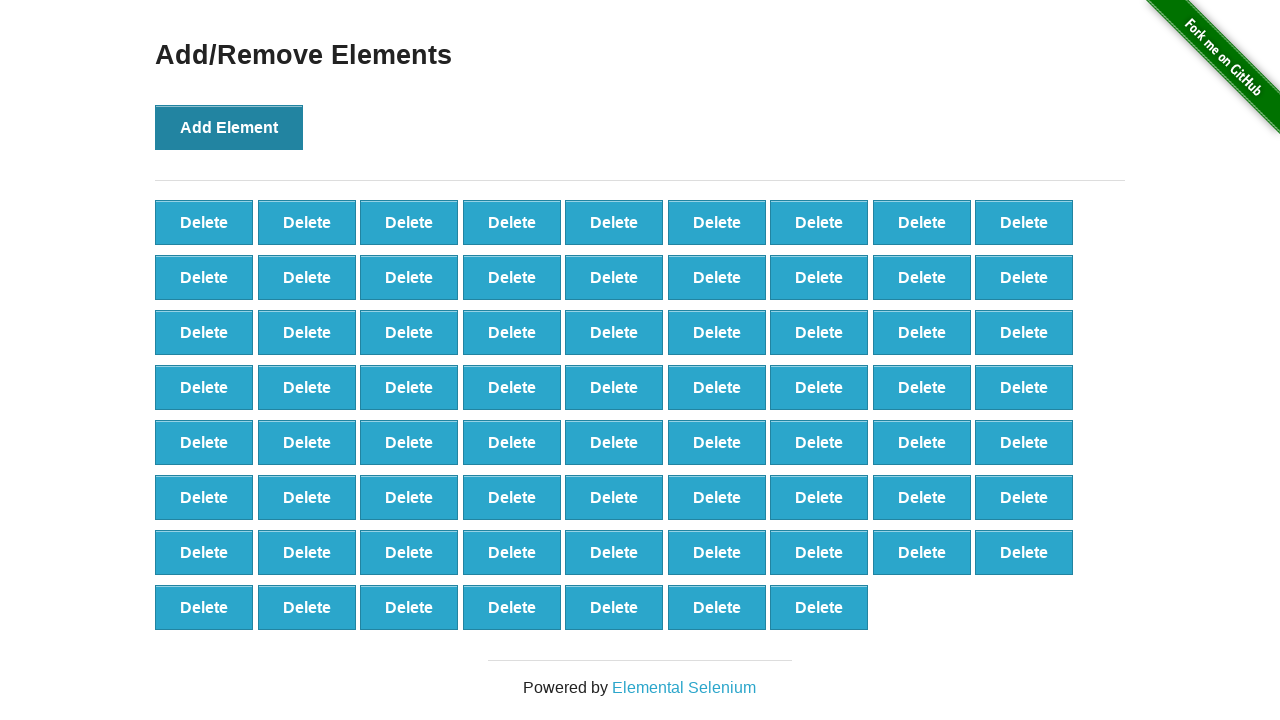

Clicked 'Add Element' button (iteration 71/100) at (229, 127) on button[onclick='addElement()']
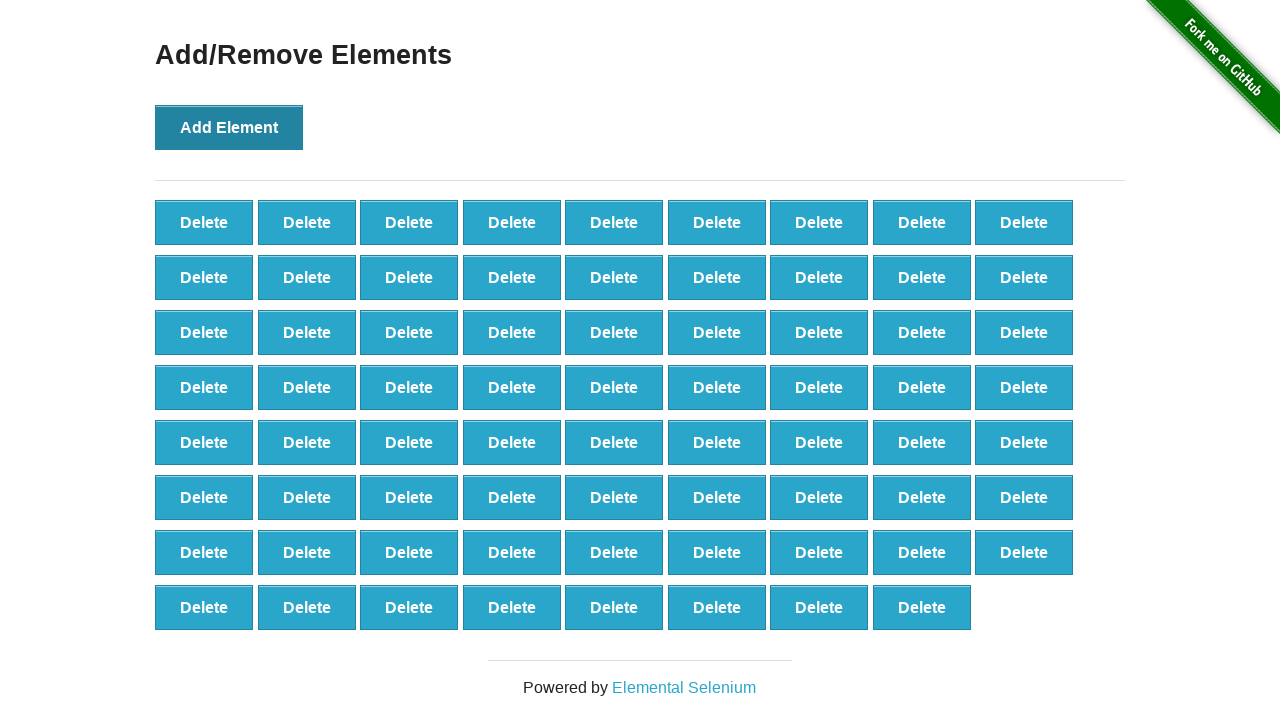

Clicked 'Add Element' button (iteration 72/100) at (229, 127) on button[onclick='addElement()']
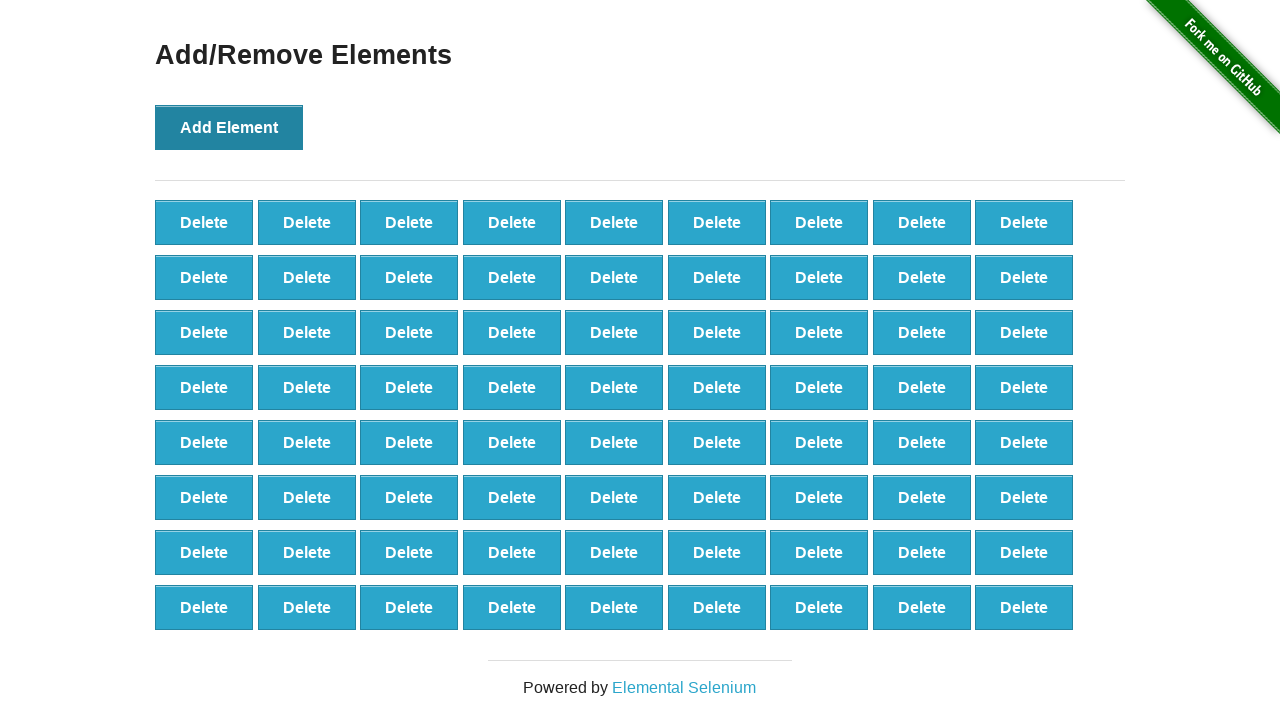

Clicked 'Add Element' button (iteration 73/100) at (229, 127) on button[onclick='addElement()']
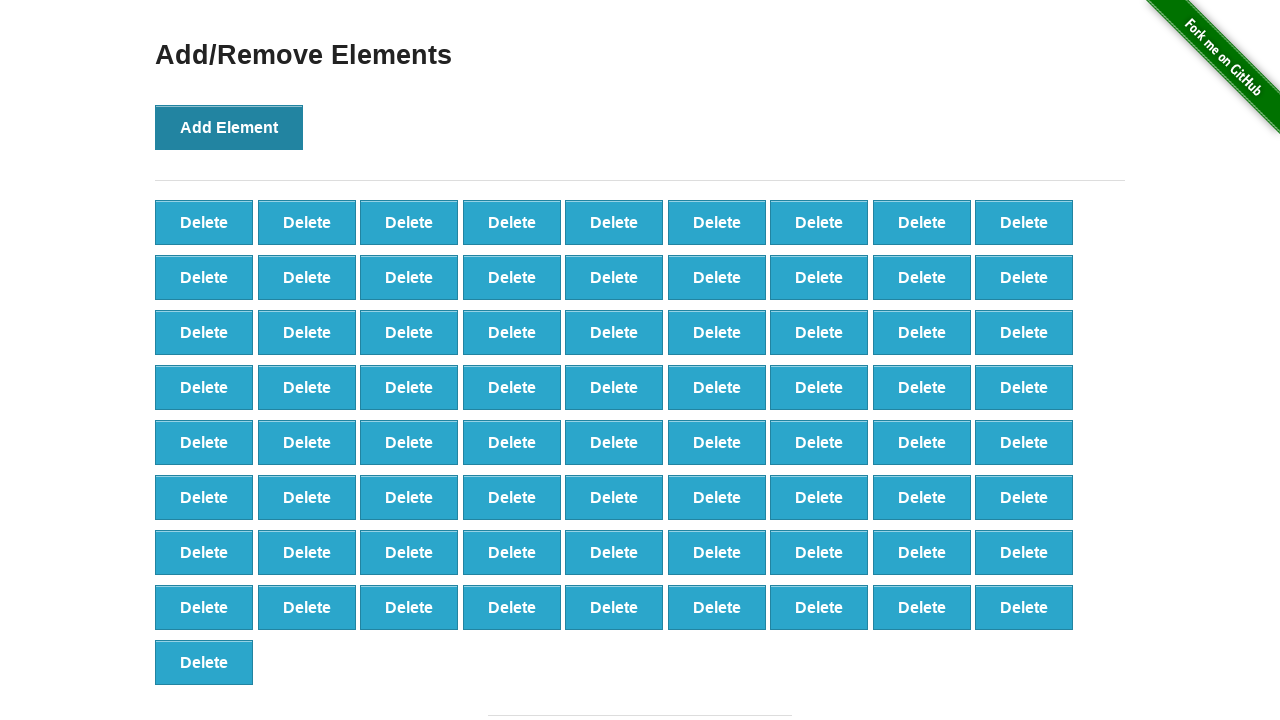

Clicked 'Add Element' button (iteration 74/100) at (229, 127) on button[onclick='addElement()']
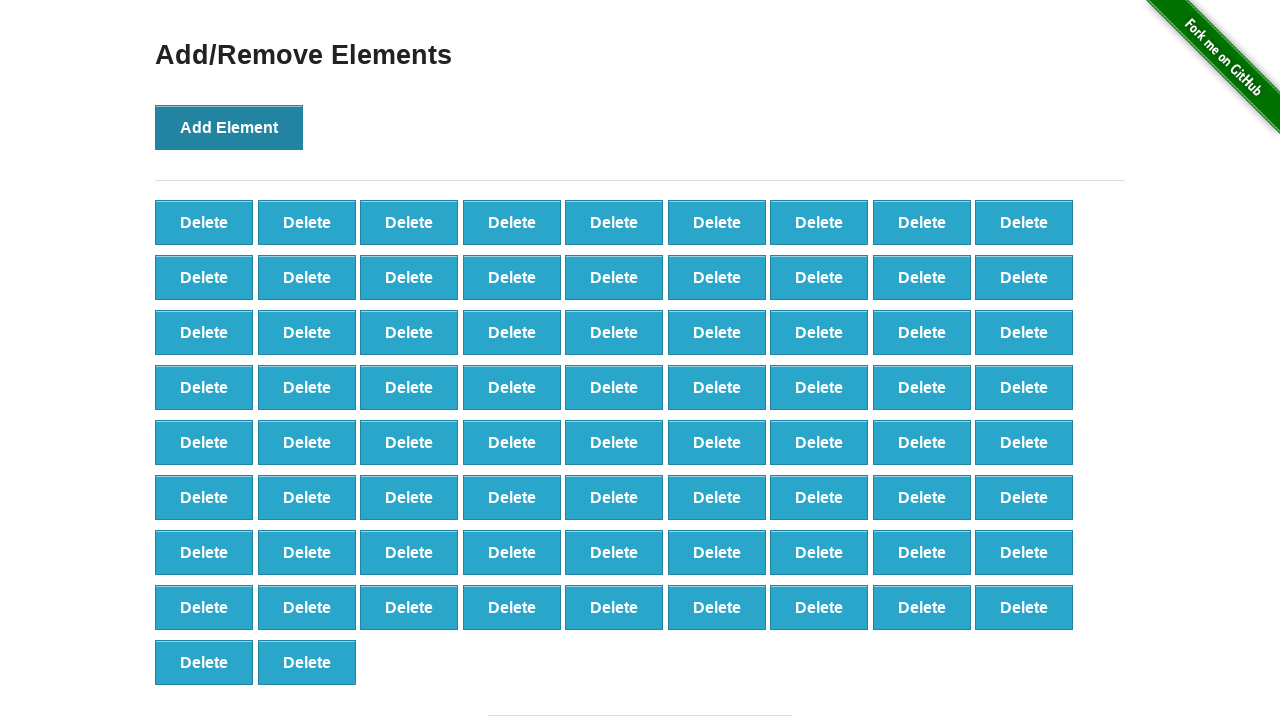

Clicked 'Add Element' button (iteration 75/100) at (229, 127) on button[onclick='addElement()']
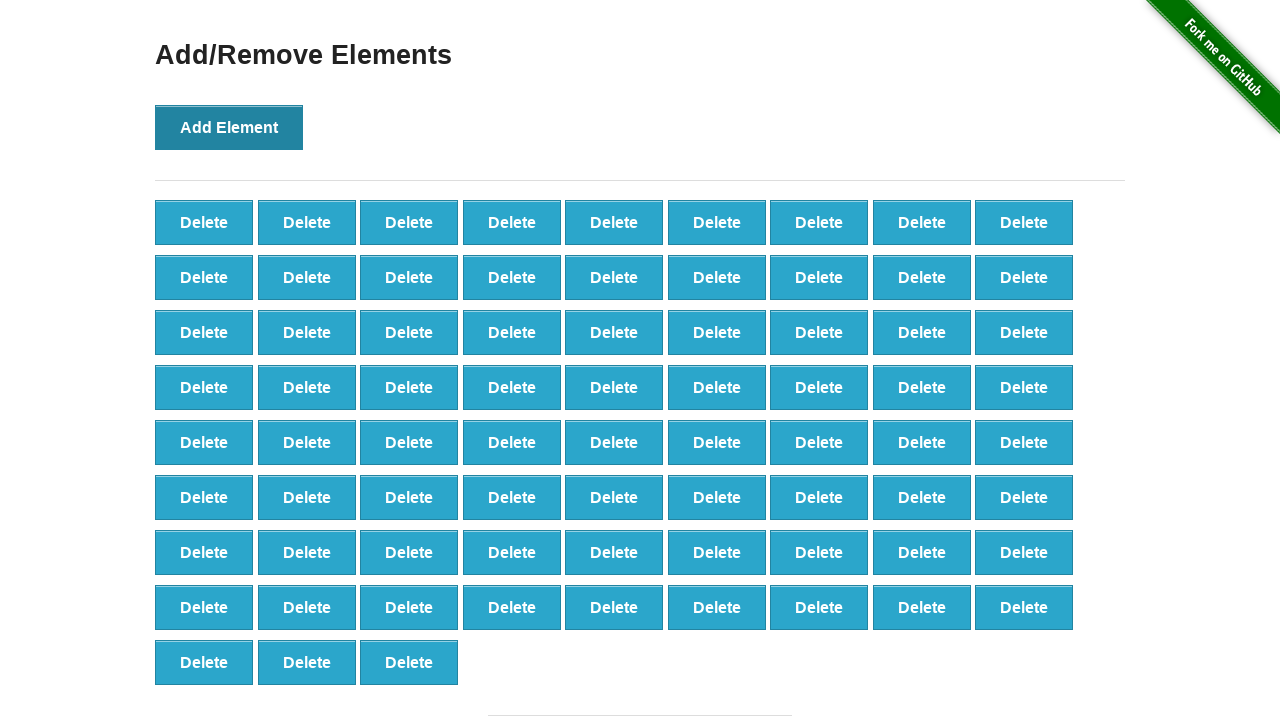

Clicked 'Add Element' button (iteration 76/100) at (229, 127) on button[onclick='addElement()']
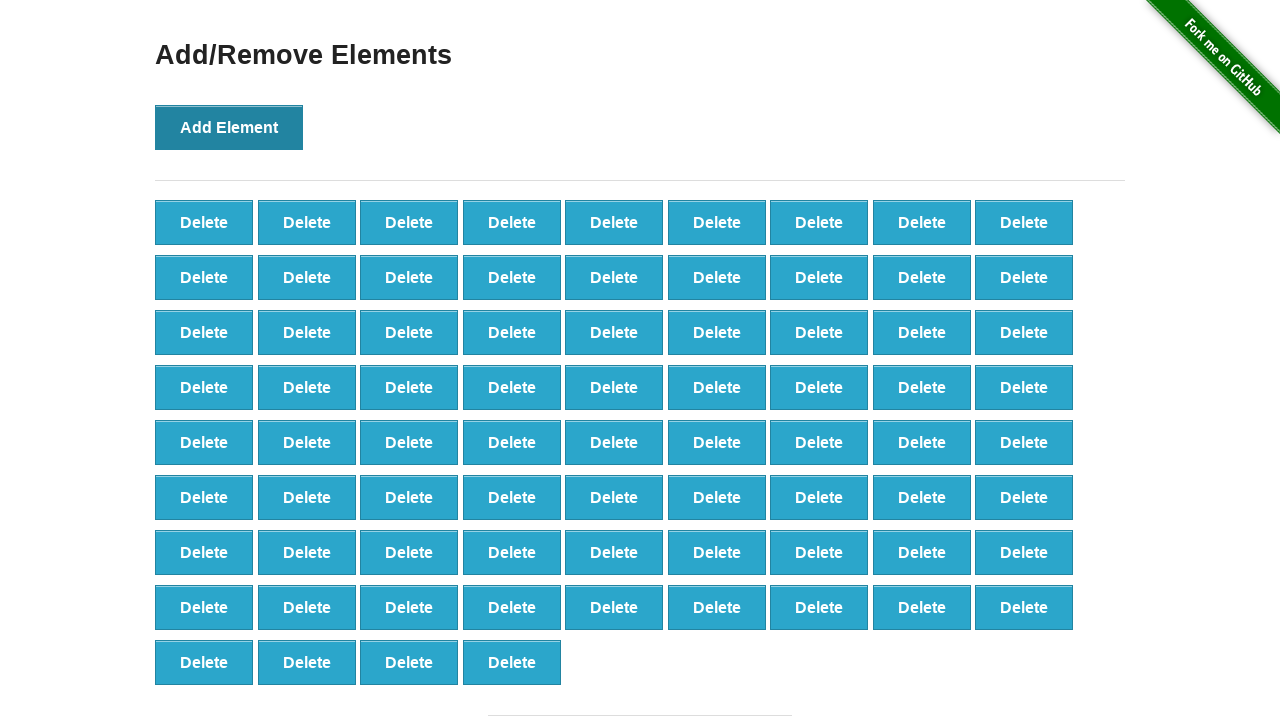

Clicked 'Add Element' button (iteration 77/100) at (229, 127) on button[onclick='addElement()']
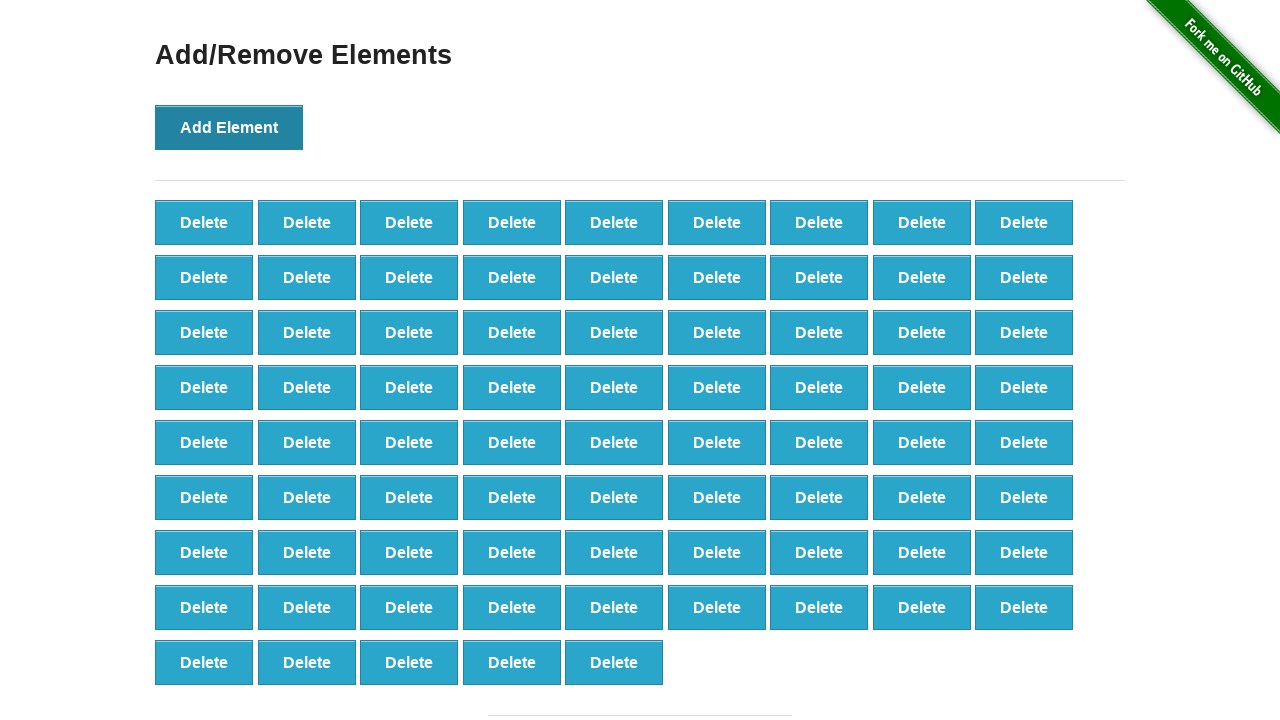

Clicked 'Add Element' button (iteration 78/100) at (229, 127) on button[onclick='addElement()']
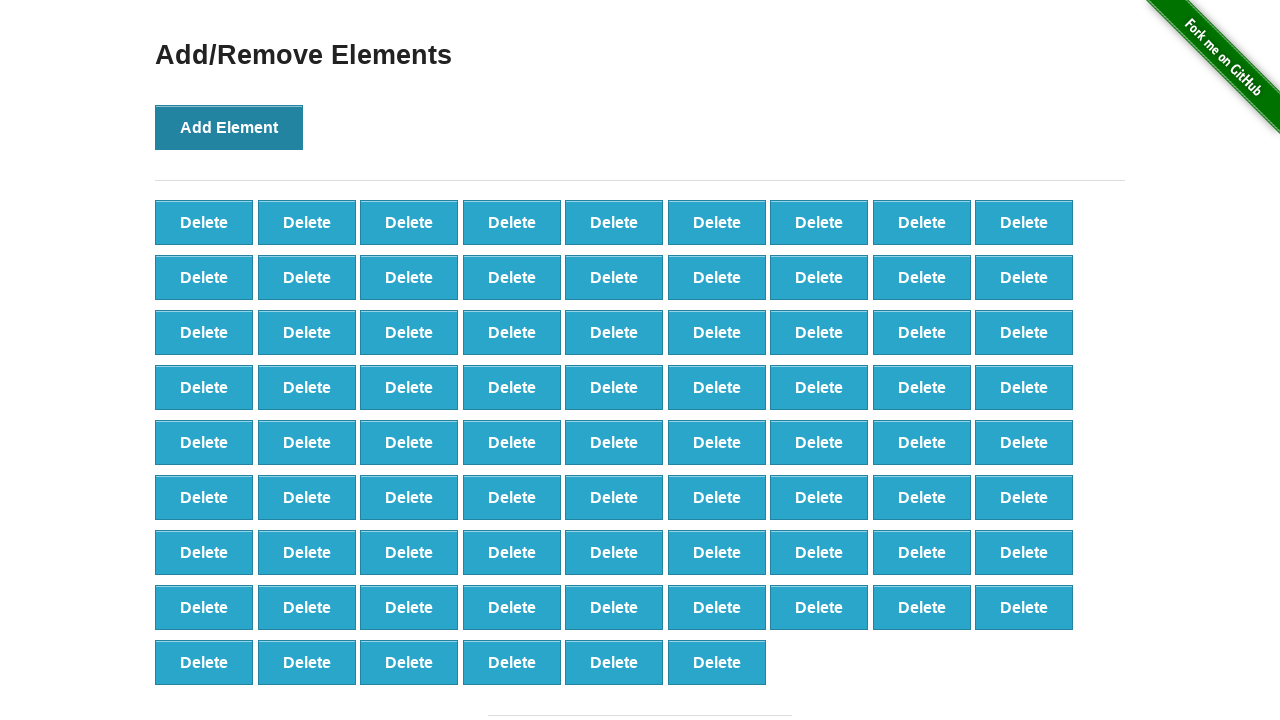

Clicked 'Add Element' button (iteration 79/100) at (229, 127) on button[onclick='addElement()']
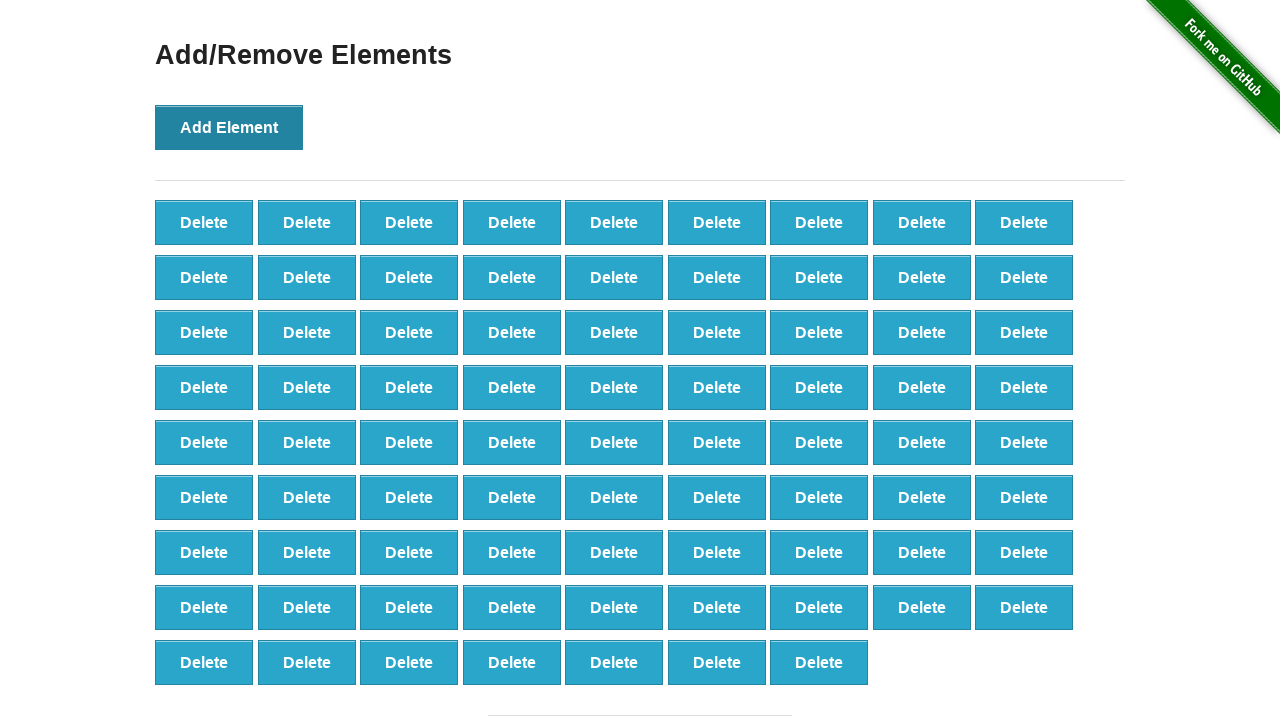

Clicked 'Add Element' button (iteration 80/100) at (229, 127) on button[onclick='addElement()']
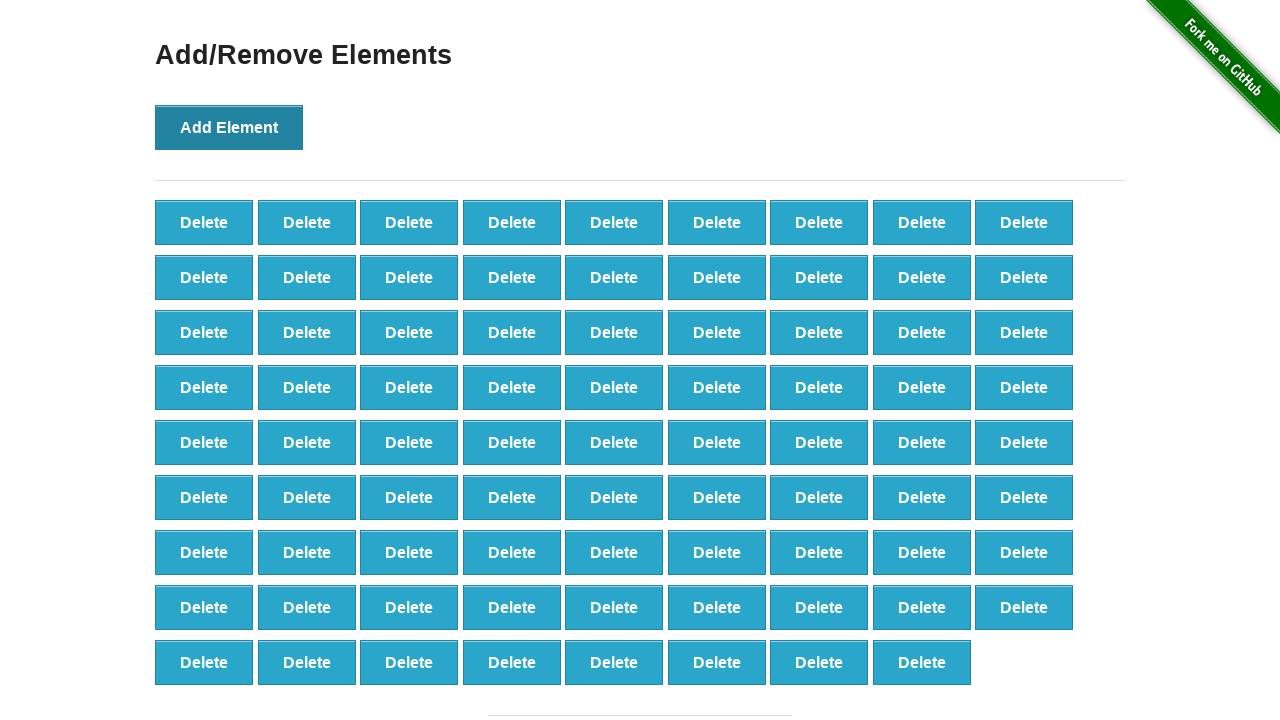

Clicked 'Add Element' button (iteration 81/100) at (229, 127) on button[onclick='addElement()']
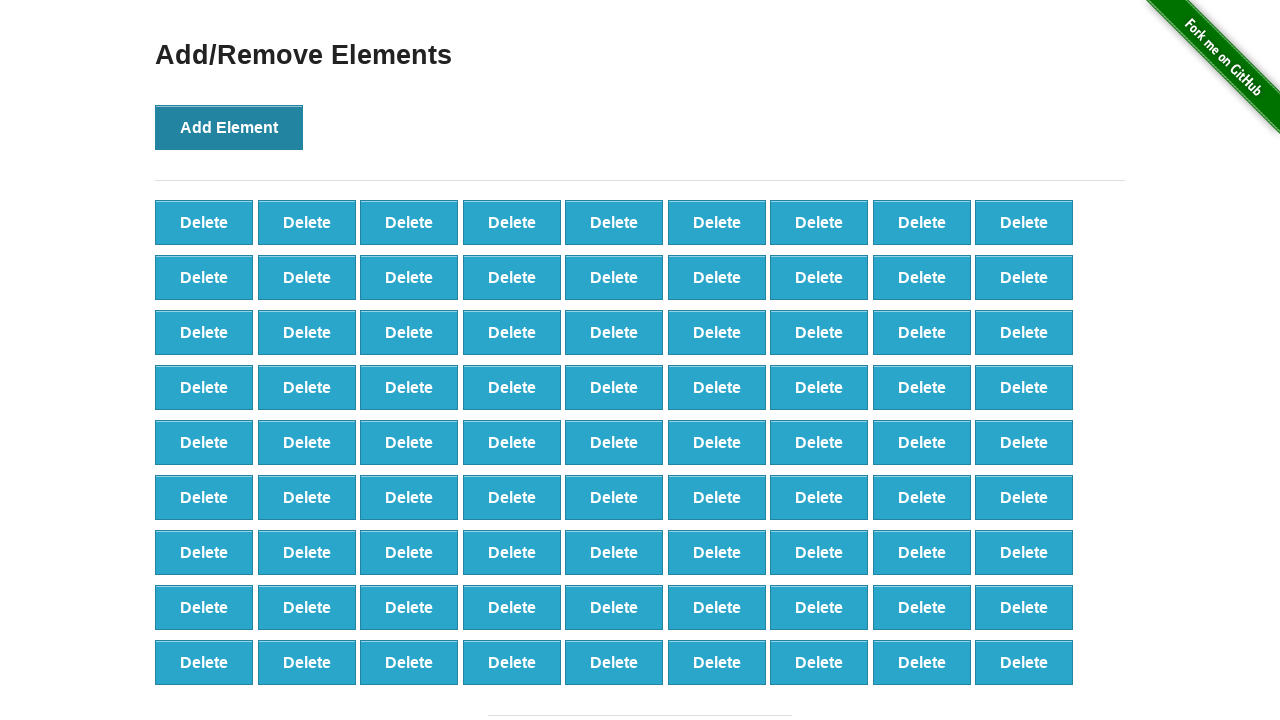

Clicked 'Add Element' button (iteration 82/100) at (229, 127) on button[onclick='addElement()']
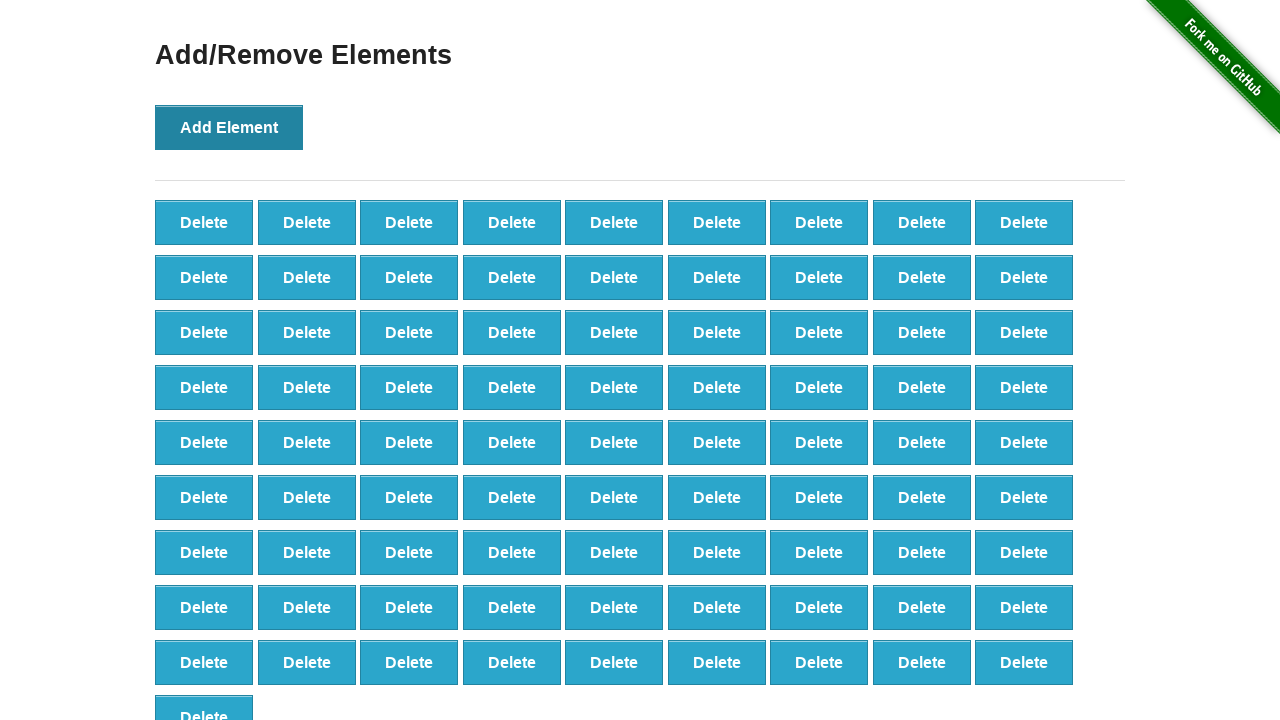

Clicked 'Add Element' button (iteration 83/100) at (229, 127) on button[onclick='addElement()']
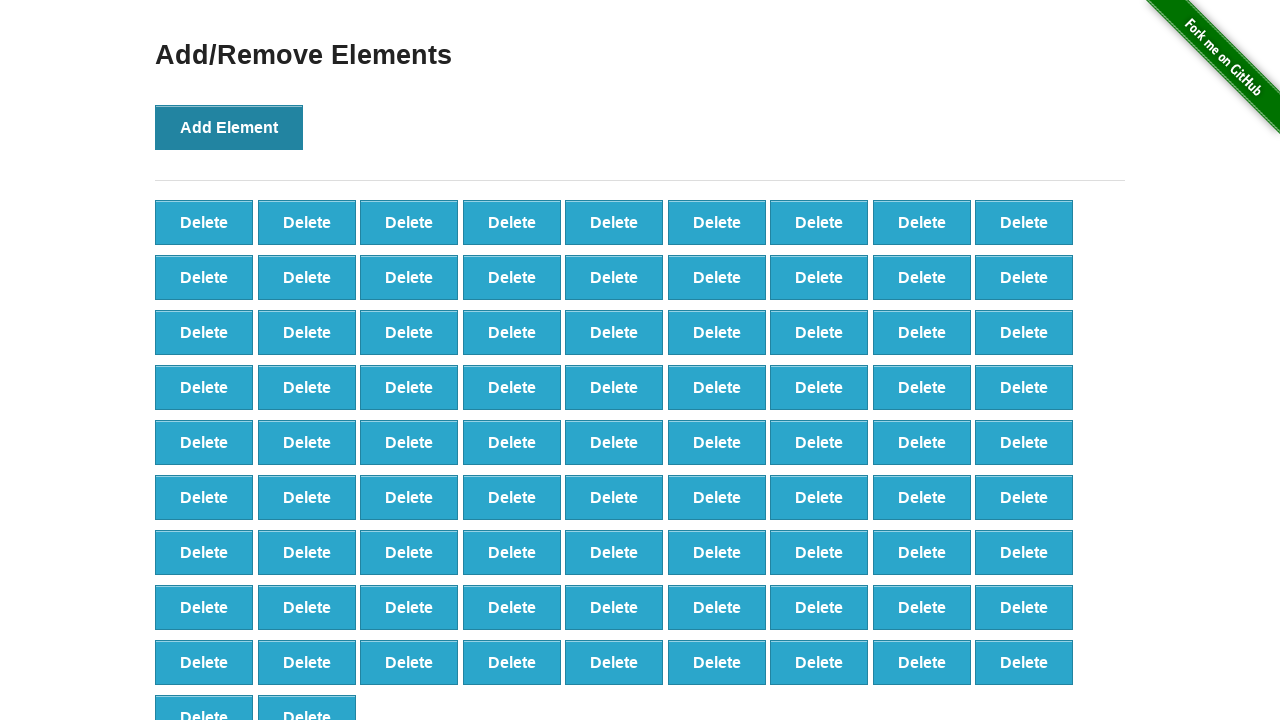

Clicked 'Add Element' button (iteration 84/100) at (229, 127) on button[onclick='addElement()']
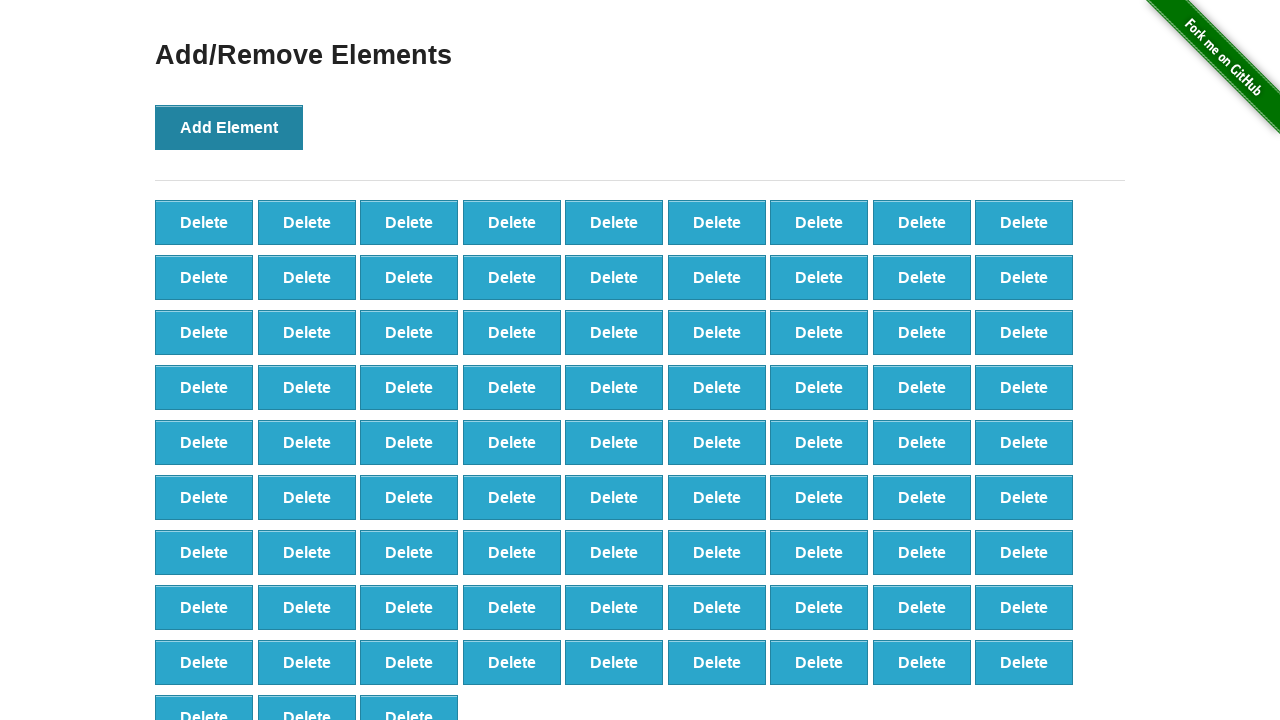

Clicked 'Add Element' button (iteration 85/100) at (229, 127) on button[onclick='addElement()']
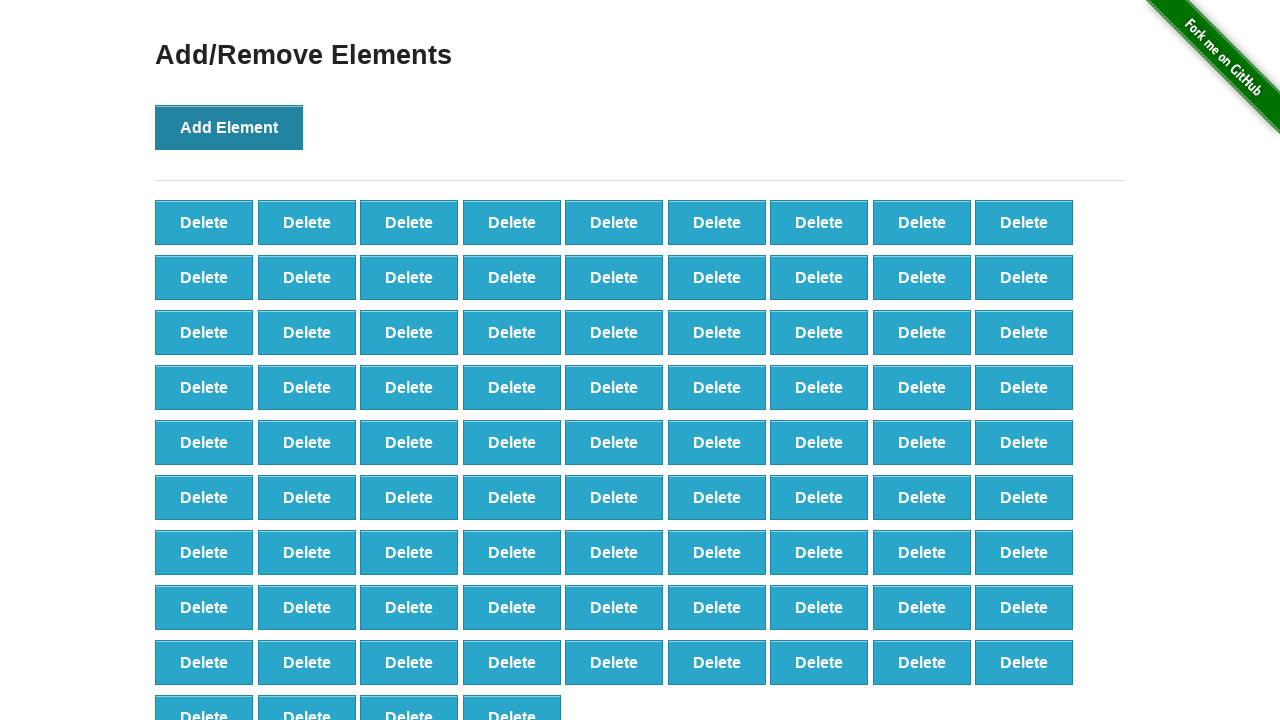

Clicked 'Add Element' button (iteration 86/100) at (229, 127) on button[onclick='addElement()']
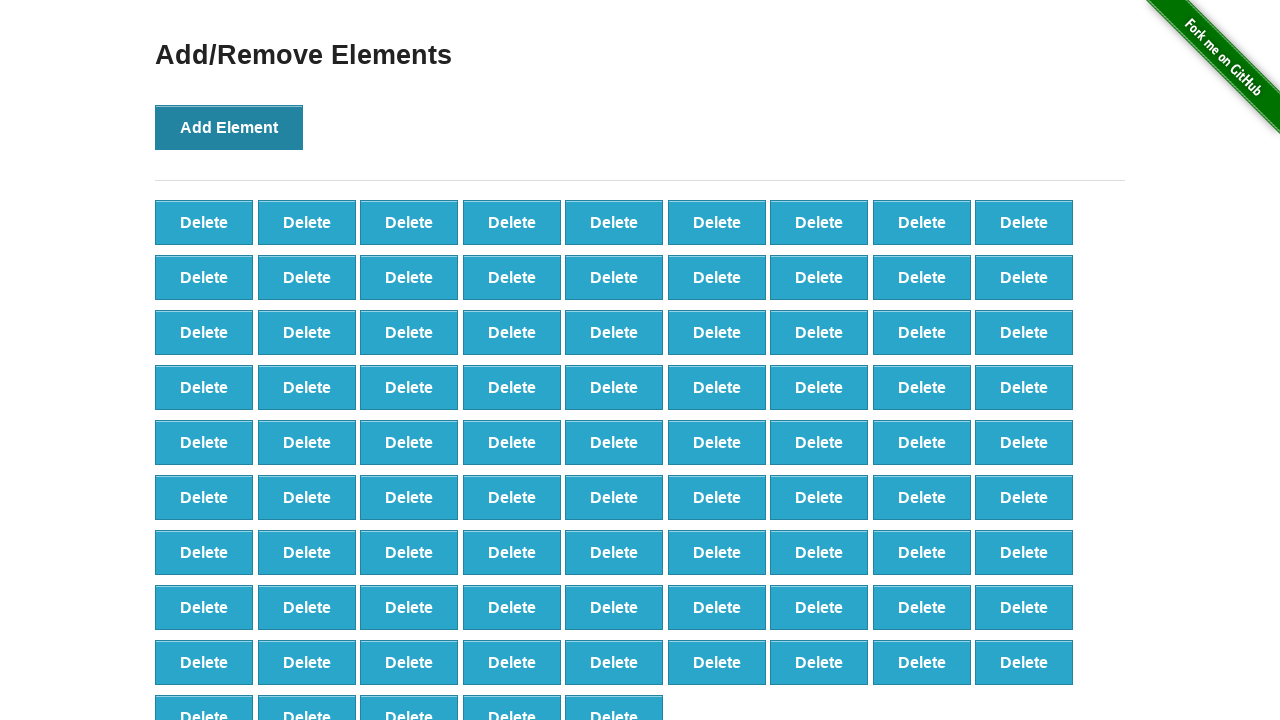

Clicked 'Add Element' button (iteration 87/100) at (229, 127) on button[onclick='addElement()']
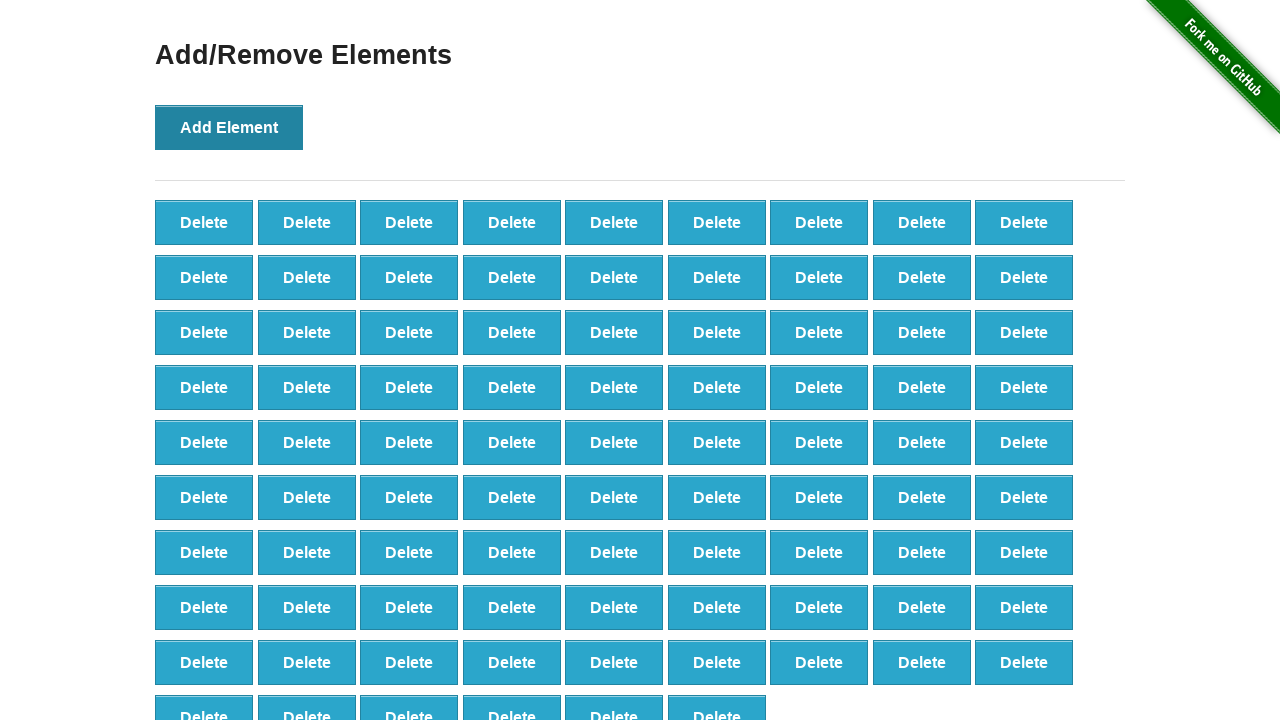

Clicked 'Add Element' button (iteration 88/100) at (229, 127) on button[onclick='addElement()']
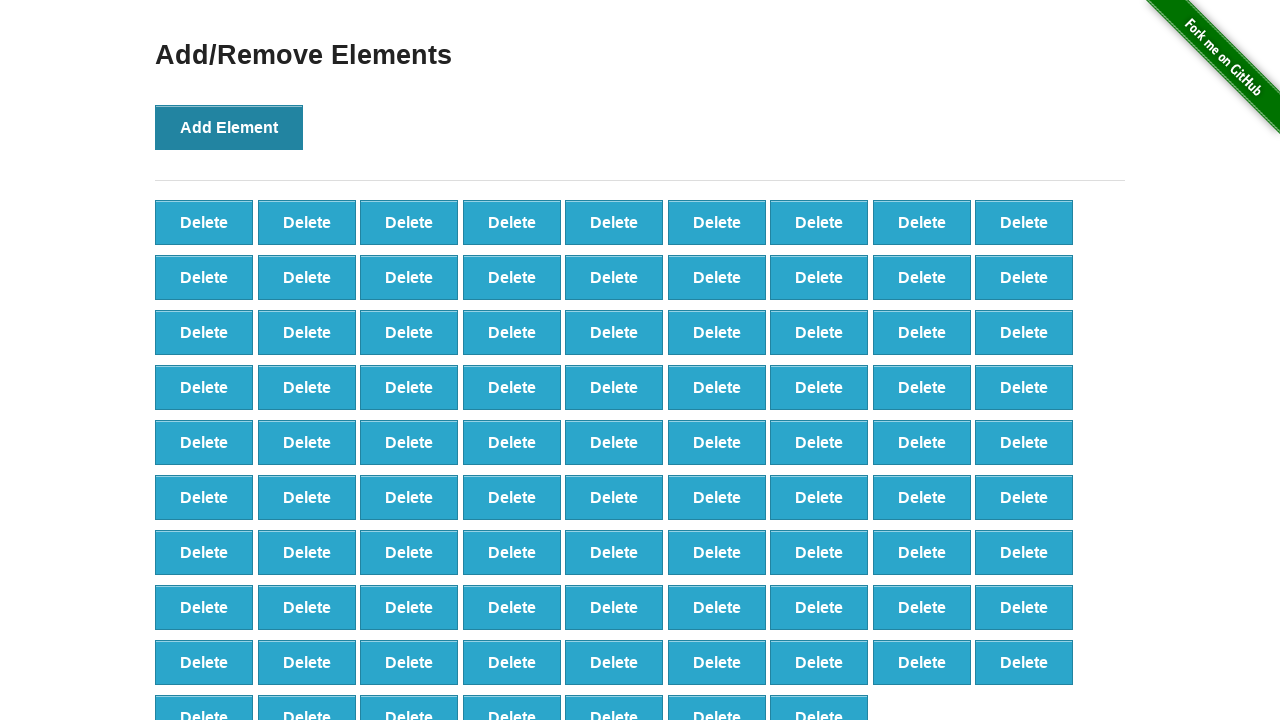

Clicked 'Add Element' button (iteration 89/100) at (229, 127) on button[onclick='addElement()']
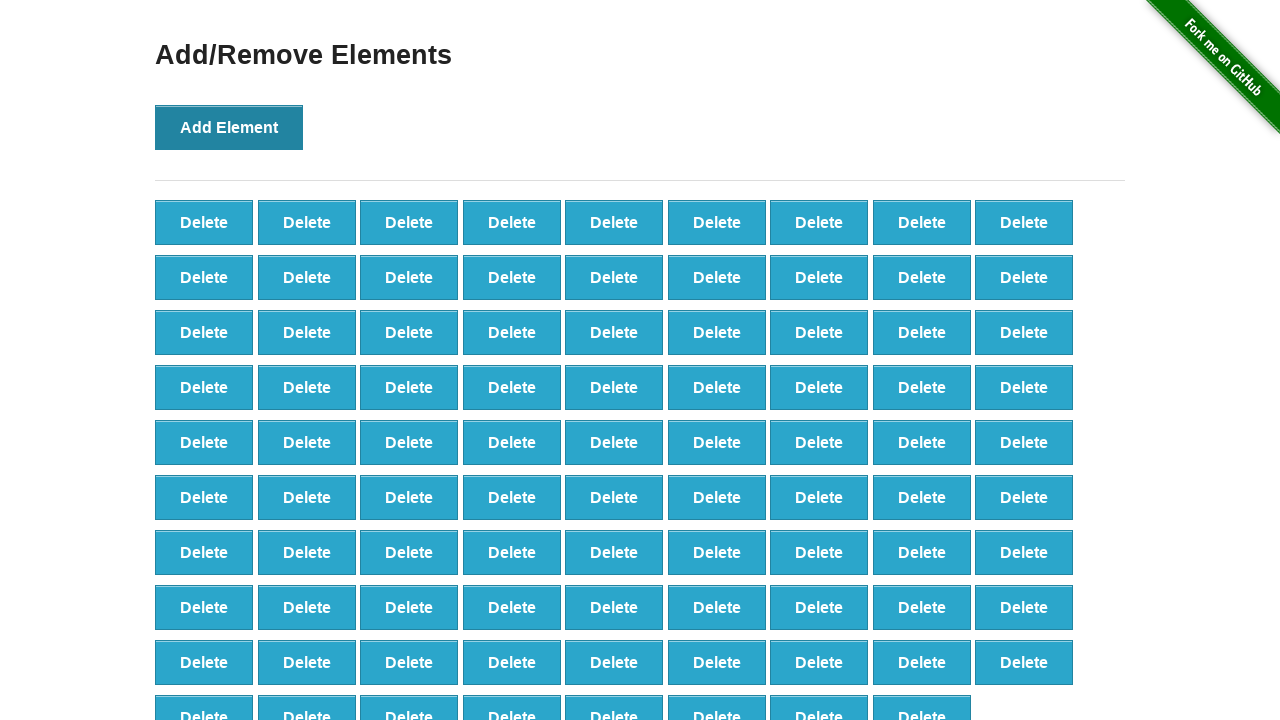

Clicked 'Add Element' button (iteration 90/100) at (229, 127) on button[onclick='addElement()']
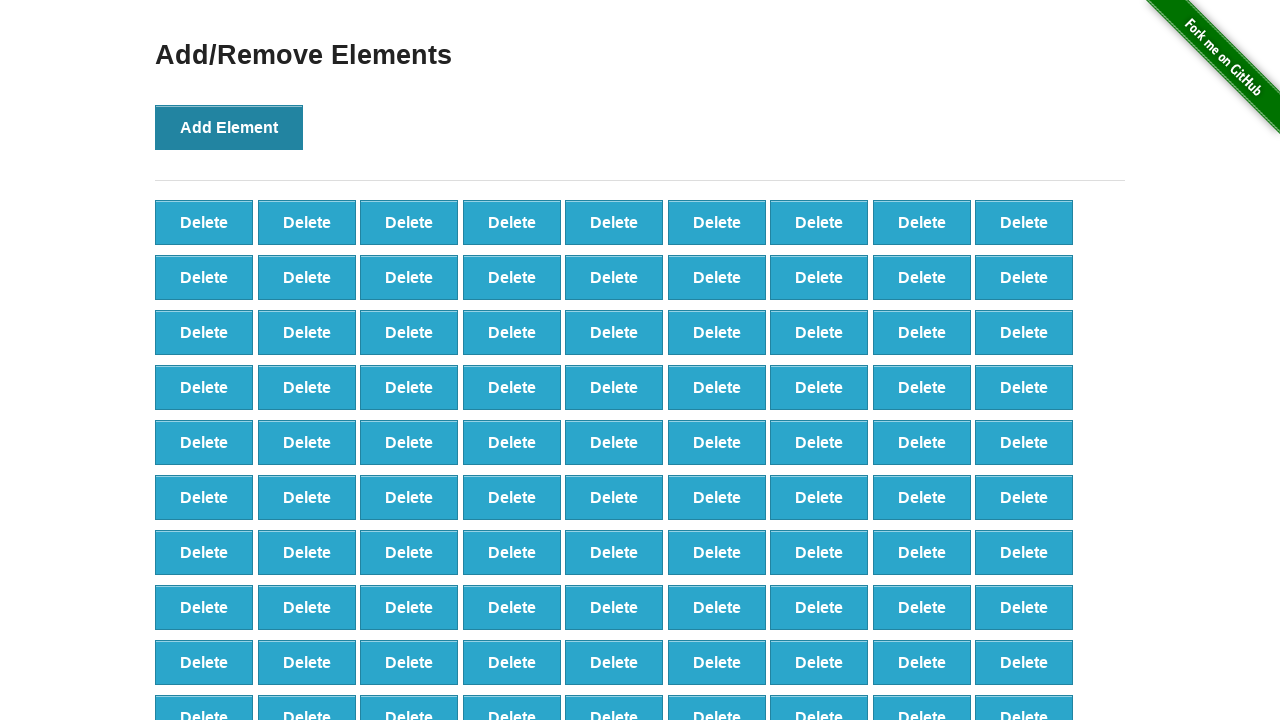

Clicked 'Add Element' button (iteration 91/100) at (229, 127) on button[onclick='addElement()']
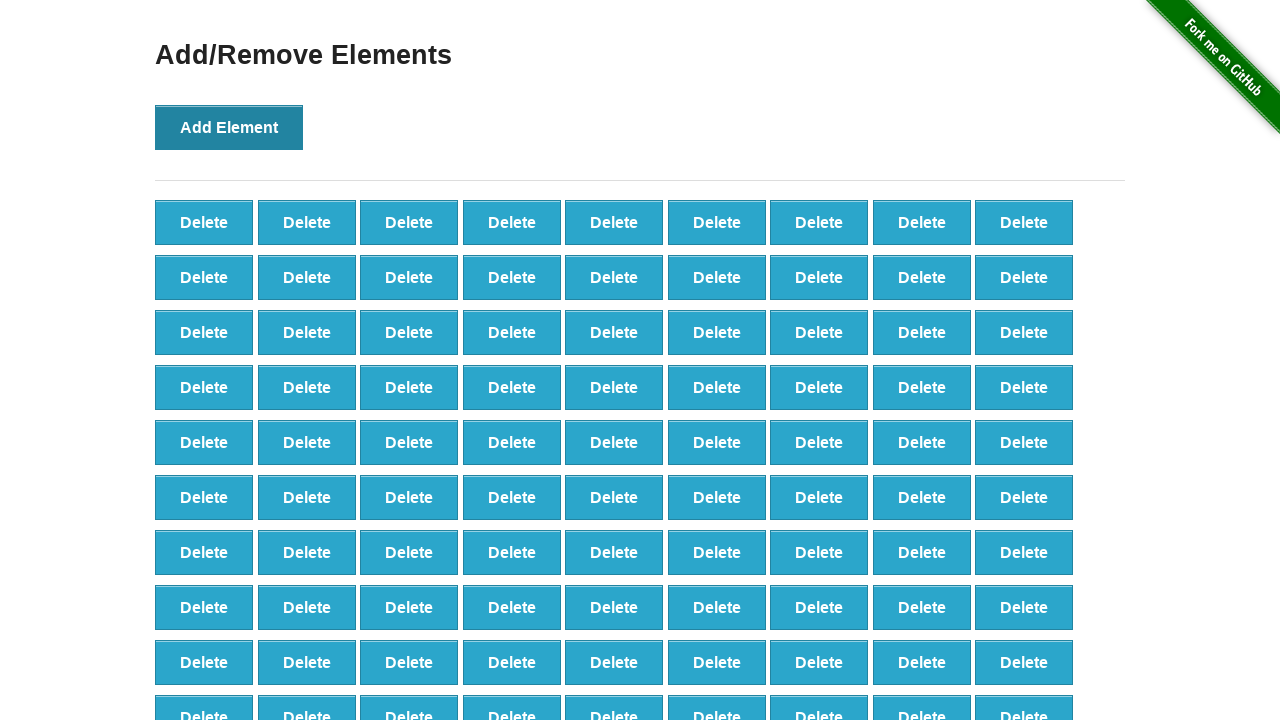

Clicked 'Add Element' button (iteration 92/100) at (229, 127) on button[onclick='addElement()']
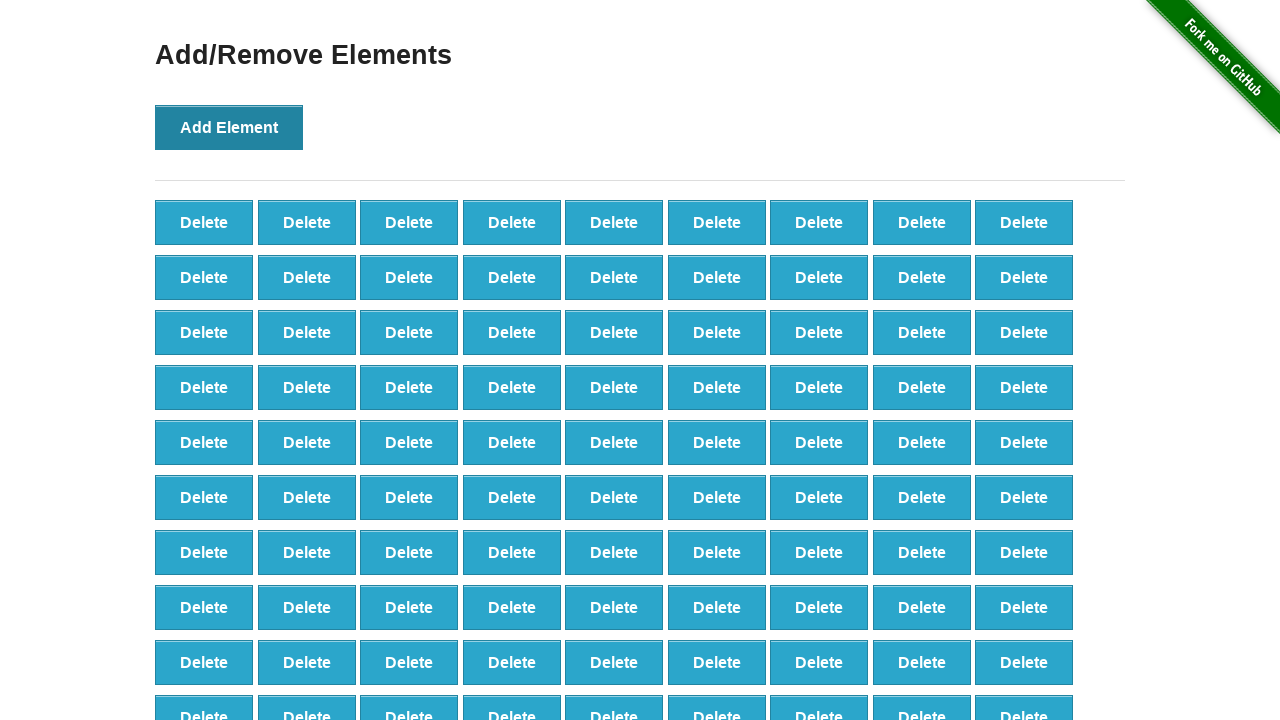

Clicked 'Add Element' button (iteration 93/100) at (229, 127) on button[onclick='addElement()']
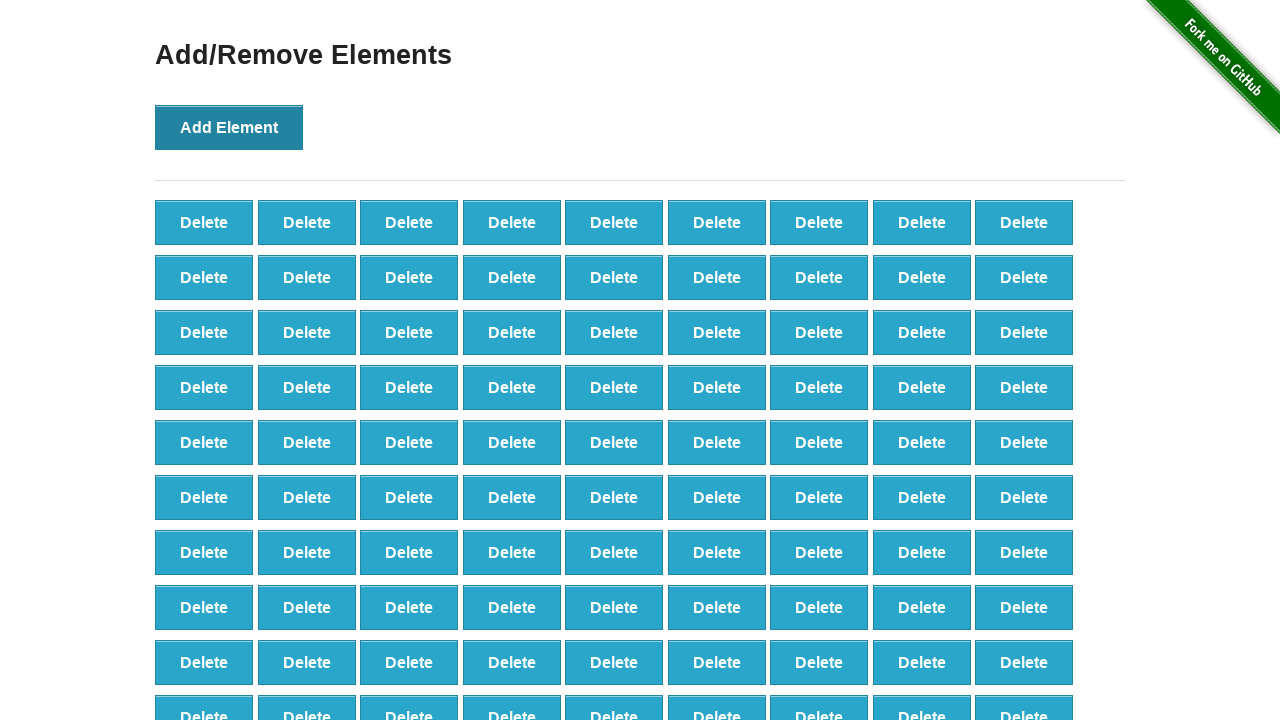

Clicked 'Add Element' button (iteration 94/100) at (229, 127) on button[onclick='addElement()']
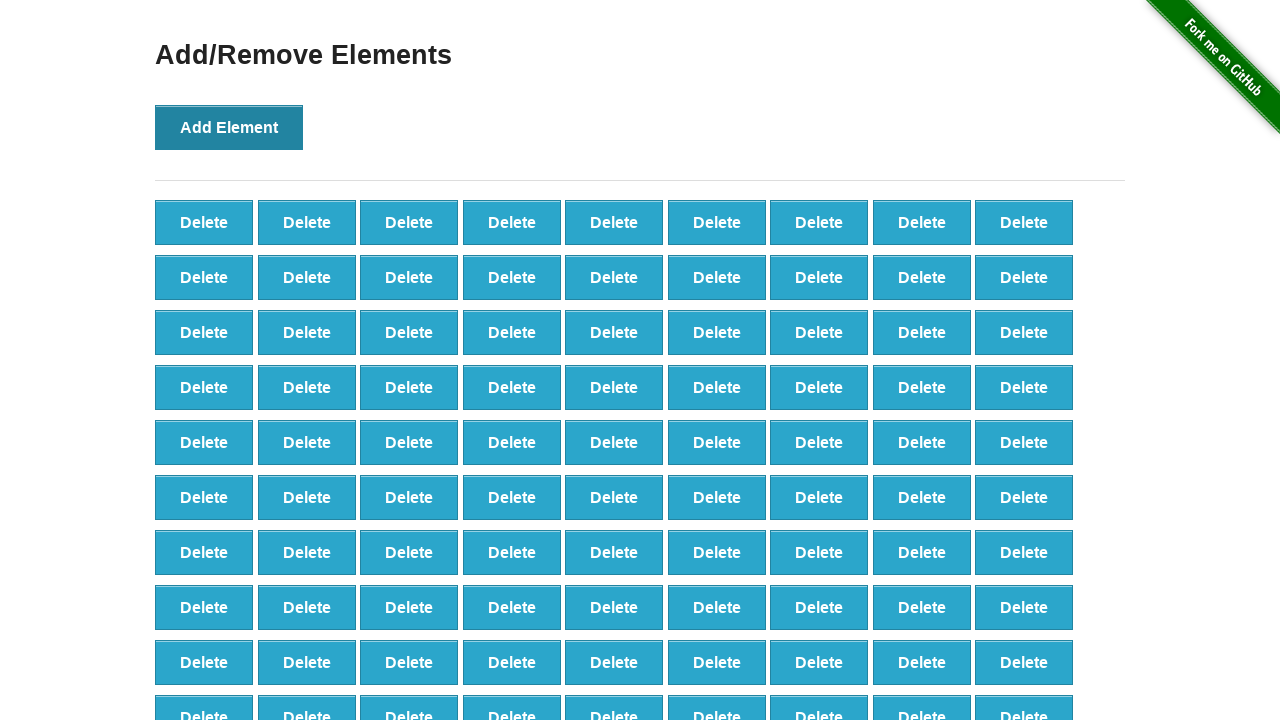

Clicked 'Add Element' button (iteration 95/100) at (229, 127) on button[onclick='addElement()']
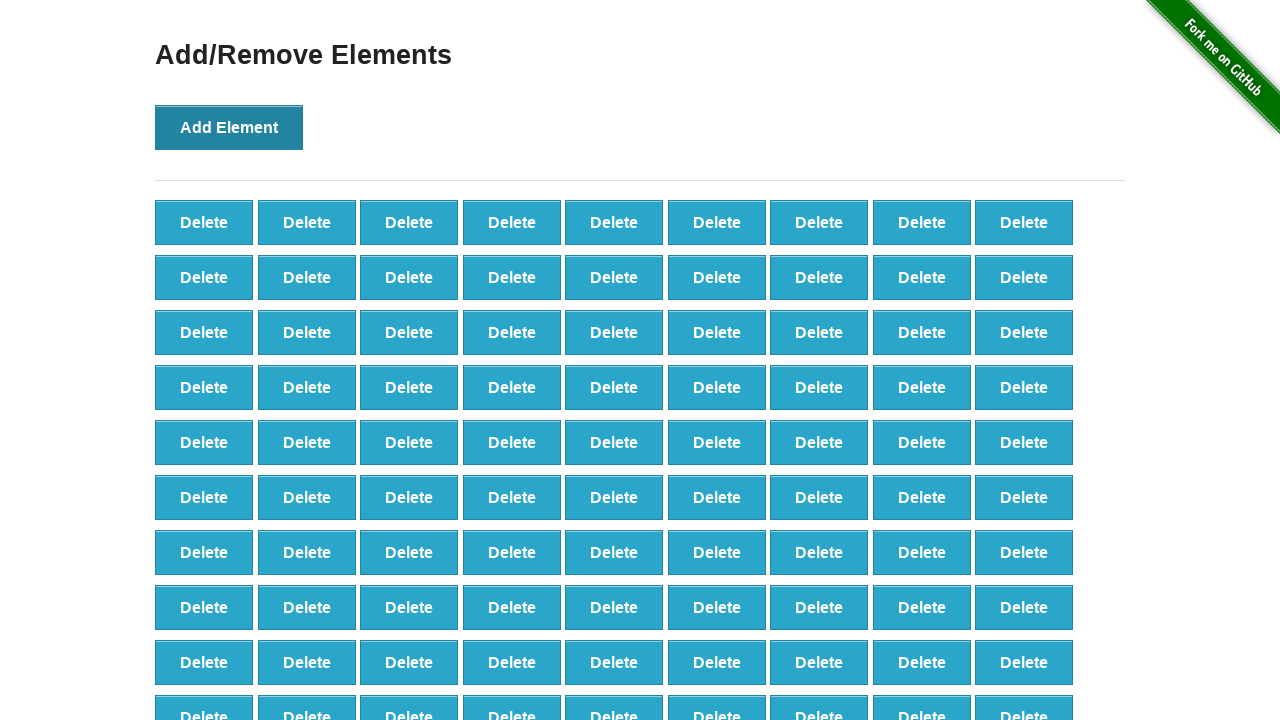

Clicked 'Add Element' button (iteration 96/100) at (229, 127) on button[onclick='addElement()']
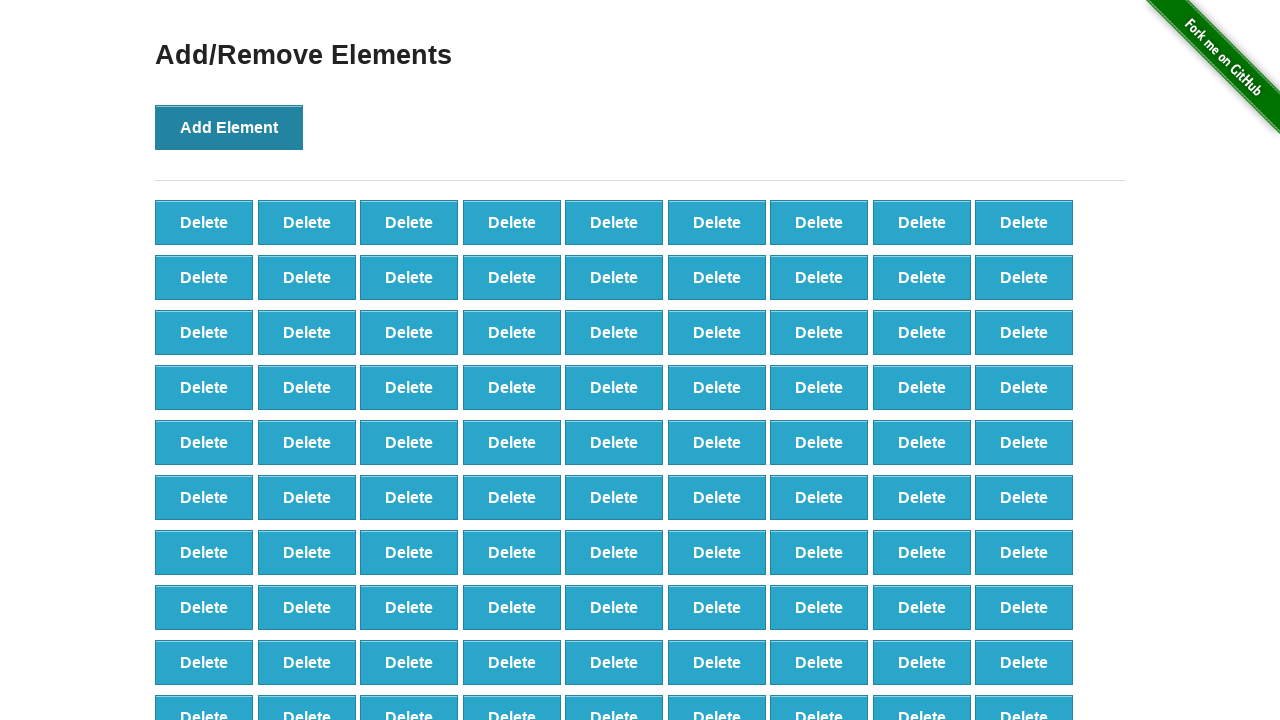

Clicked 'Add Element' button (iteration 97/100) at (229, 127) on button[onclick='addElement()']
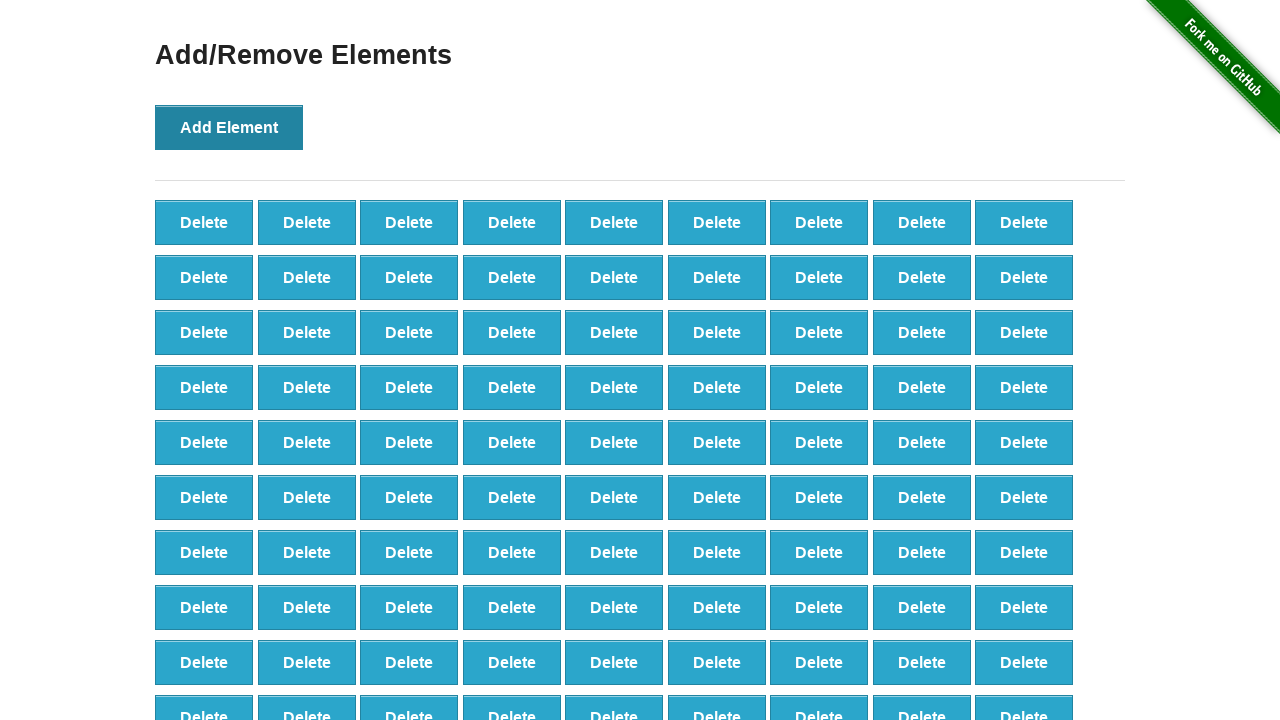

Clicked 'Add Element' button (iteration 98/100) at (229, 127) on button[onclick='addElement()']
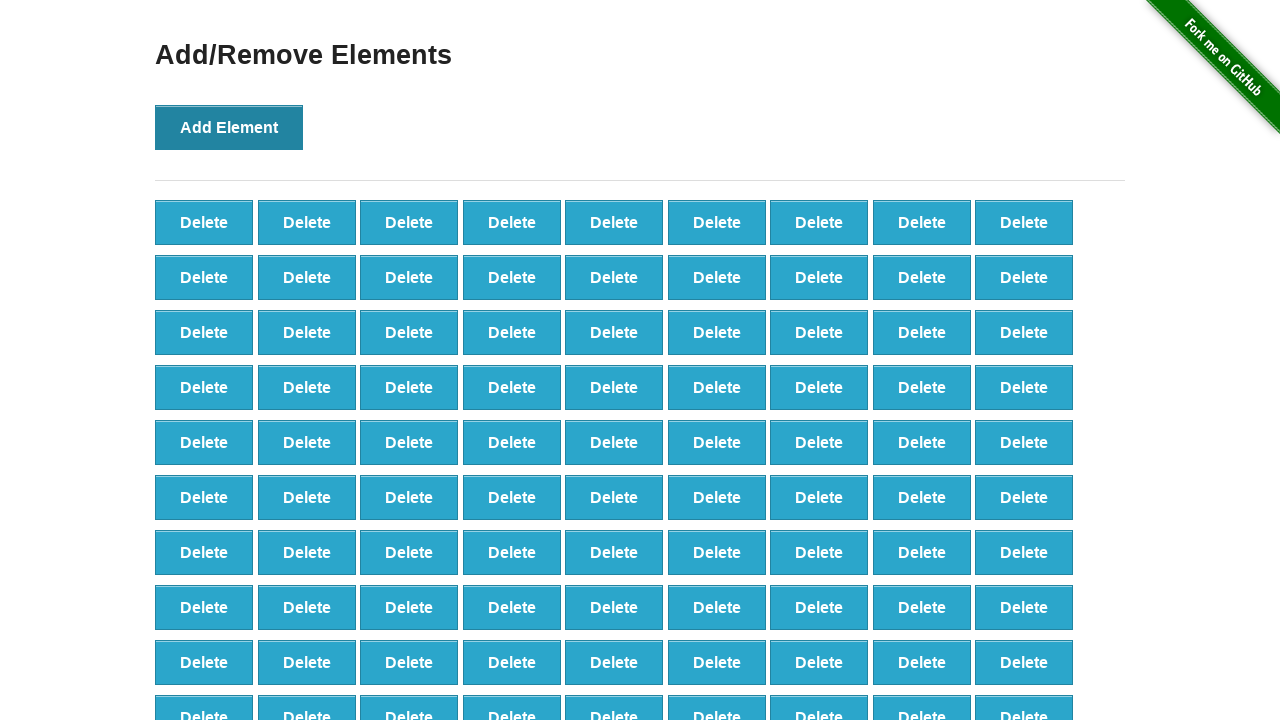

Clicked 'Add Element' button (iteration 99/100) at (229, 127) on button[onclick='addElement()']
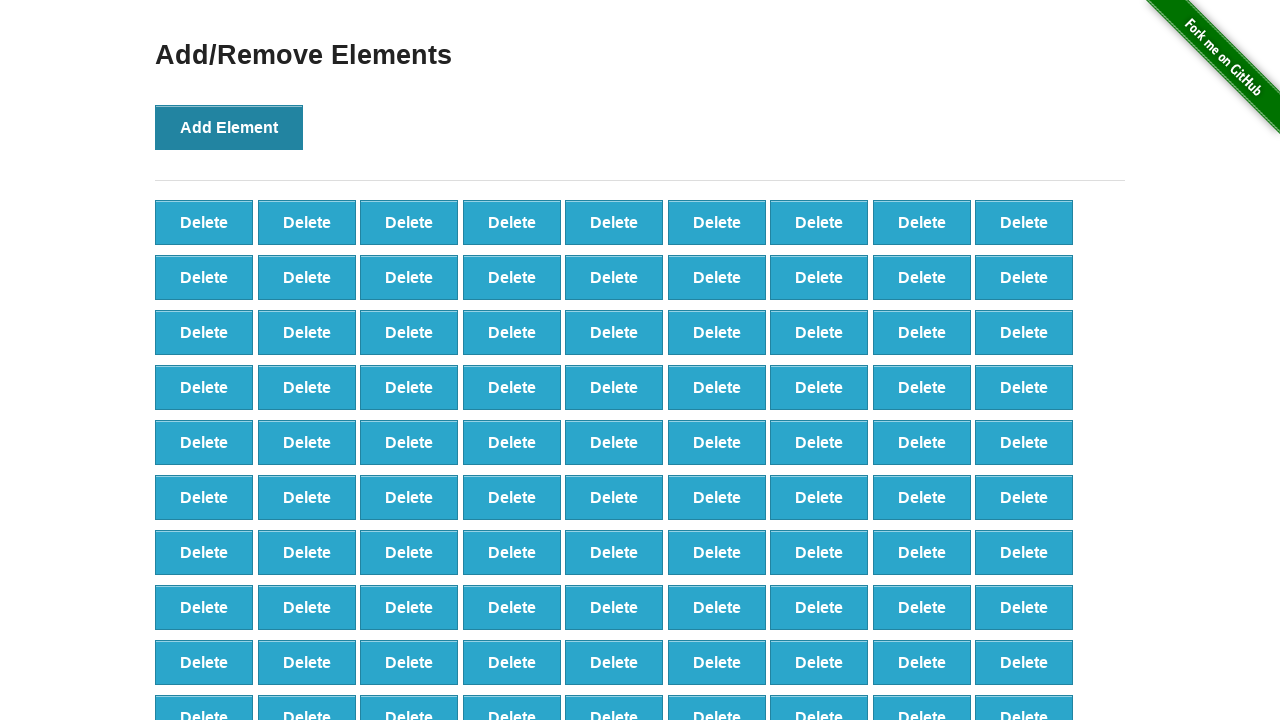

Clicked 'Add Element' button (iteration 100/100) at (229, 127) on button[onclick='addElement()']
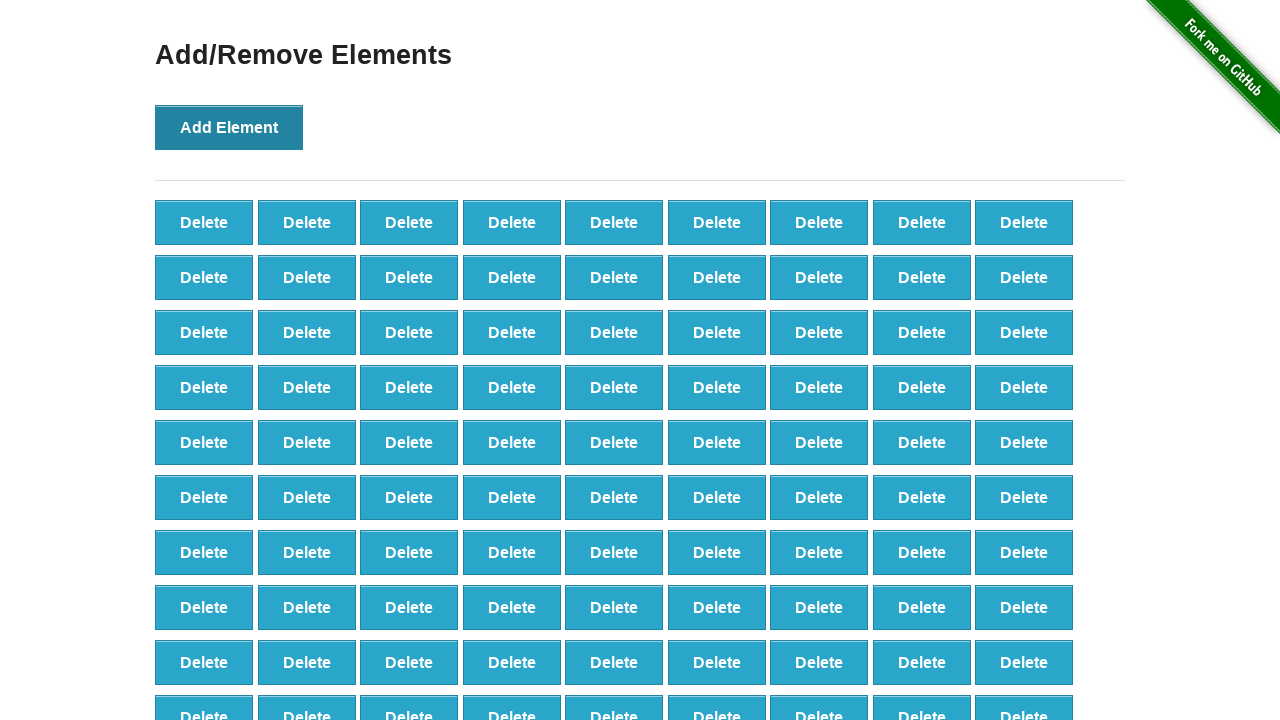

Retrieved delete button count before deletion: 100 buttons
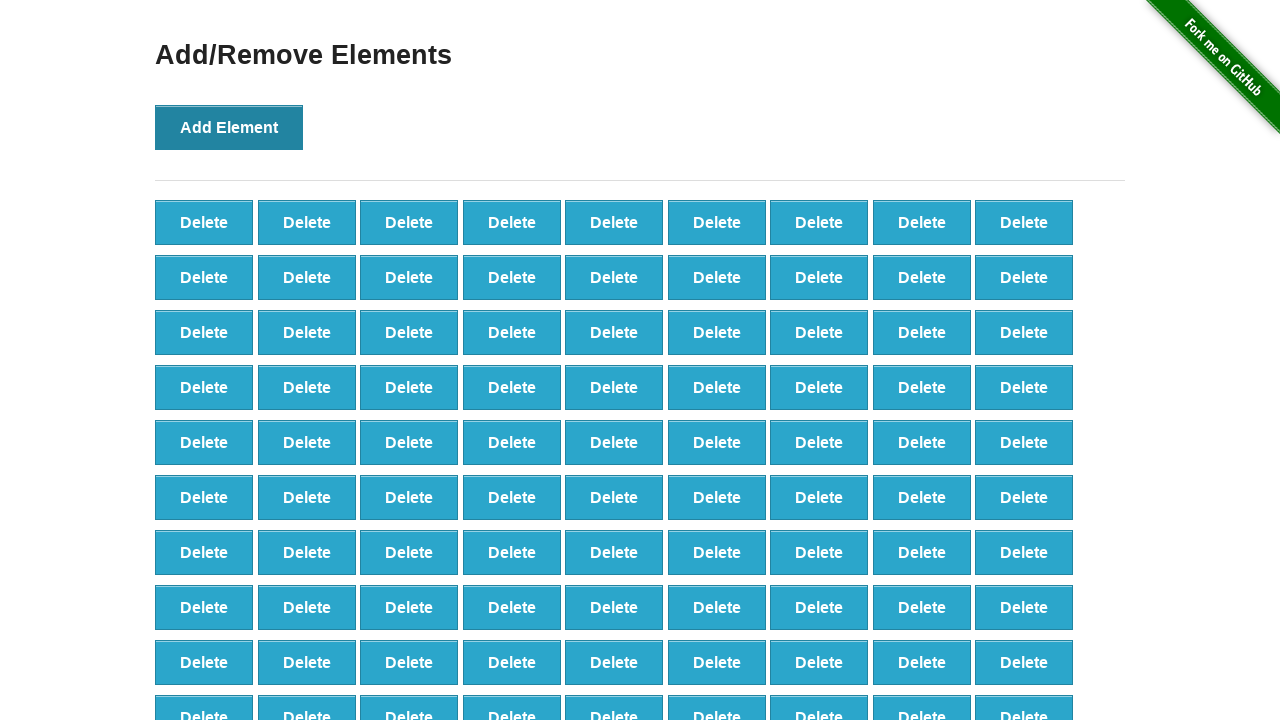

Clicked delete button (iteration 1/90) at (204, 222) on button[onclick='deleteElement()'] >> nth=0
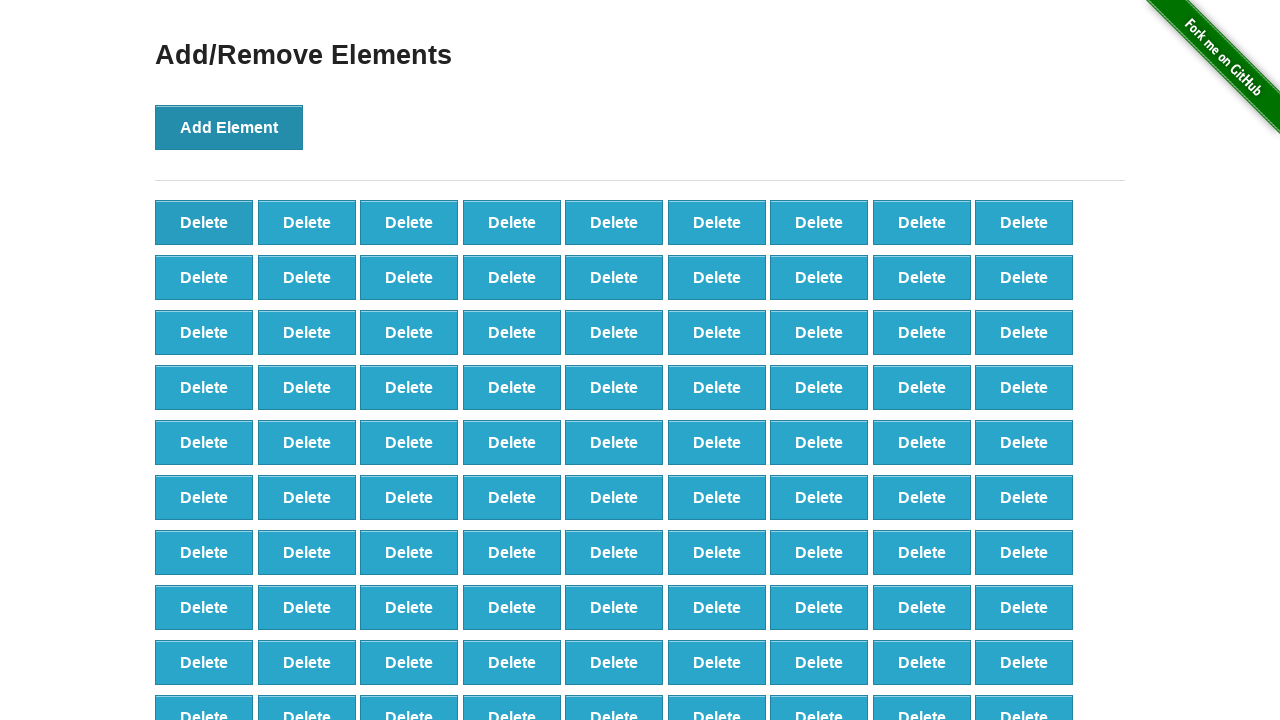

Clicked delete button (iteration 2/90) at (204, 222) on button[onclick='deleteElement()'] >> nth=0
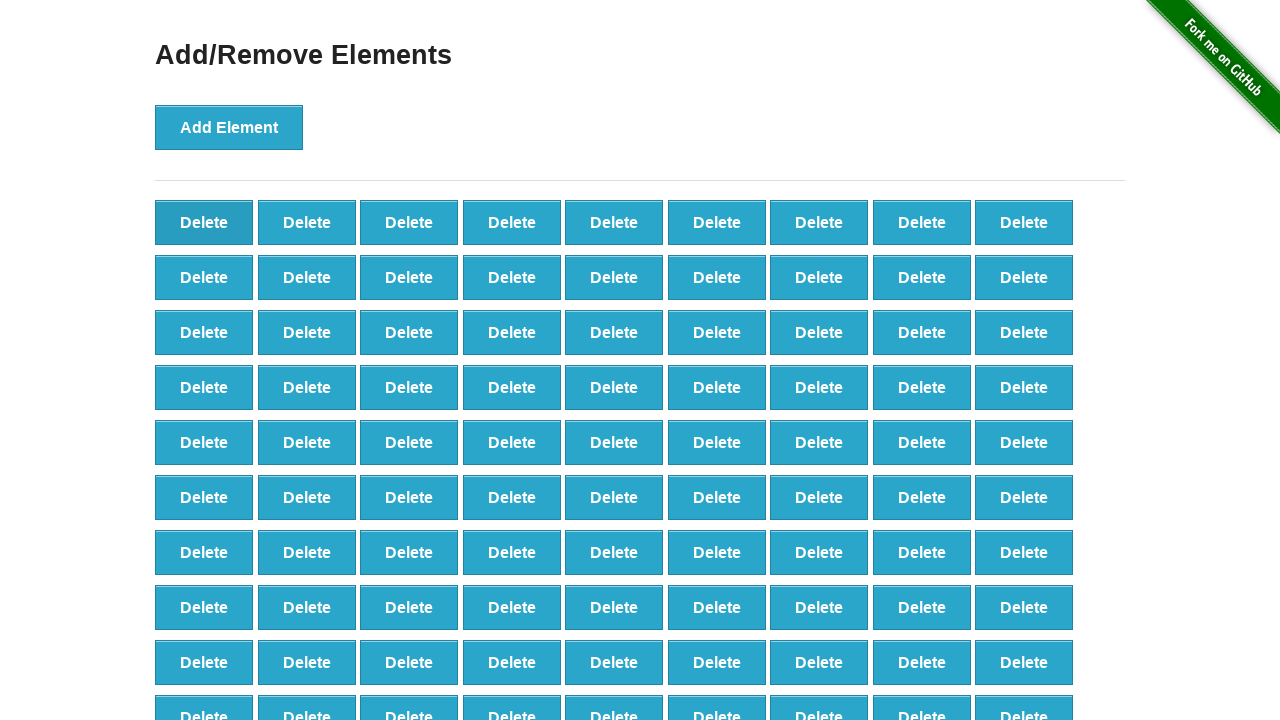

Clicked delete button (iteration 3/90) at (204, 222) on button[onclick='deleteElement()'] >> nth=0
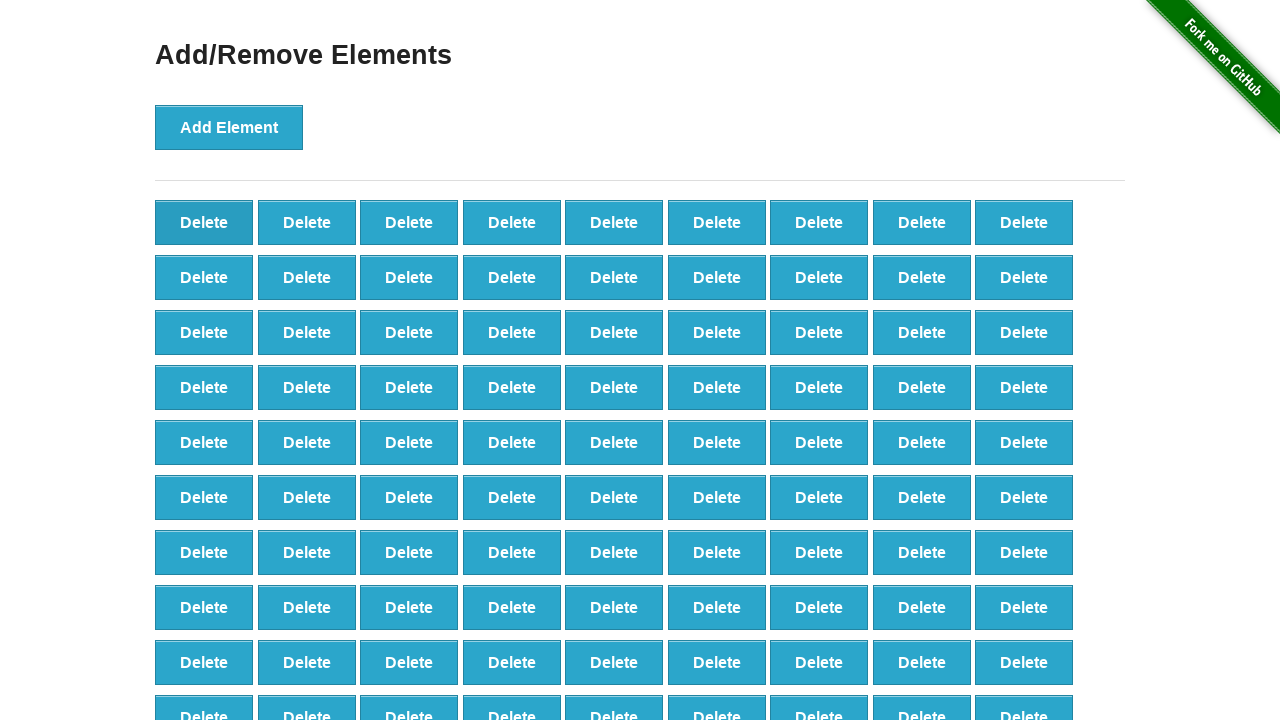

Clicked delete button (iteration 4/90) at (204, 222) on button[onclick='deleteElement()'] >> nth=0
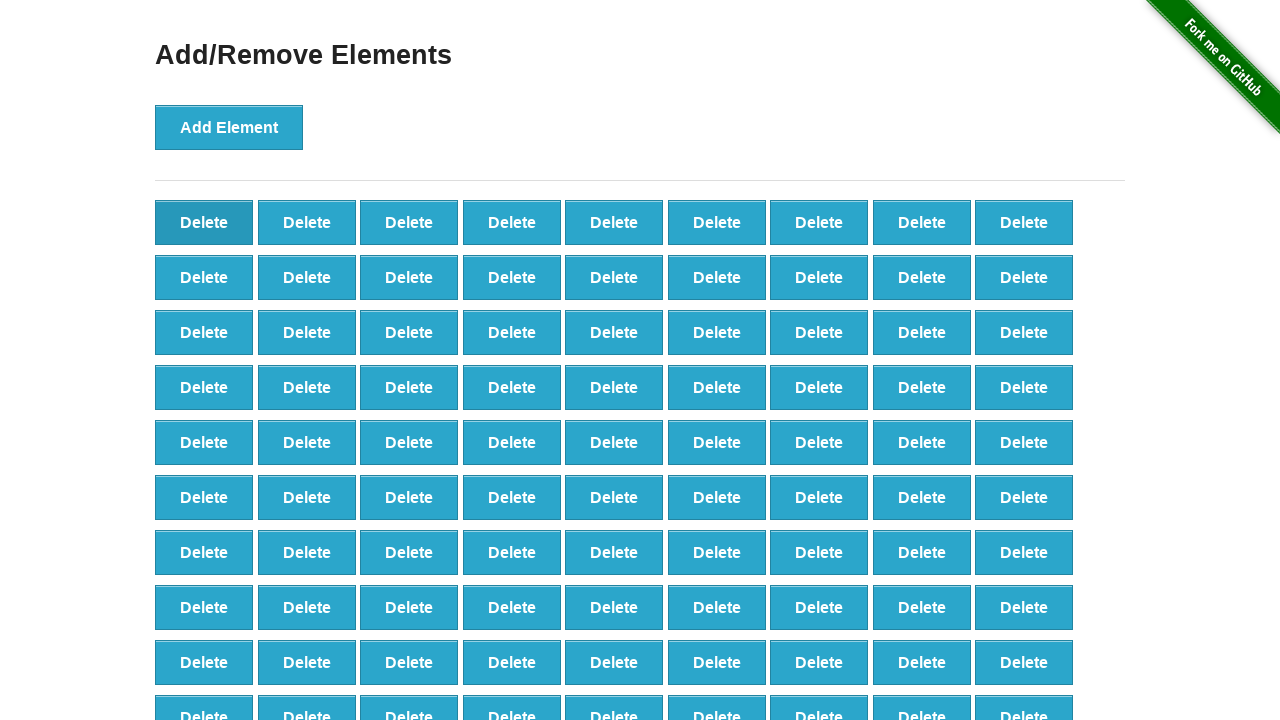

Clicked delete button (iteration 5/90) at (204, 222) on button[onclick='deleteElement()'] >> nth=0
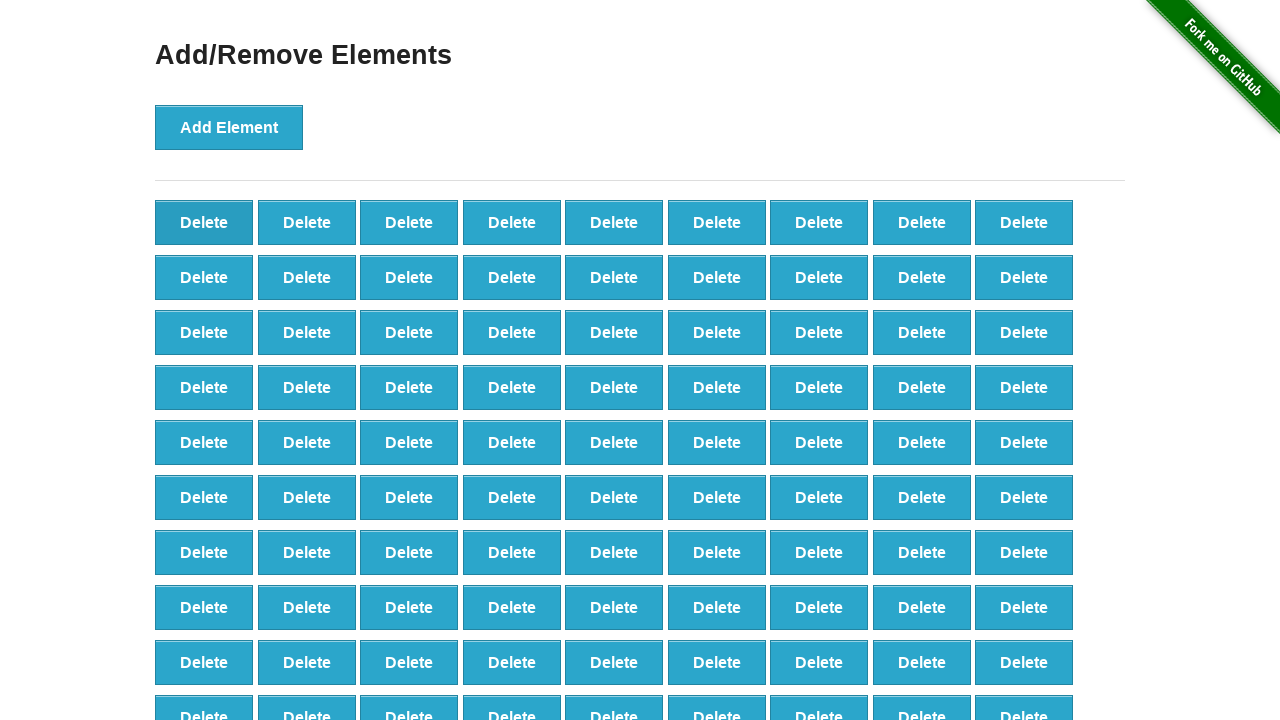

Clicked delete button (iteration 6/90) at (204, 222) on button[onclick='deleteElement()'] >> nth=0
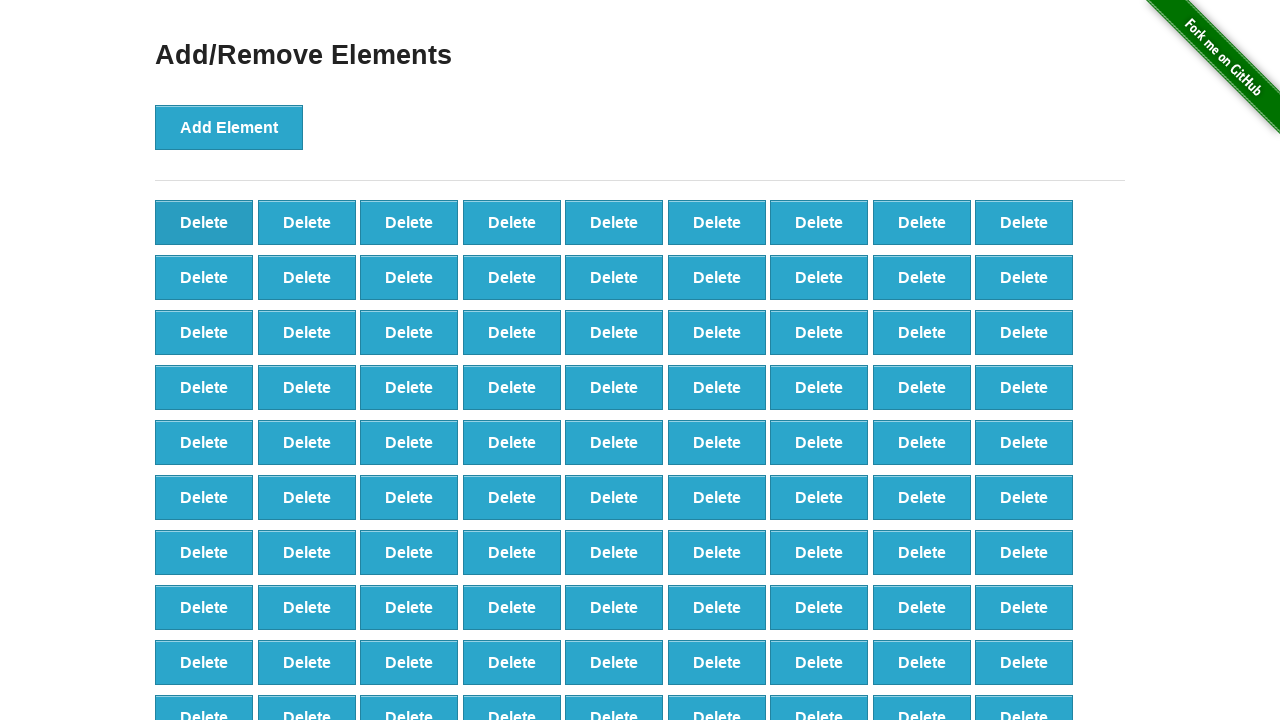

Clicked delete button (iteration 7/90) at (204, 222) on button[onclick='deleteElement()'] >> nth=0
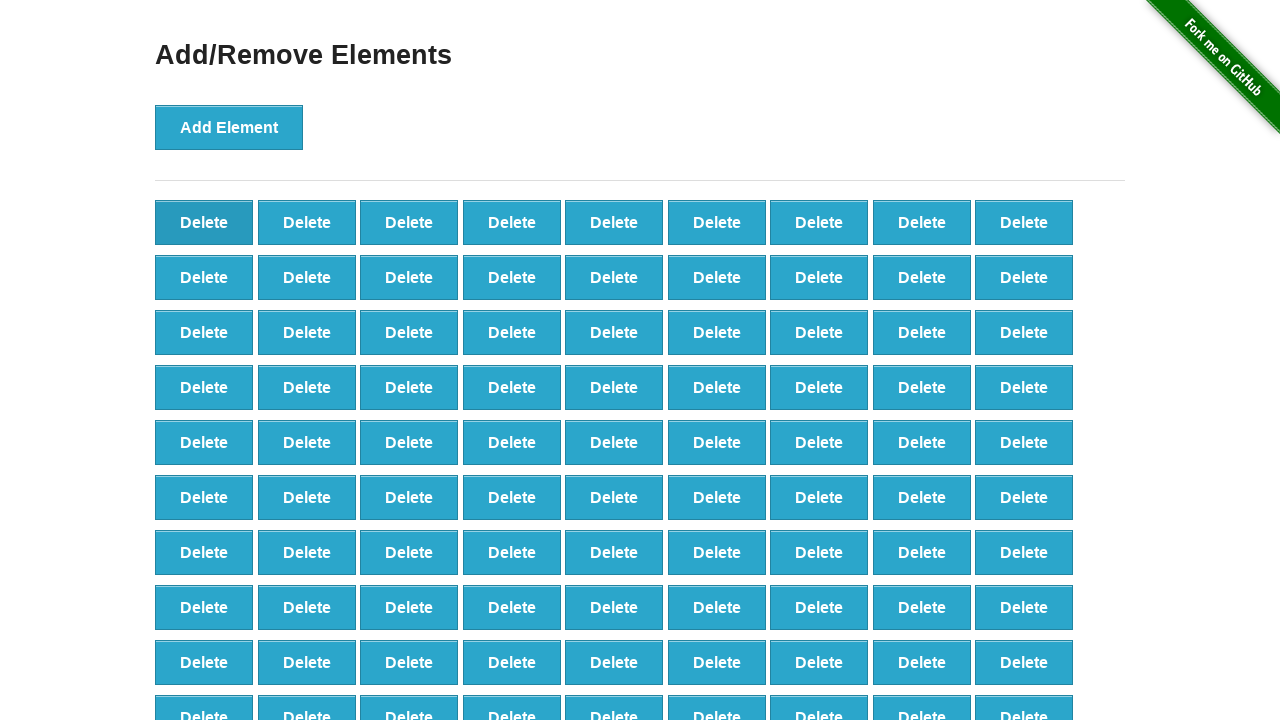

Clicked delete button (iteration 8/90) at (204, 222) on button[onclick='deleteElement()'] >> nth=0
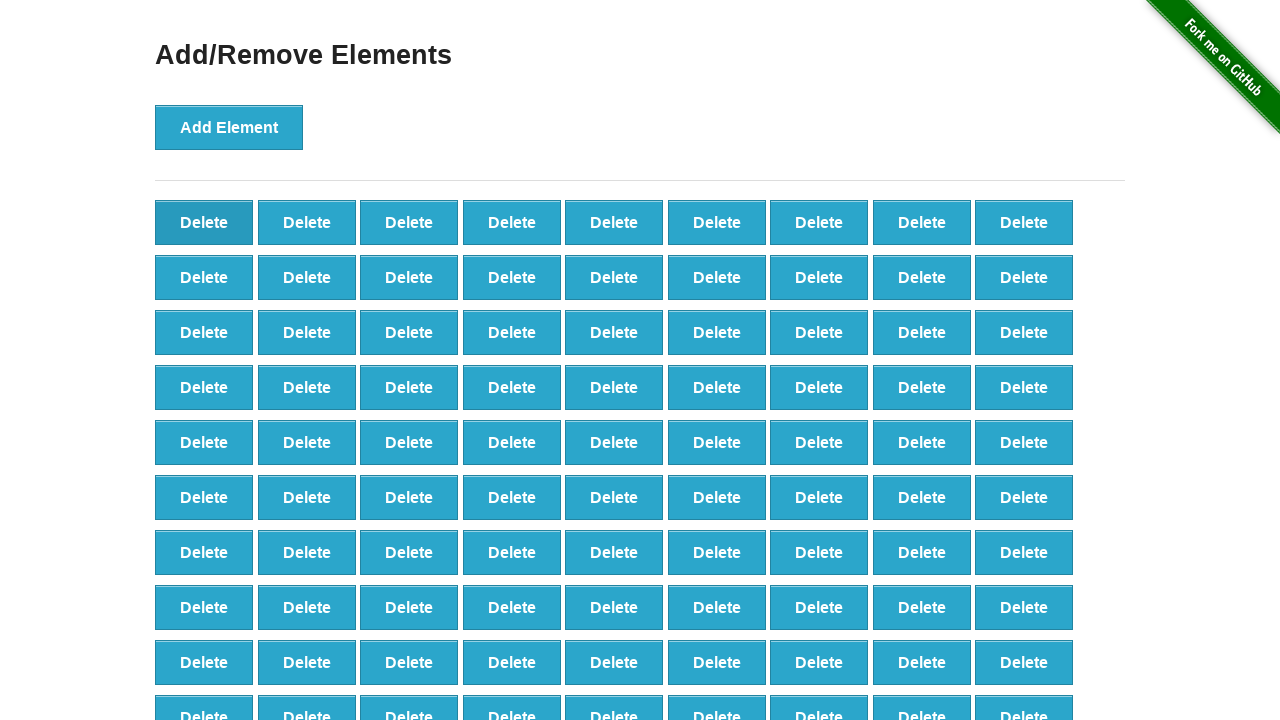

Clicked delete button (iteration 9/90) at (204, 222) on button[onclick='deleteElement()'] >> nth=0
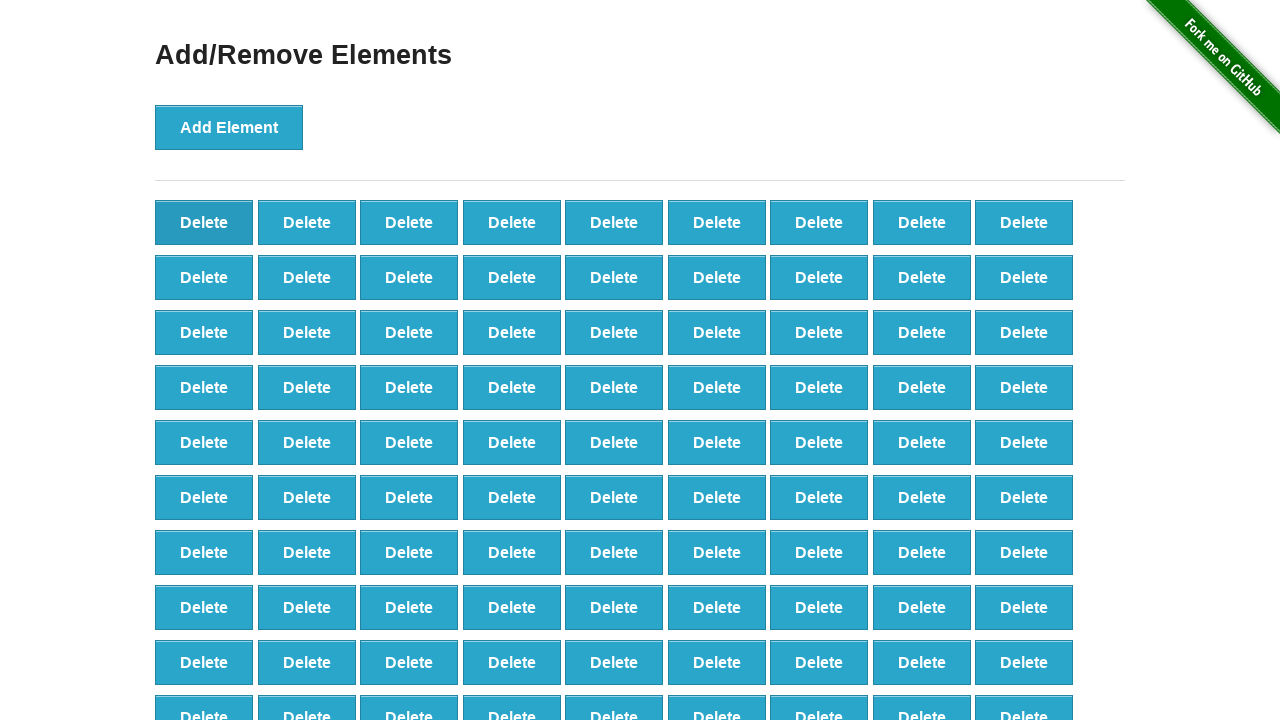

Clicked delete button (iteration 10/90) at (204, 222) on button[onclick='deleteElement()'] >> nth=0
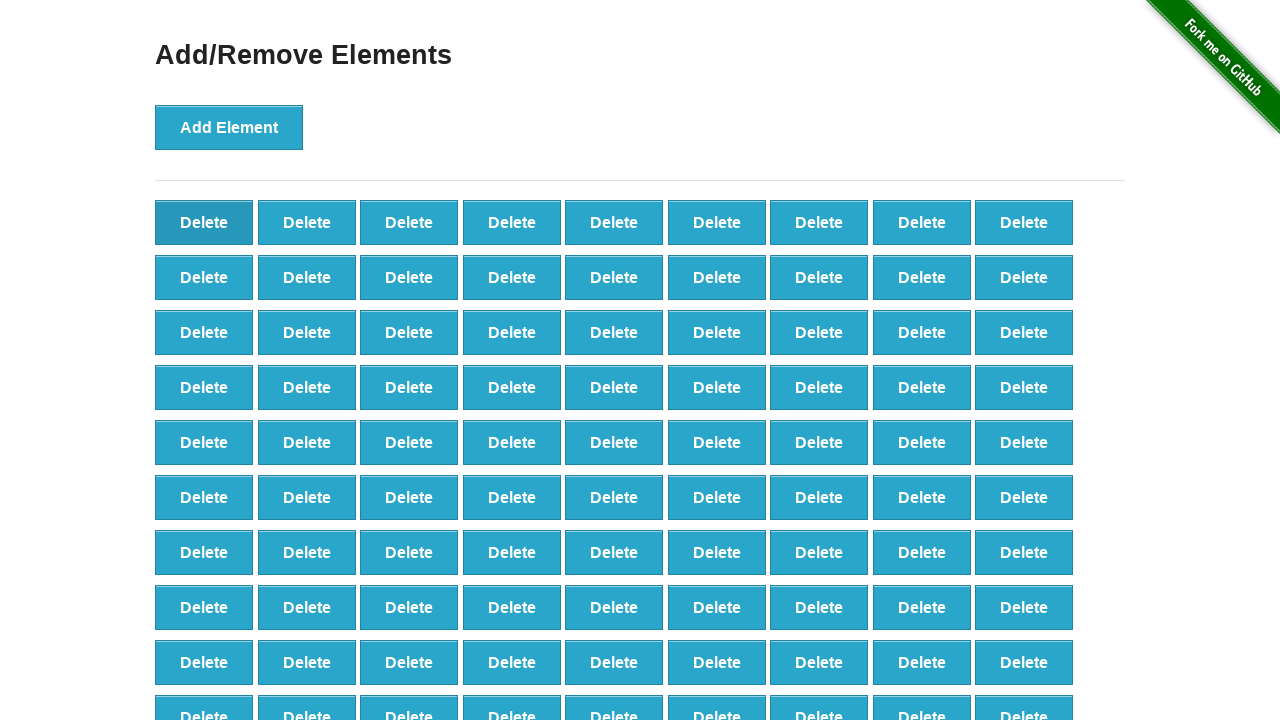

Clicked delete button (iteration 11/90) at (204, 222) on button[onclick='deleteElement()'] >> nth=0
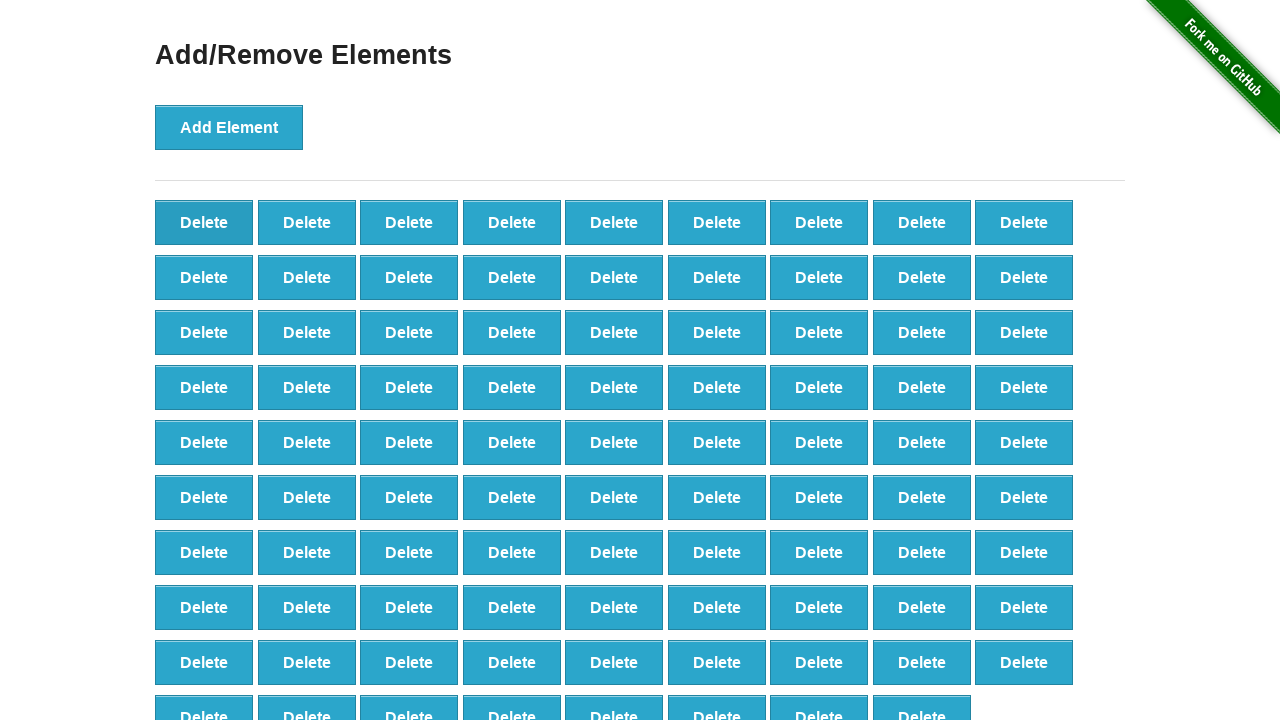

Clicked delete button (iteration 12/90) at (204, 222) on button[onclick='deleteElement()'] >> nth=0
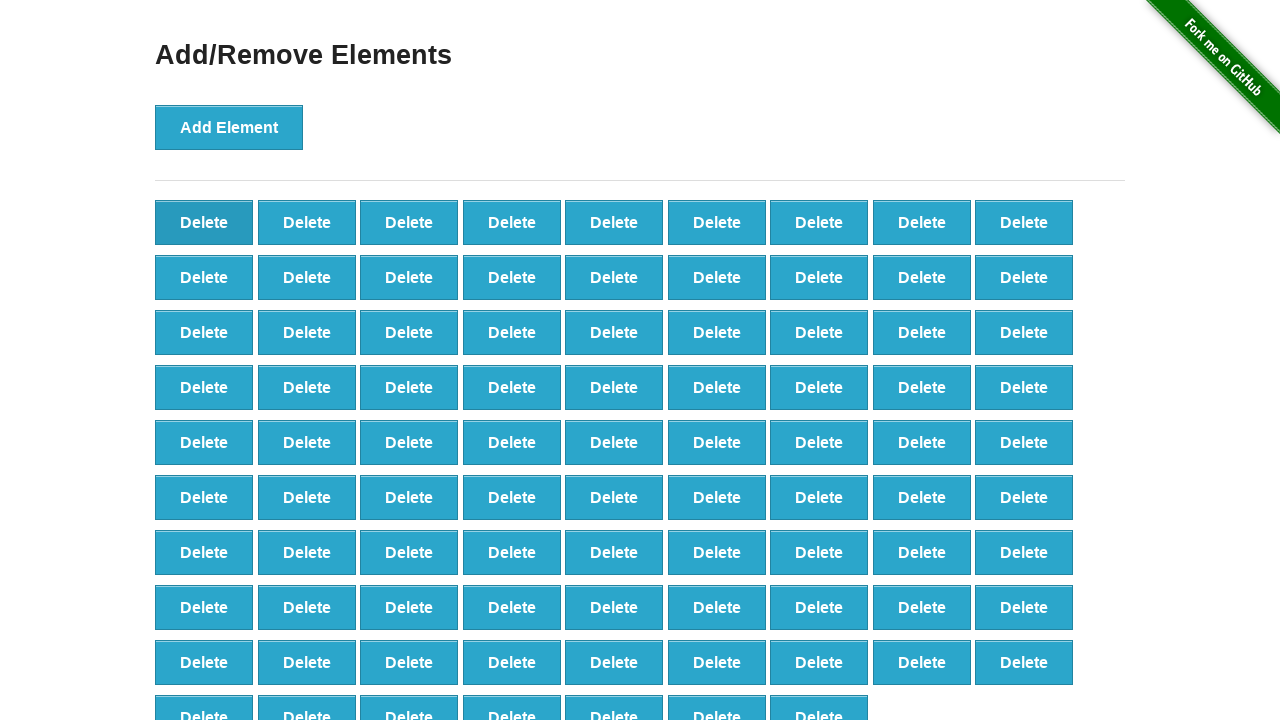

Clicked delete button (iteration 13/90) at (204, 222) on button[onclick='deleteElement()'] >> nth=0
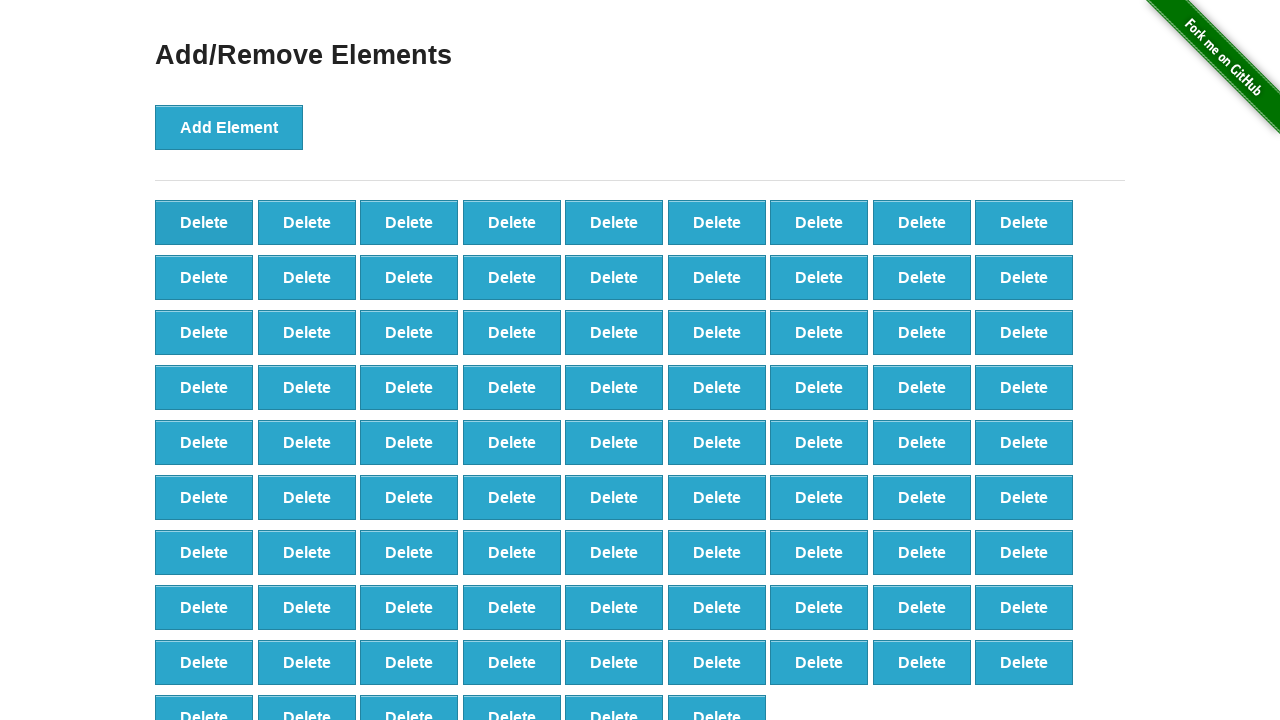

Clicked delete button (iteration 14/90) at (204, 222) on button[onclick='deleteElement()'] >> nth=0
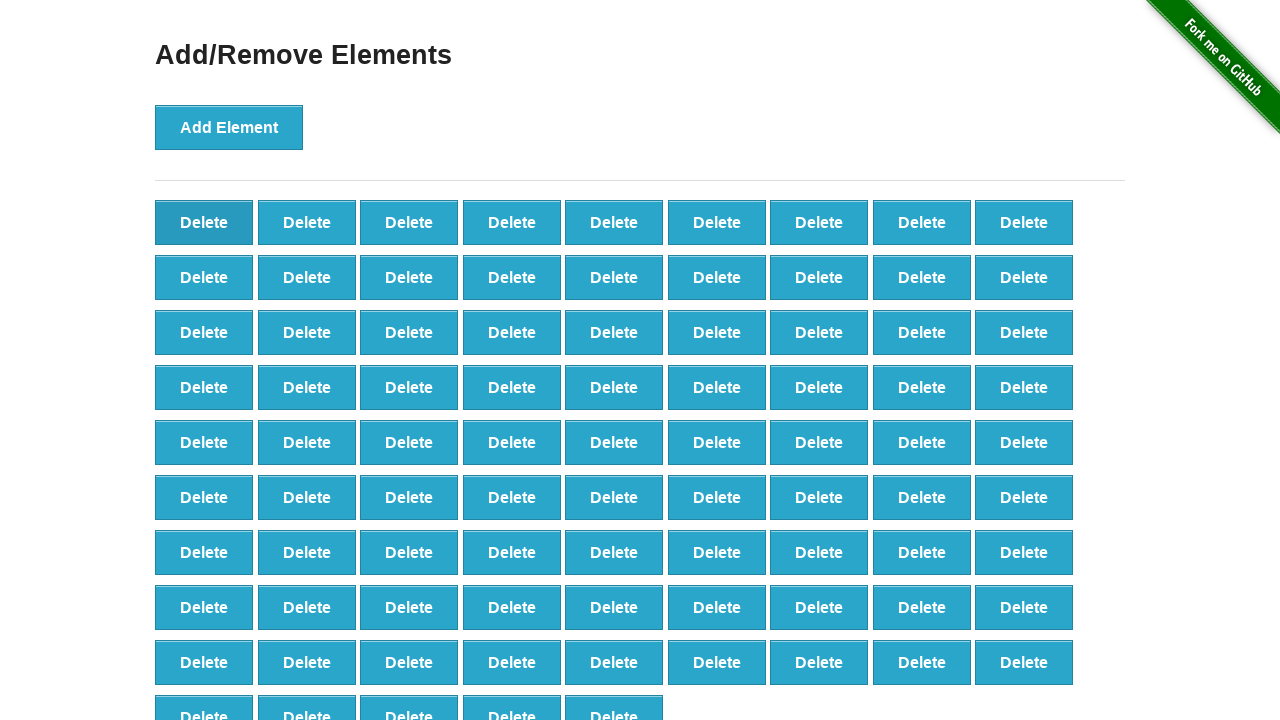

Clicked delete button (iteration 15/90) at (204, 222) on button[onclick='deleteElement()'] >> nth=0
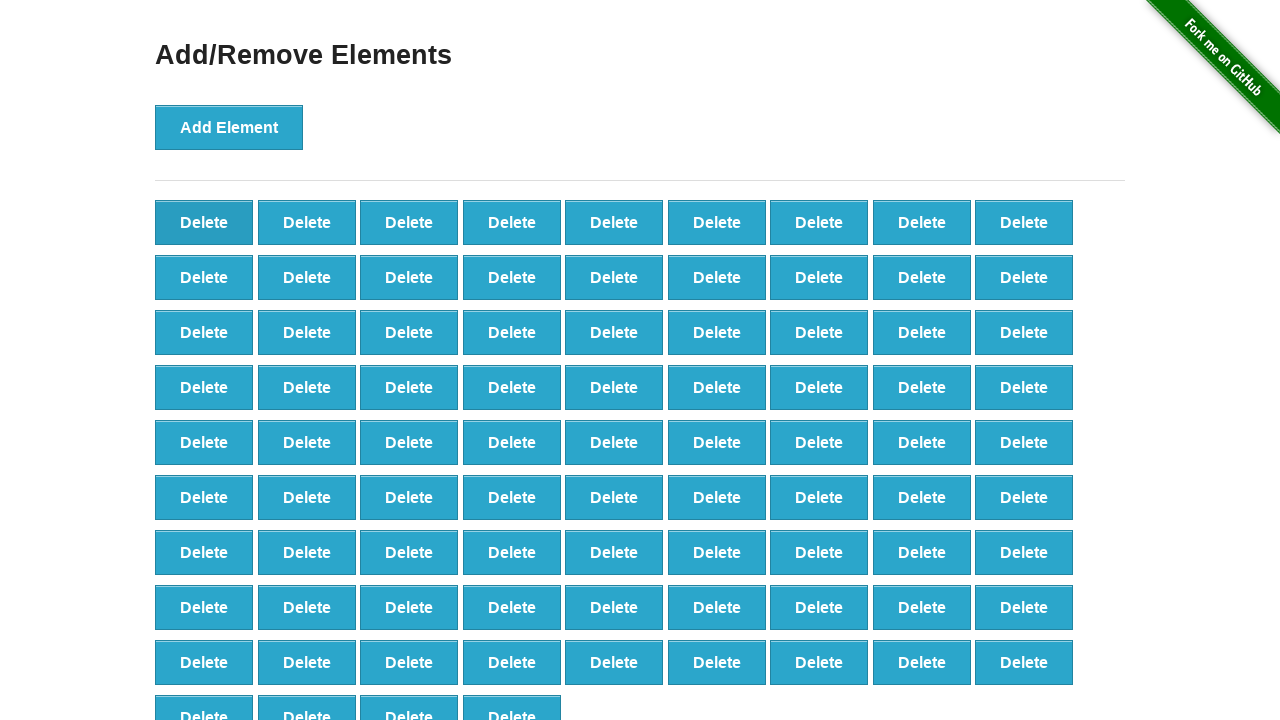

Clicked delete button (iteration 16/90) at (204, 222) on button[onclick='deleteElement()'] >> nth=0
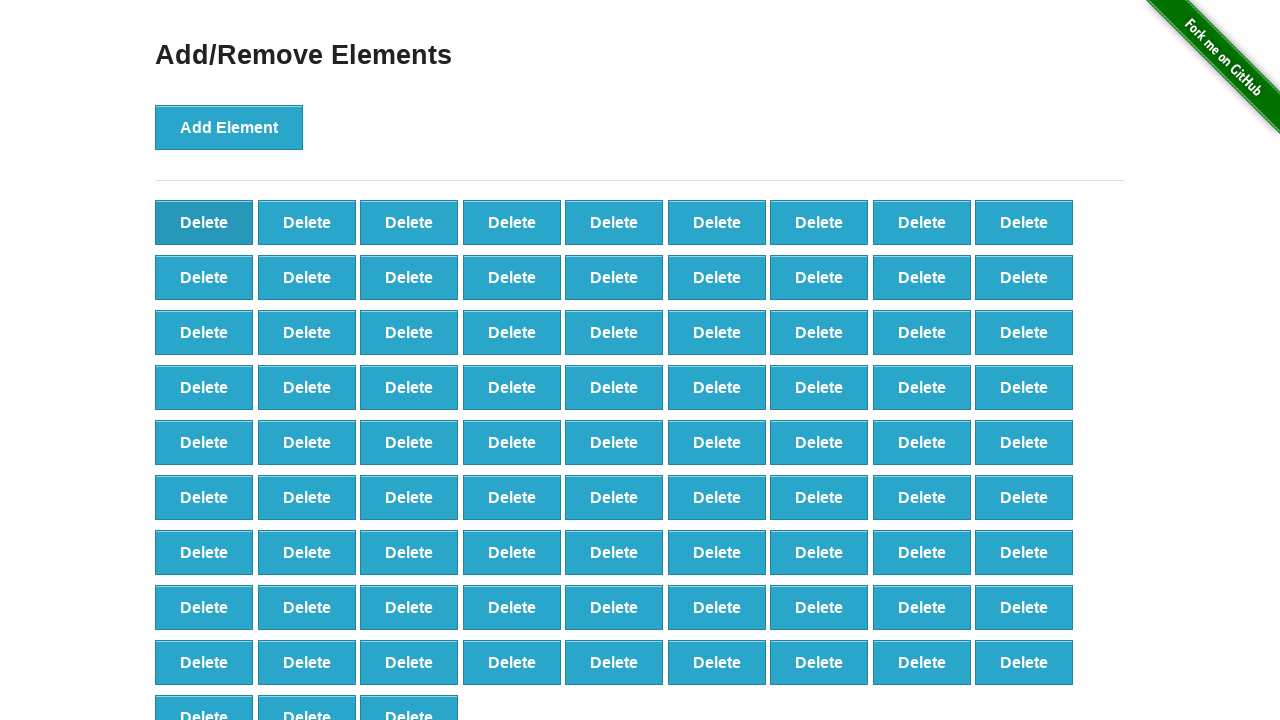

Clicked delete button (iteration 17/90) at (204, 222) on button[onclick='deleteElement()'] >> nth=0
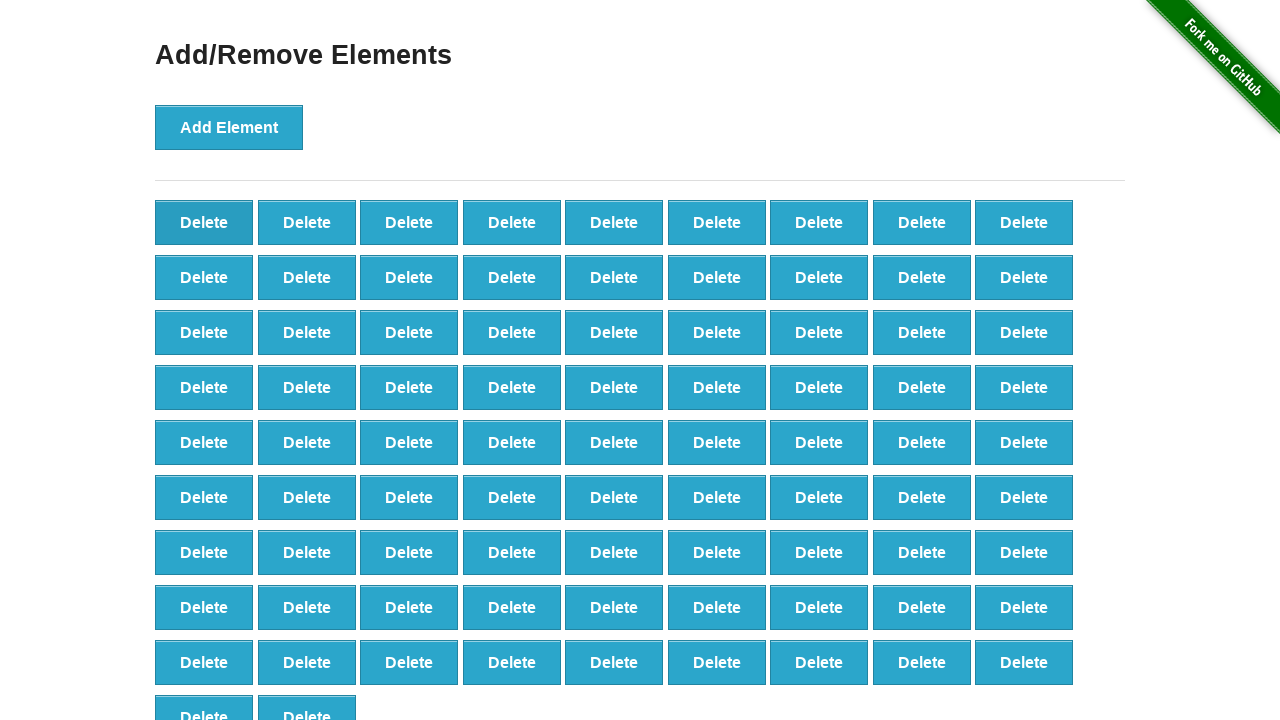

Clicked delete button (iteration 18/90) at (204, 222) on button[onclick='deleteElement()'] >> nth=0
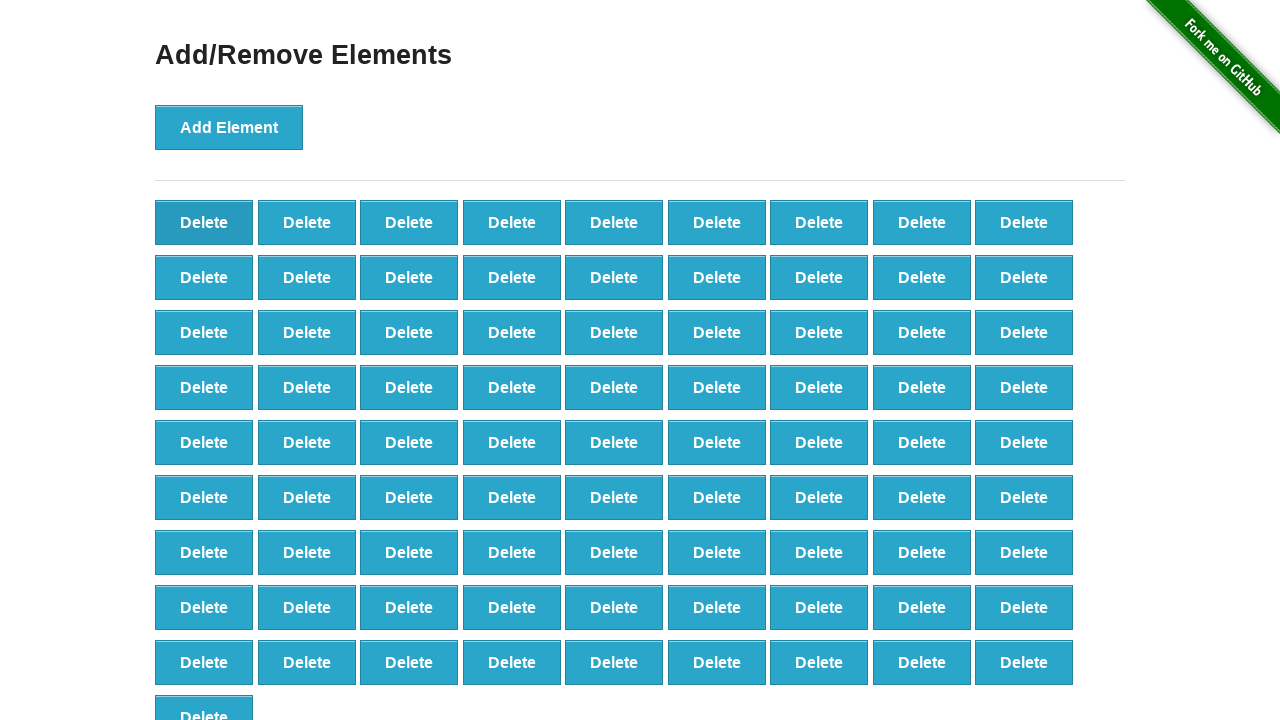

Clicked delete button (iteration 19/90) at (204, 222) on button[onclick='deleteElement()'] >> nth=0
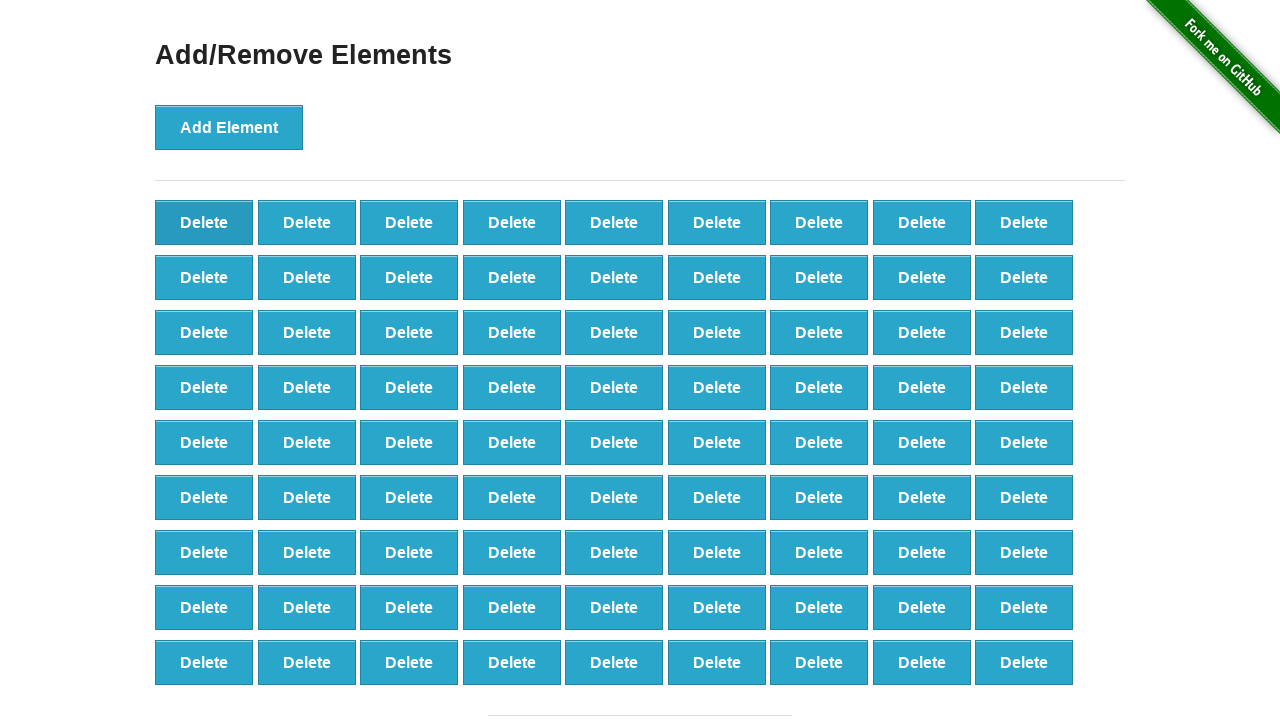

Clicked delete button (iteration 20/90) at (204, 222) on button[onclick='deleteElement()'] >> nth=0
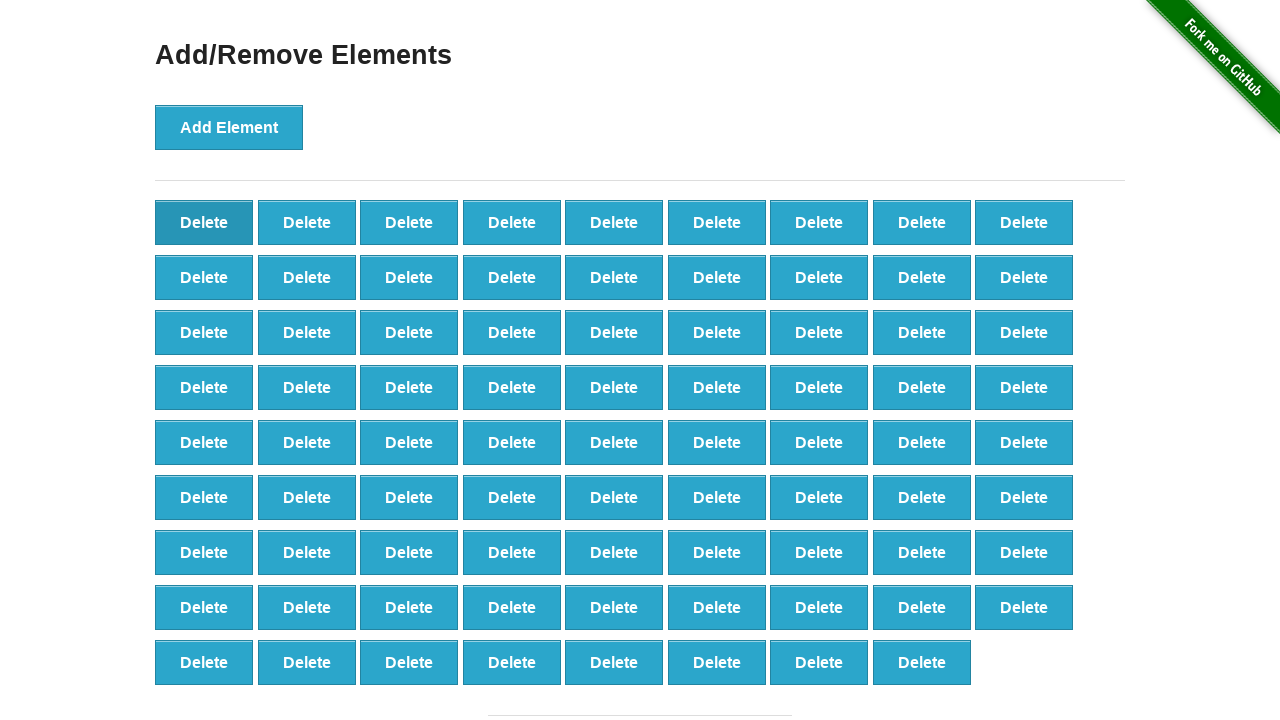

Clicked delete button (iteration 21/90) at (204, 222) on button[onclick='deleteElement()'] >> nth=0
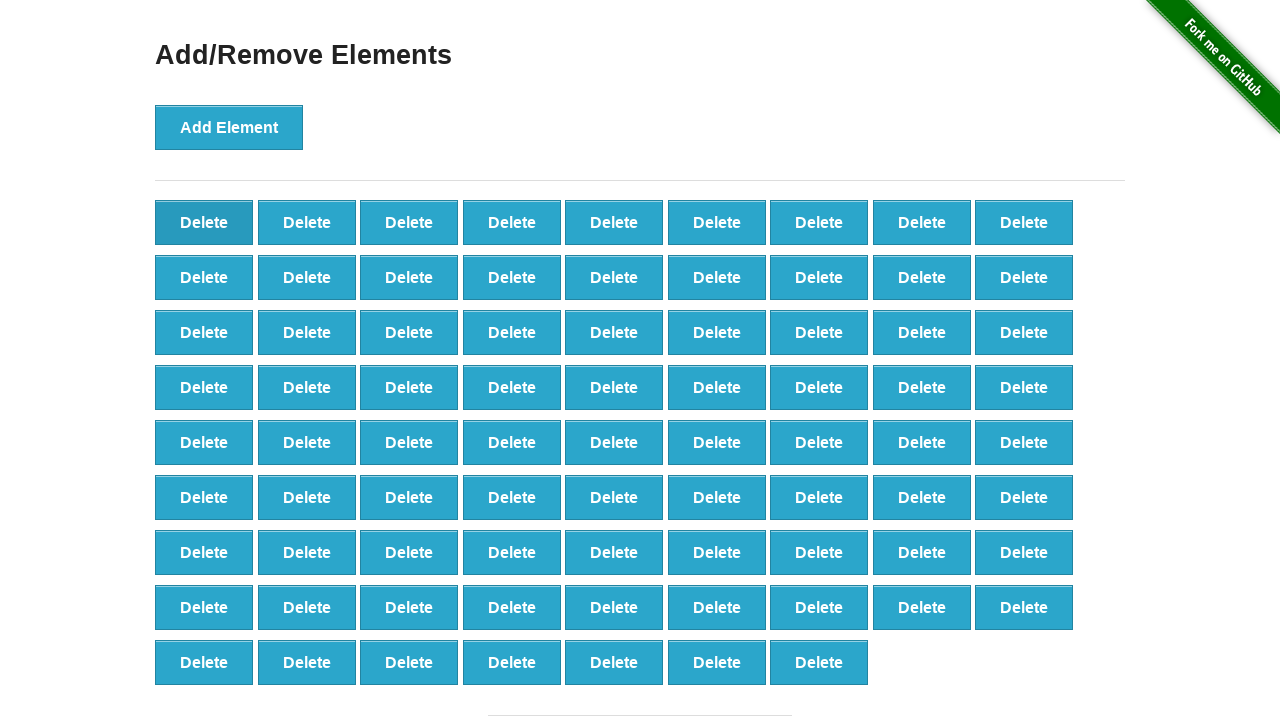

Clicked delete button (iteration 22/90) at (204, 222) on button[onclick='deleteElement()'] >> nth=0
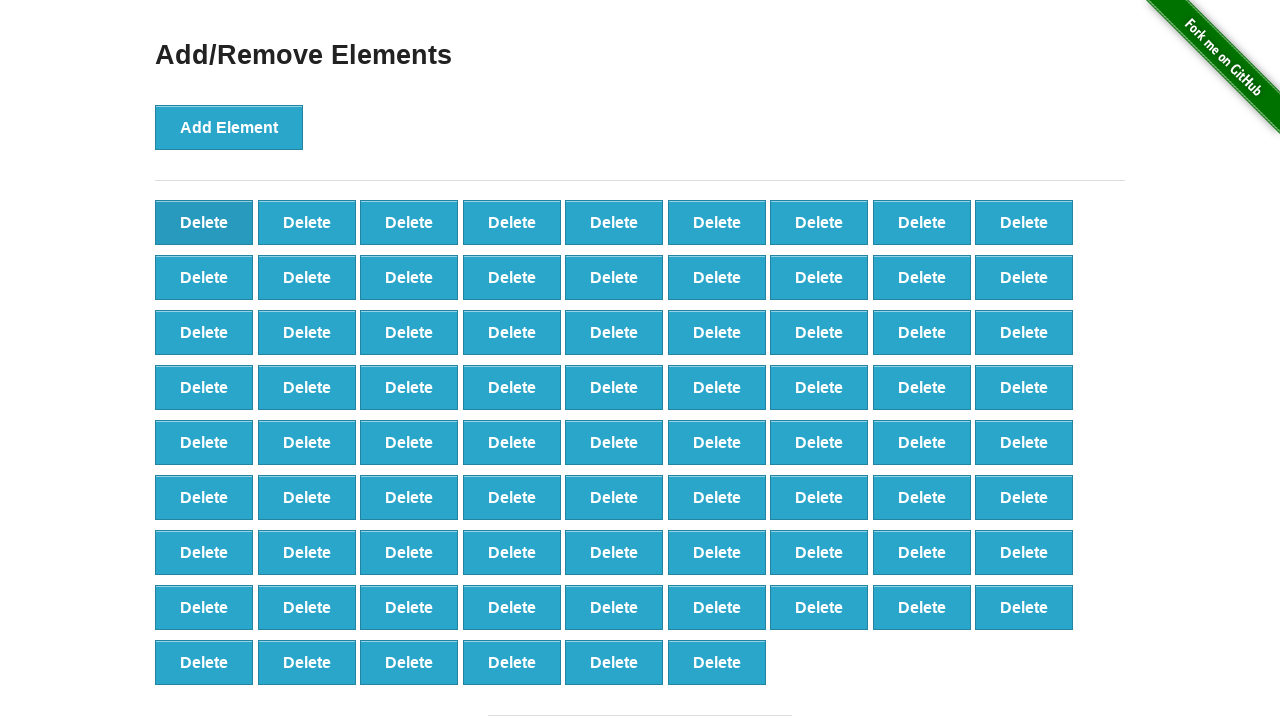

Clicked delete button (iteration 23/90) at (204, 222) on button[onclick='deleteElement()'] >> nth=0
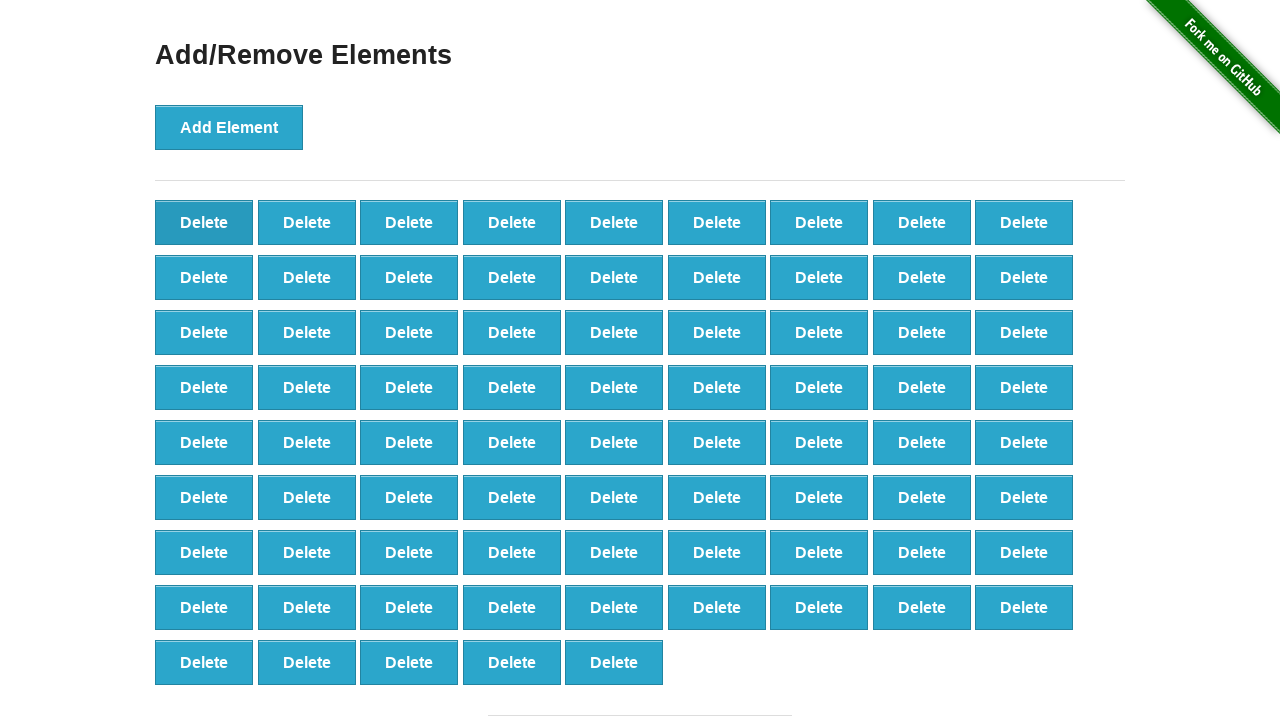

Clicked delete button (iteration 24/90) at (204, 222) on button[onclick='deleteElement()'] >> nth=0
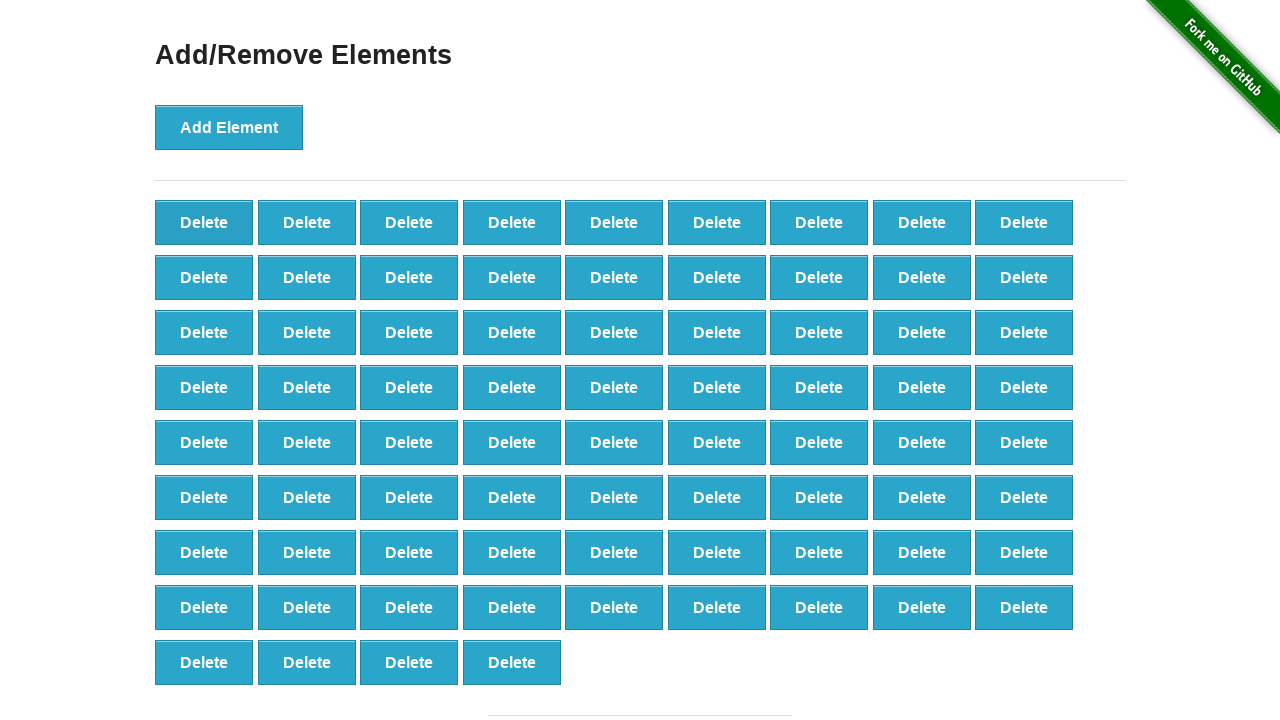

Clicked delete button (iteration 25/90) at (204, 222) on button[onclick='deleteElement()'] >> nth=0
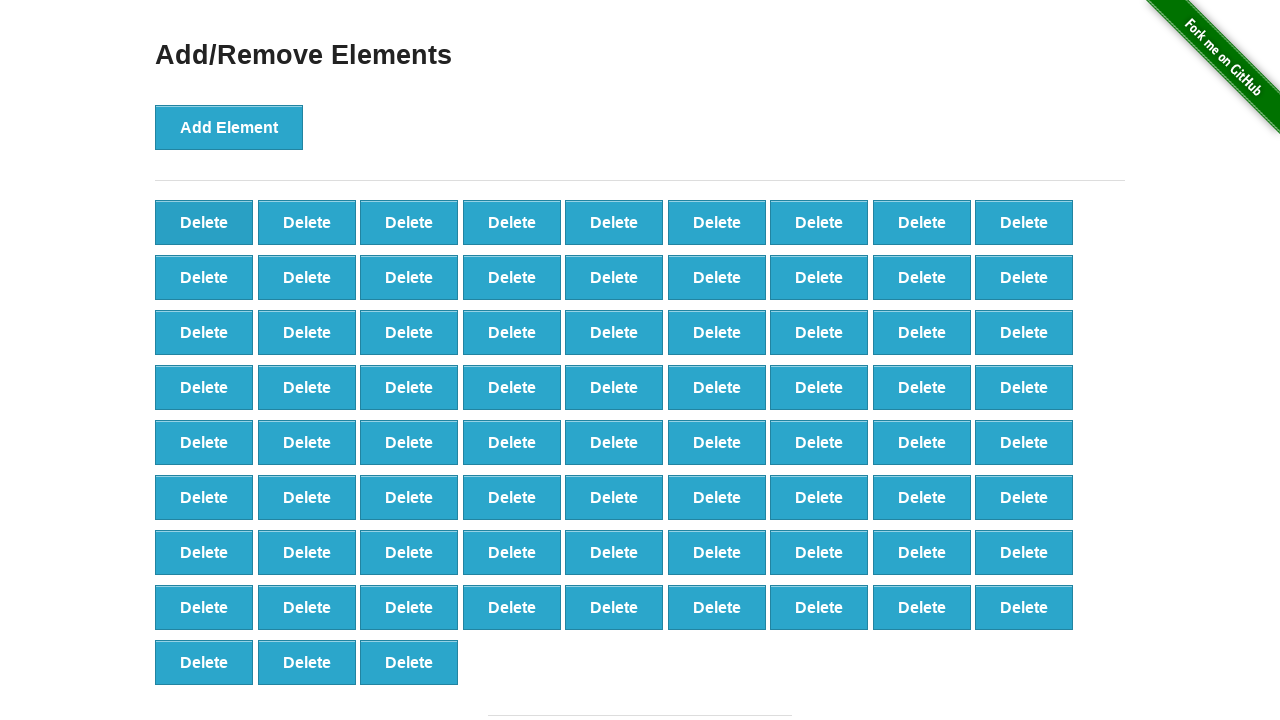

Clicked delete button (iteration 26/90) at (204, 222) on button[onclick='deleteElement()'] >> nth=0
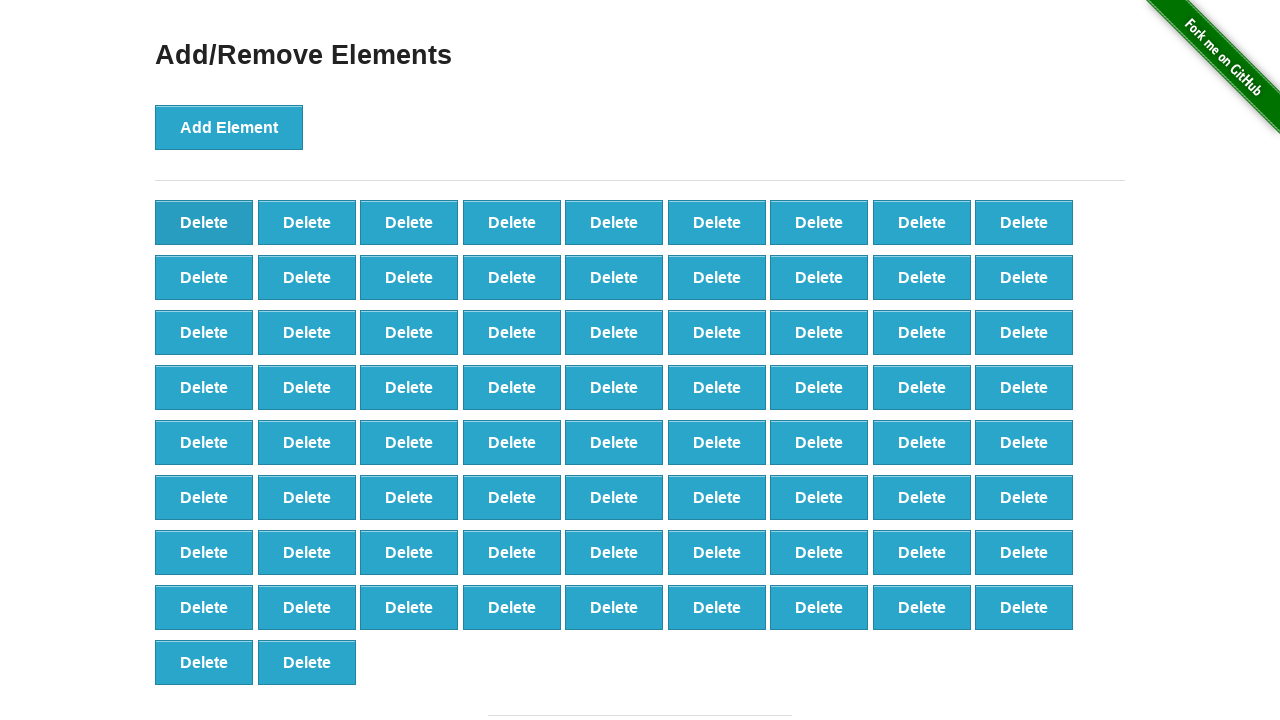

Clicked delete button (iteration 27/90) at (204, 222) on button[onclick='deleteElement()'] >> nth=0
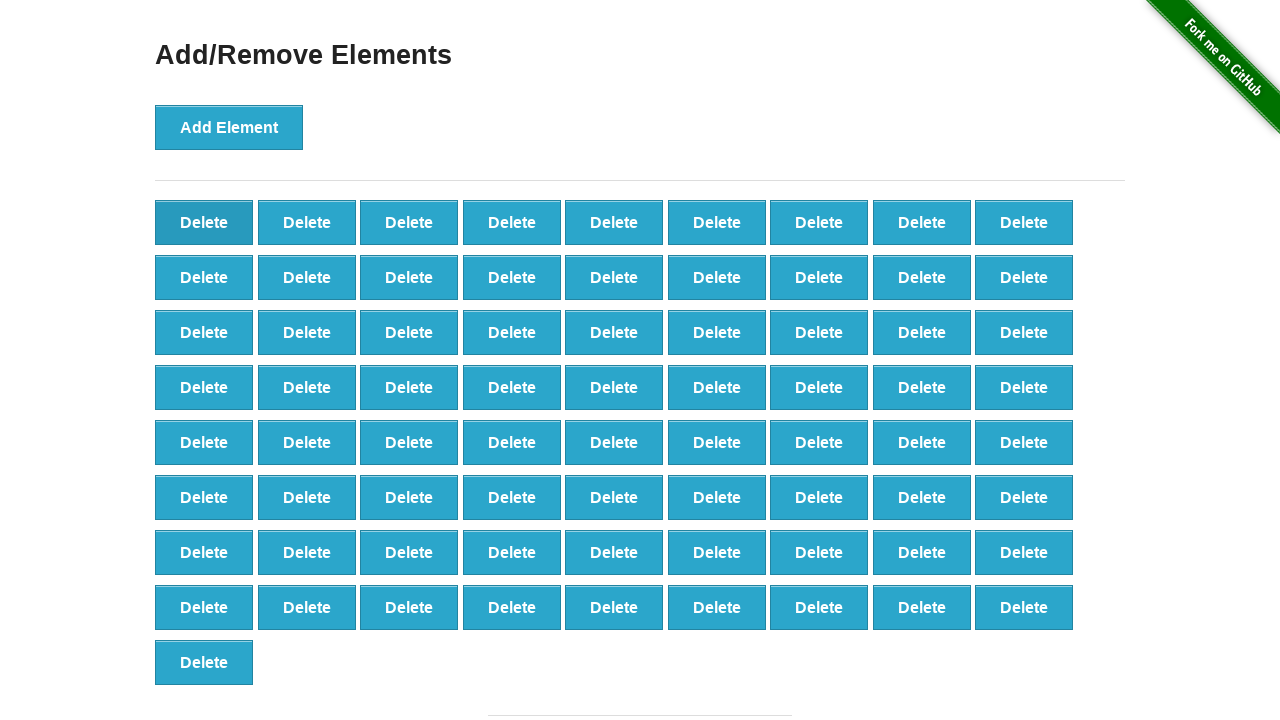

Clicked delete button (iteration 28/90) at (204, 222) on button[onclick='deleteElement()'] >> nth=0
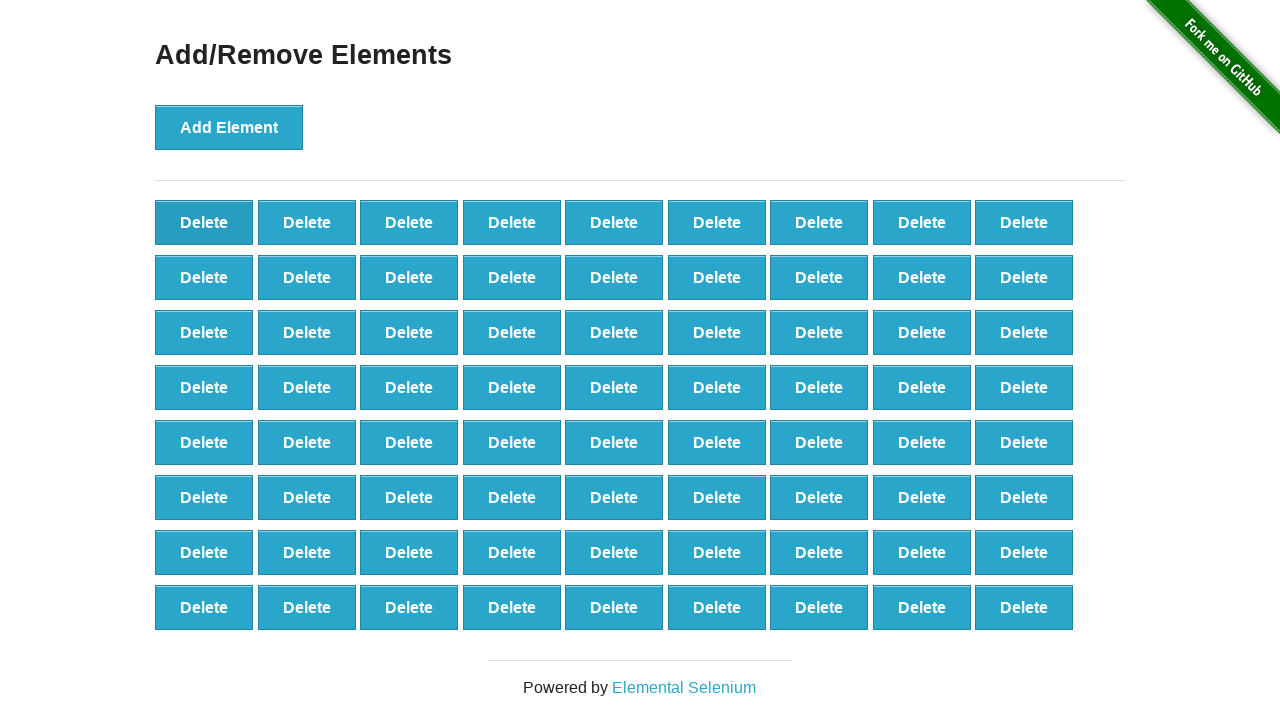

Clicked delete button (iteration 29/90) at (204, 222) on button[onclick='deleteElement()'] >> nth=0
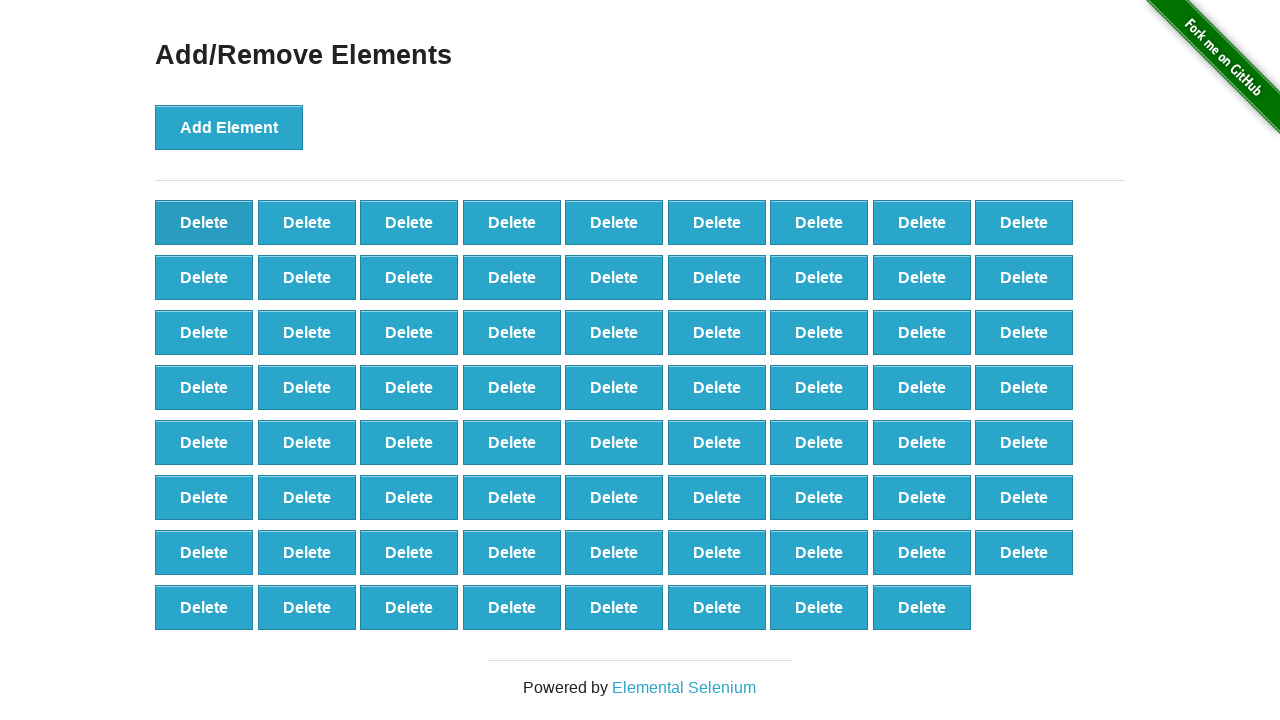

Clicked delete button (iteration 30/90) at (204, 222) on button[onclick='deleteElement()'] >> nth=0
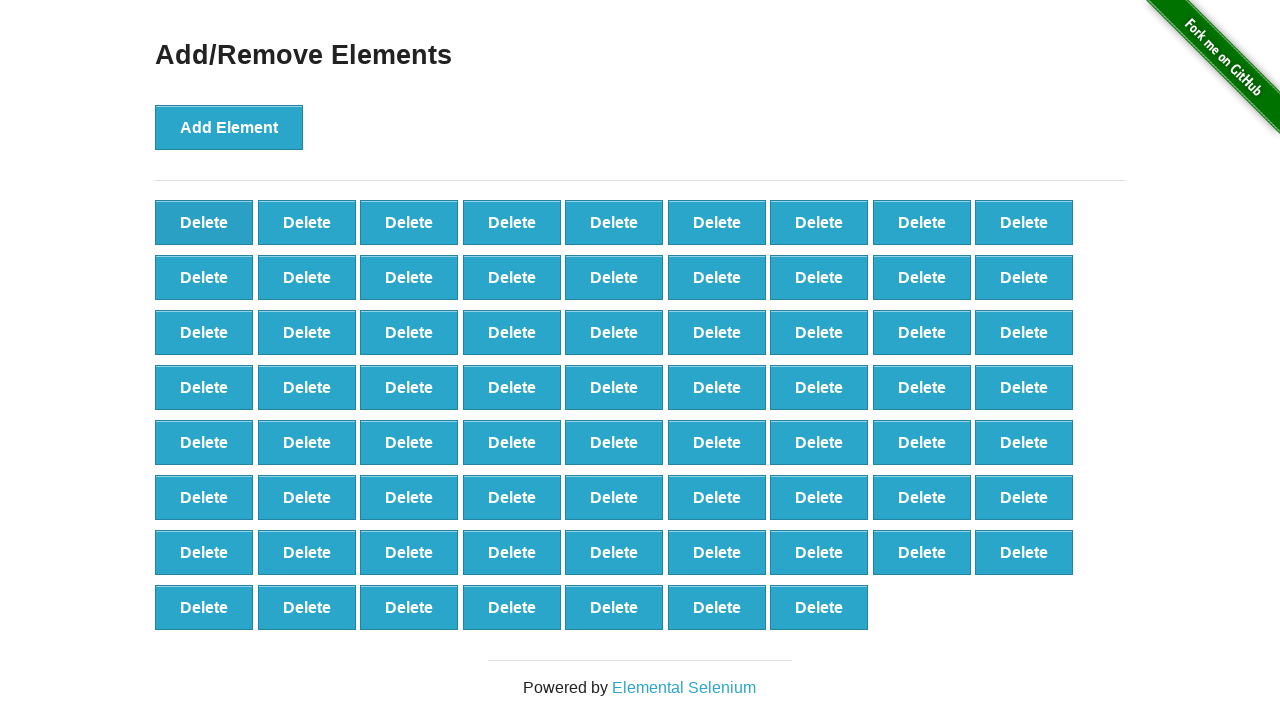

Clicked delete button (iteration 31/90) at (204, 222) on button[onclick='deleteElement()'] >> nth=0
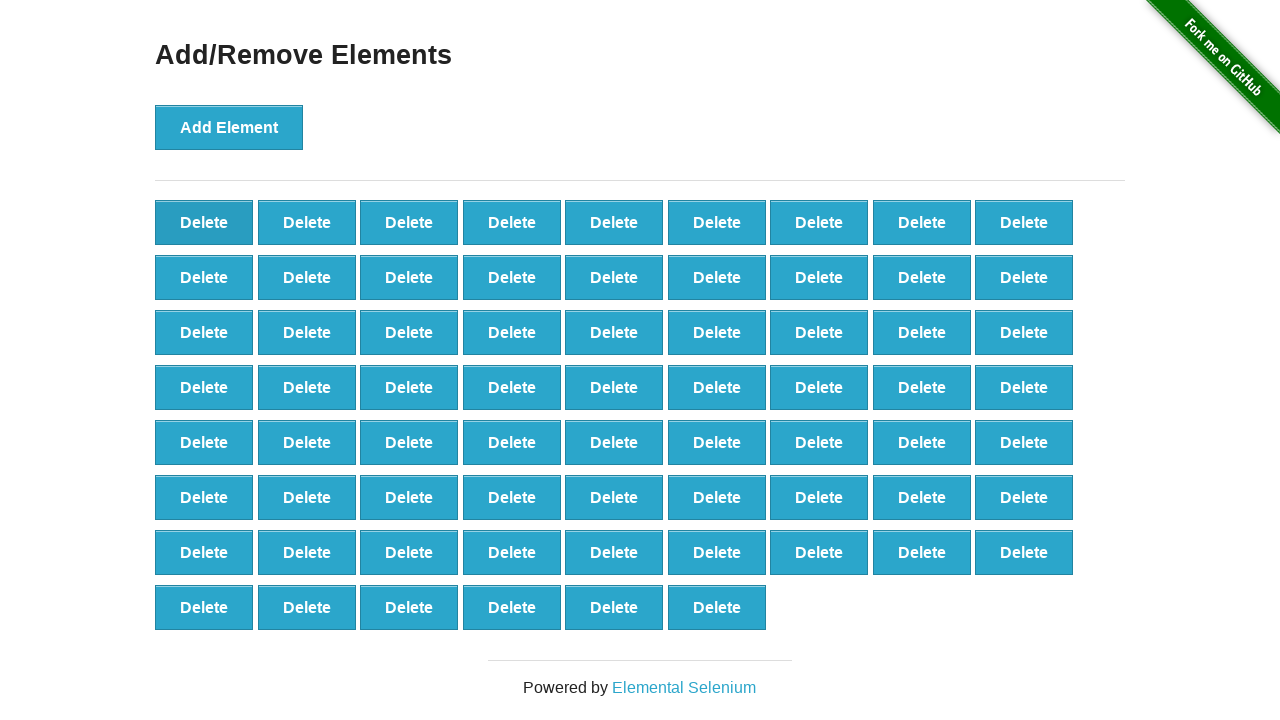

Clicked delete button (iteration 32/90) at (204, 222) on button[onclick='deleteElement()'] >> nth=0
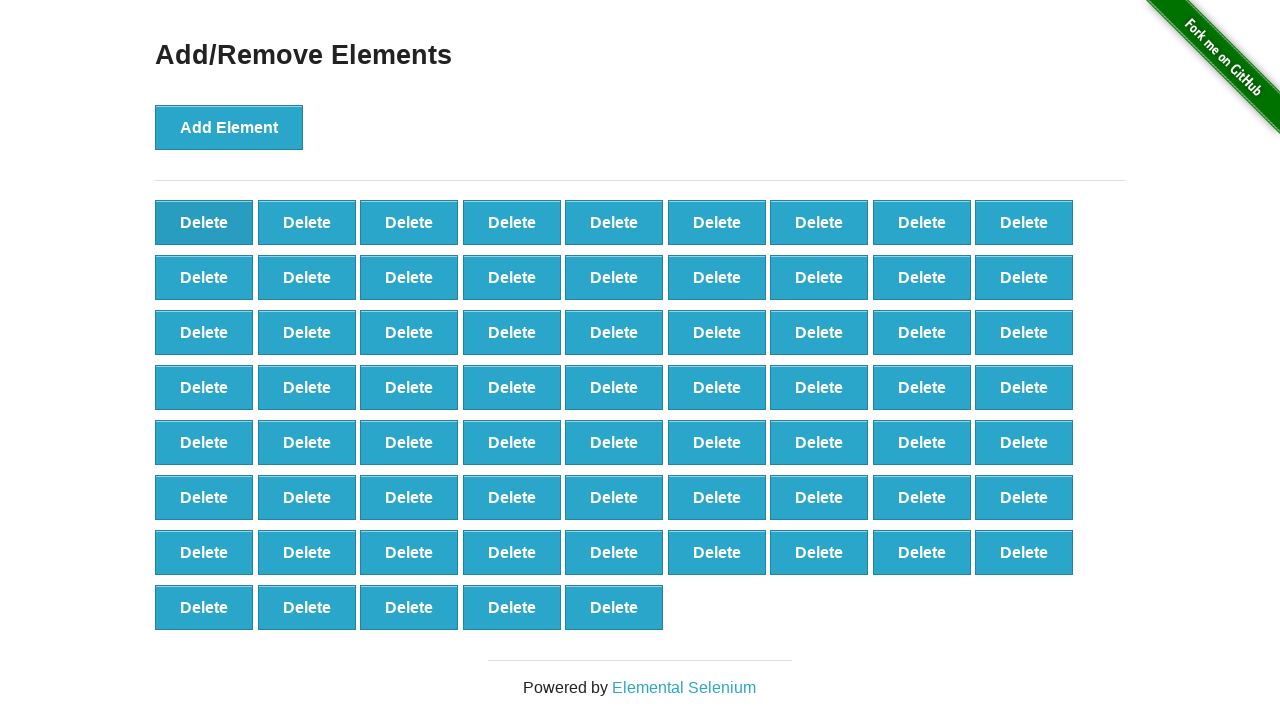

Clicked delete button (iteration 33/90) at (204, 222) on button[onclick='deleteElement()'] >> nth=0
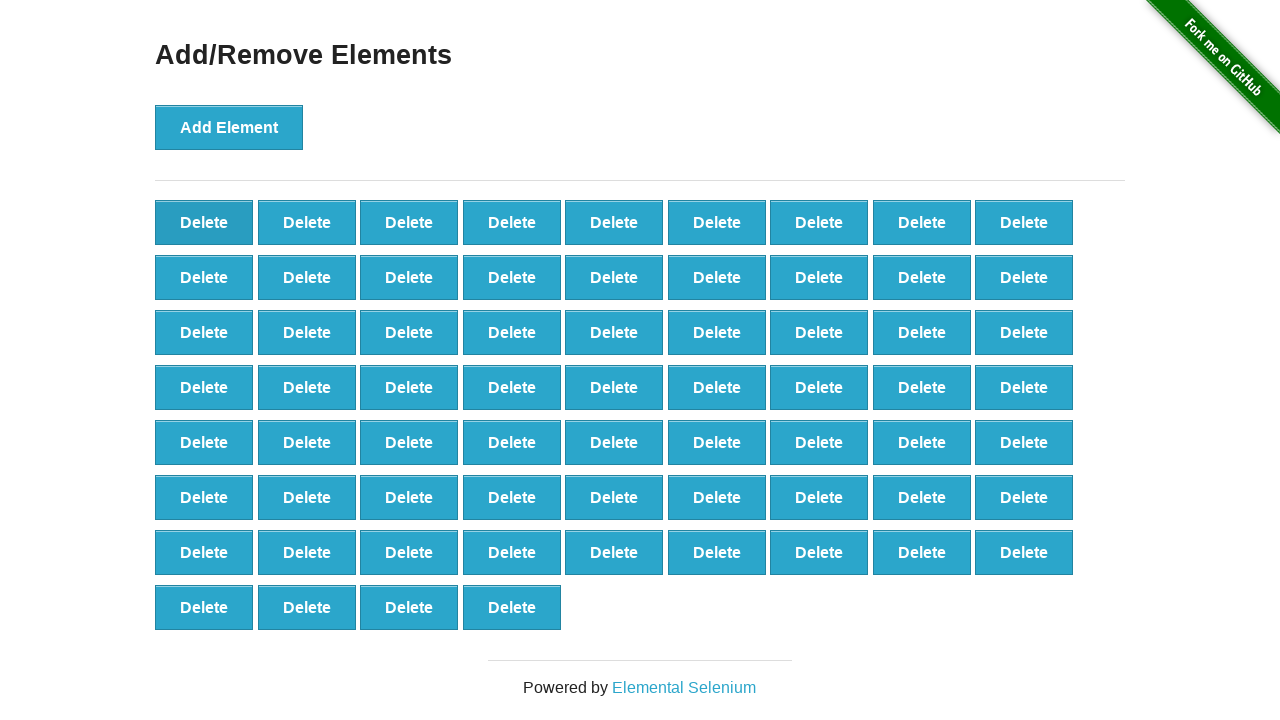

Clicked delete button (iteration 34/90) at (204, 222) on button[onclick='deleteElement()'] >> nth=0
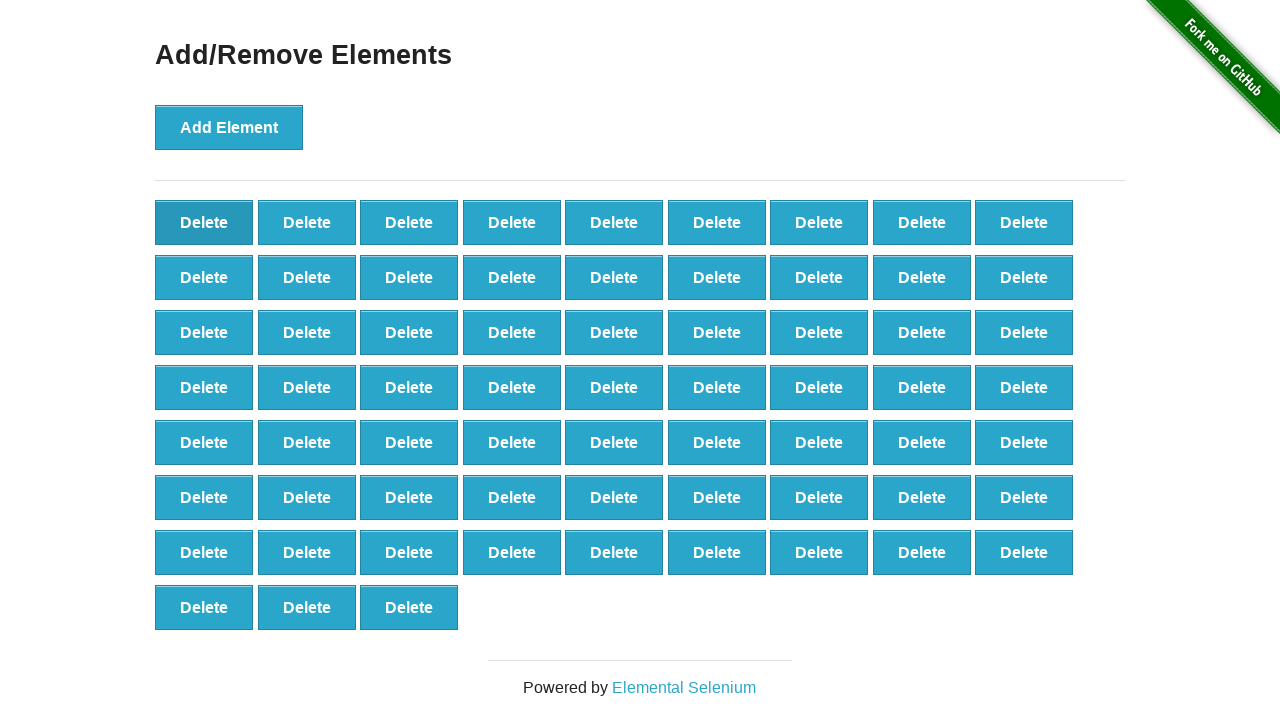

Clicked delete button (iteration 35/90) at (204, 222) on button[onclick='deleteElement()'] >> nth=0
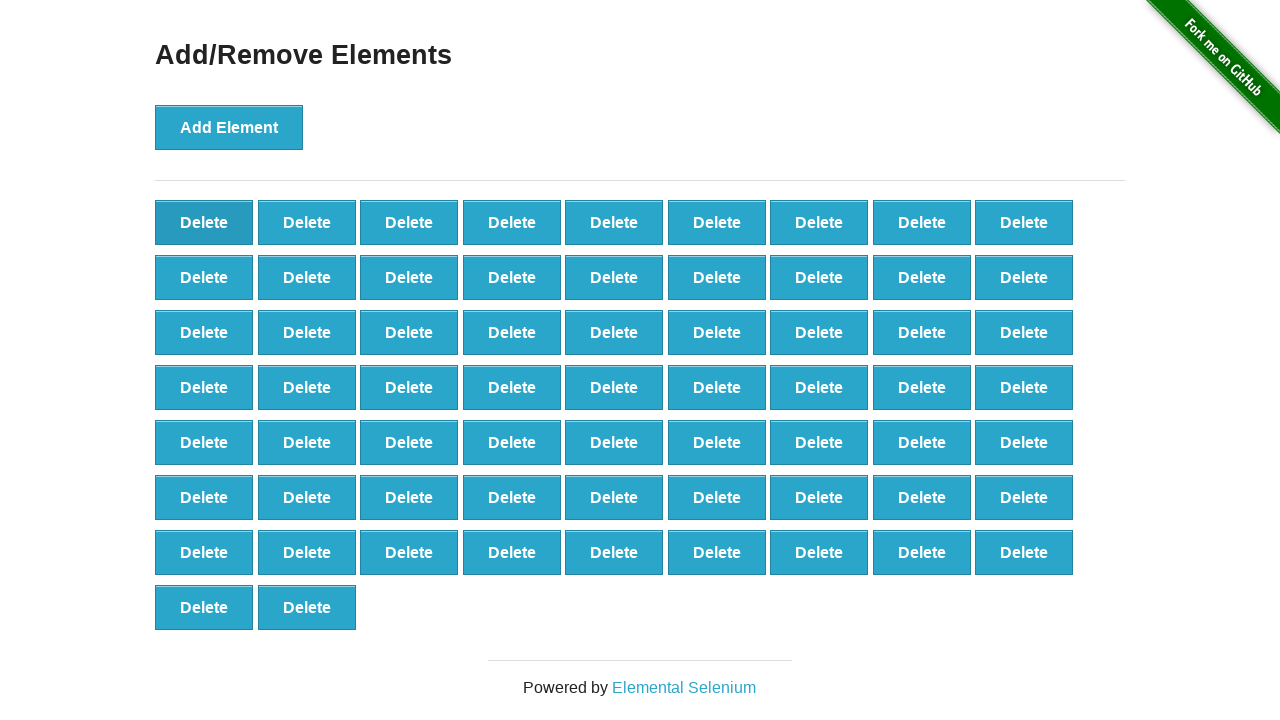

Clicked delete button (iteration 36/90) at (204, 222) on button[onclick='deleteElement()'] >> nth=0
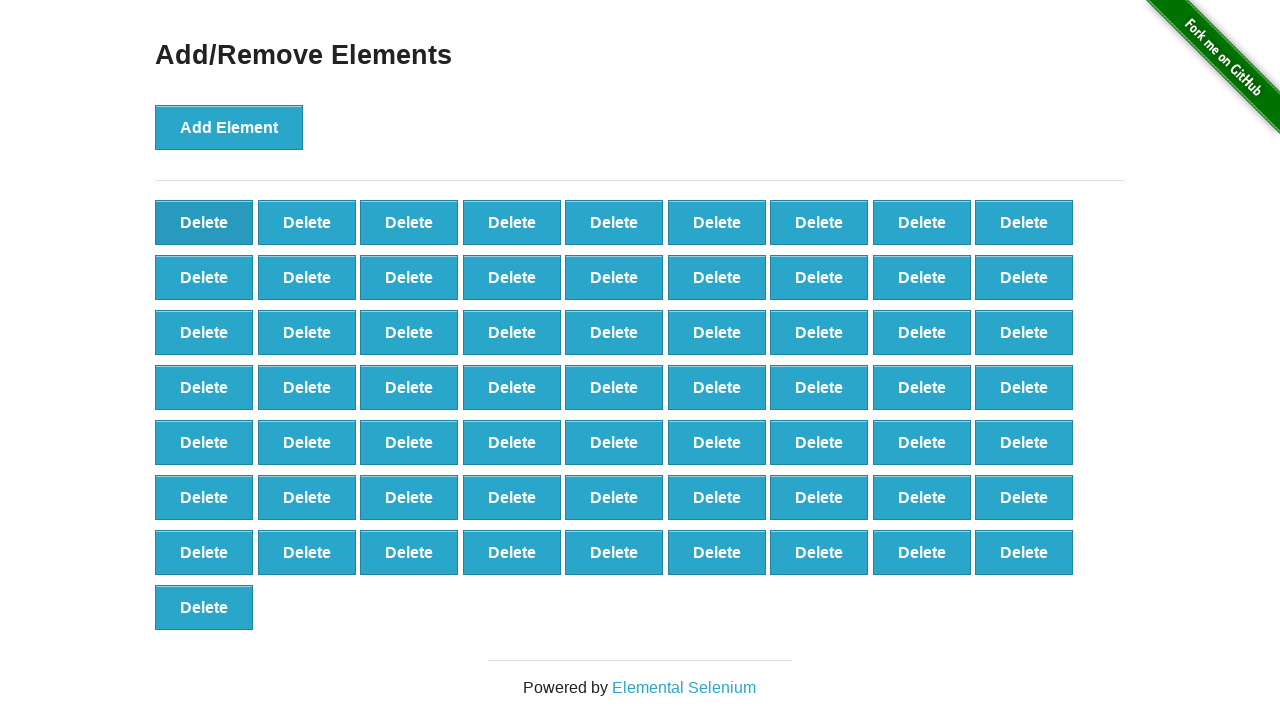

Clicked delete button (iteration 37/90) at (204, 222) on button[onclick='deleteElement()'] >> nth=0
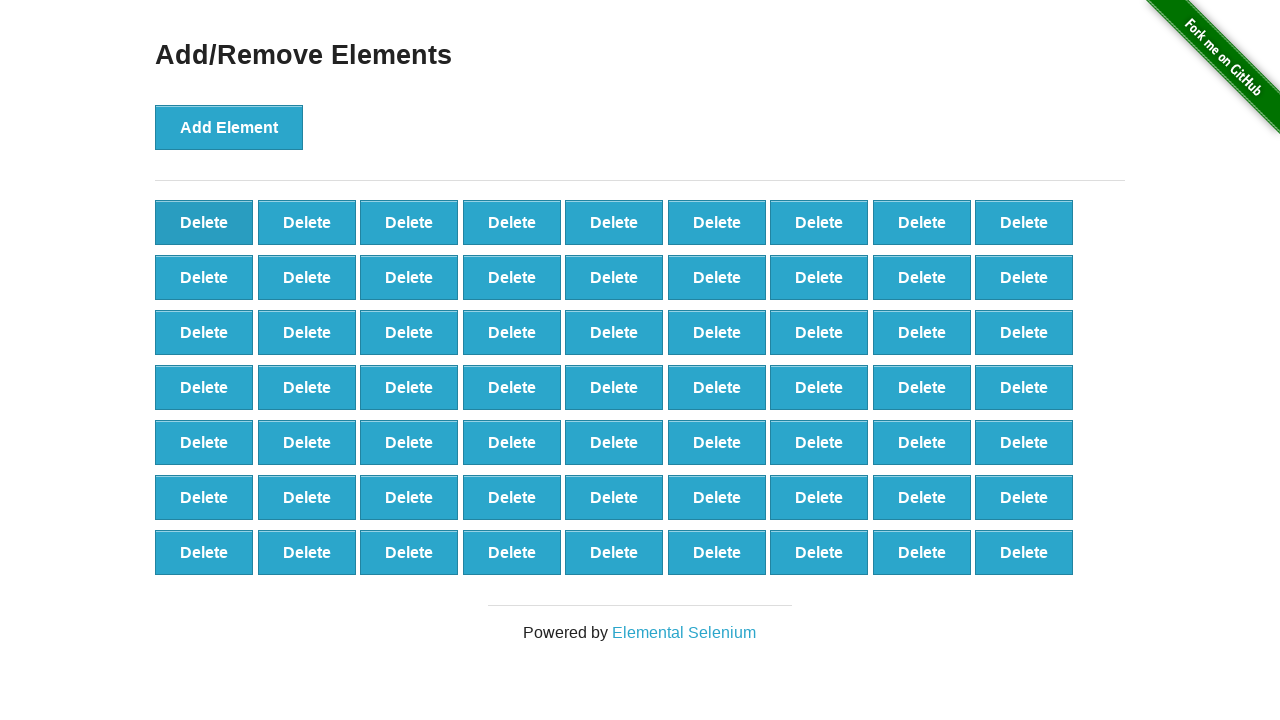

Clicked delete button (iteration 38/90) at (204, 222) on button[onclick='deleteElement()'] >> nth=0
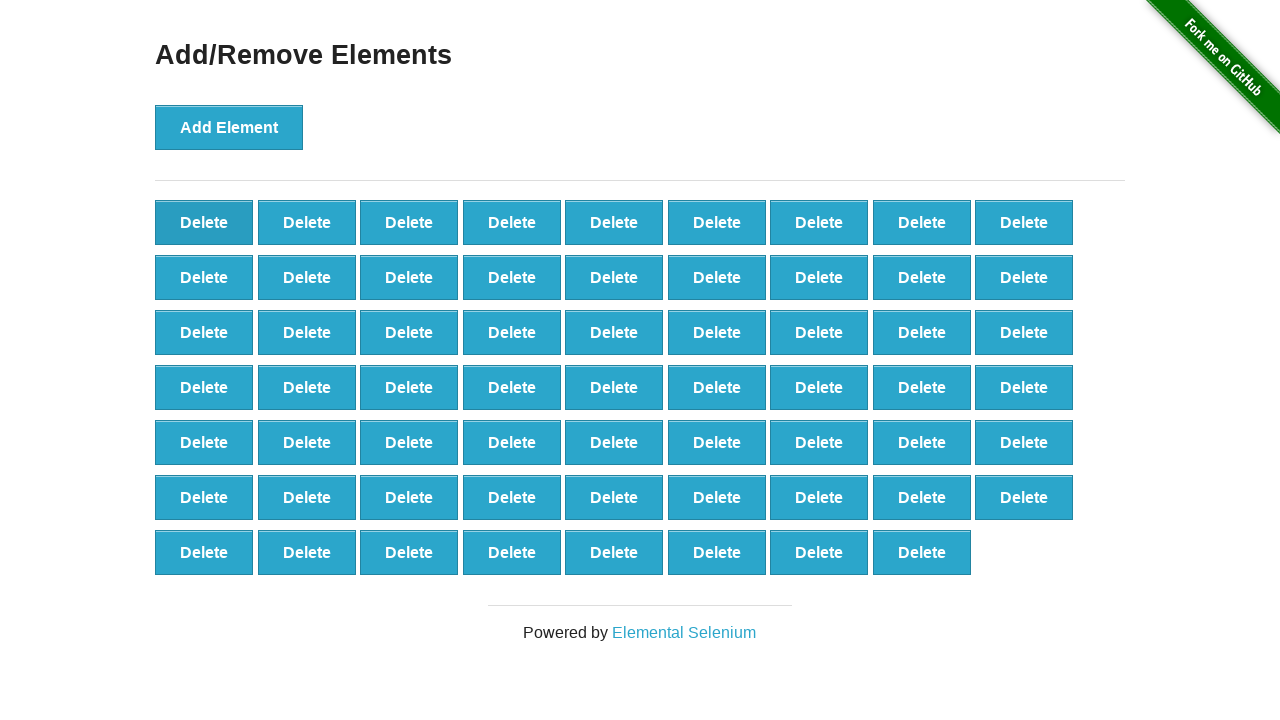

Clicked delete button (iteration 39/90) at (204, 222) on button[onclick='deleteElement()'] >> nth=0
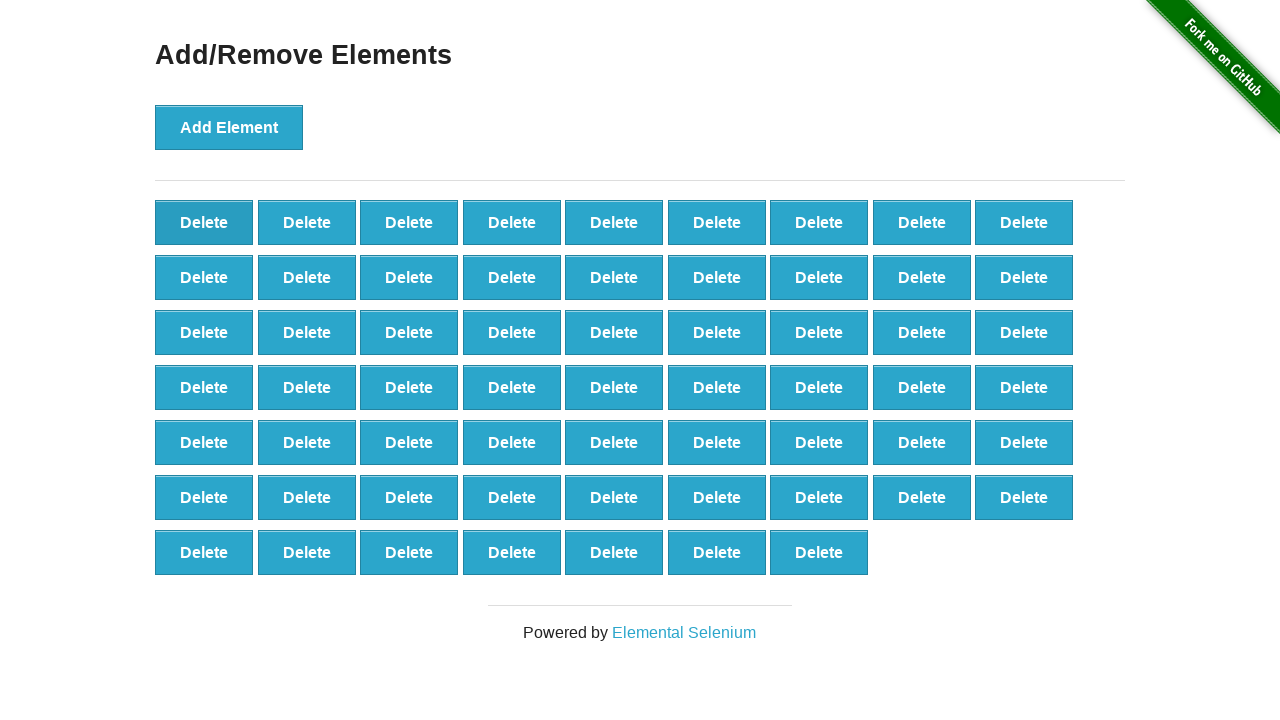

Clicked delete button (iteration 40/90) at (204, 222) on button[onclick='deleteElement()'] >> nth=0
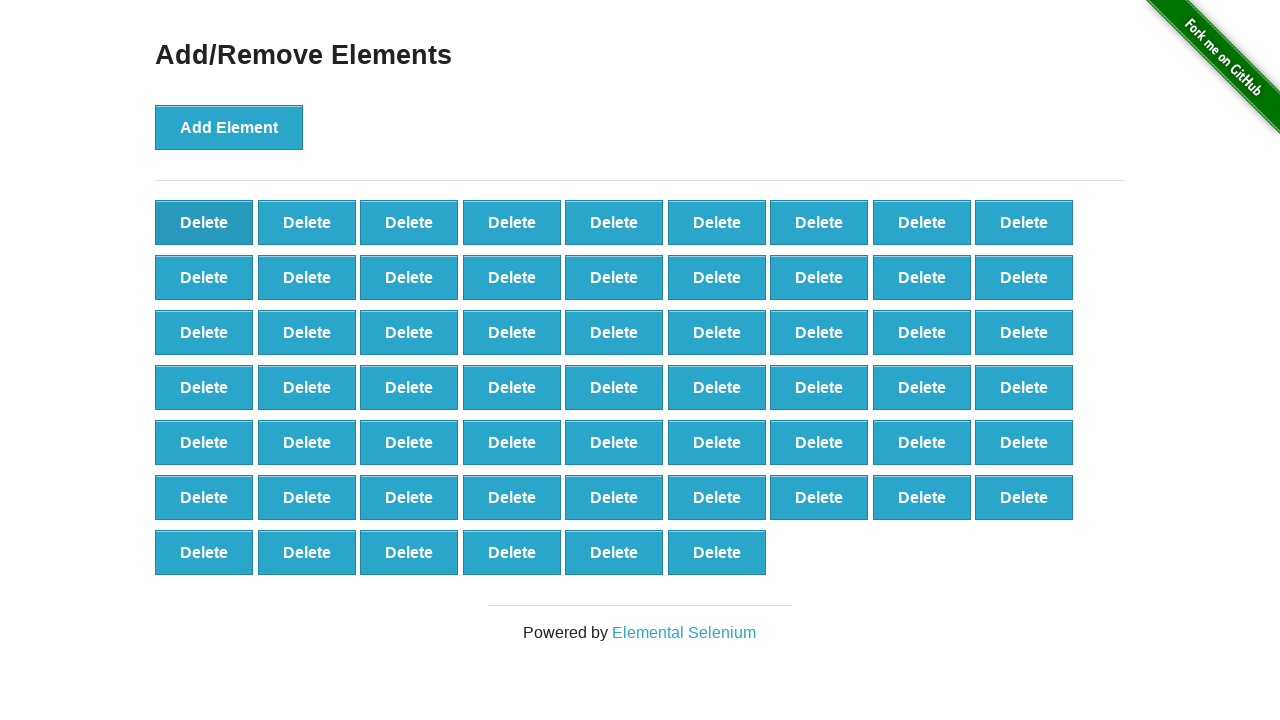

Clicked delete button (iteration 41/90) at (204, 222) on button[onclick='deleteElement()'] >> nth=0
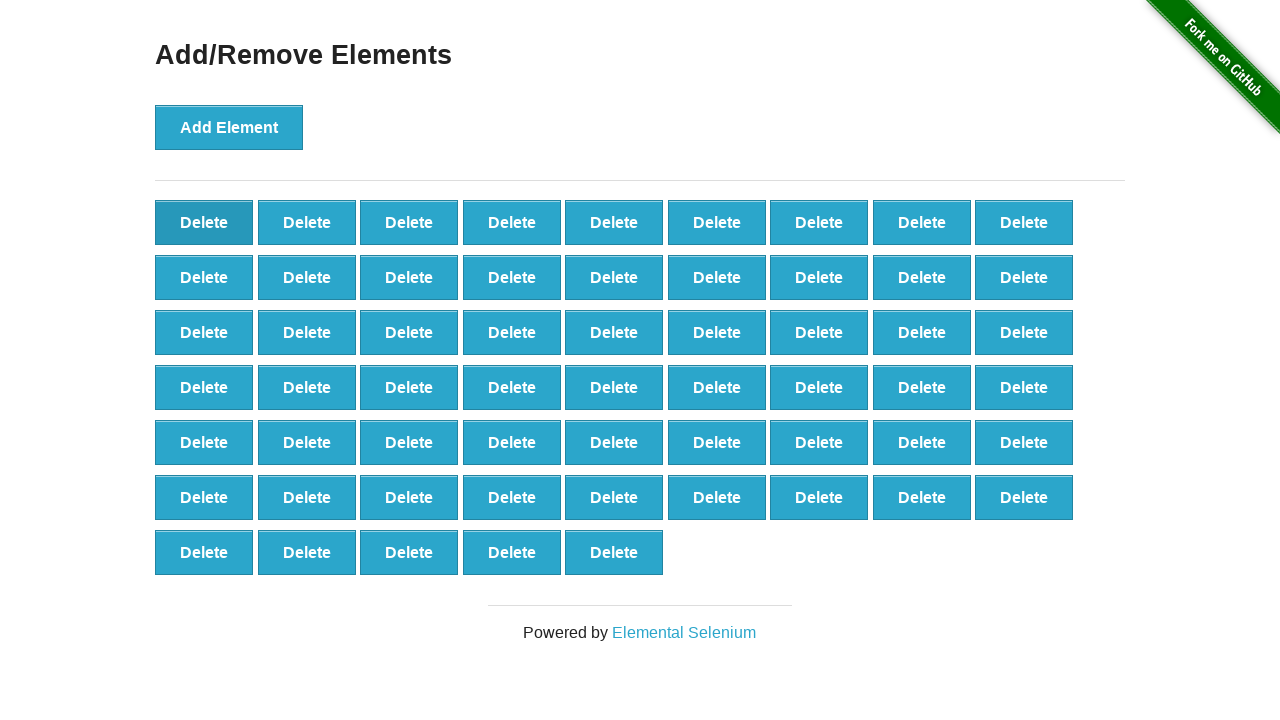

Clicked delete button (iteration 42/90) at (204, 222) on button[onclick='deleteElement()'] >> nth=0
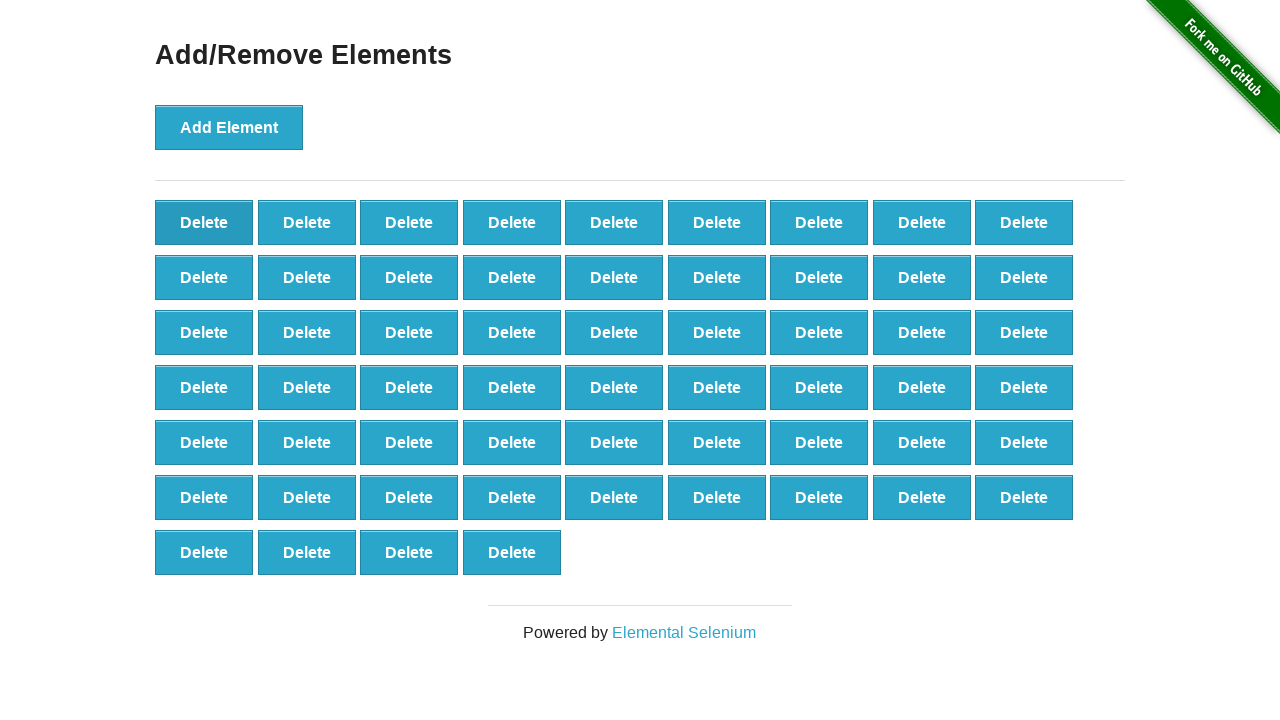

Clicked delete button (iteration 43/90) at (204, 222) on button[onclick='deleteElement()'] >> nth=0
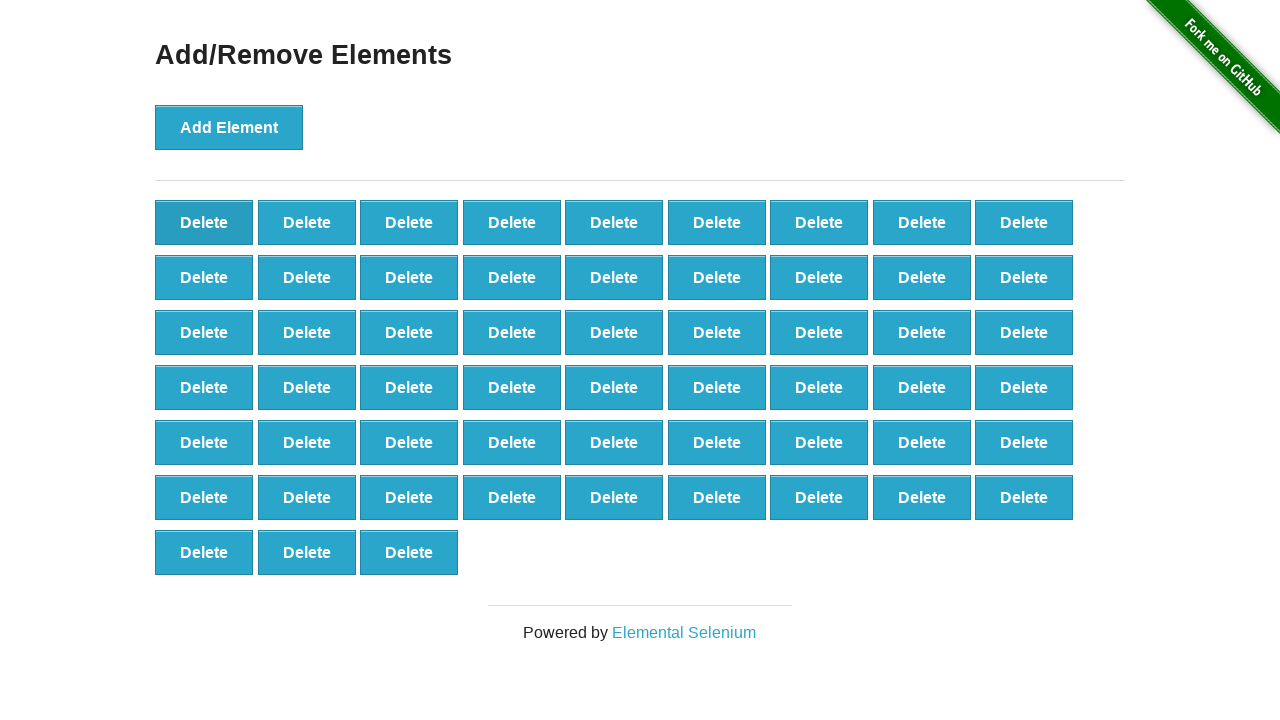

Clicked delete button (iteration 44/90) at (204, 222) on button[onclick='deleteElement()'] >> nth=0
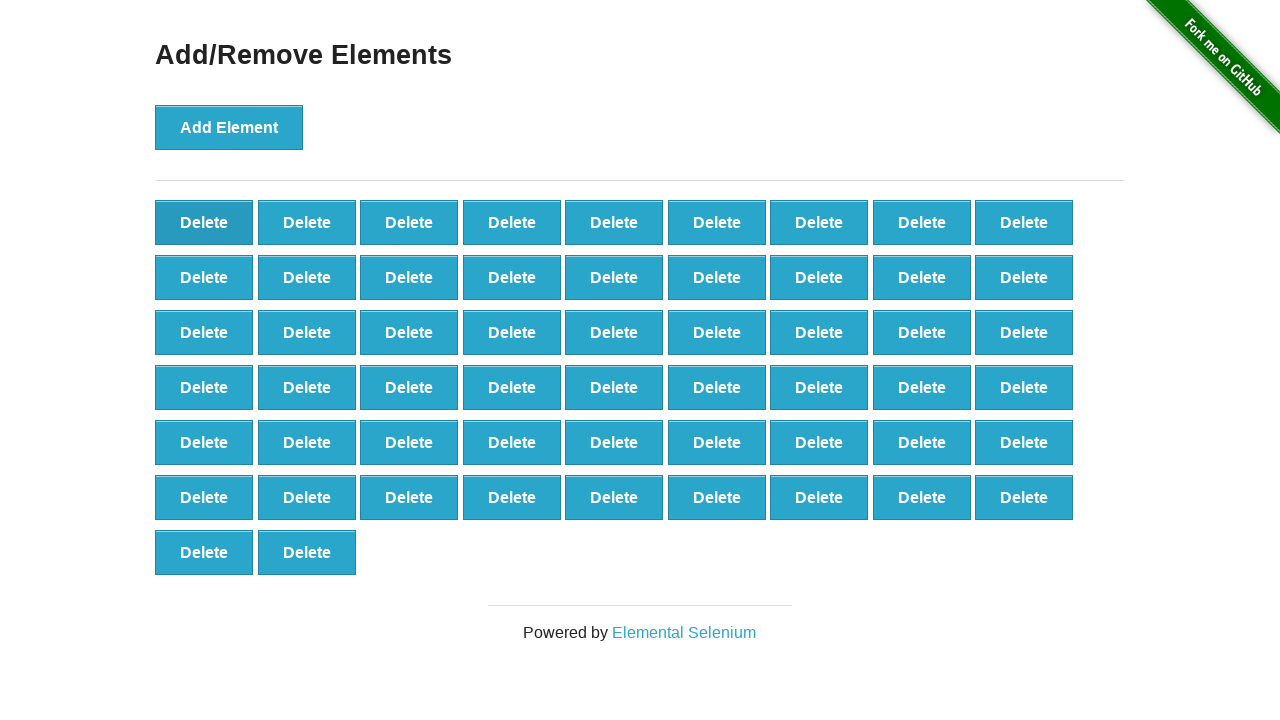

Clicked delete button (iteration 45/90) at (204, 222) on button[onclick='deleteElement()'] >> nth=0
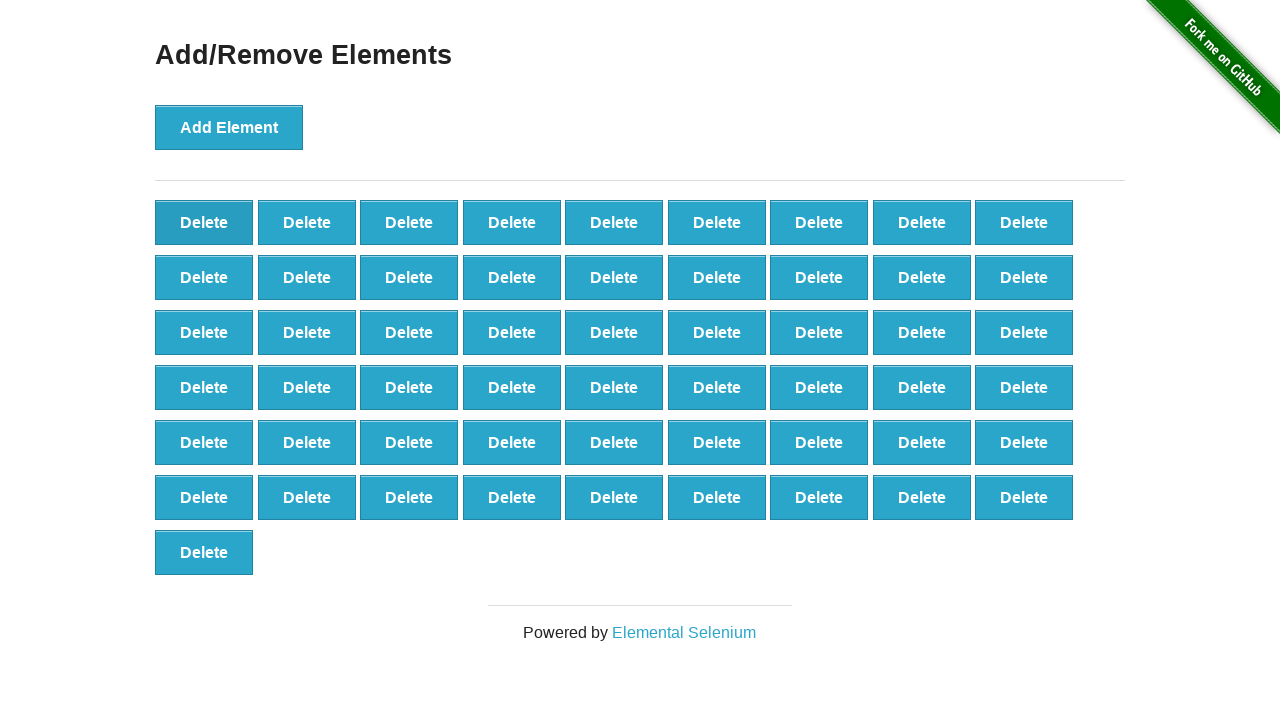

Clicked delete button (iteration 46/90) at (204, 222) on button[onclick='deleteElement()'] >> nth=0
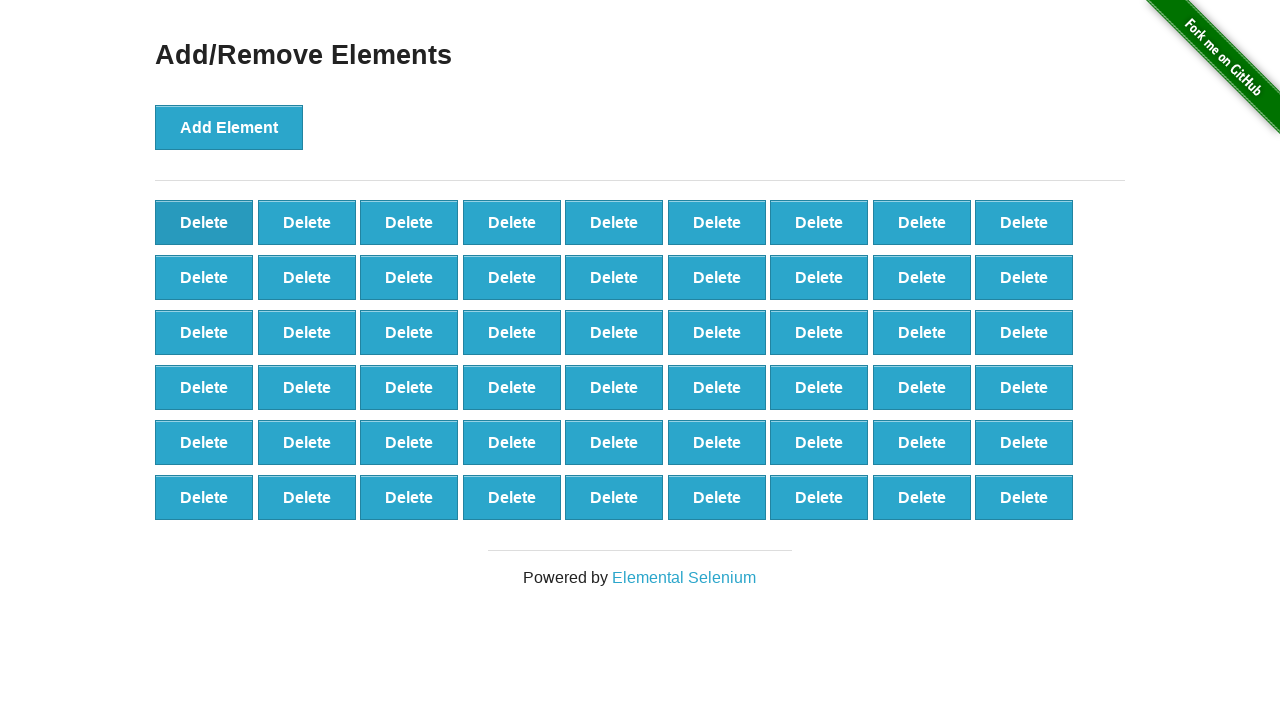

Clicked delete button (iteration 47/90) at (204, 222) on button[onclick='deleteElement()'] >> nth=0
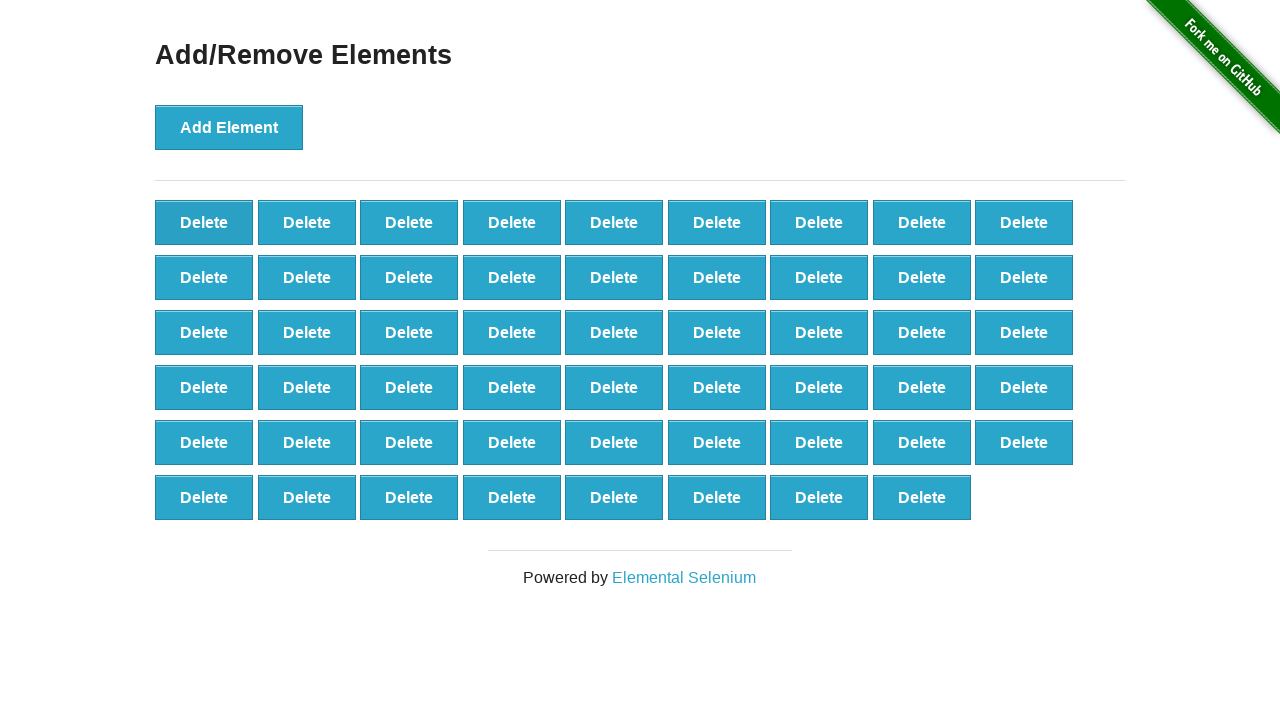

Clicked delete button (iteration 48/90) at (204, 222) on button[onclick='deleteElement()'] >> nth=0
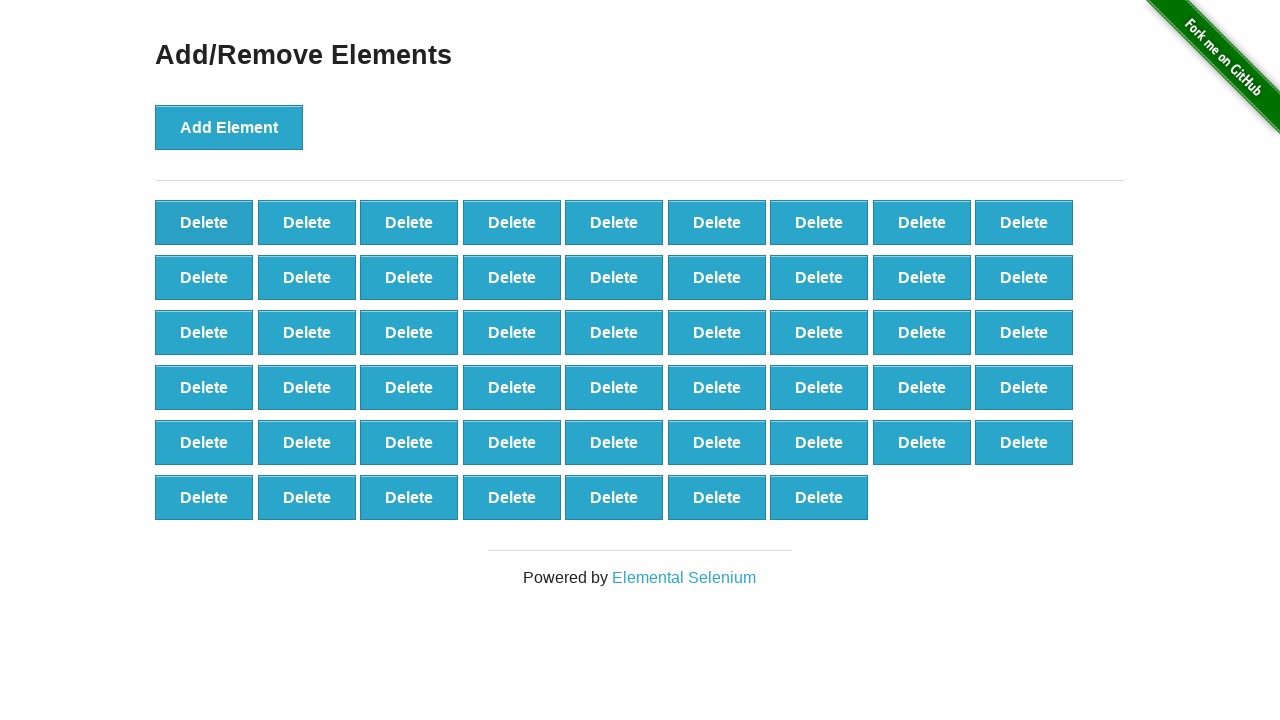

Clicked delete button (iteration 49/90) at (204, 222) on button[onclick='deleteElement()'] >> nth=0
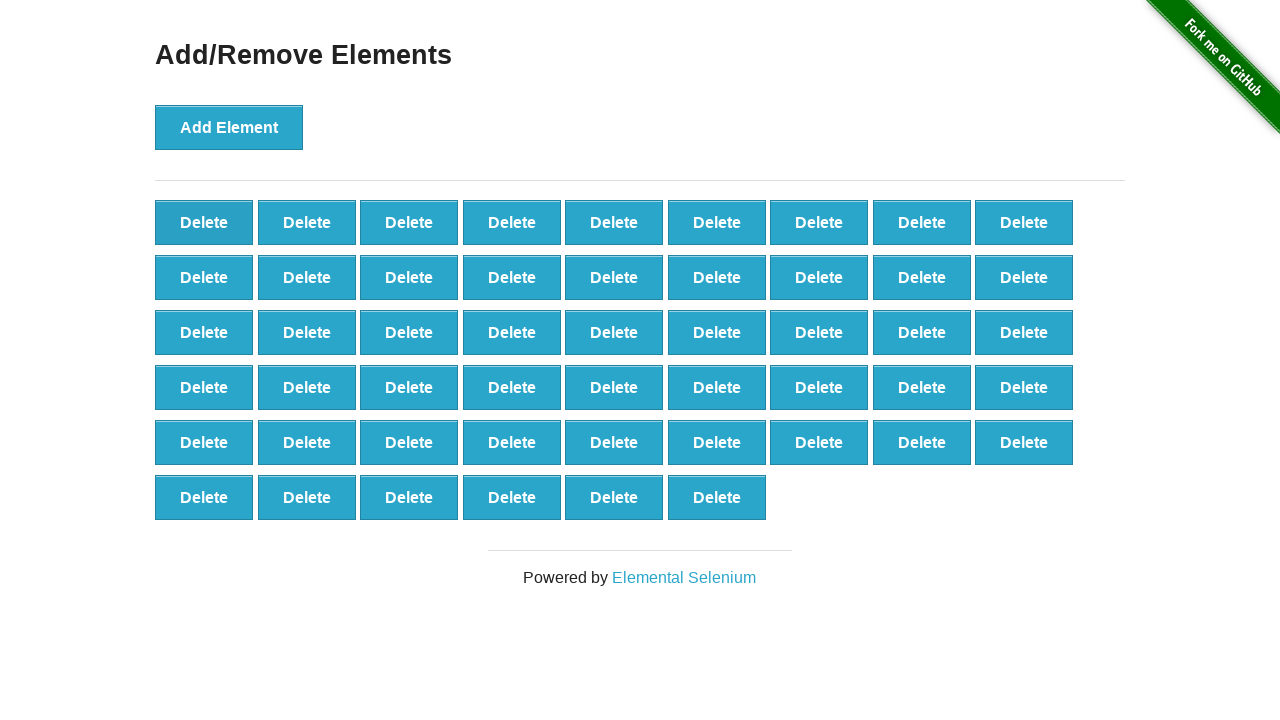

Clicked delete button (iteration 50/90) at (204, 222) on button[onclick='deleteElement()'] >> nth=0
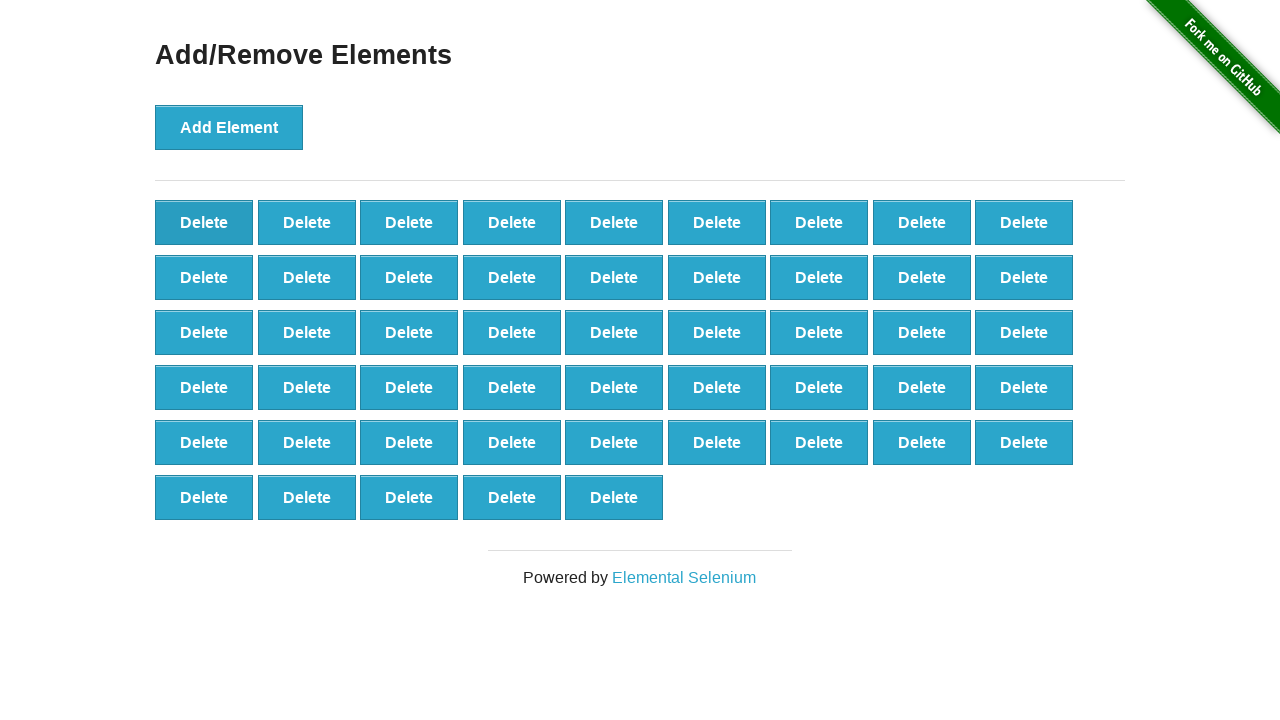

Clicked delete button (iteration 51/90) at (204, 222) on button[onclick='deleteElement()'] >> nth=0
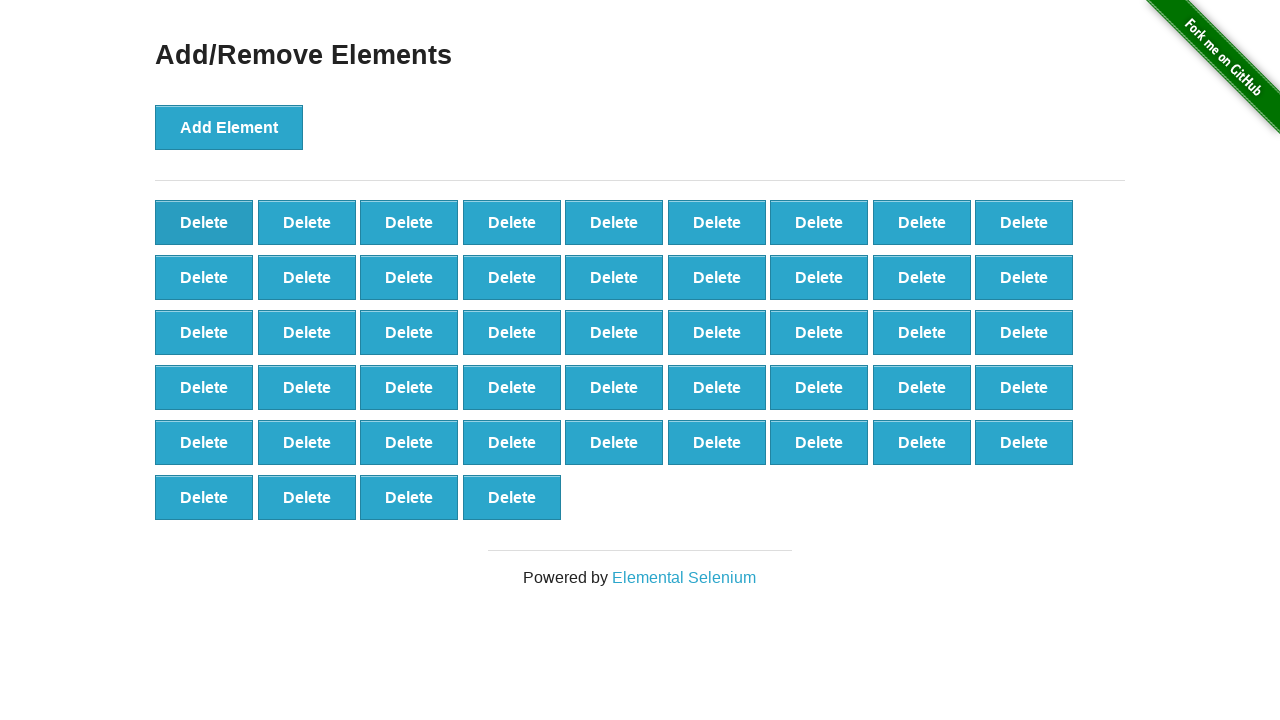

Clicked delete button (iteration 52/90) at (204, 222) on button[onclick='deleteElement()'] >> nth=0
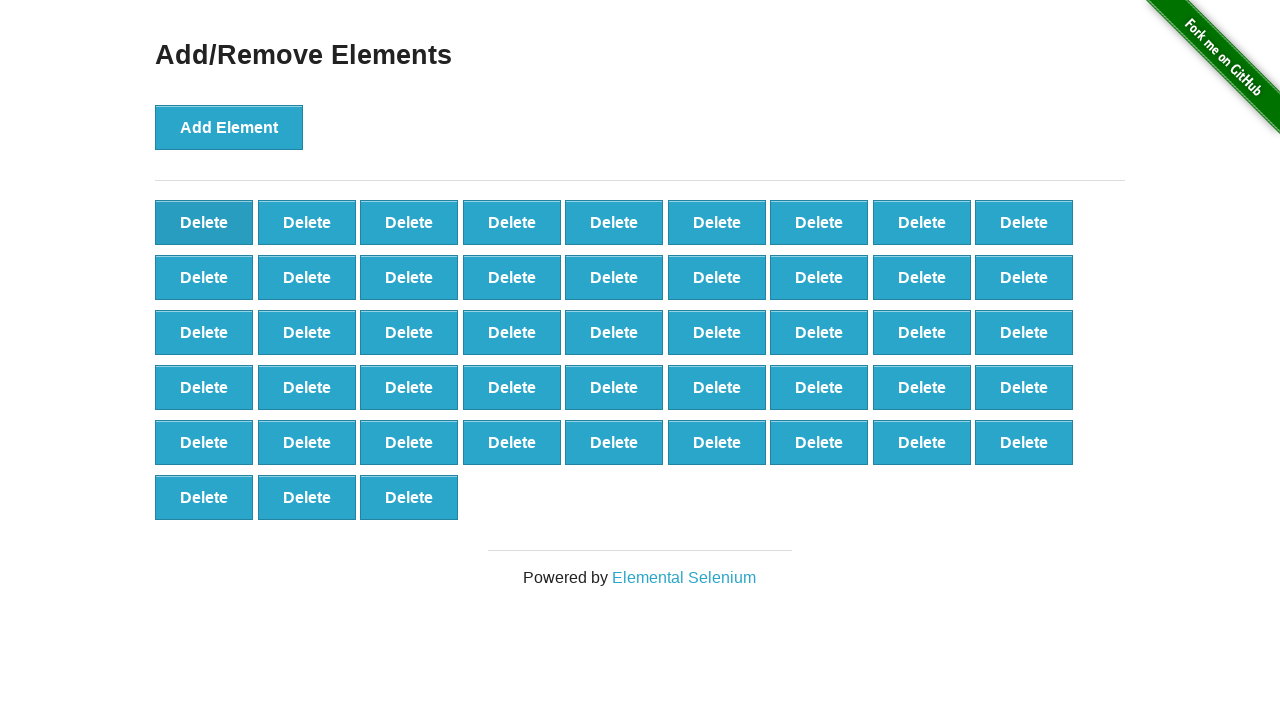

Clicked delete button (iteration 53/90) at (204, 222) on button[onclick='deleteElement()'] >> nth=0
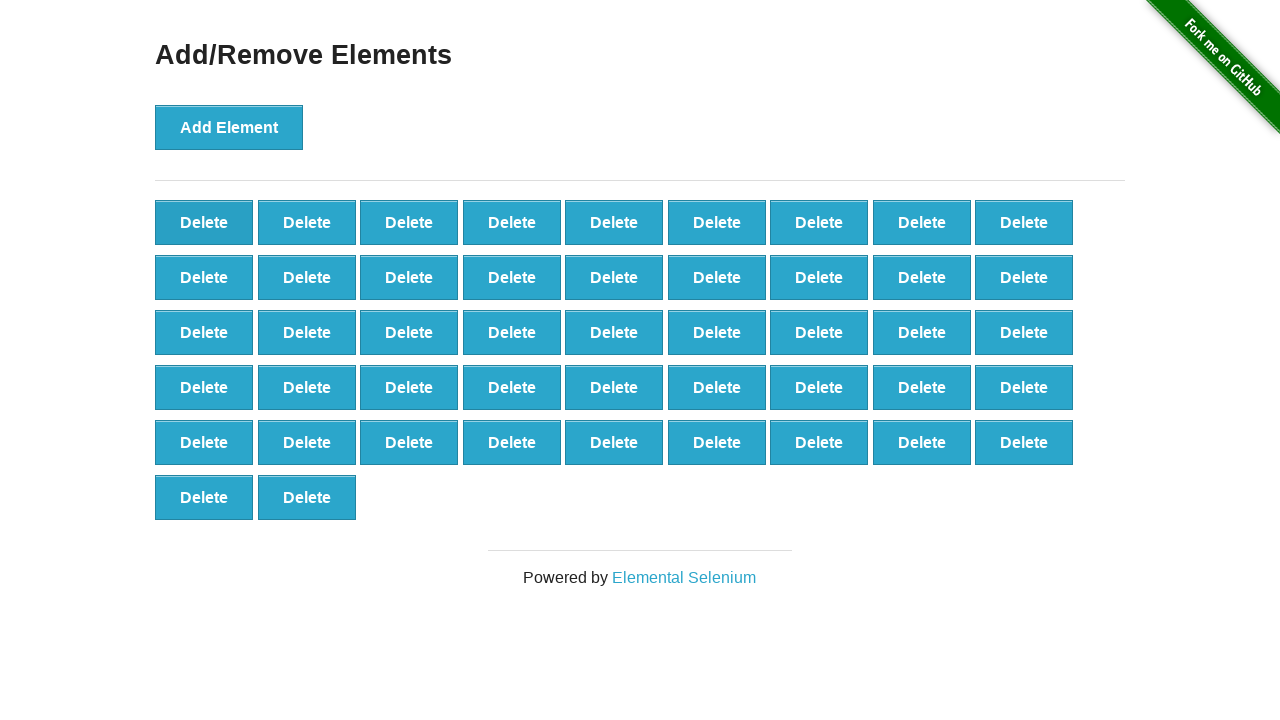

Clicked delete button (iteration 54/90) at (204, 222) on button[onclick='deleteElement()'] >> nth=0
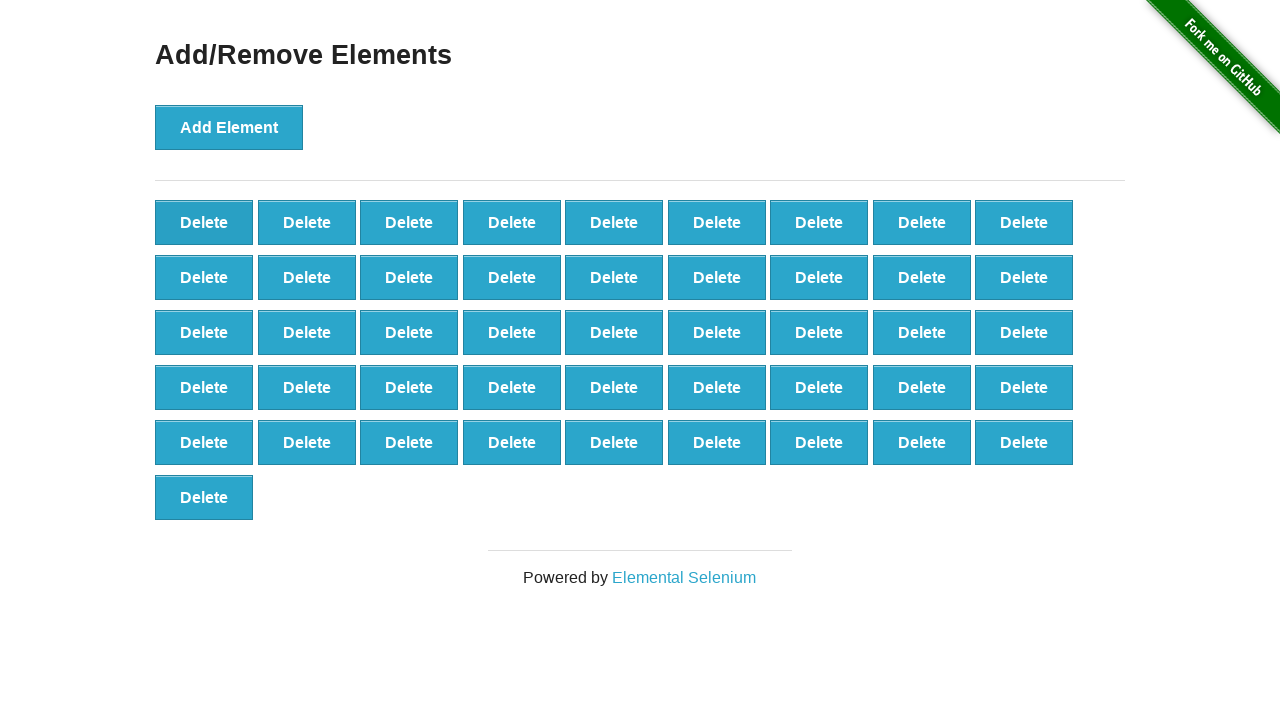

Clicked delete button (iteration 55/90) at (204, 222) on button[onclick='deleteElement()'] >> nth=0
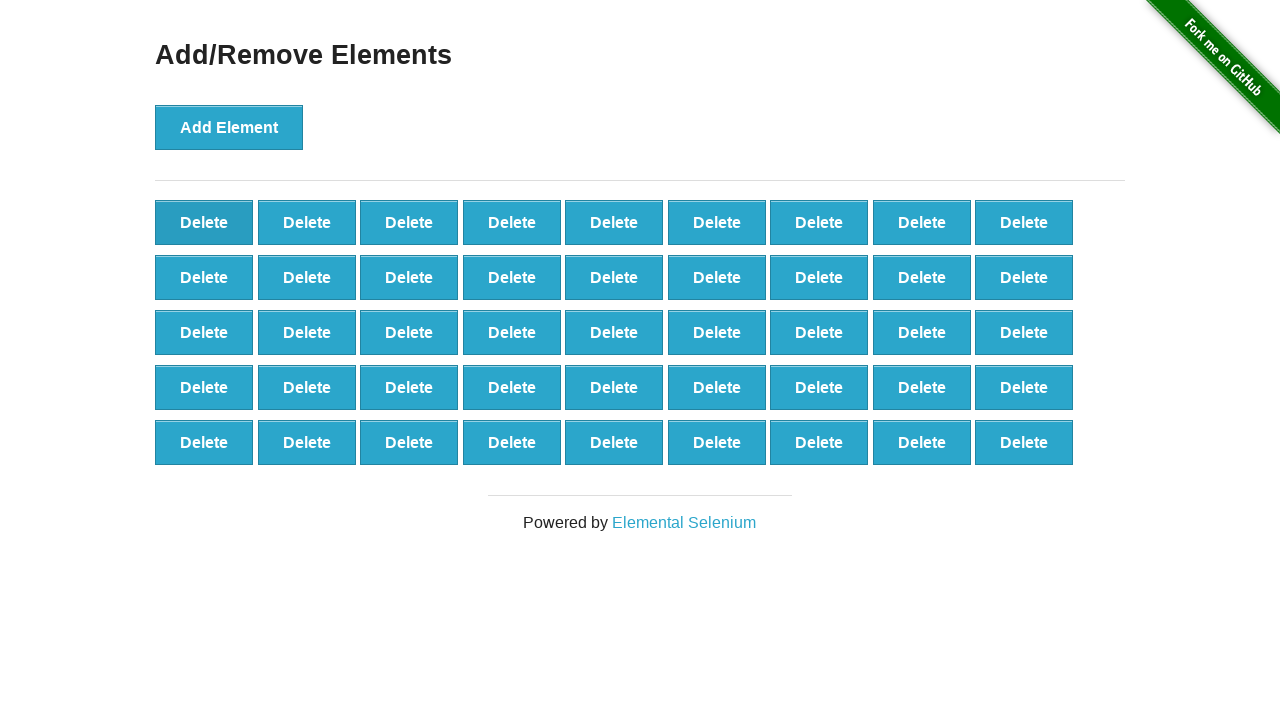

Clicked delete button (iteration 56/90) at (204, 222) on button[onclick='deleteElement()'] >> nth=0
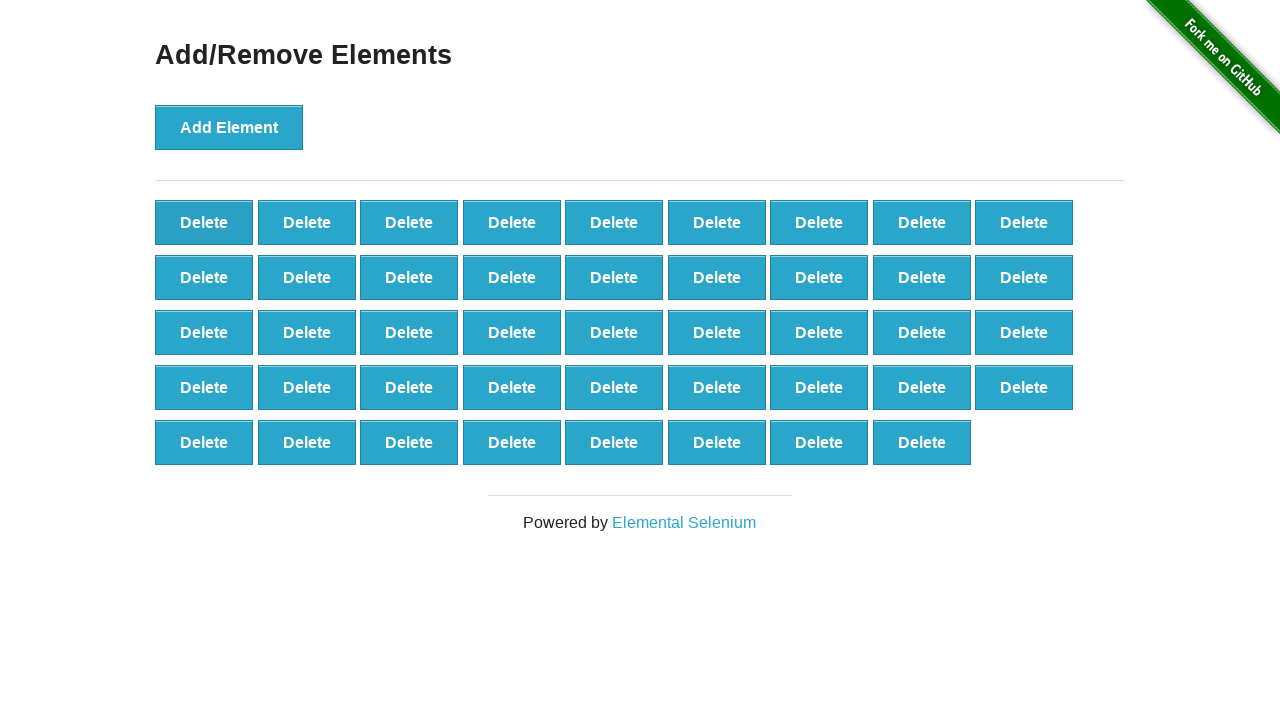

Clicked delete button (iteration 57/90) at (204, 222) on button[onclick='deleteElement()'] >> nth=0
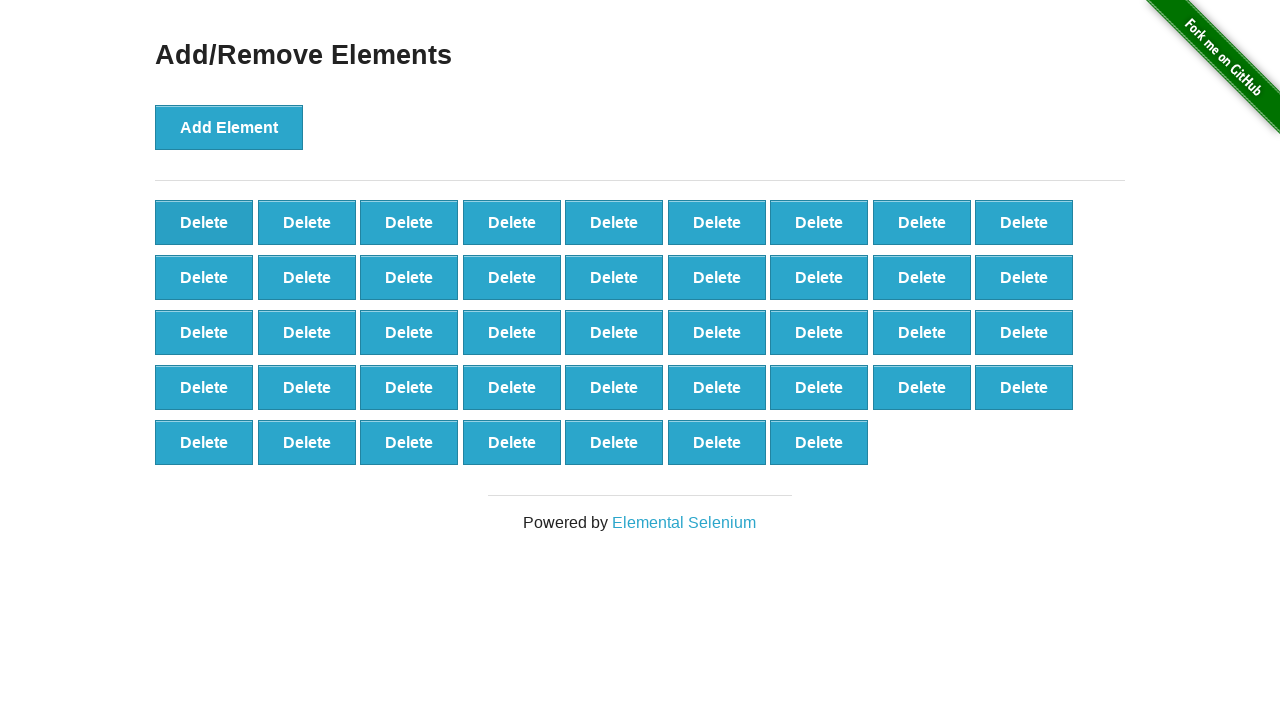

Clicked delete button (iteration 58/90) at (204, 222) on button[onclick='deleteElement()'] >> nth=0
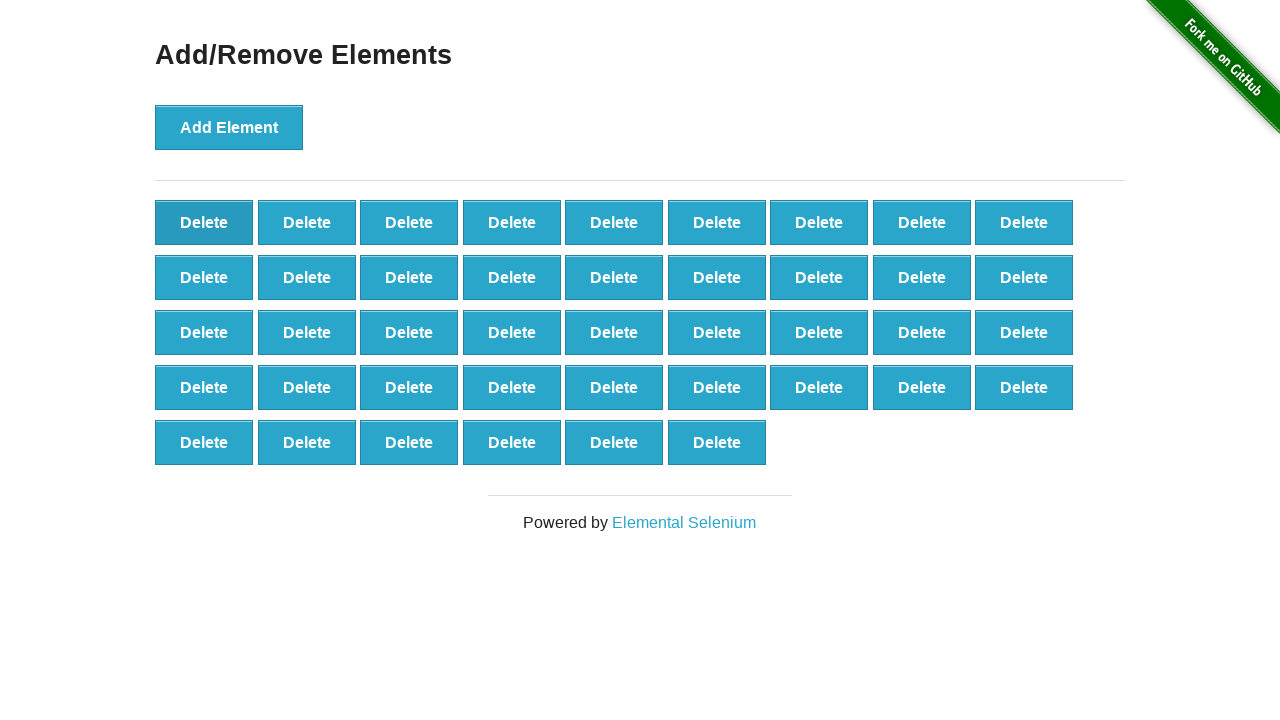

Clicked delete button (iteration 59/90) at (204, 222) on button[onclick='deleteElement()'] >> nth=0
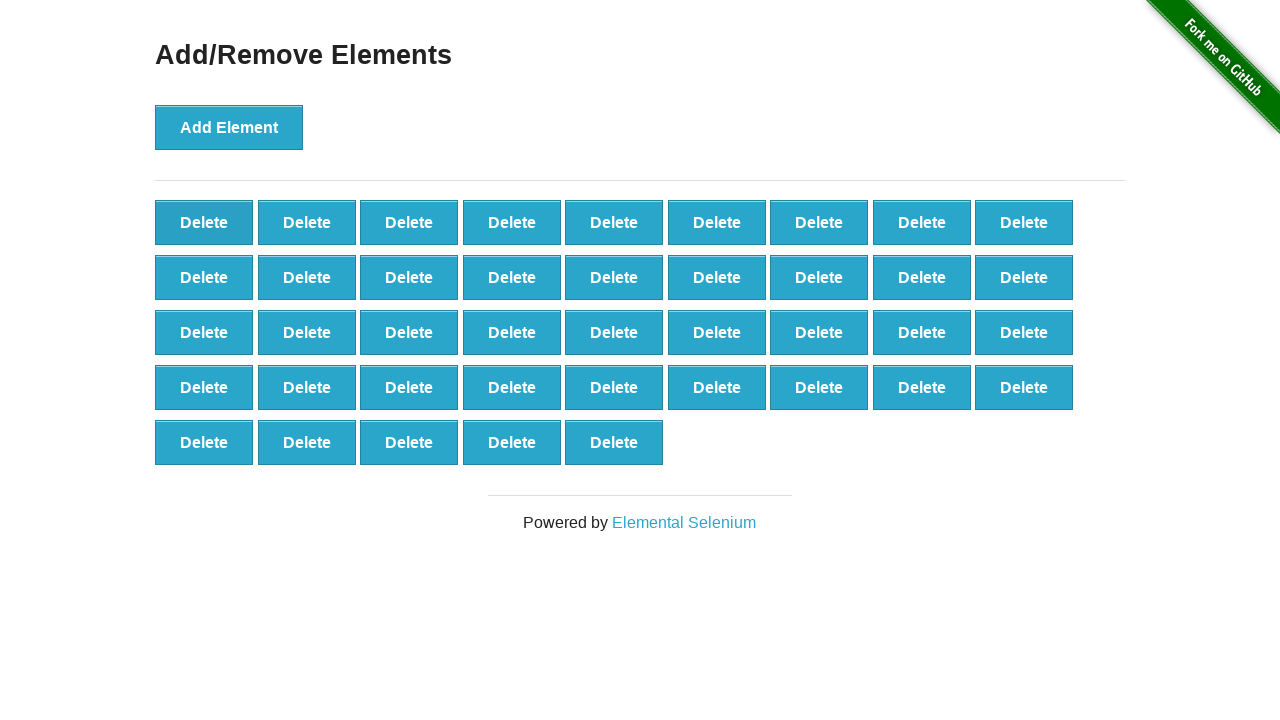

Clicked delete button (iteration 60/90) at (204, 222) on button[onclick='deleteElement()'] >> nth=0
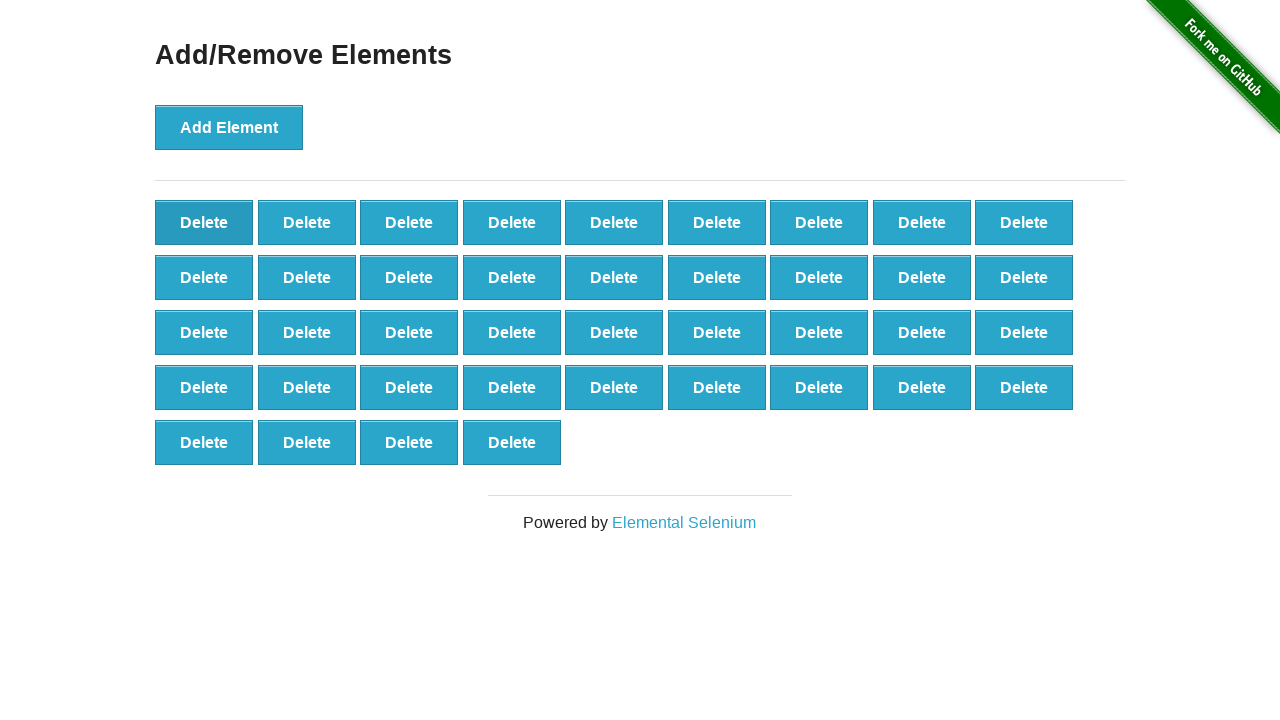

Clicked delete button (iteration 61/90) at (204, 222) on button[onclick='deleteElement()'] >> nth=0
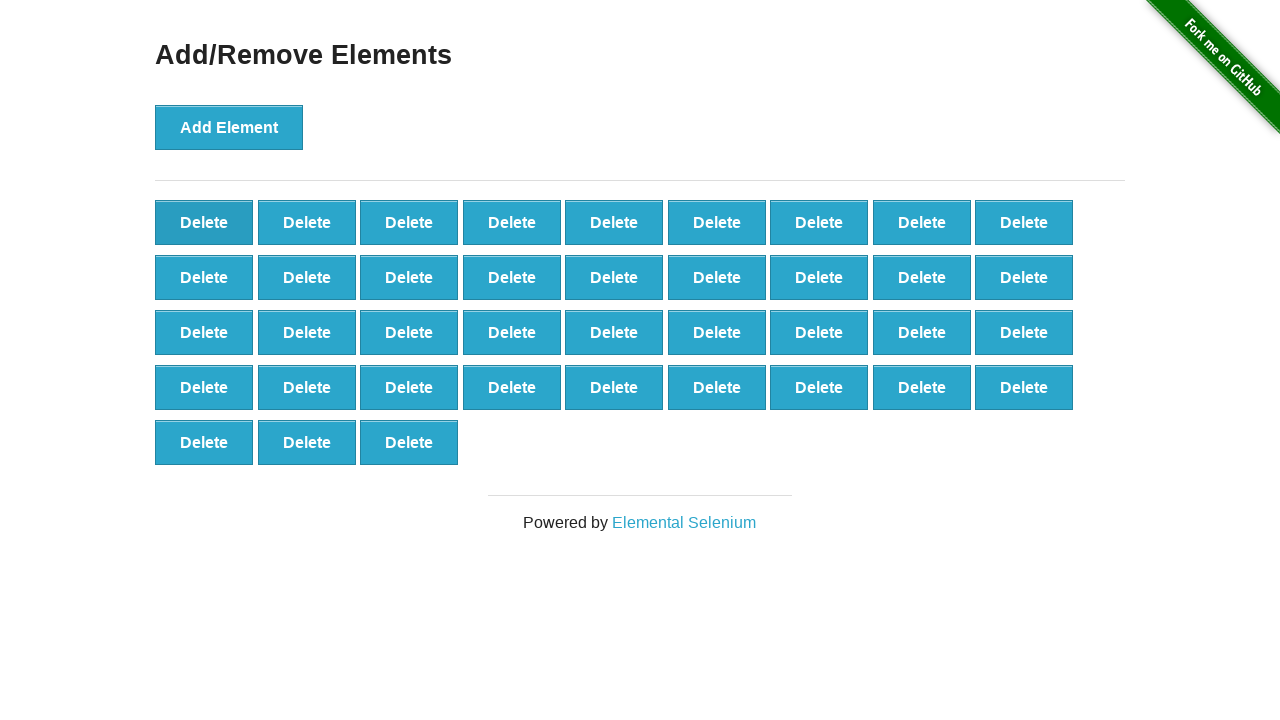

Clicked delete button (iteration 62/90) at (204, 222) on button[onclick='deleteElement()'] >> nth=0
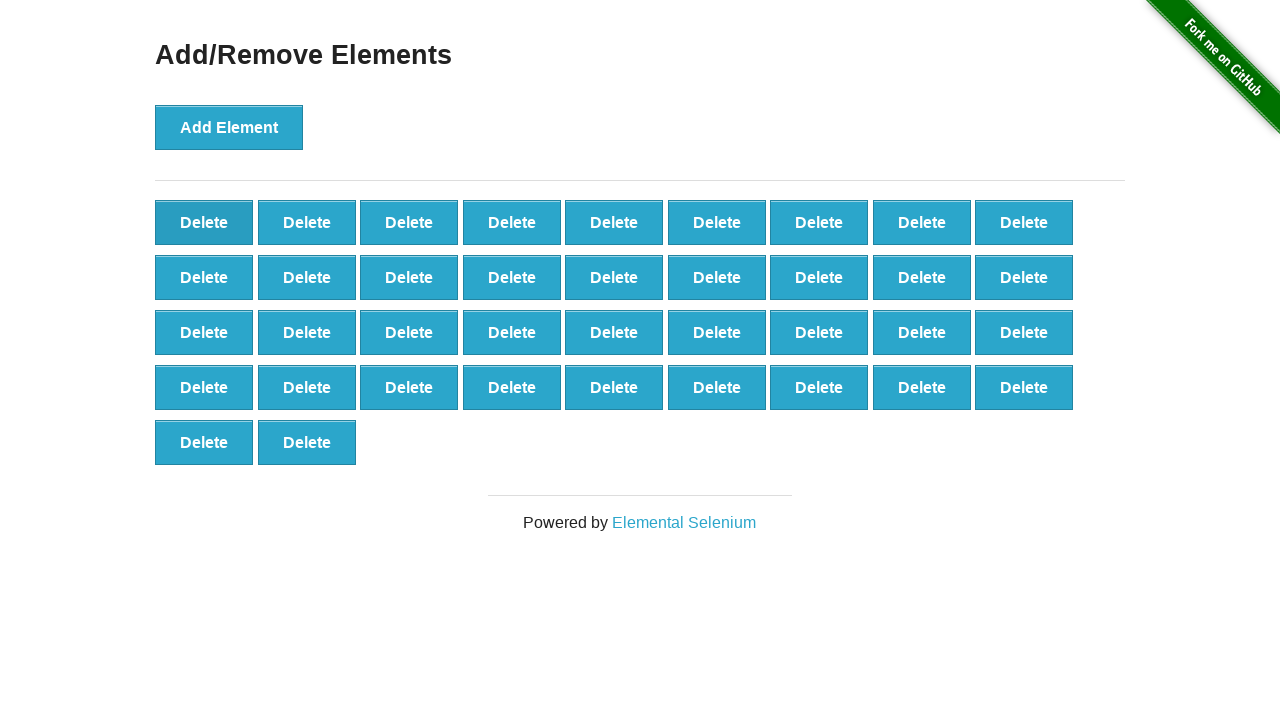

Clicked delete button (iteration 63/90) at (204, 222) on button[onclick='deleteElement()'] >> nth=0
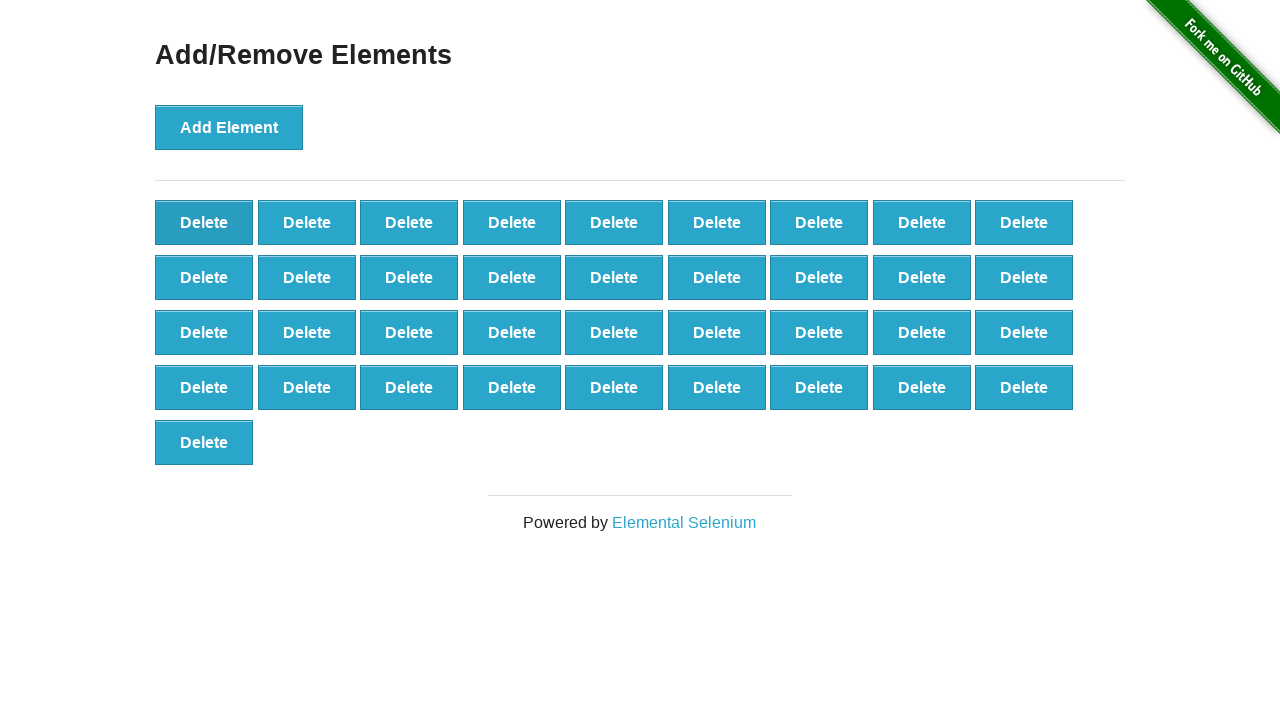

Clicked delete button (iteration 64/90) at (204, 222) on button[onclick='deleteElement()'] >> nth=0
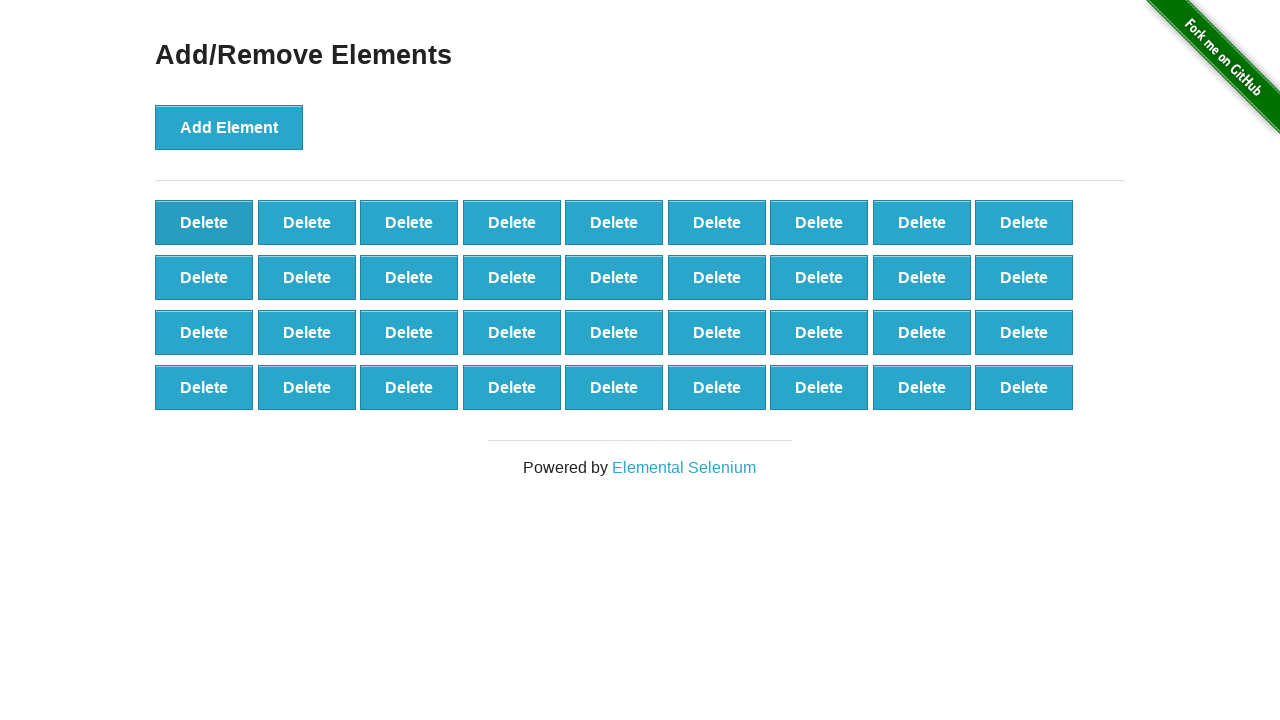

Clicked delete button (iteration 65/90) at (204, 222) on button[onclick='deleteElement()'] >> nth=0
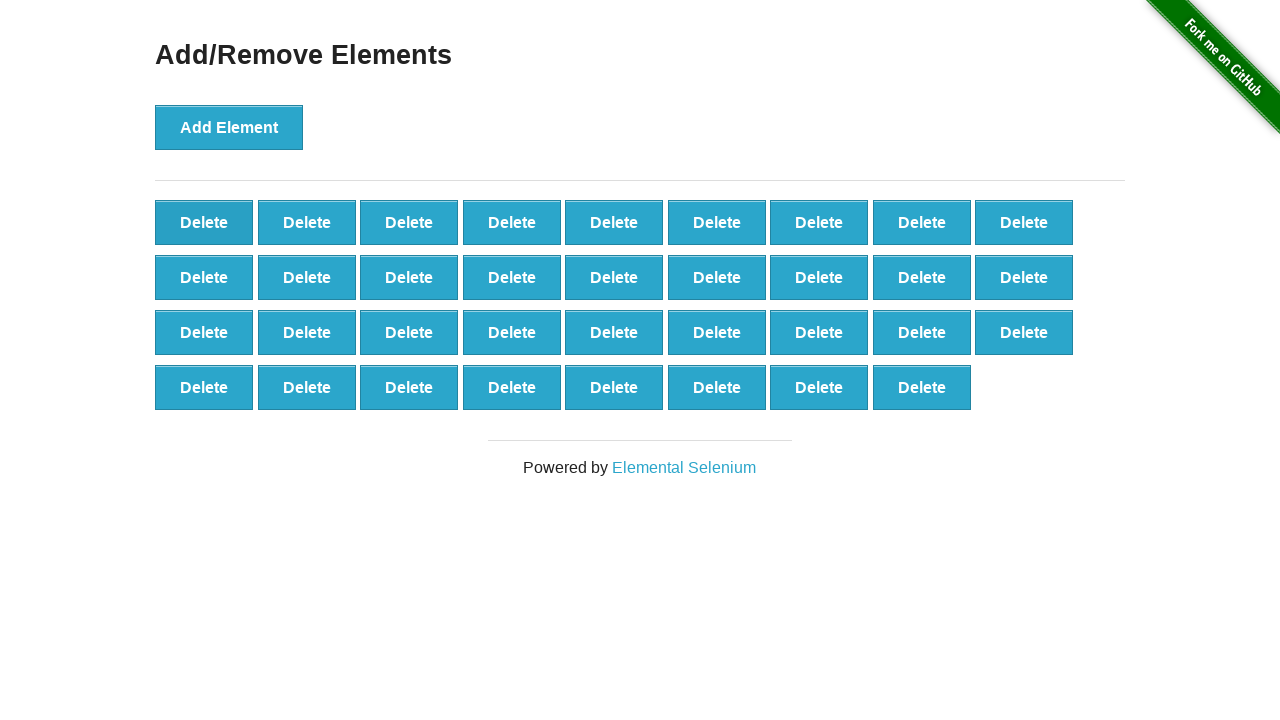

Clicked delete button (iteration 66/90) at (204, 222) on button[onclick='deleteElement()'] >> nth=0
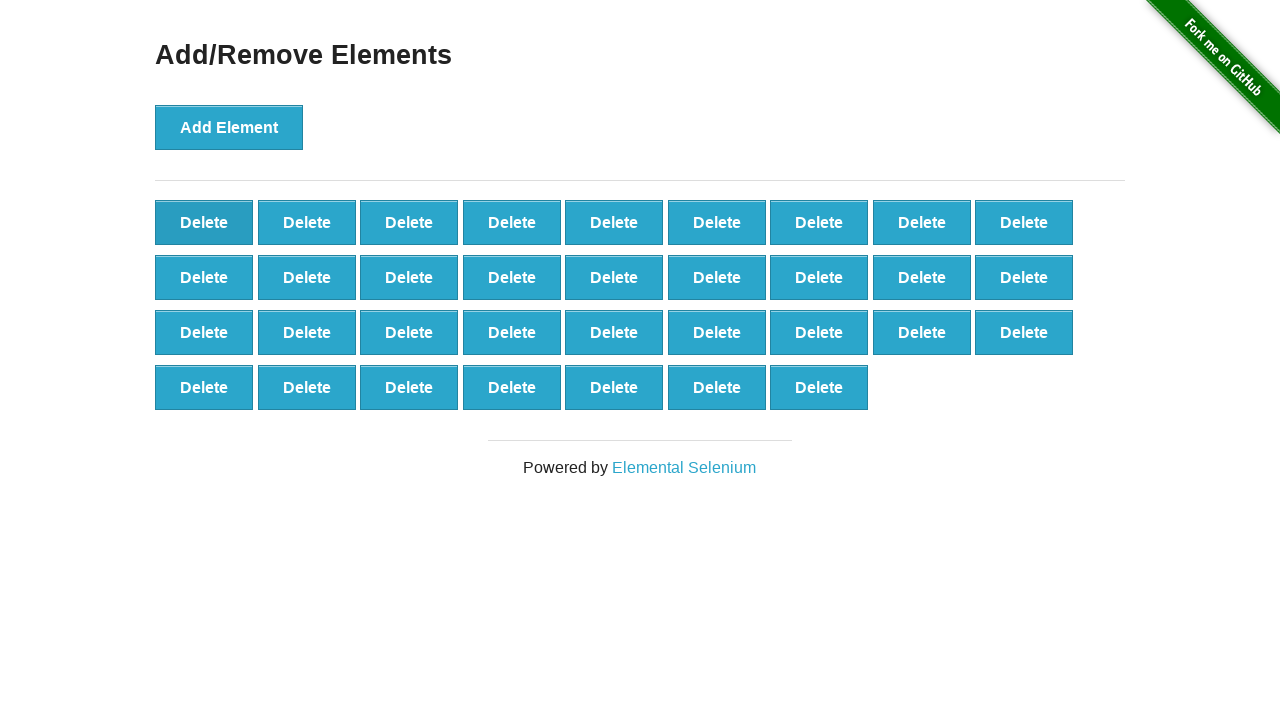

Clicked delete button (iteration 67/90) at (204, 222) on button[onclick='deleteElement()'] >> nth=0
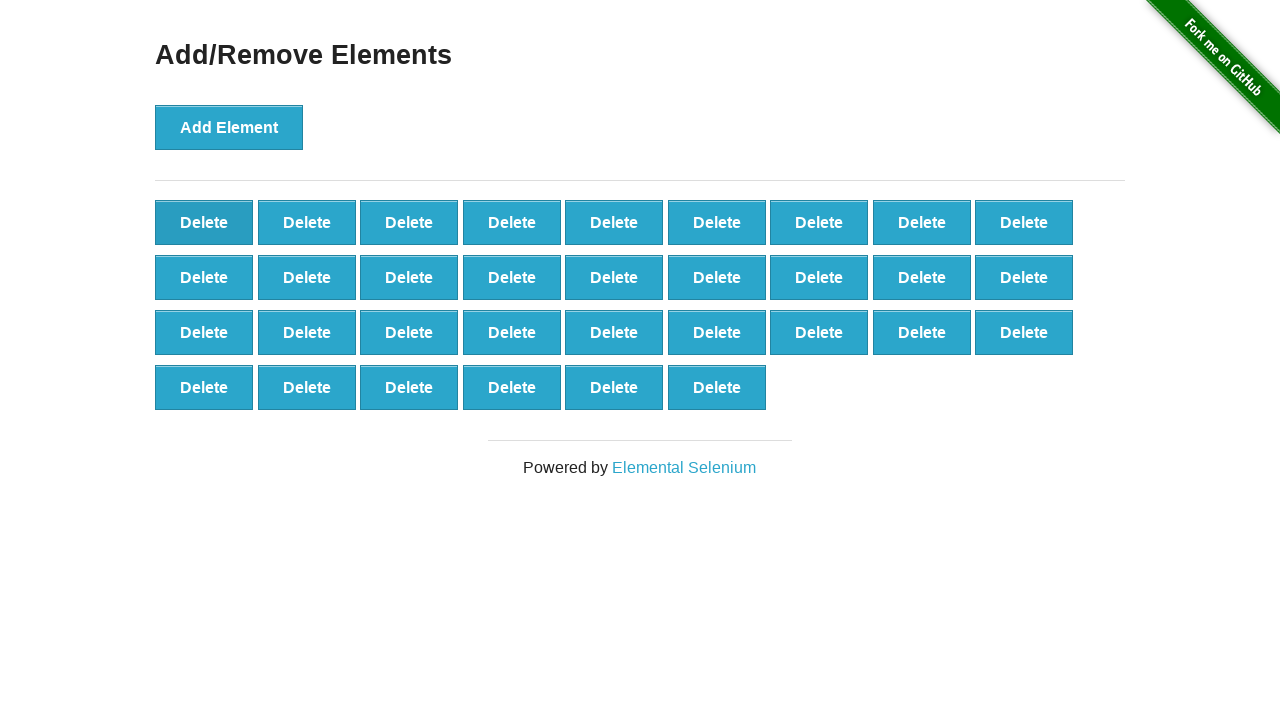

Clicked delete button (iteration 68/90) at (204, 222) on button[onclick='deleteElement()'] >> nth=0
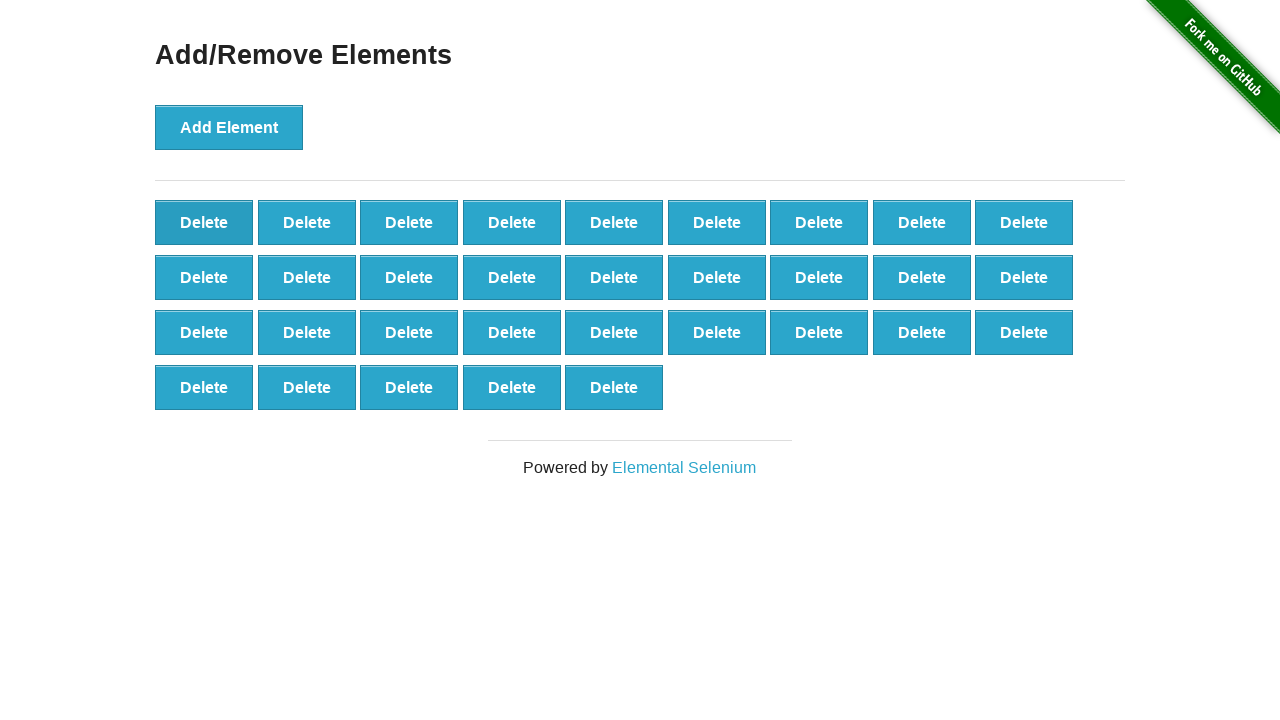

Clicked delete button (iteration 69/90) at (204, 222) on button[onclick='deleteElement()'] >> nth=0
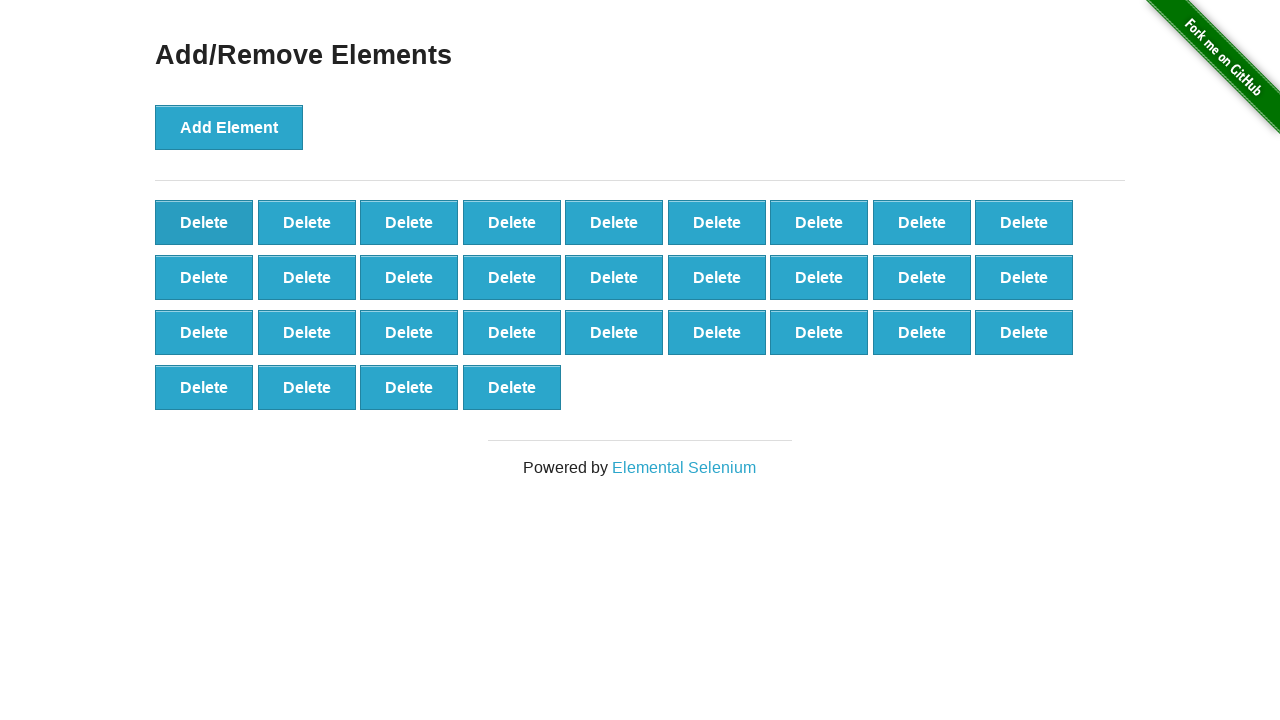

Clicked delete button (iteration 70/90) at (204, 222) on button[onclick='deleteElement()'] >> nth=0
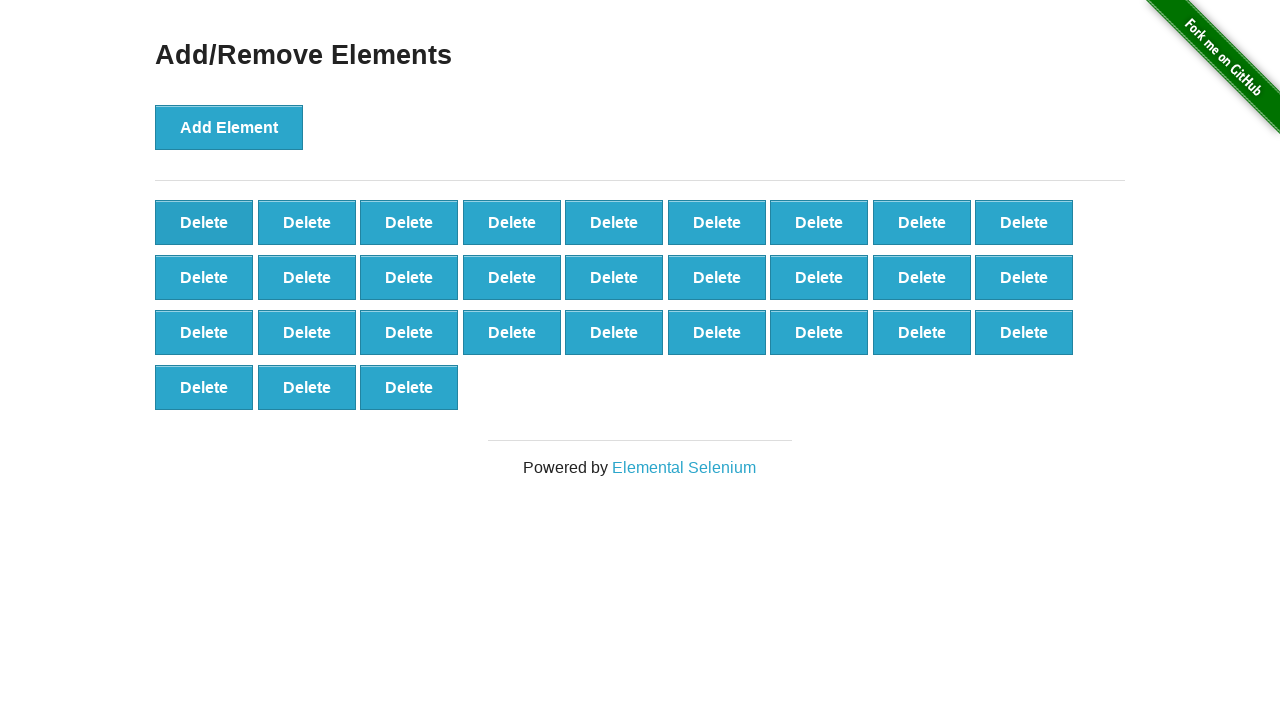

Clicked delete button (iteration 71/90) at (204, 222) on button[onclick='deleteElement()'] >> nth=0
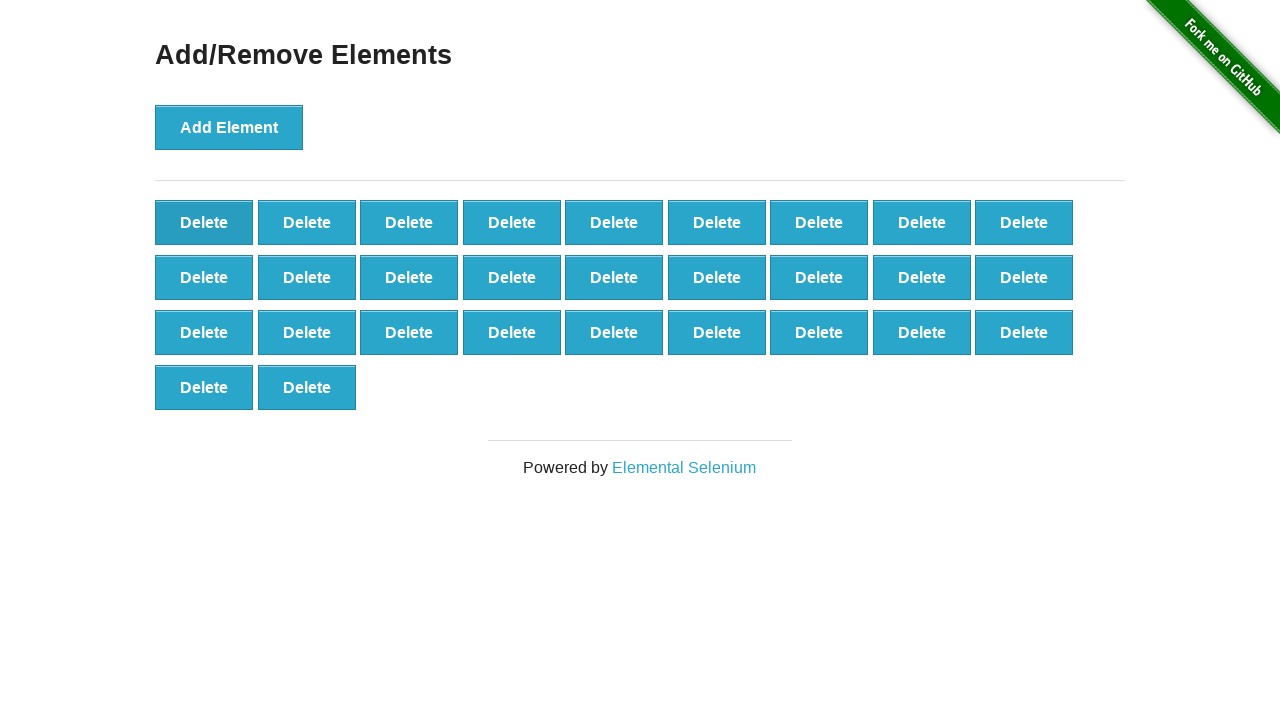

Clicked delete button (iteration 72/90) at (204, 222) on button[onclick='deleteElement()'] >> nth=0
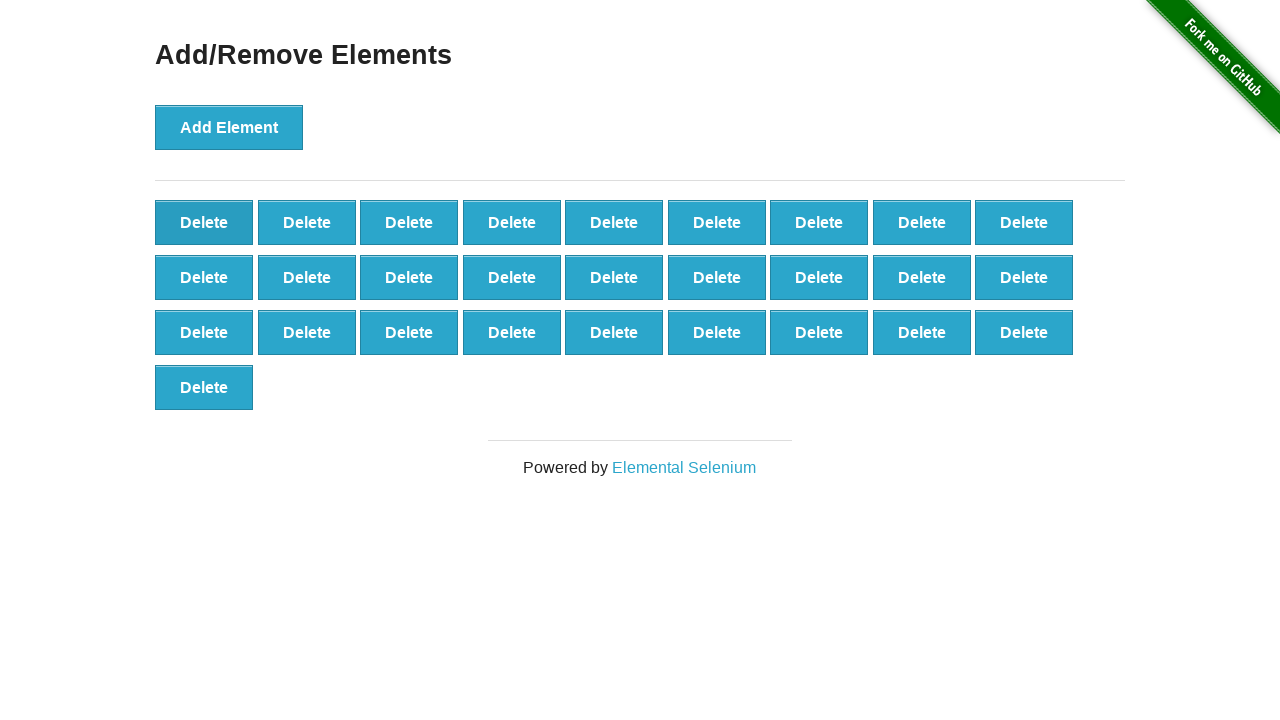

Clicked delete button (iteration 73/90) at (204, 222) on button[onclick='deleteElement()'] >> nth=0
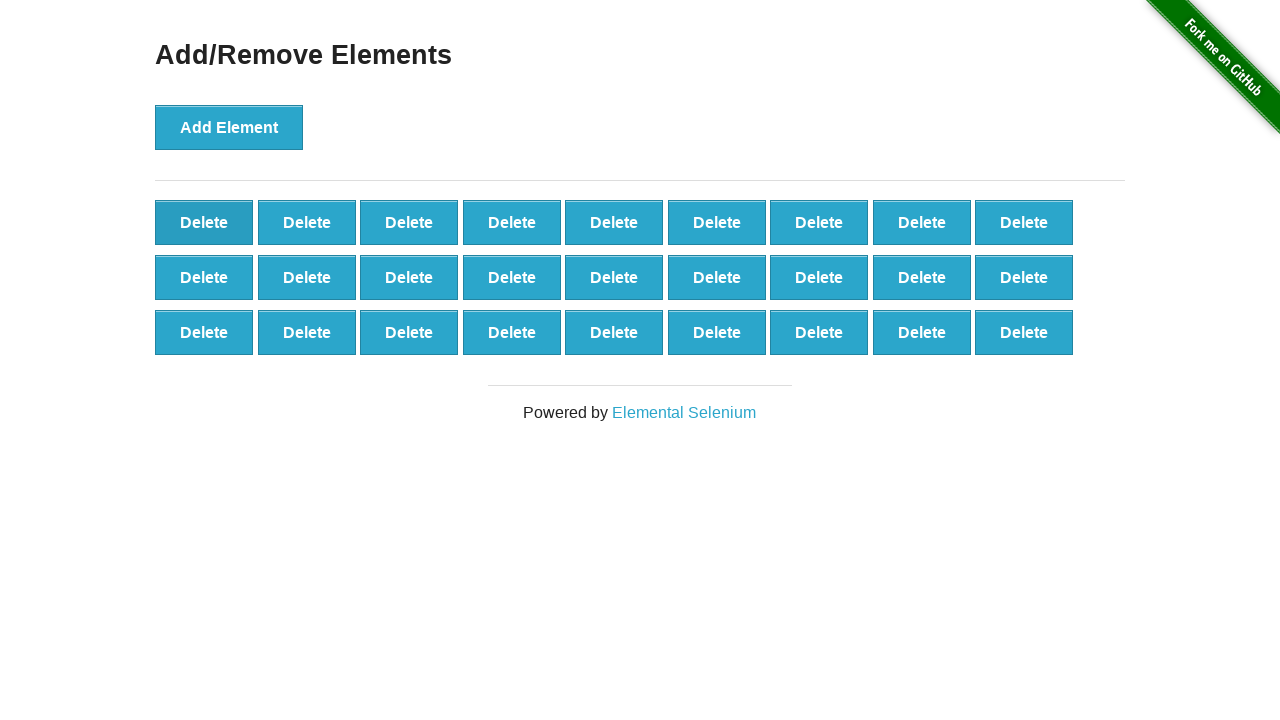

Clicked delete button (iteration 74/90) at (204, 222) on button[onclick='deleteElement()'] >> nth=0
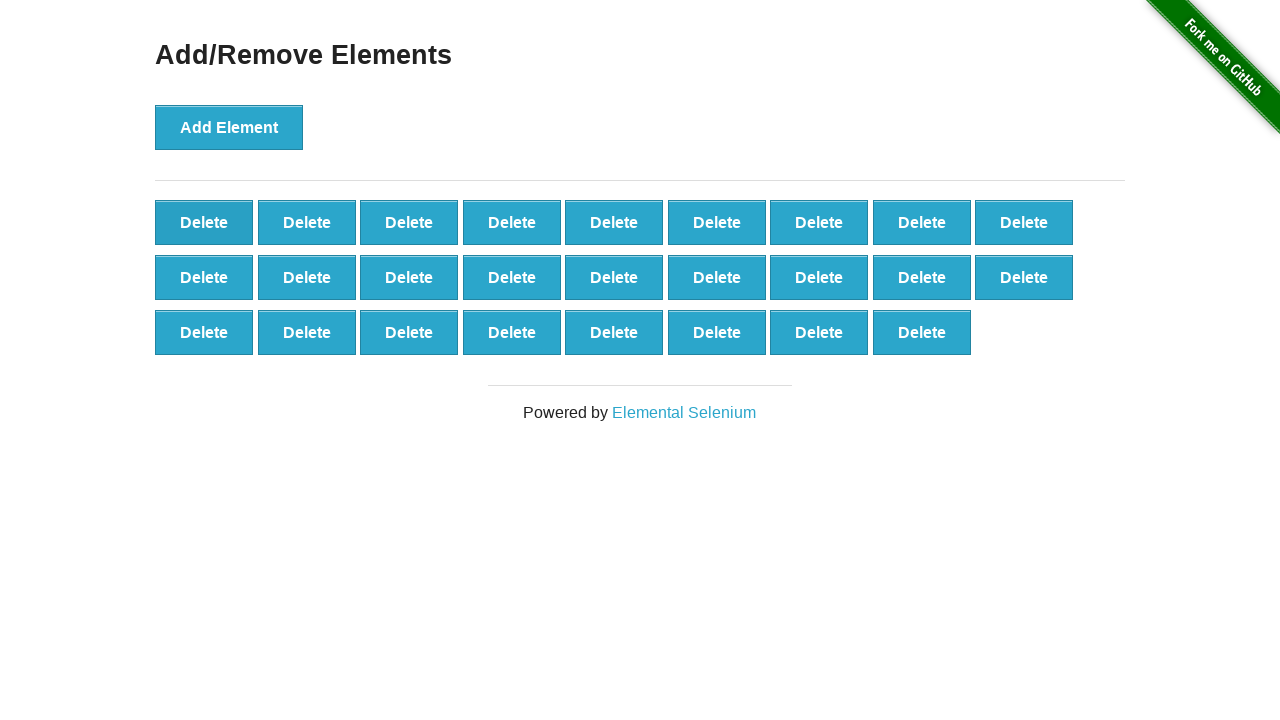

Clicked delete button (iteration 75/90) at (204, 222) on button[onclick='deleteElement()'] >> nth=0
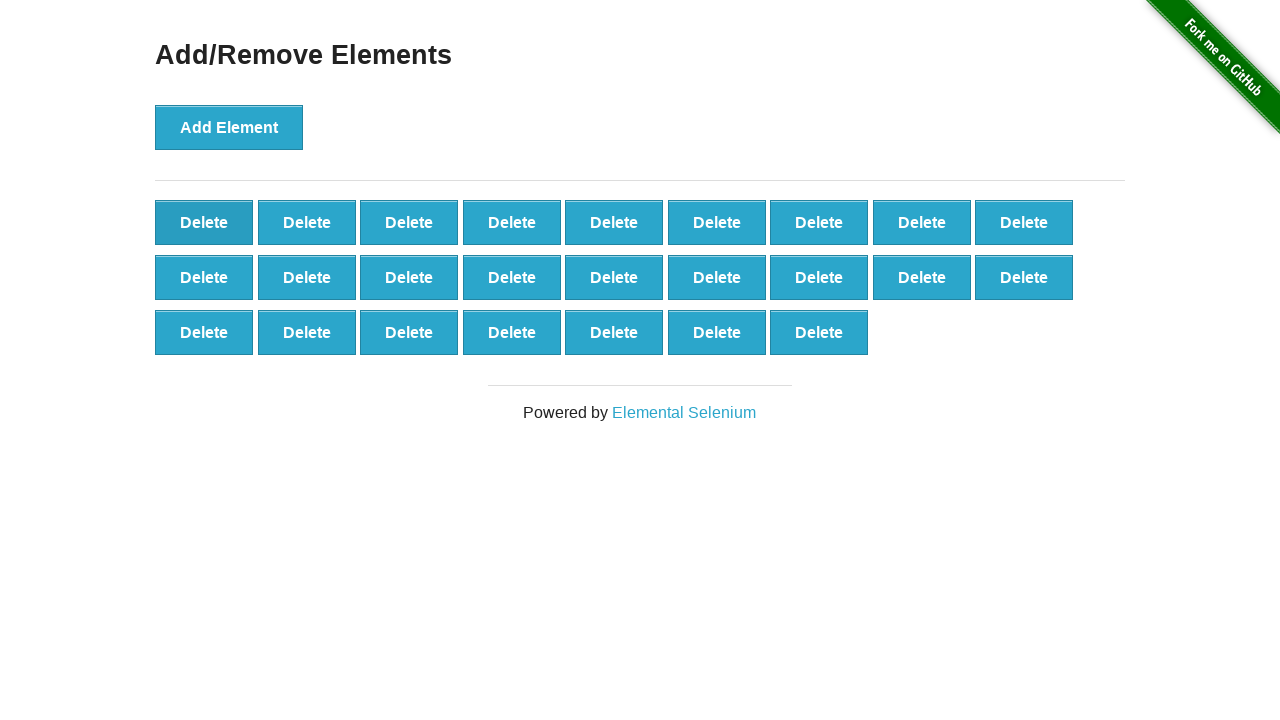

Clicked delete button (iteration 76/90) at (204, 222) on button[onclick='deleteElement()'] >> nth=0
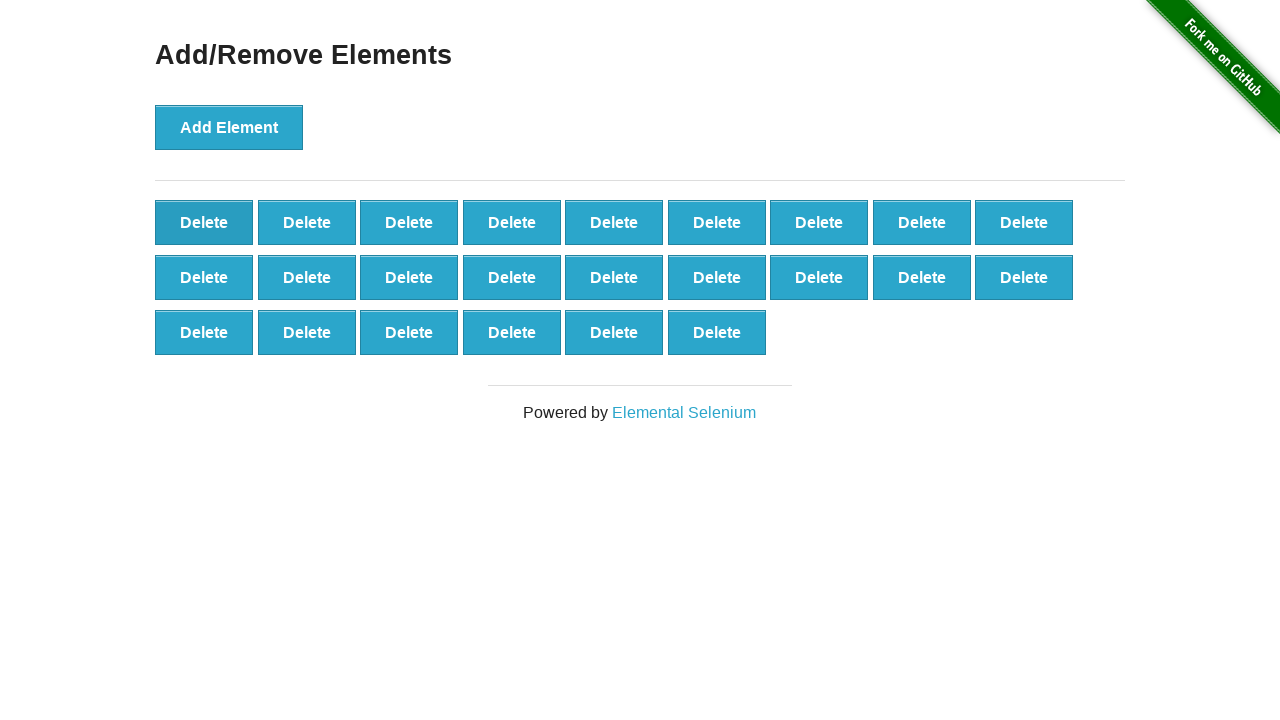

Clicked delete button (iteration 77/90) at (204, 222) on button[onclick='deleteElement()'] >> nth=0
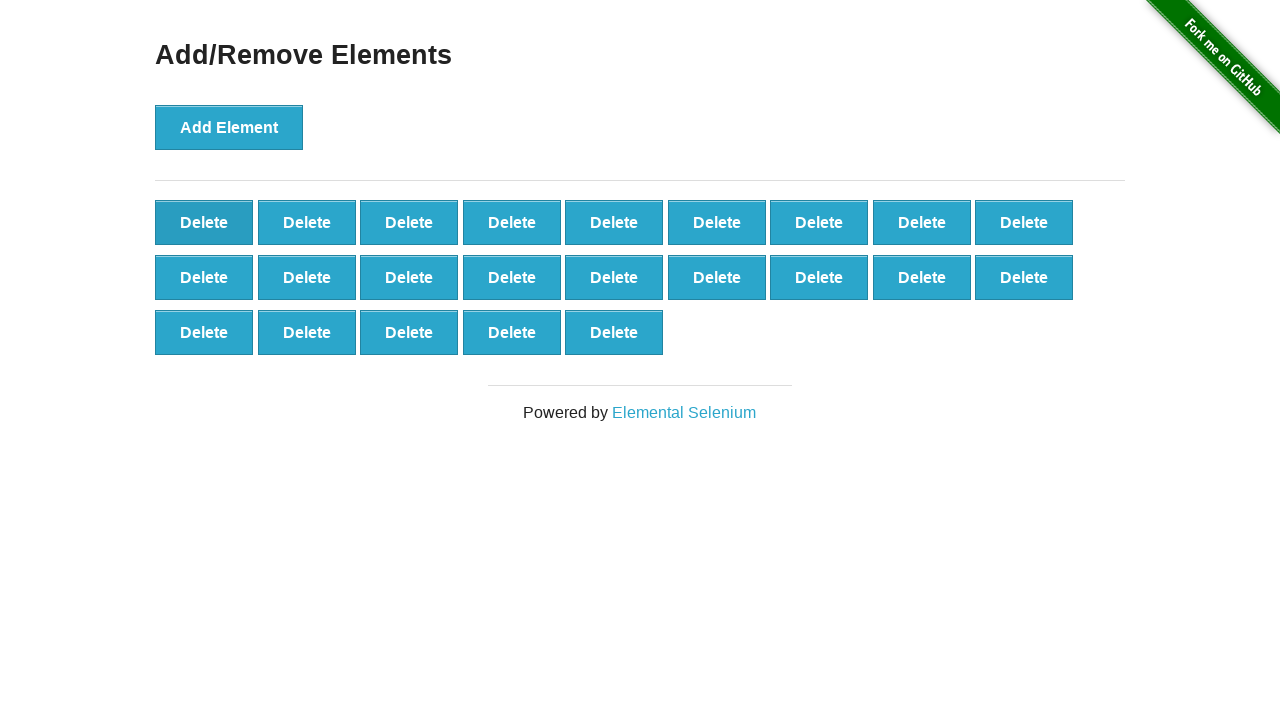

Clicked delete button (iteration 78/90) at (204, 222) on button[onclick='deleteElement()'] >> nth=0
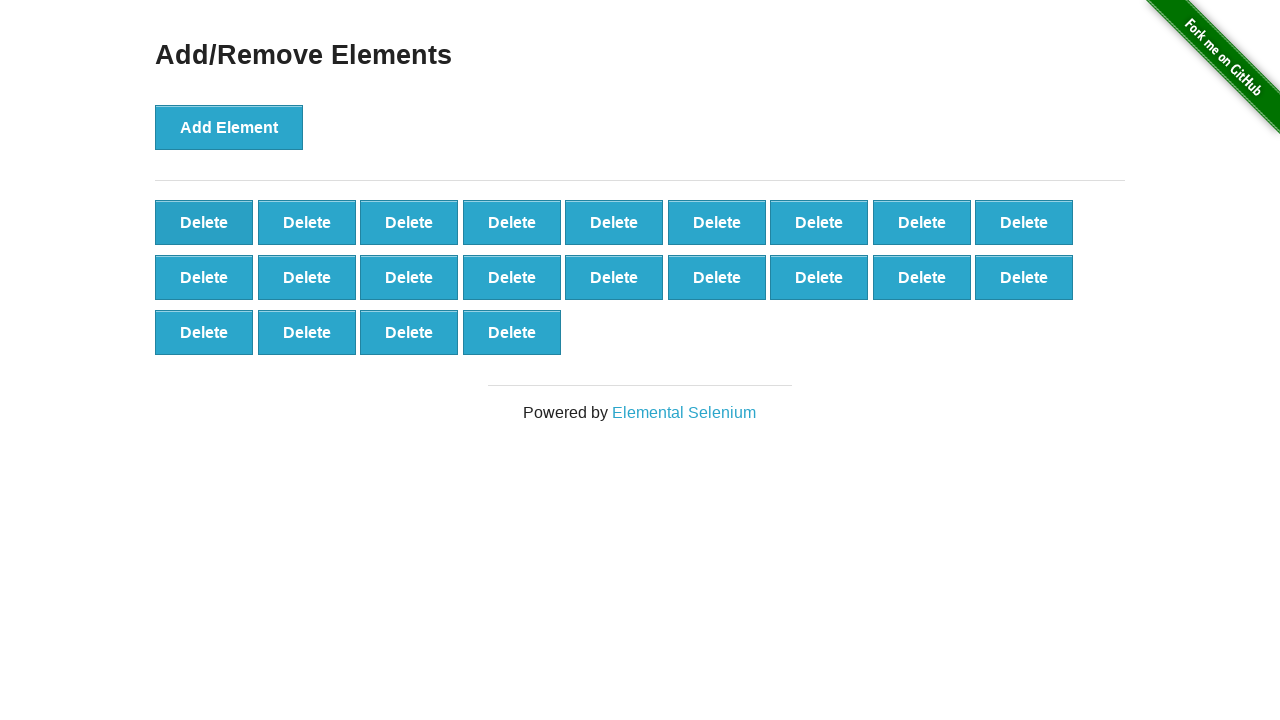

Clicked delete button (iteration 79/90) at (204, 222) on button[onclick='deleteElement()'] >> nth=0
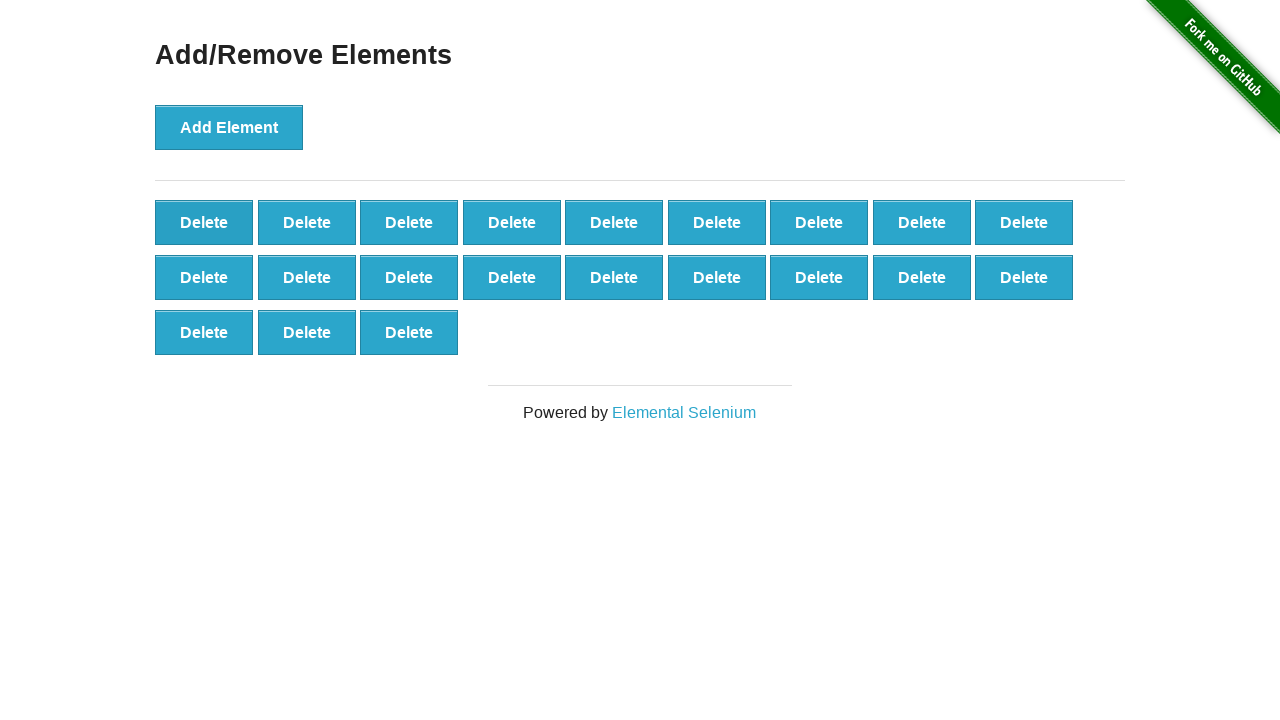

Clicked delete button (iteration 80/90) at (204, 222) on button[onclick='deleteElement()'] >> nth=0
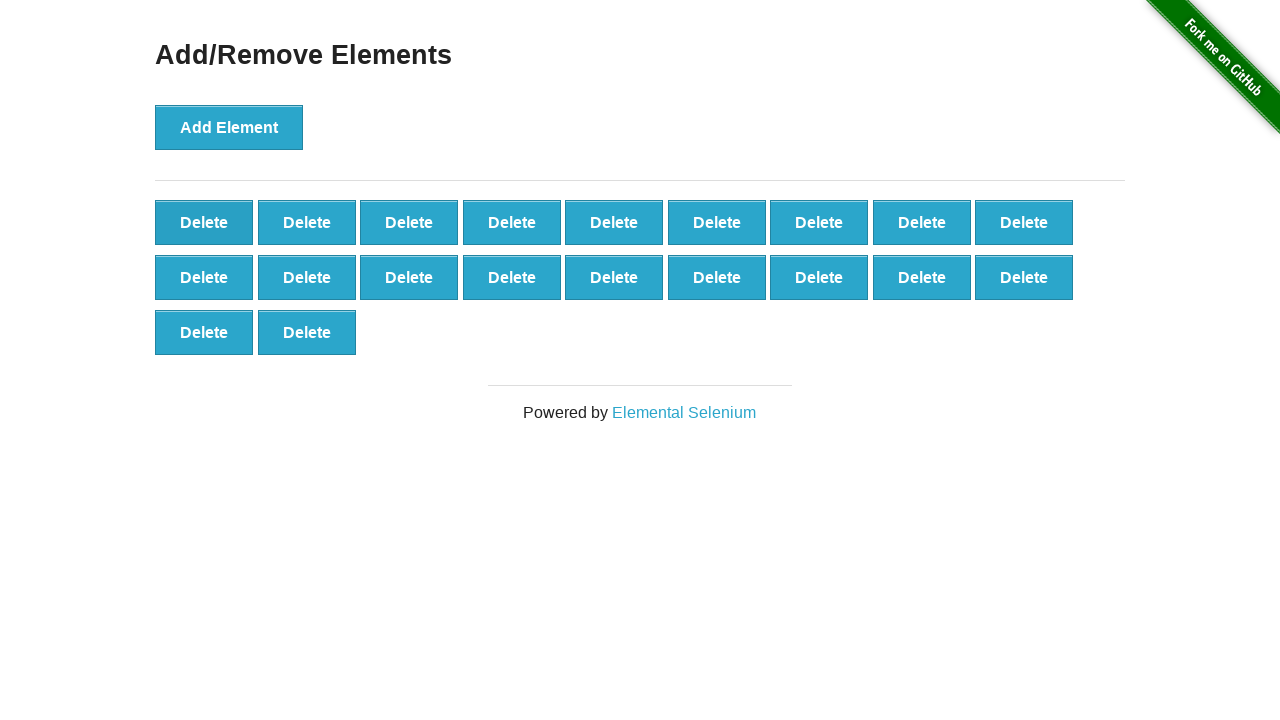

Clicked delete button (iteration 81/90) at (204, 222) on button[onclick='deleteElement()'] >> nth=0
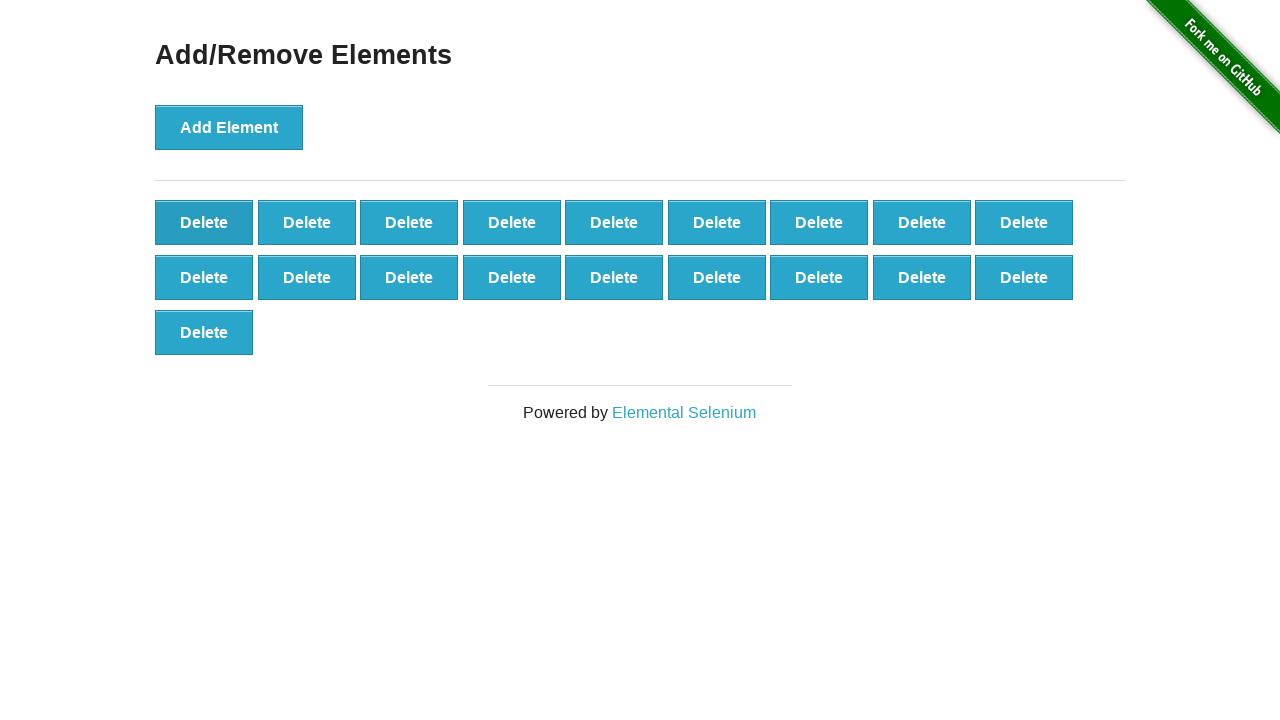

Clicked delete button (iteration 82/90) at (204, 222) on button[onclick='deleteElement()'] >> nth=0
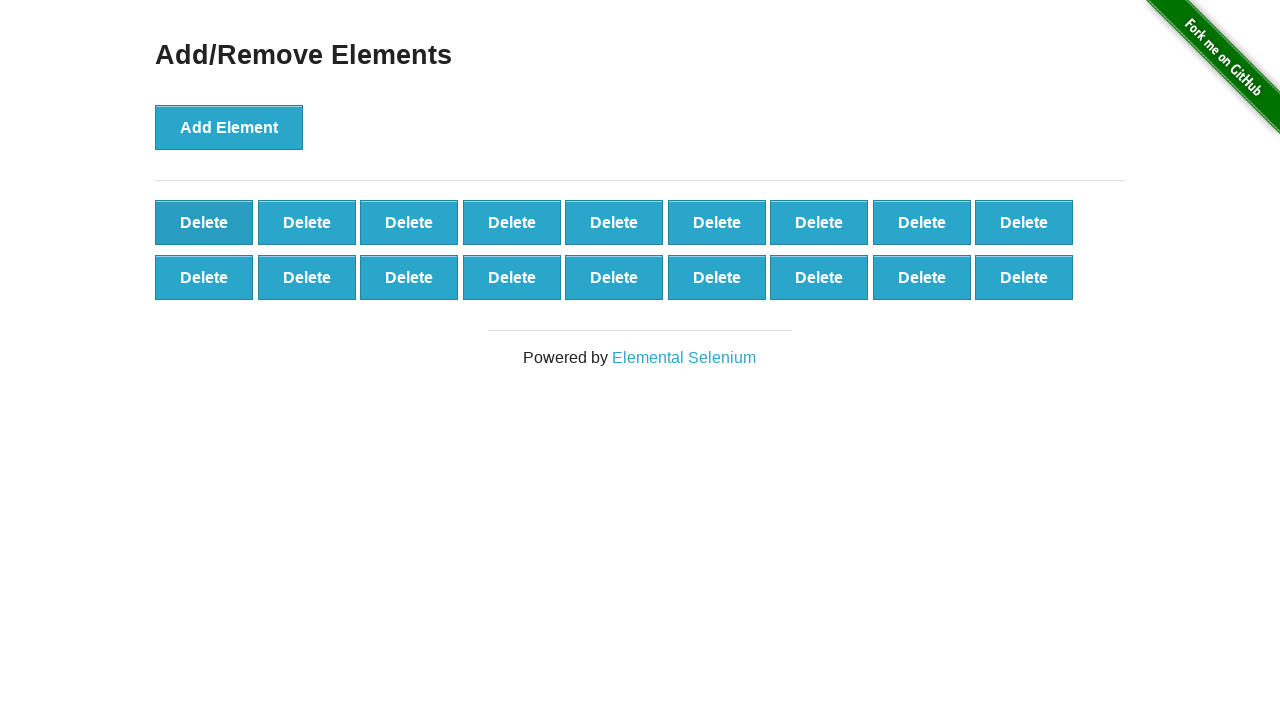

Clicked delete button (iteration 83/90) at (204, 222) on button[onclick='deleteElement()'] >> nth=0
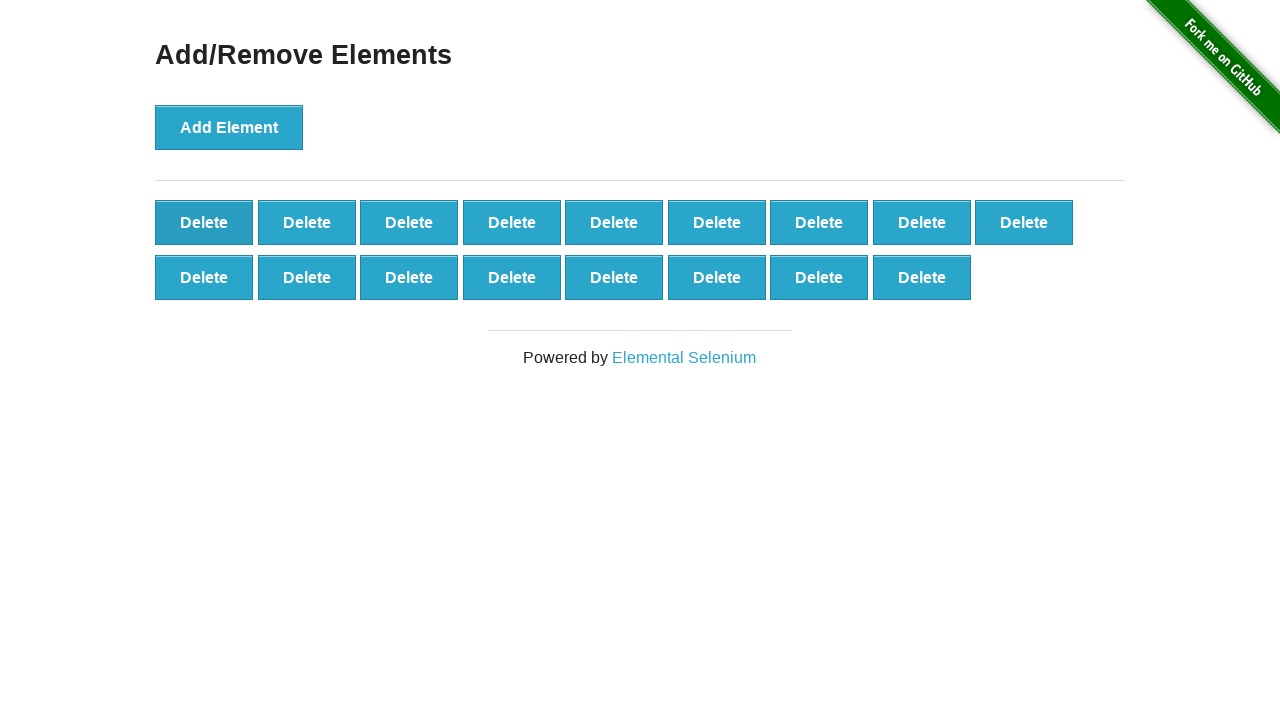

Clicked delete button (iteration 84/90) at (204, 222) on button[onclick='deleteElement()'] >> nth=0
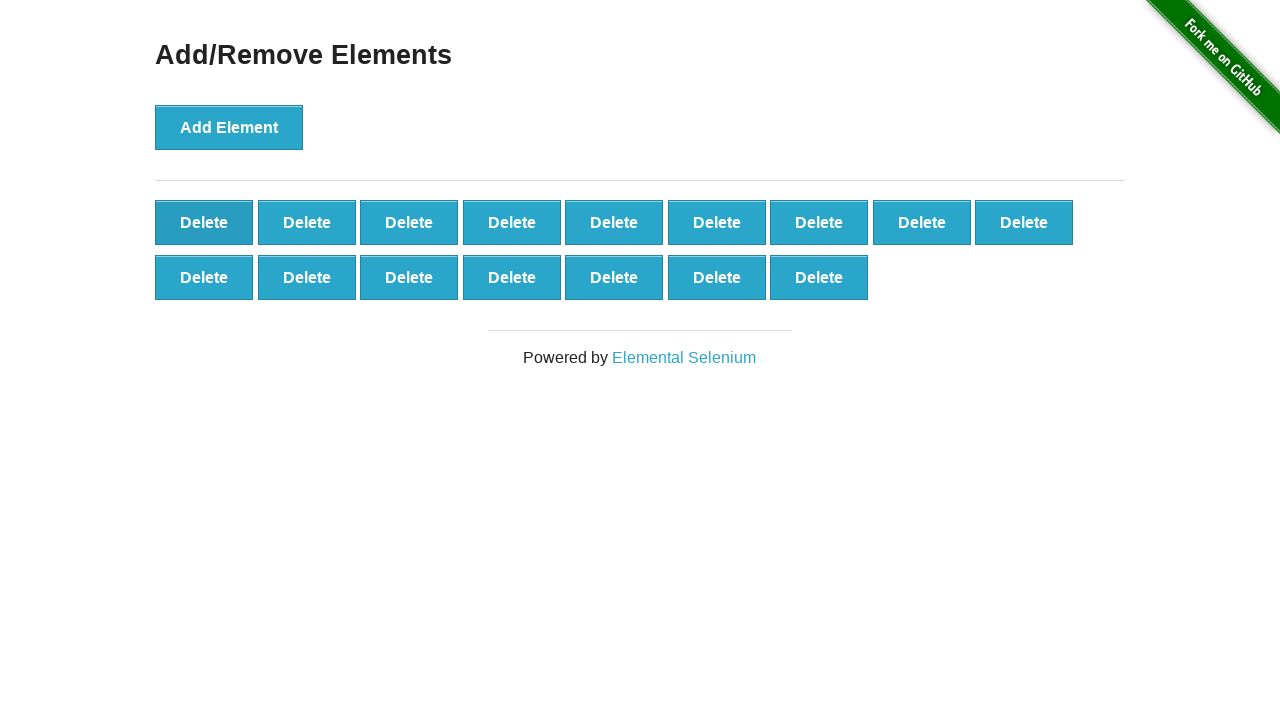

Clicked delete button (iteration 85/90) at (204, 222) on button[onclick='deleteElement()'] >> nth=0
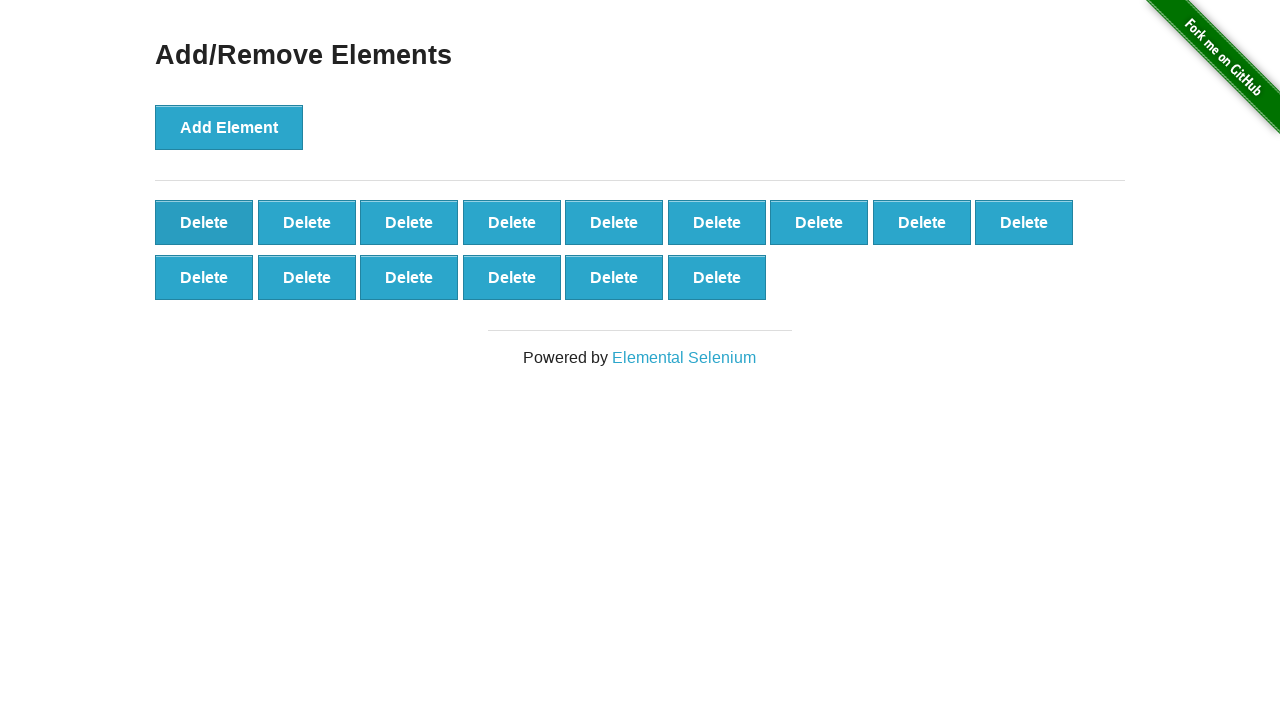

Clicked delete button (iteration 86/90) at (204, 222) on button[onclick='deleteElement()'] >> nth=0
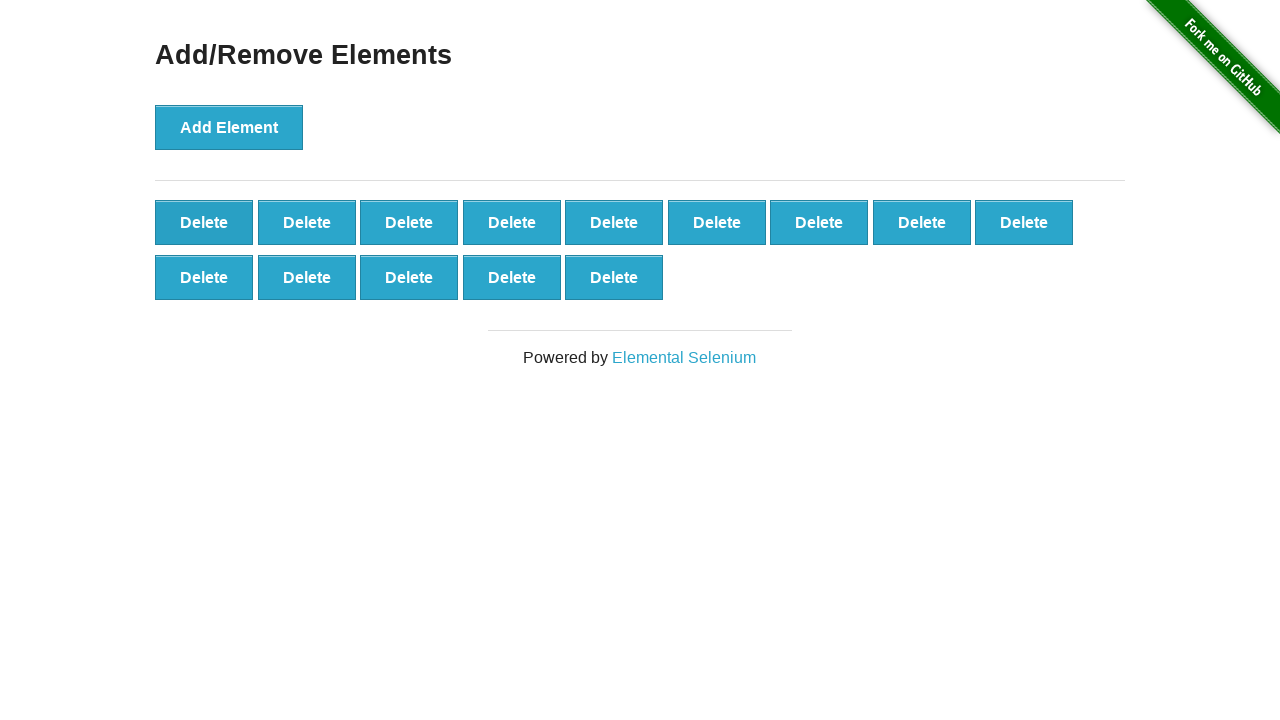

Clicked delete button (iteration 87/90) at (204, 222) on button[onclick='deleteElement()'] >> nth=0
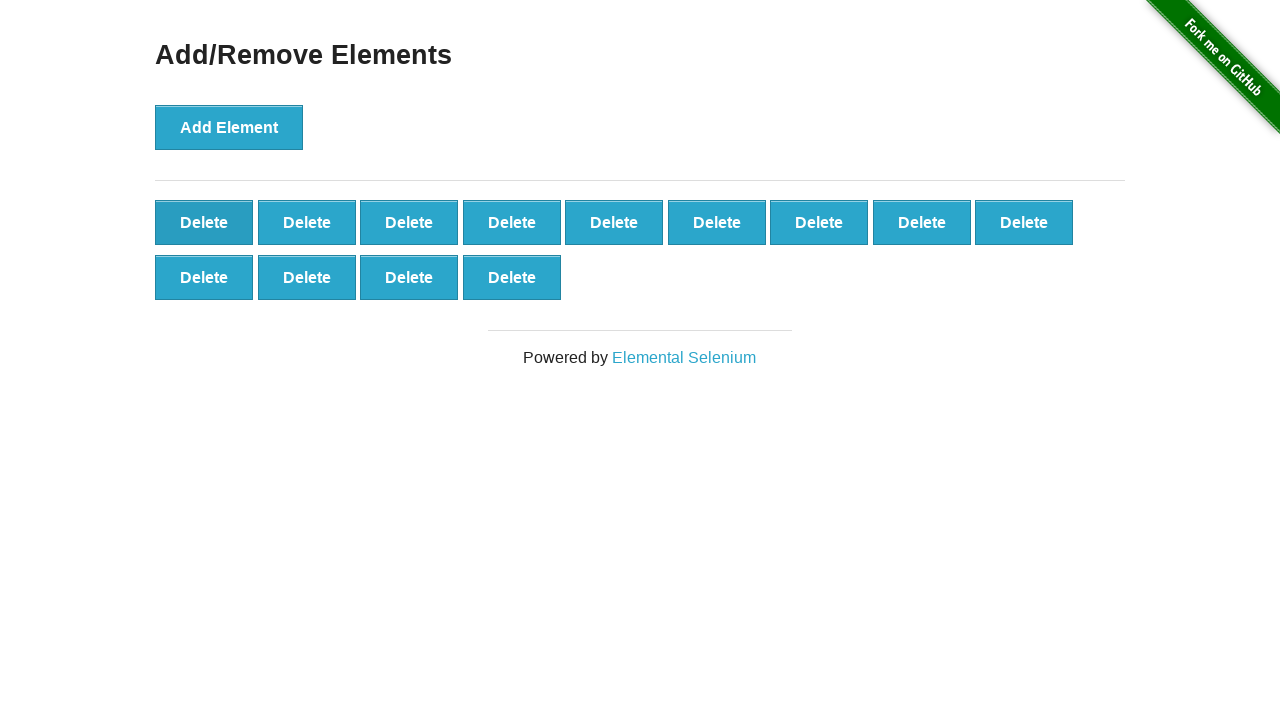

Clicked delete button (iteration 88/90) at (204, 222) on button[onclick='deleteElement()'] >> nth=0
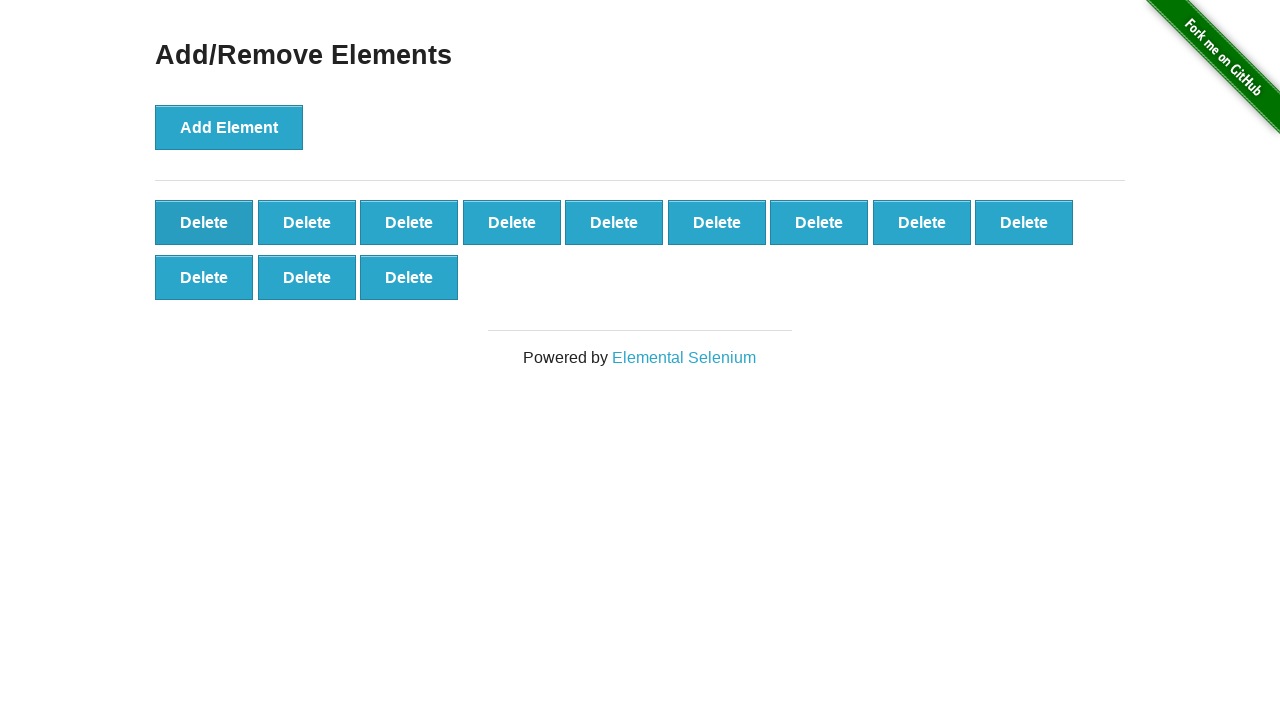

Clicked delete button (iteration 89/90) at (204, 222) on button[onclick='deleteElement()'] >> nth=0
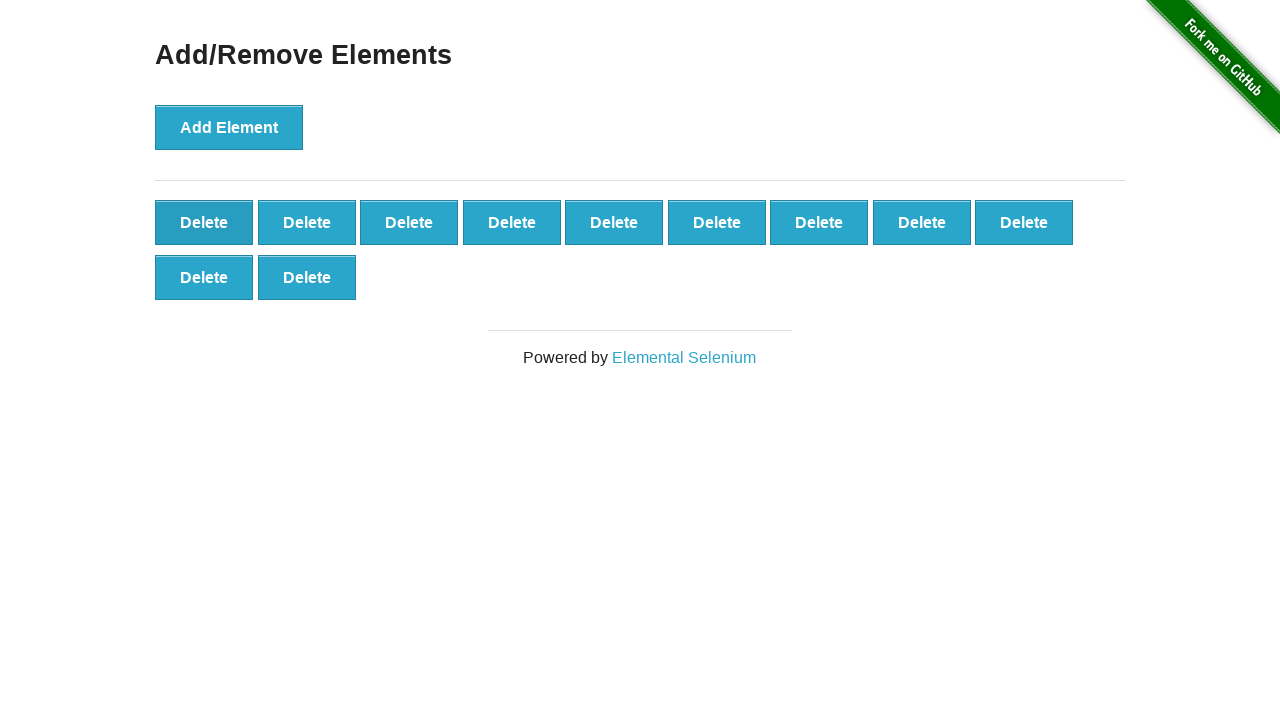

Clicked delete button (iteration 90/90) at (204, 222) on button[onclick='deleteElement()'] >> nth=0
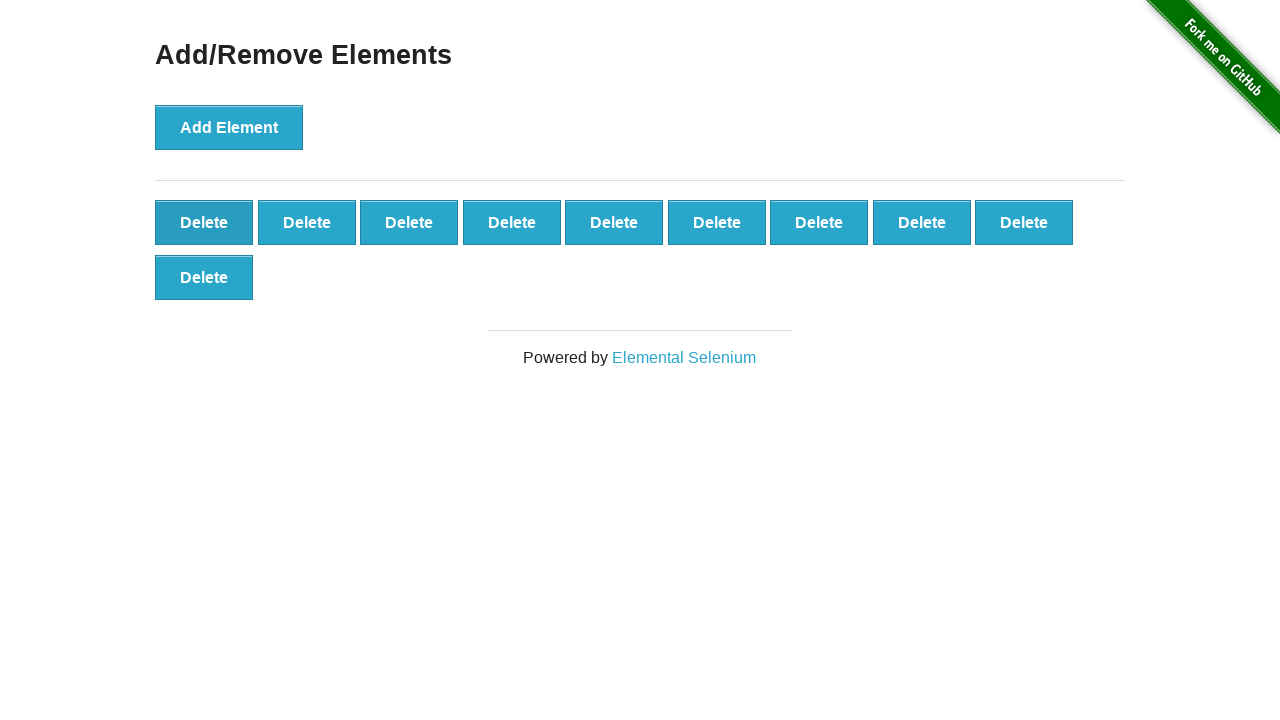

Retrieved delete button count after deletion: 10 buttons
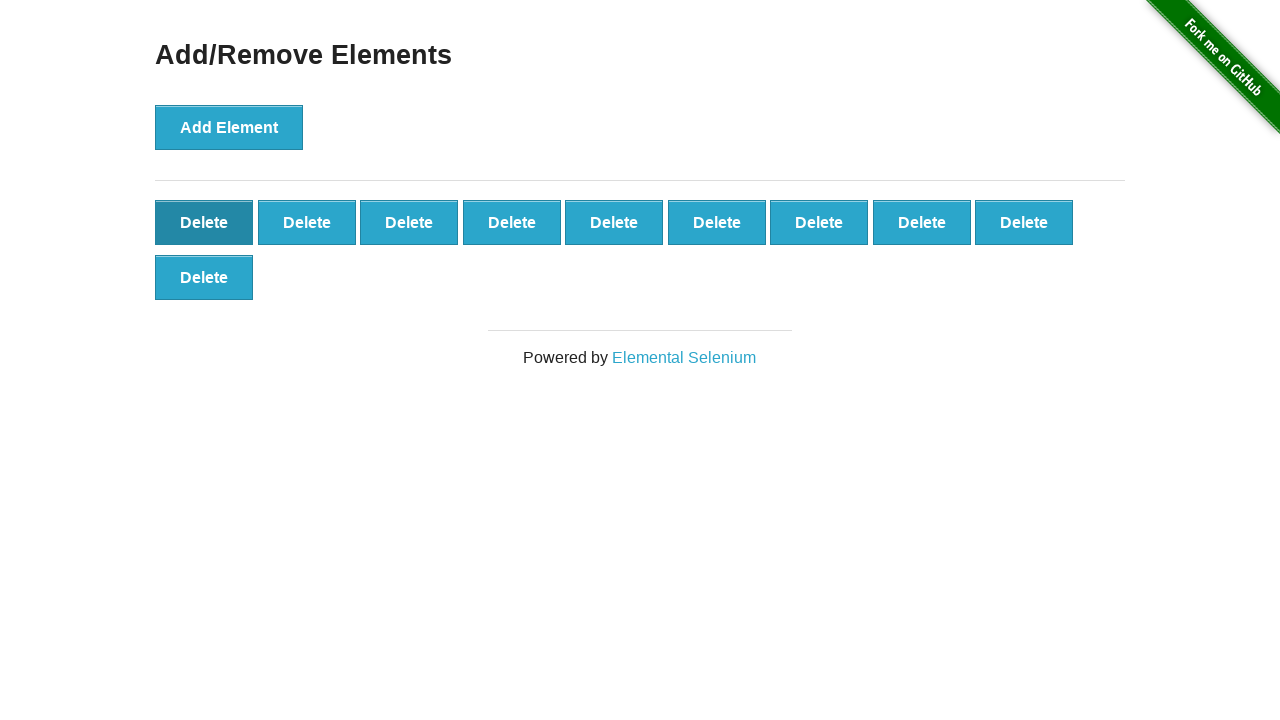

Assertion passed: 10 buttons remain (expected 10)
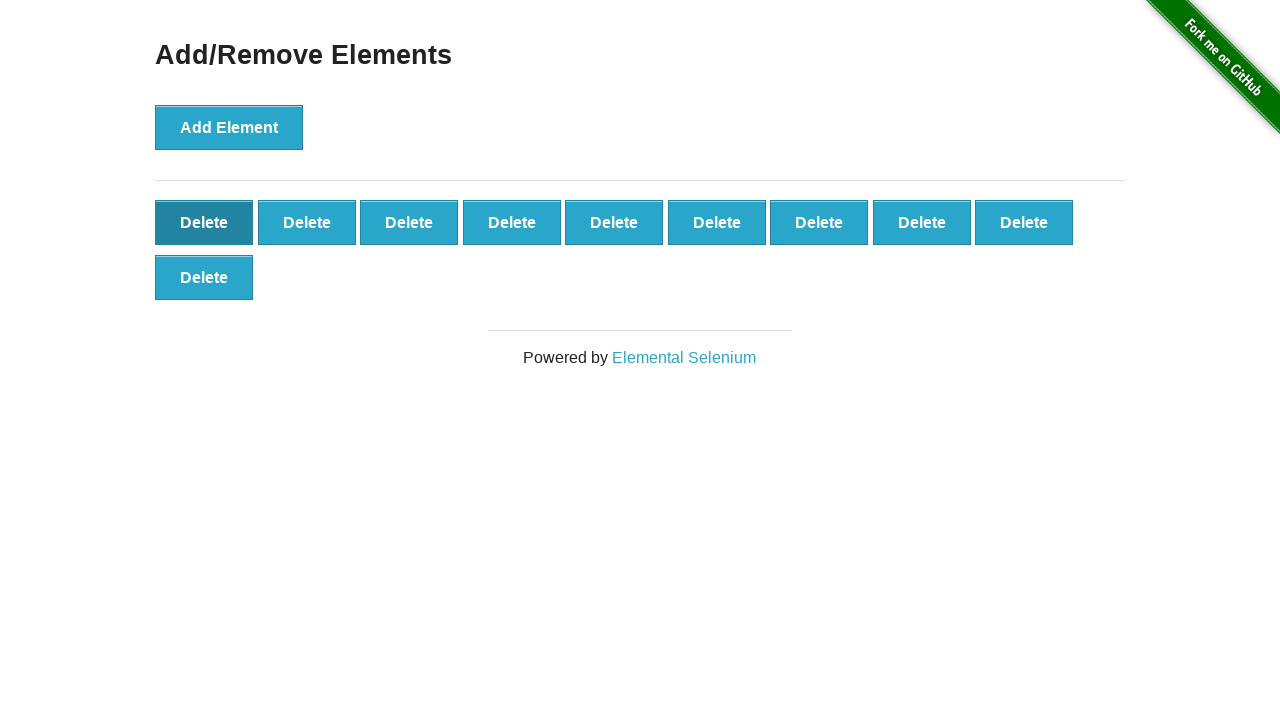

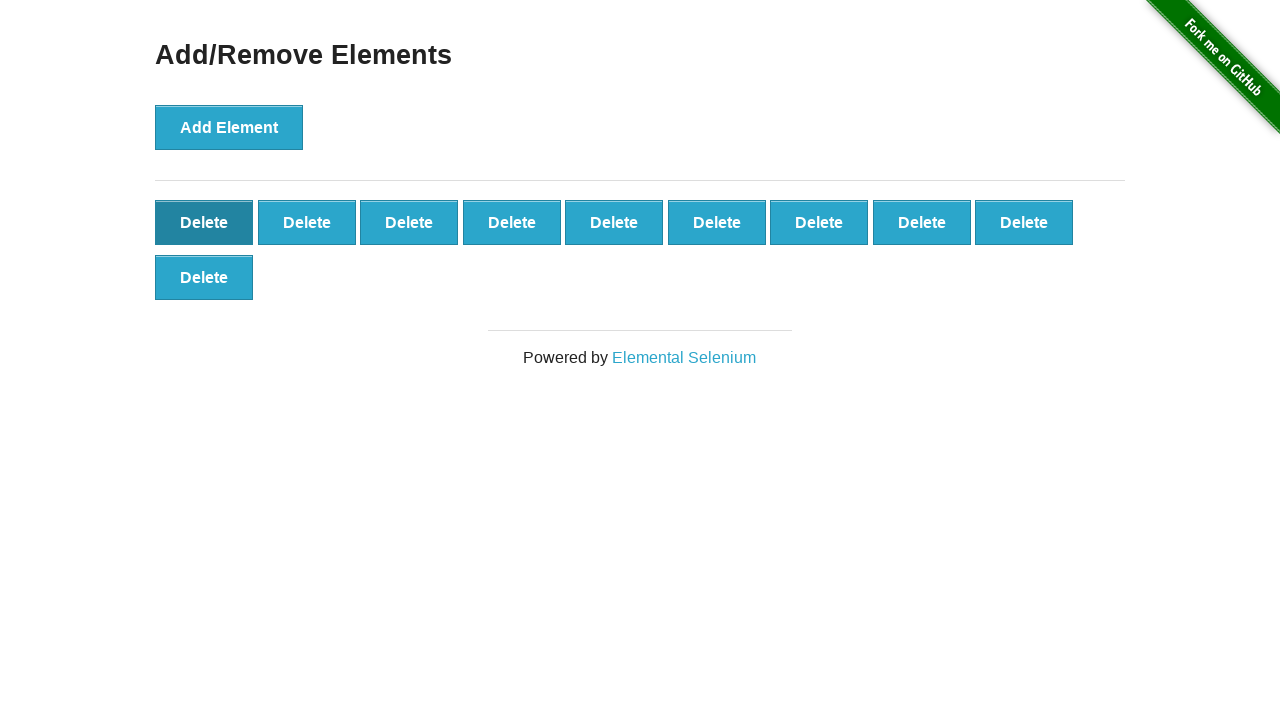